Tests page scrolling functionality by scrolling through the entire page in increments to load all content

Starting URL: https://www.thirdeyeadventure.com

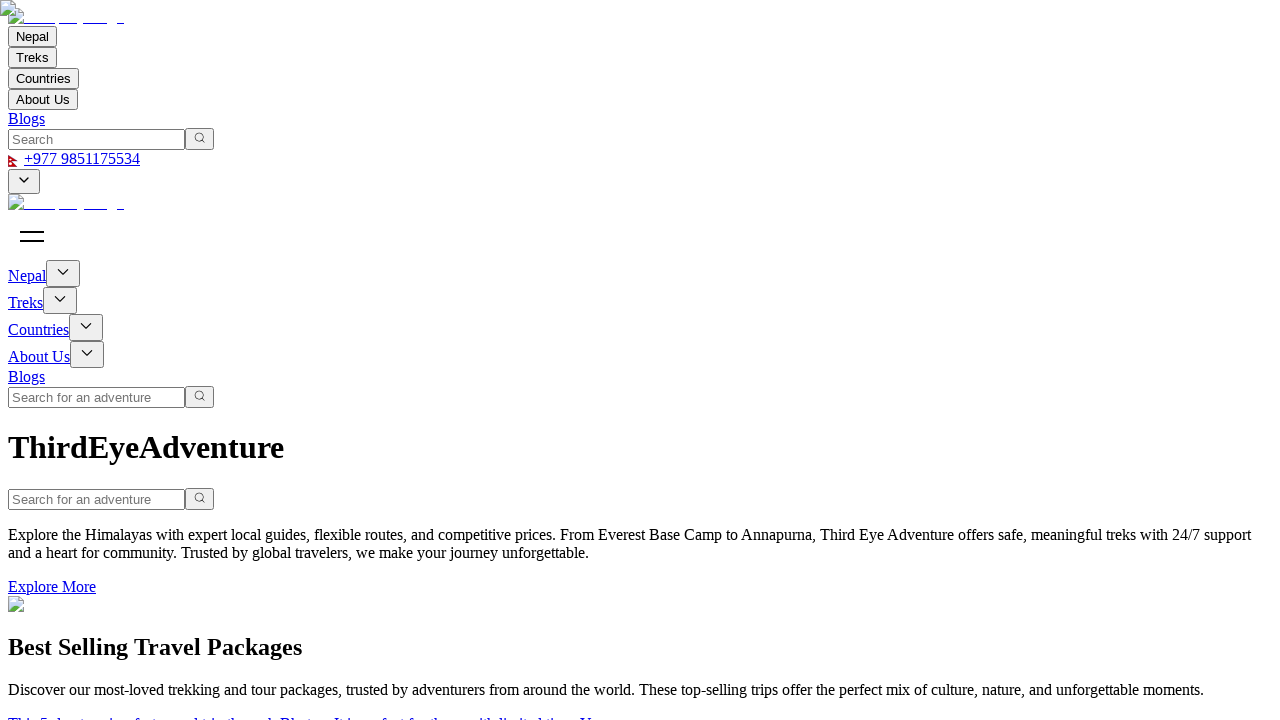

Set viewport size to 1920x1080
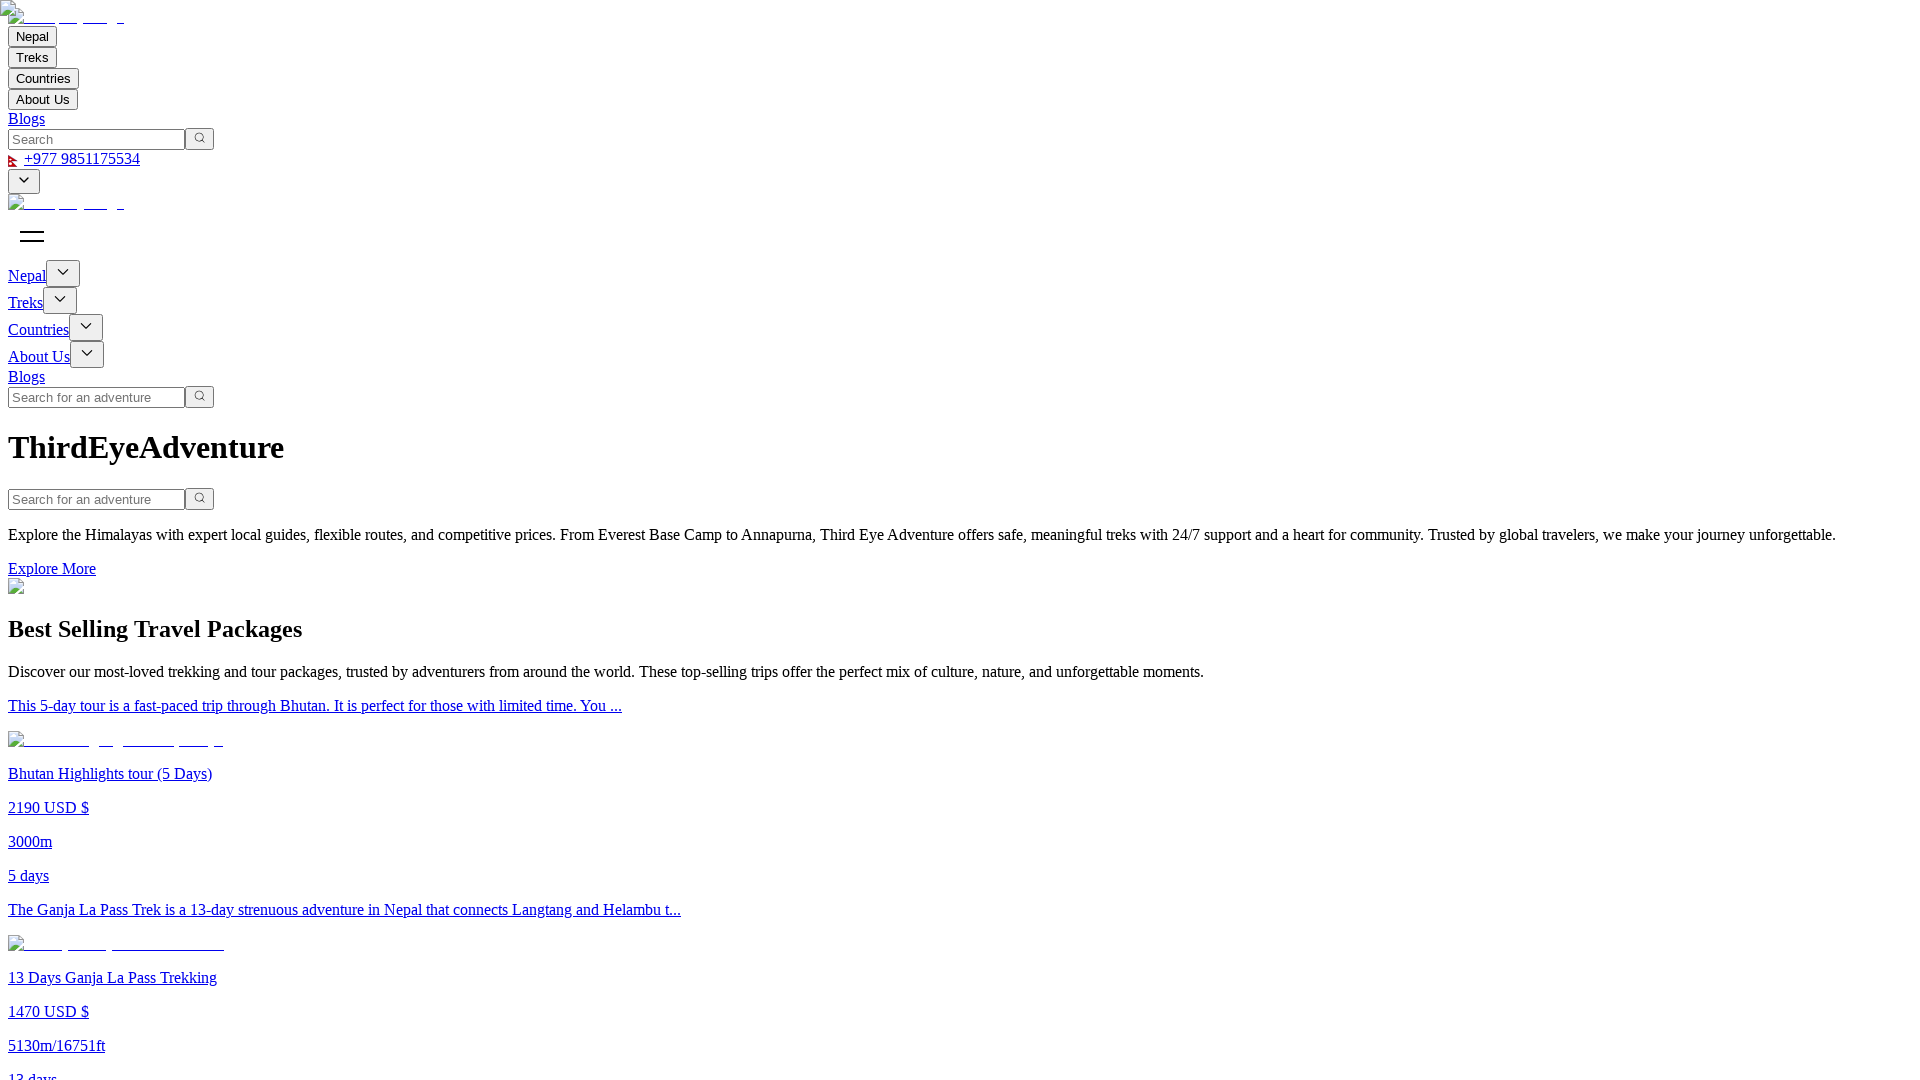

Retrieved page height: 31012px
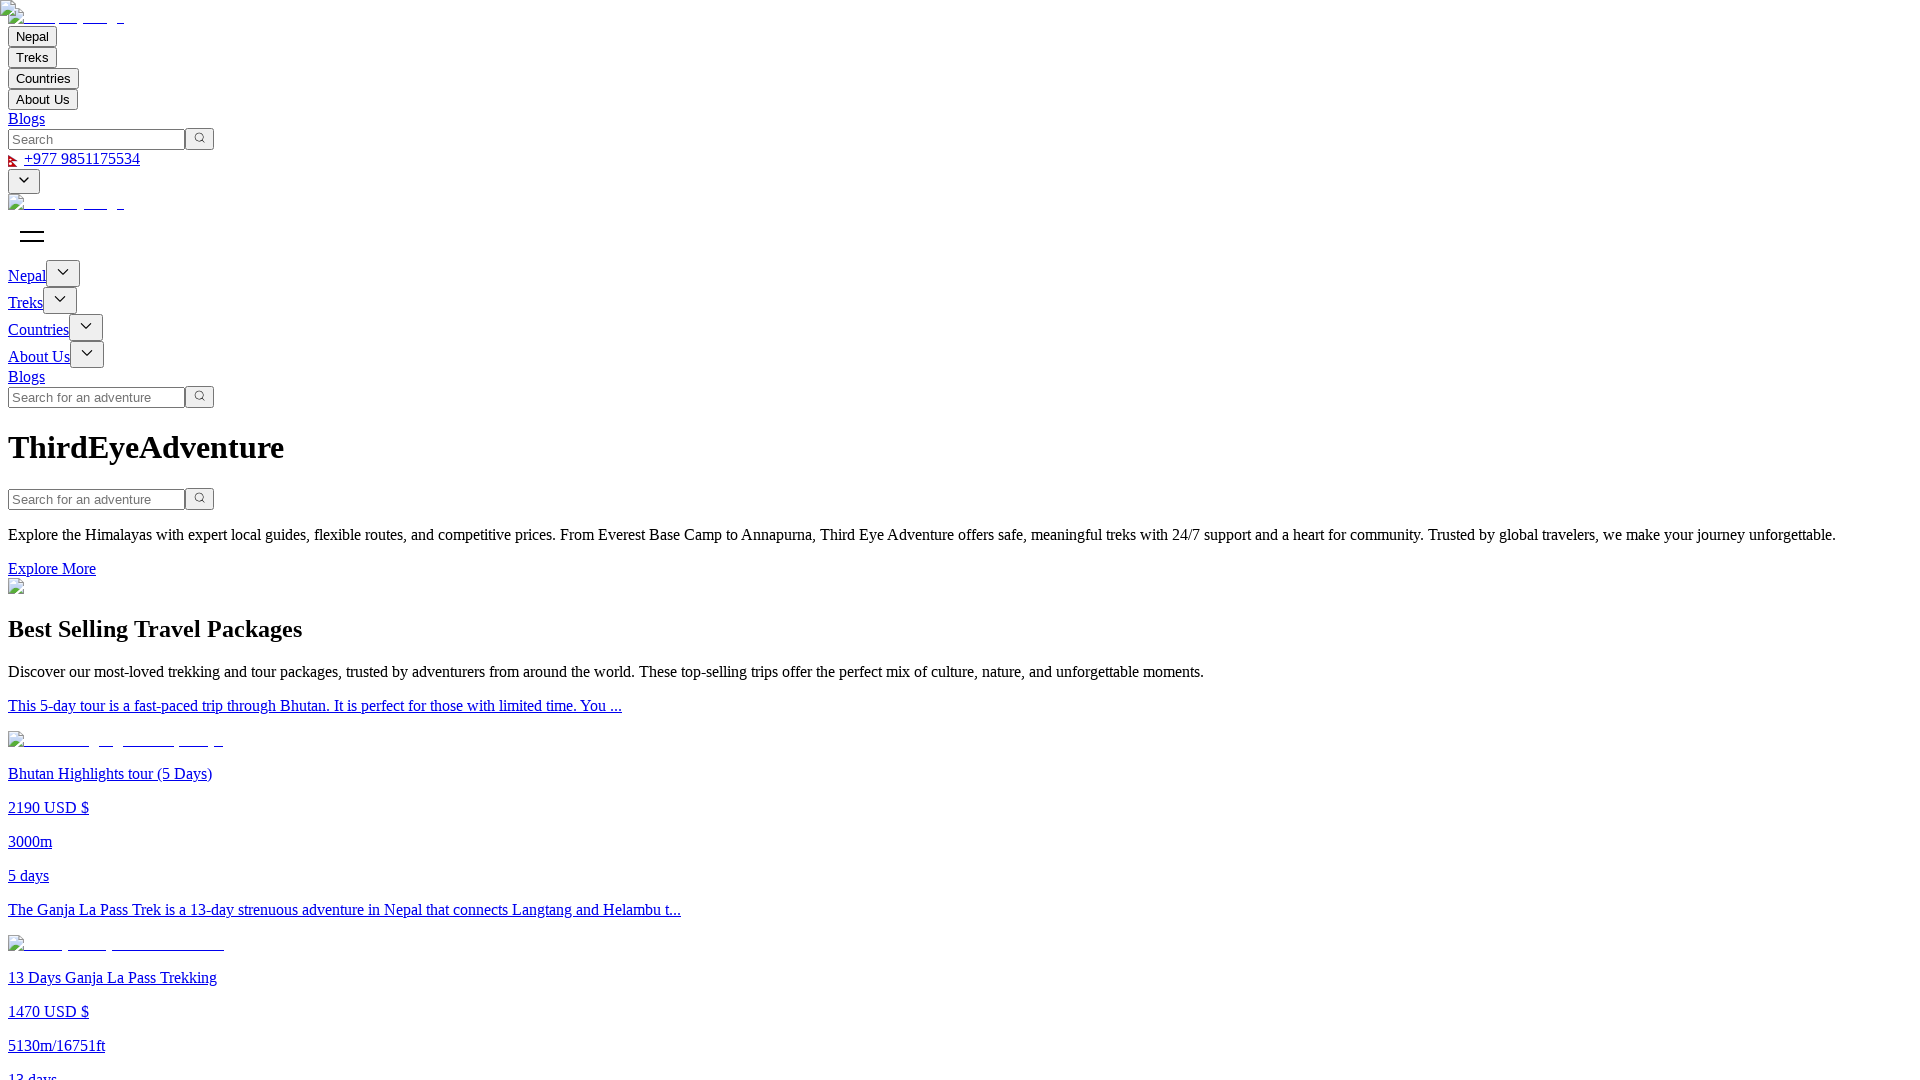

Calculated 62 scroll iterations
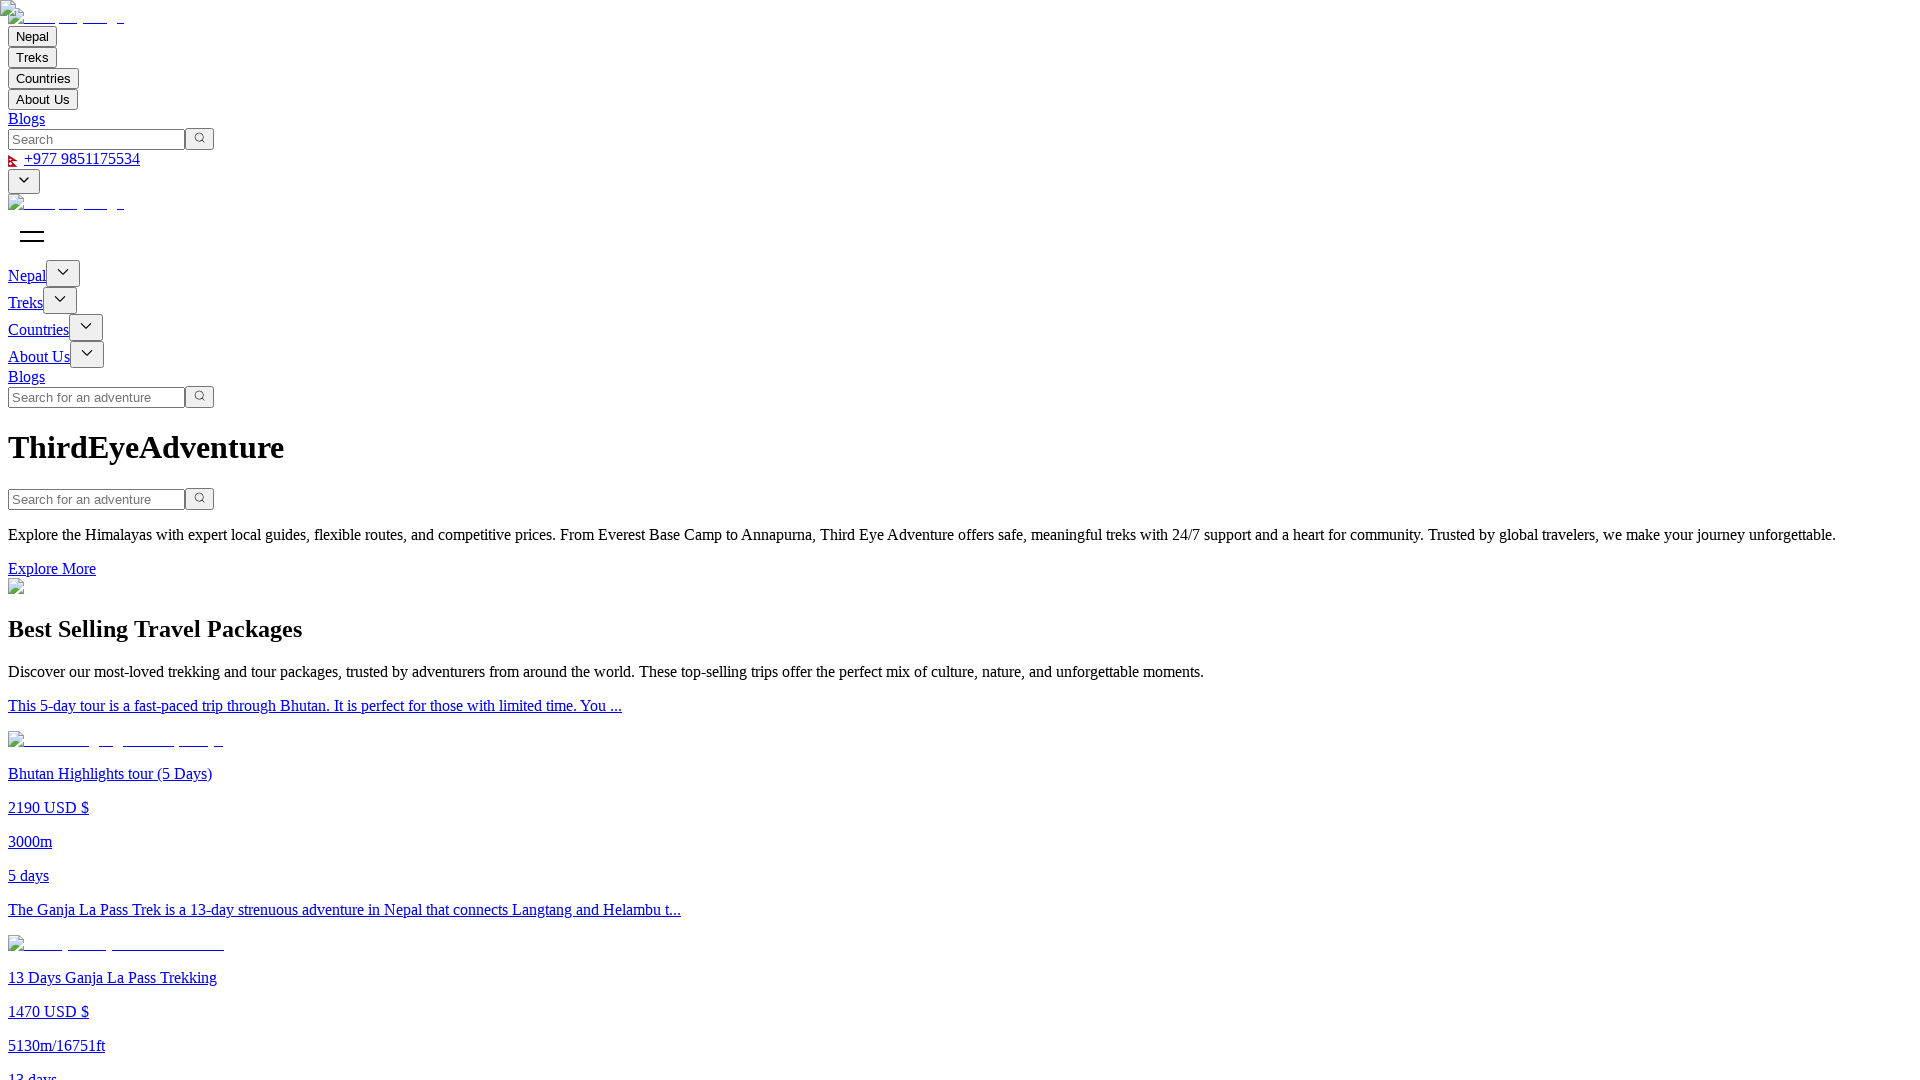

Scrolled down 300px
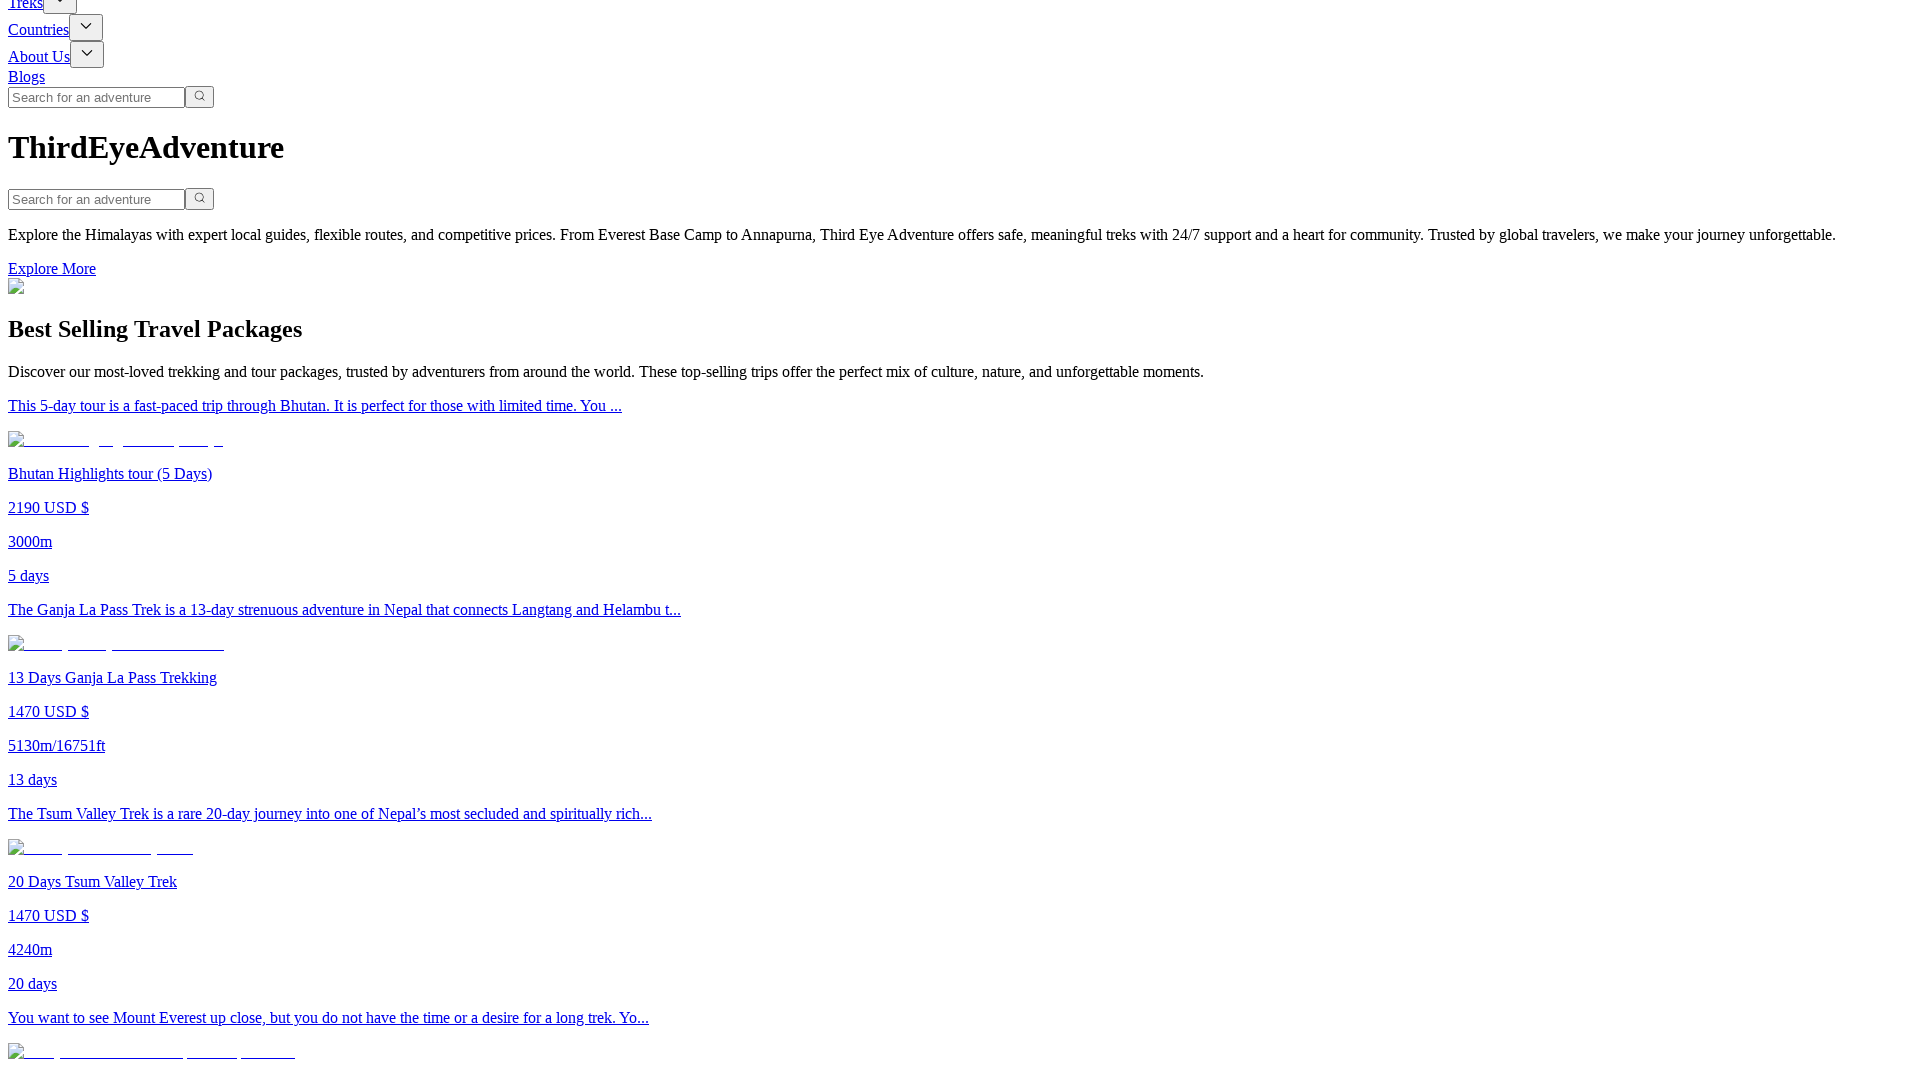

Waited 1 second for content to load
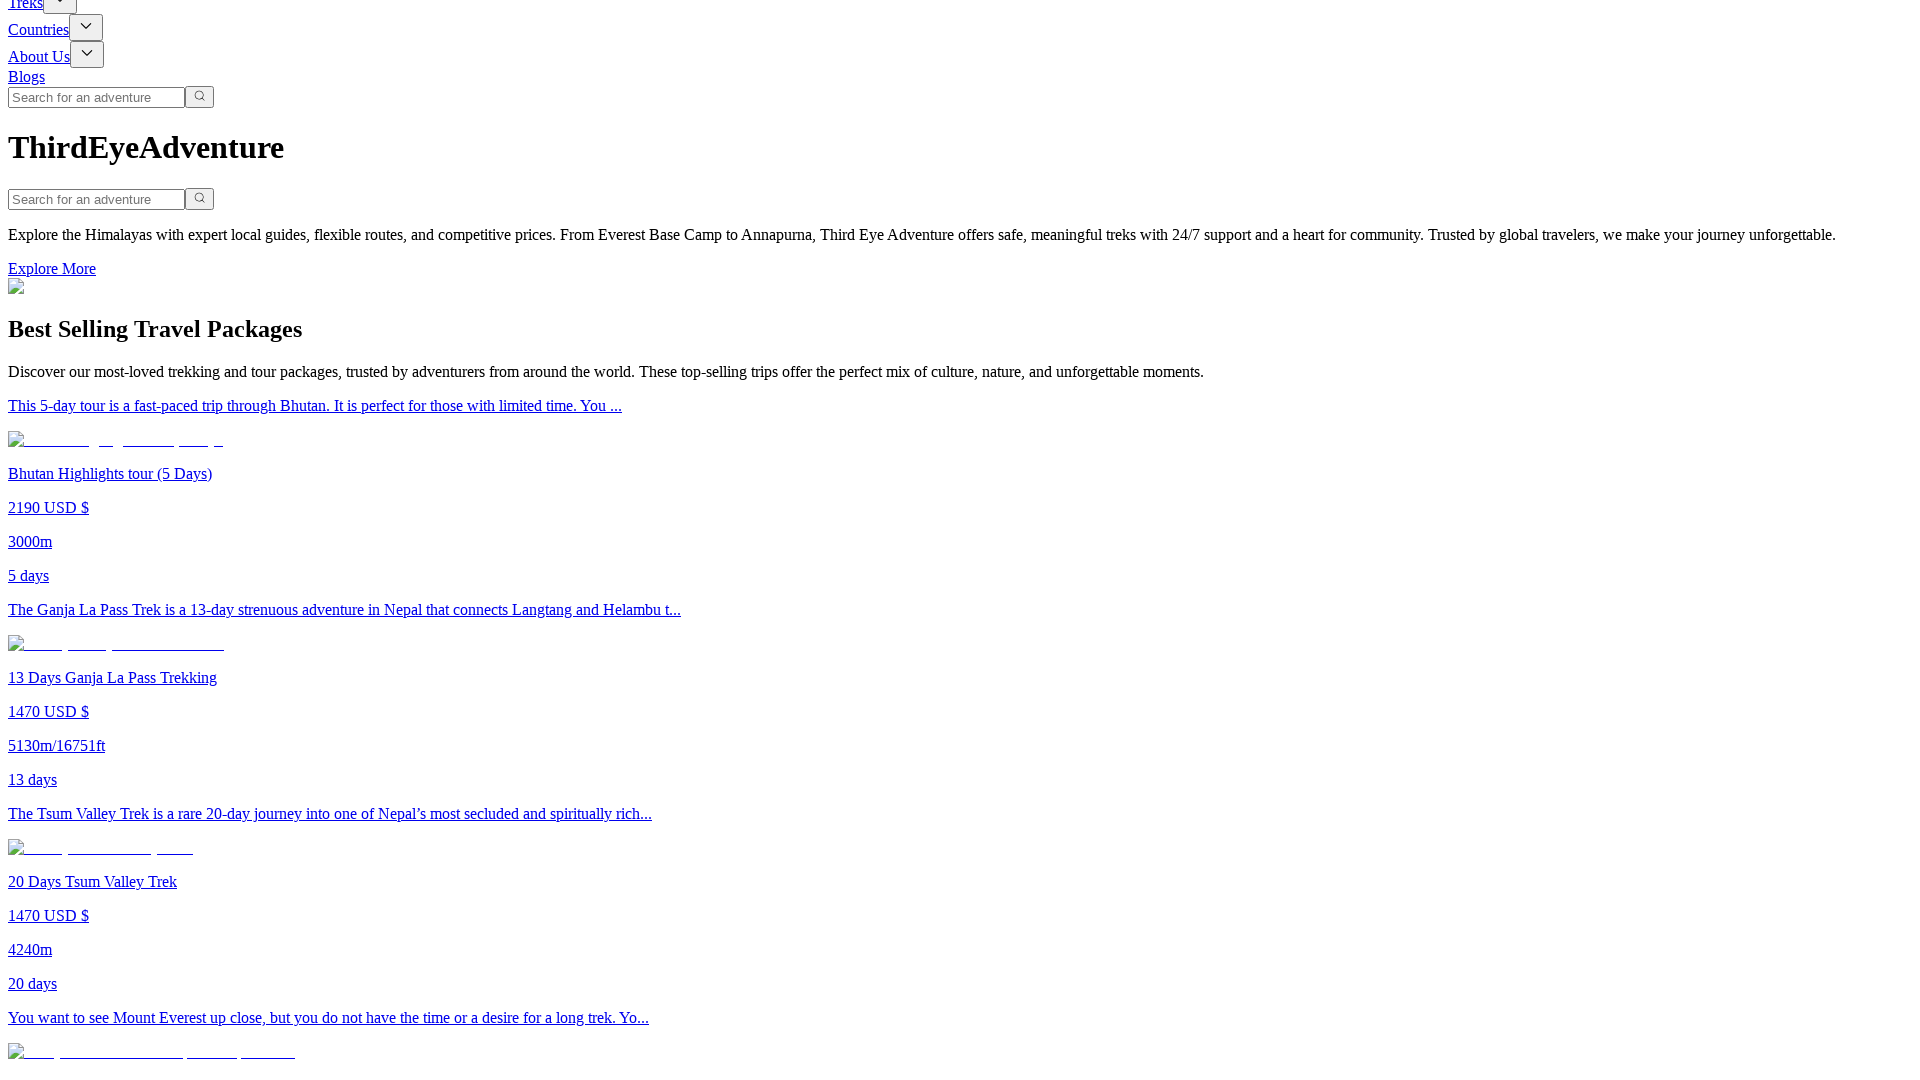

Scrolled down 300px
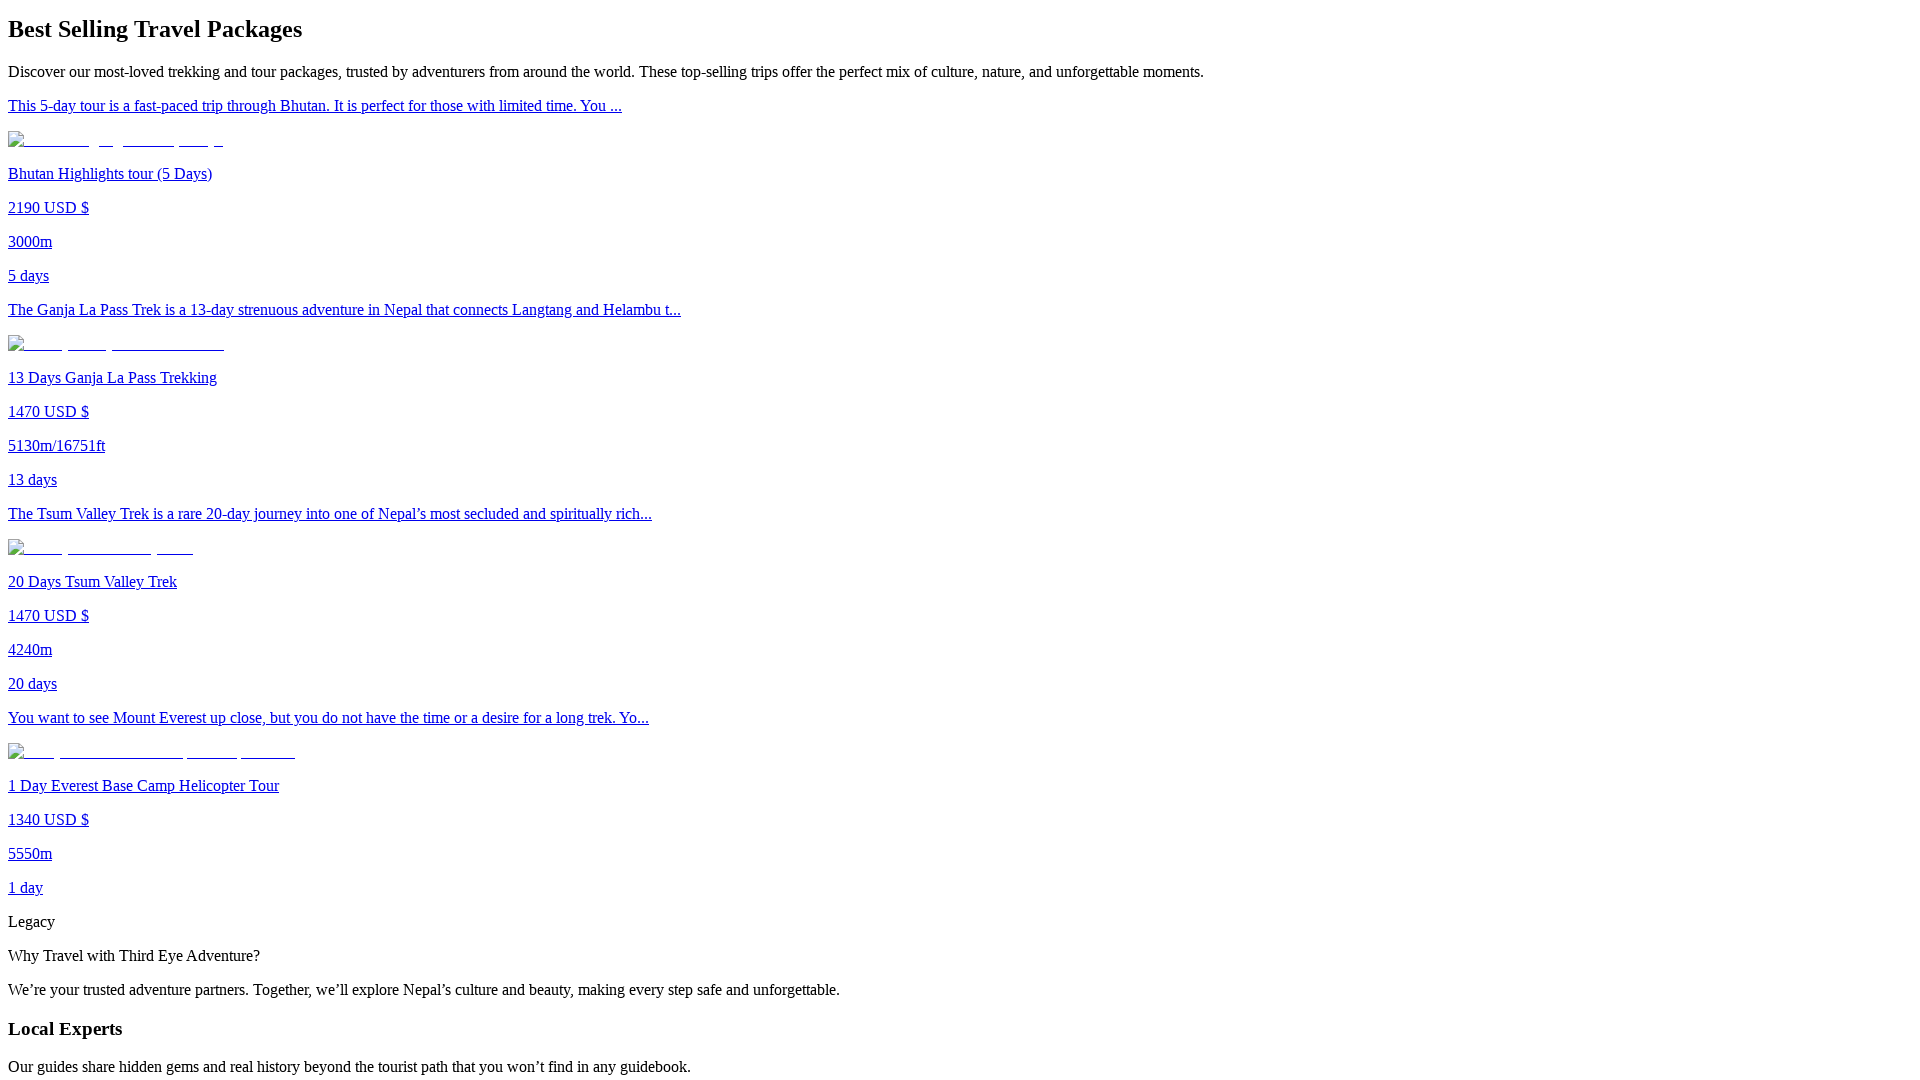

Waited 1 second for content to load
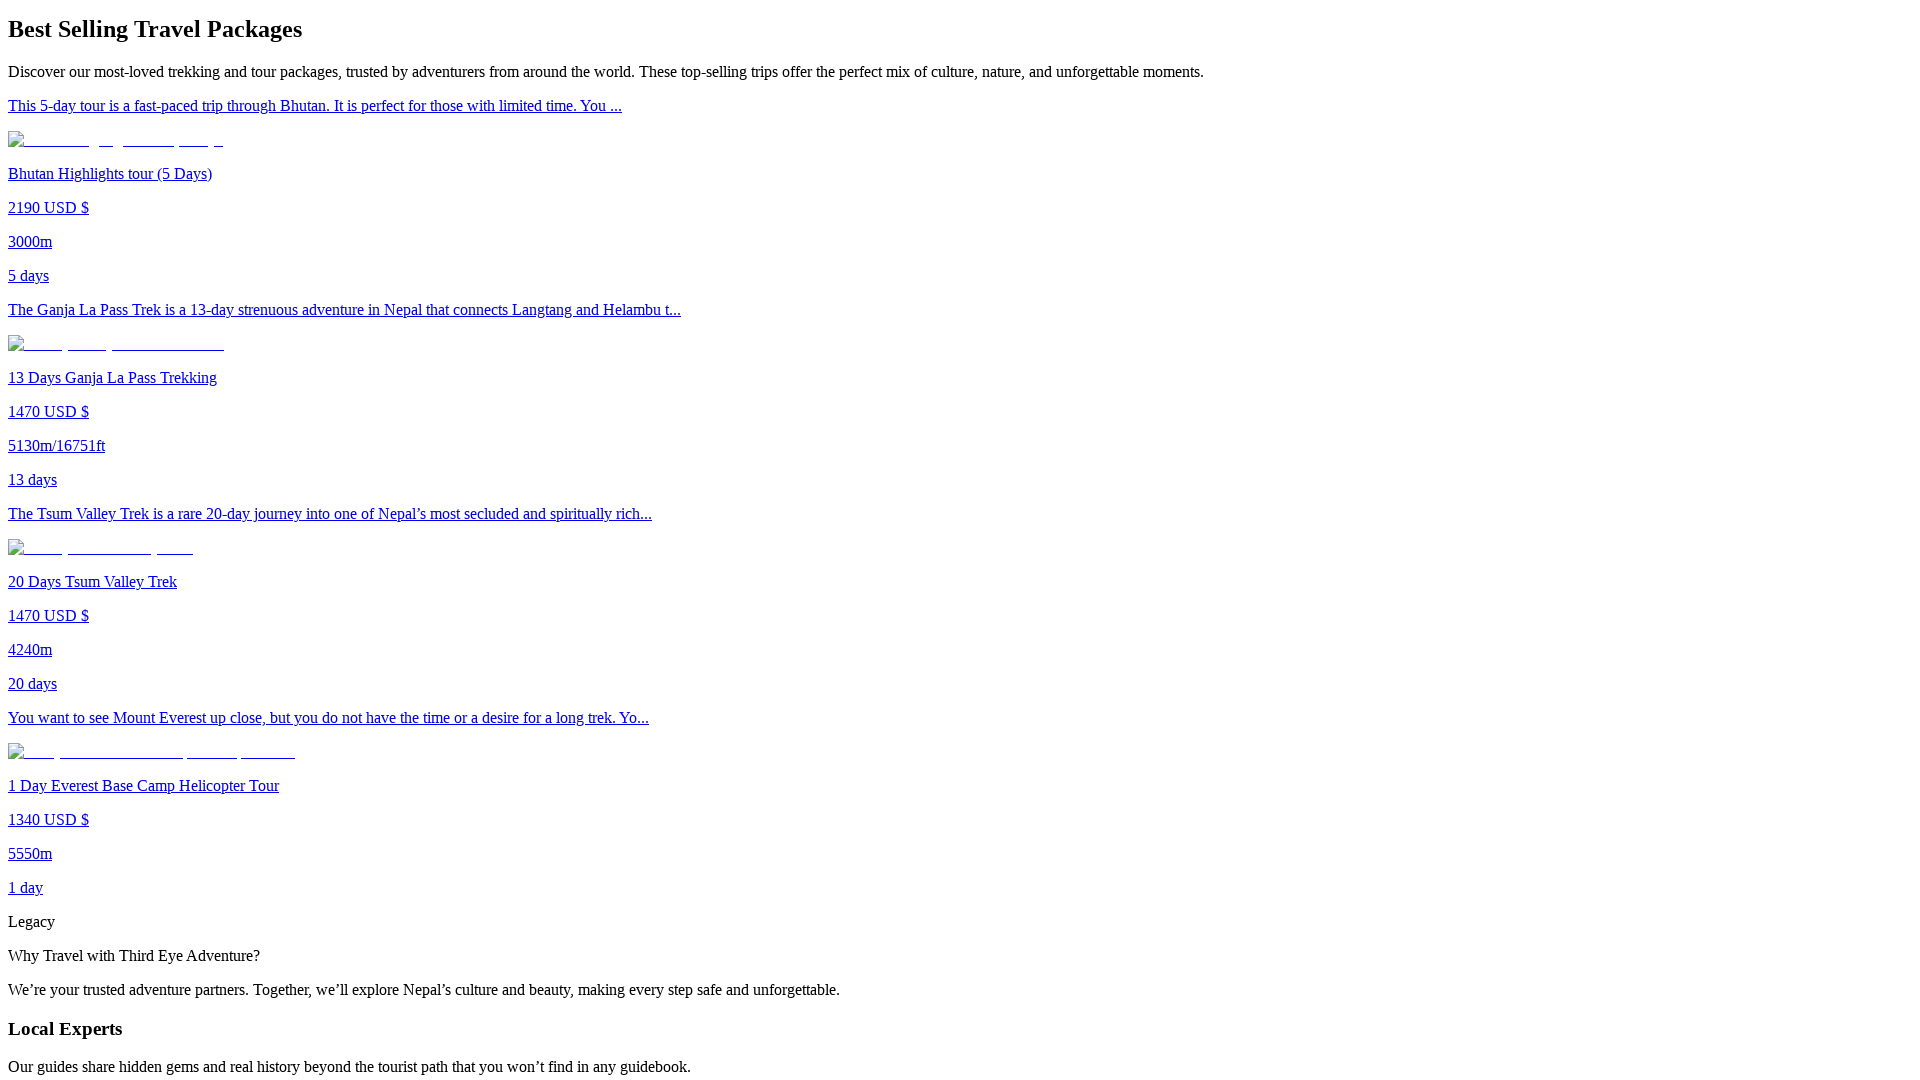

Scrolled down 300px
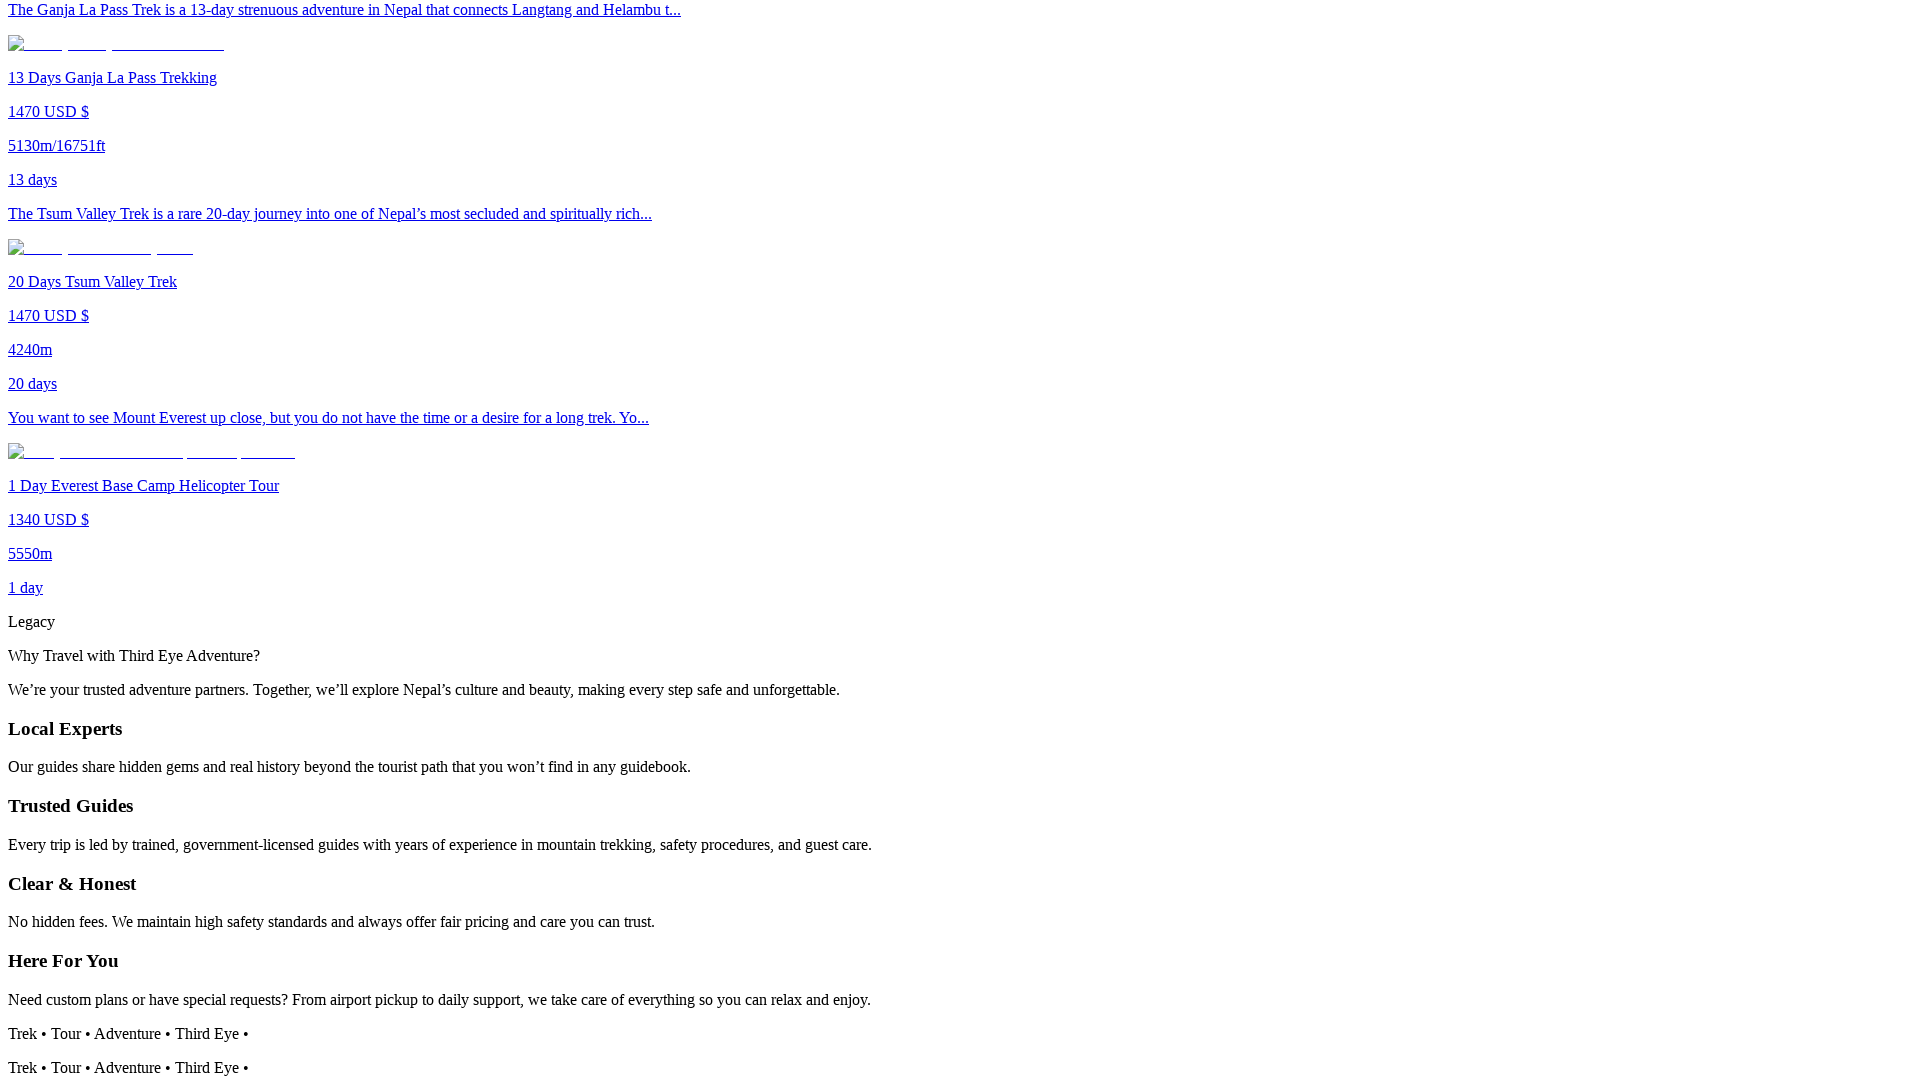

Waited 1 second for content to load
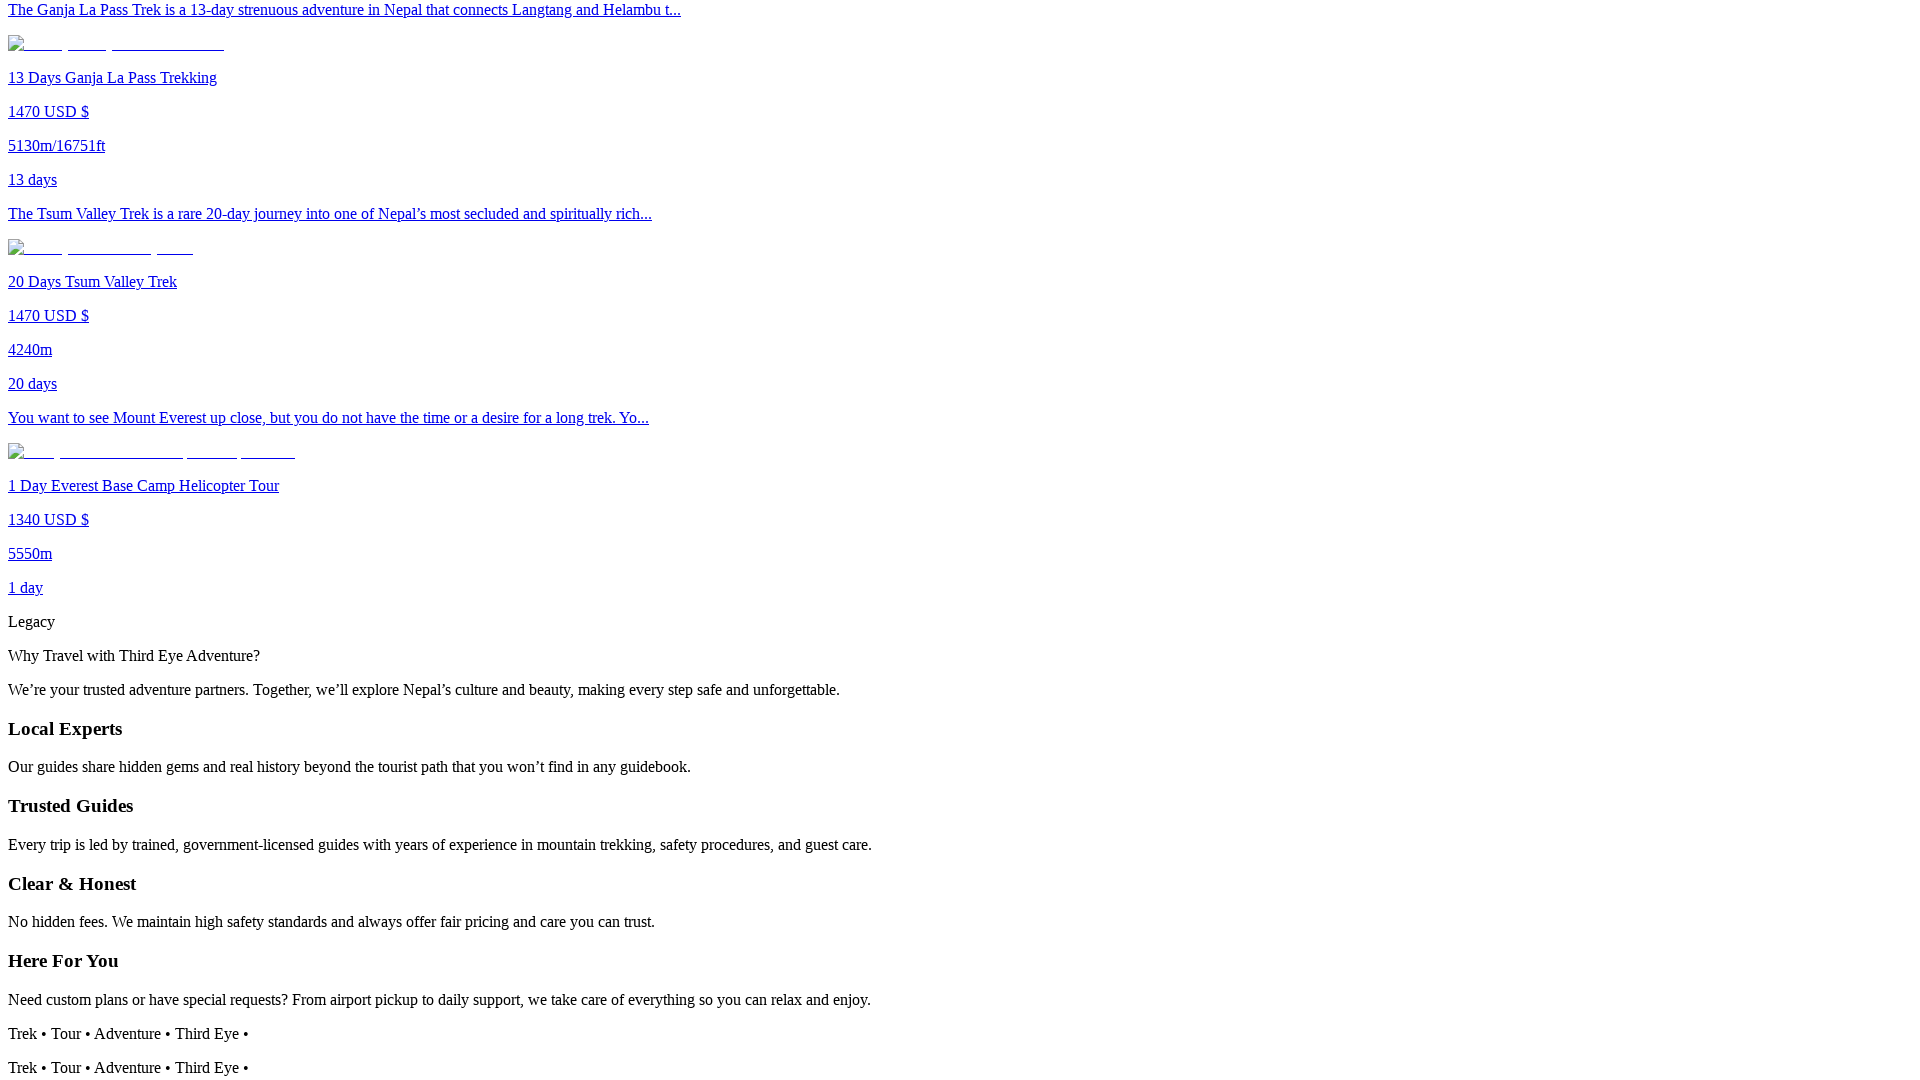

Scrolled down 300px
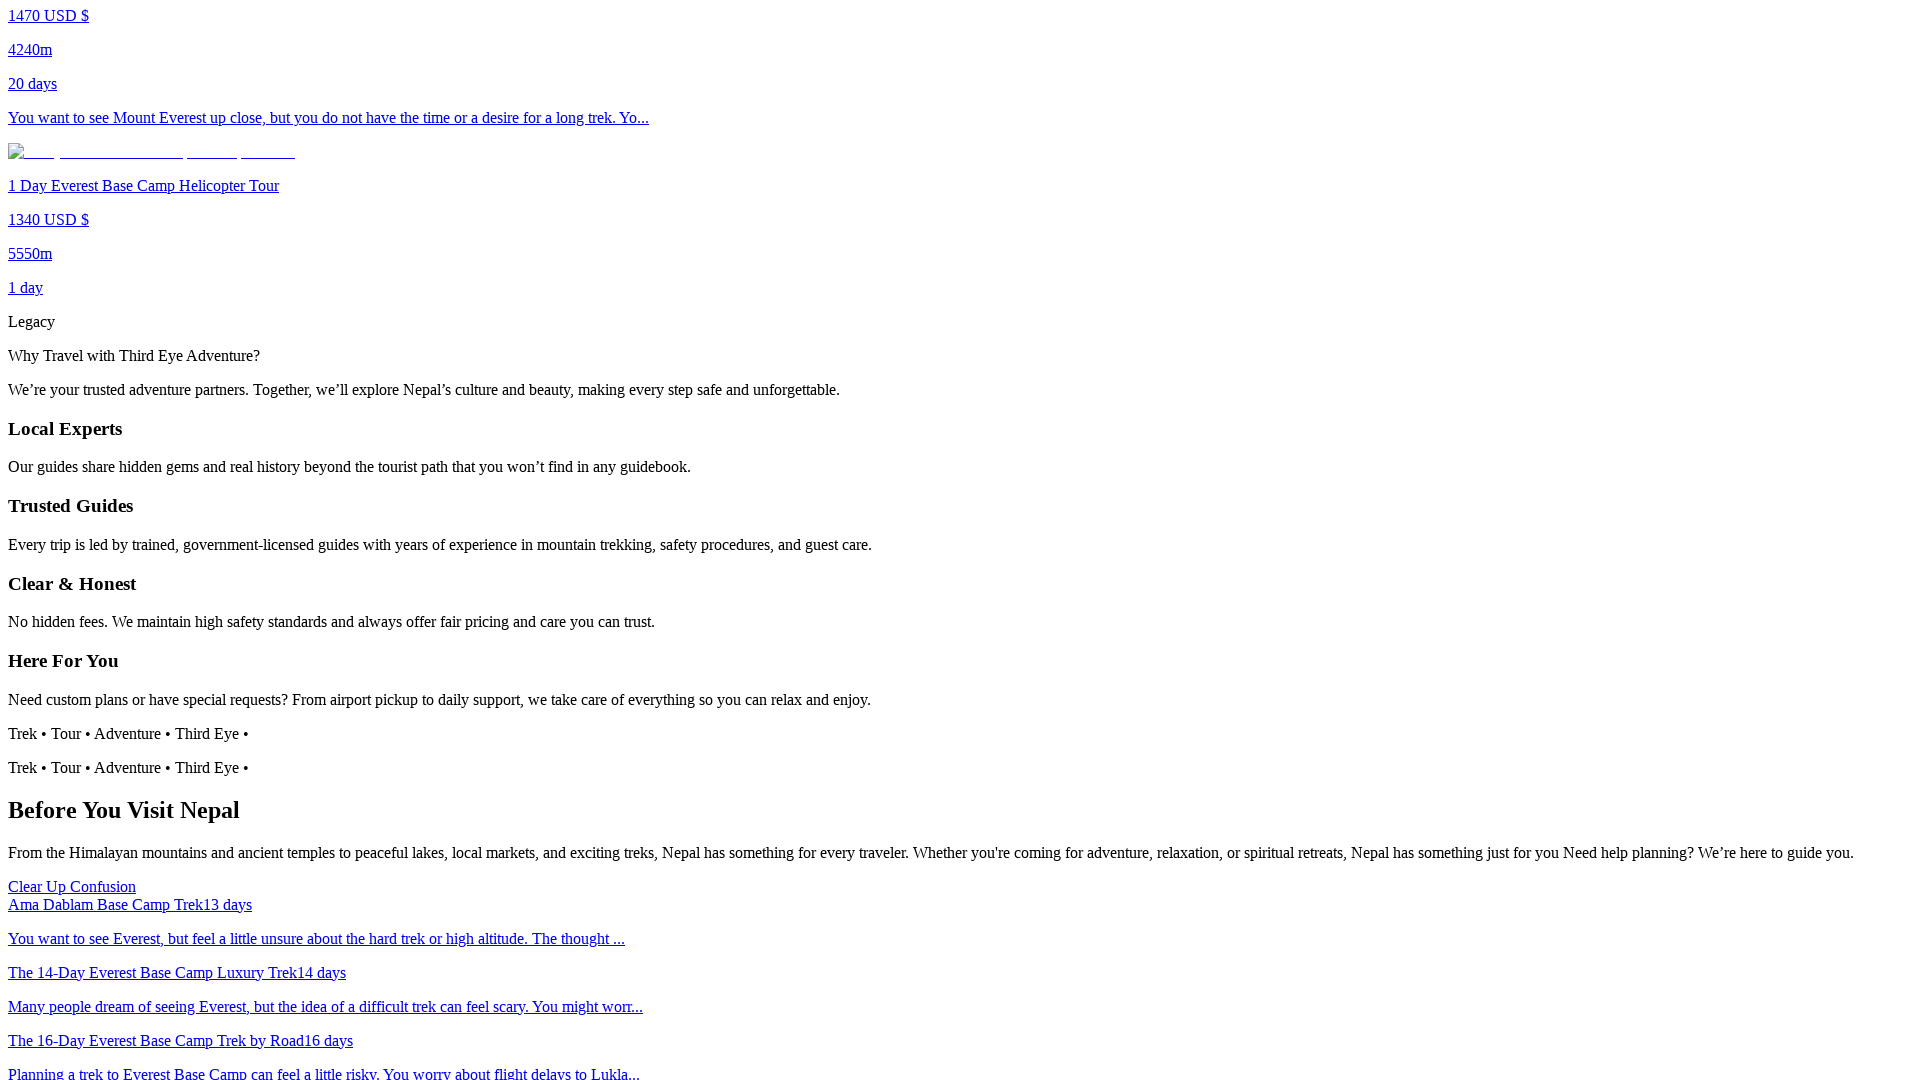

Waited 1 second for content to load
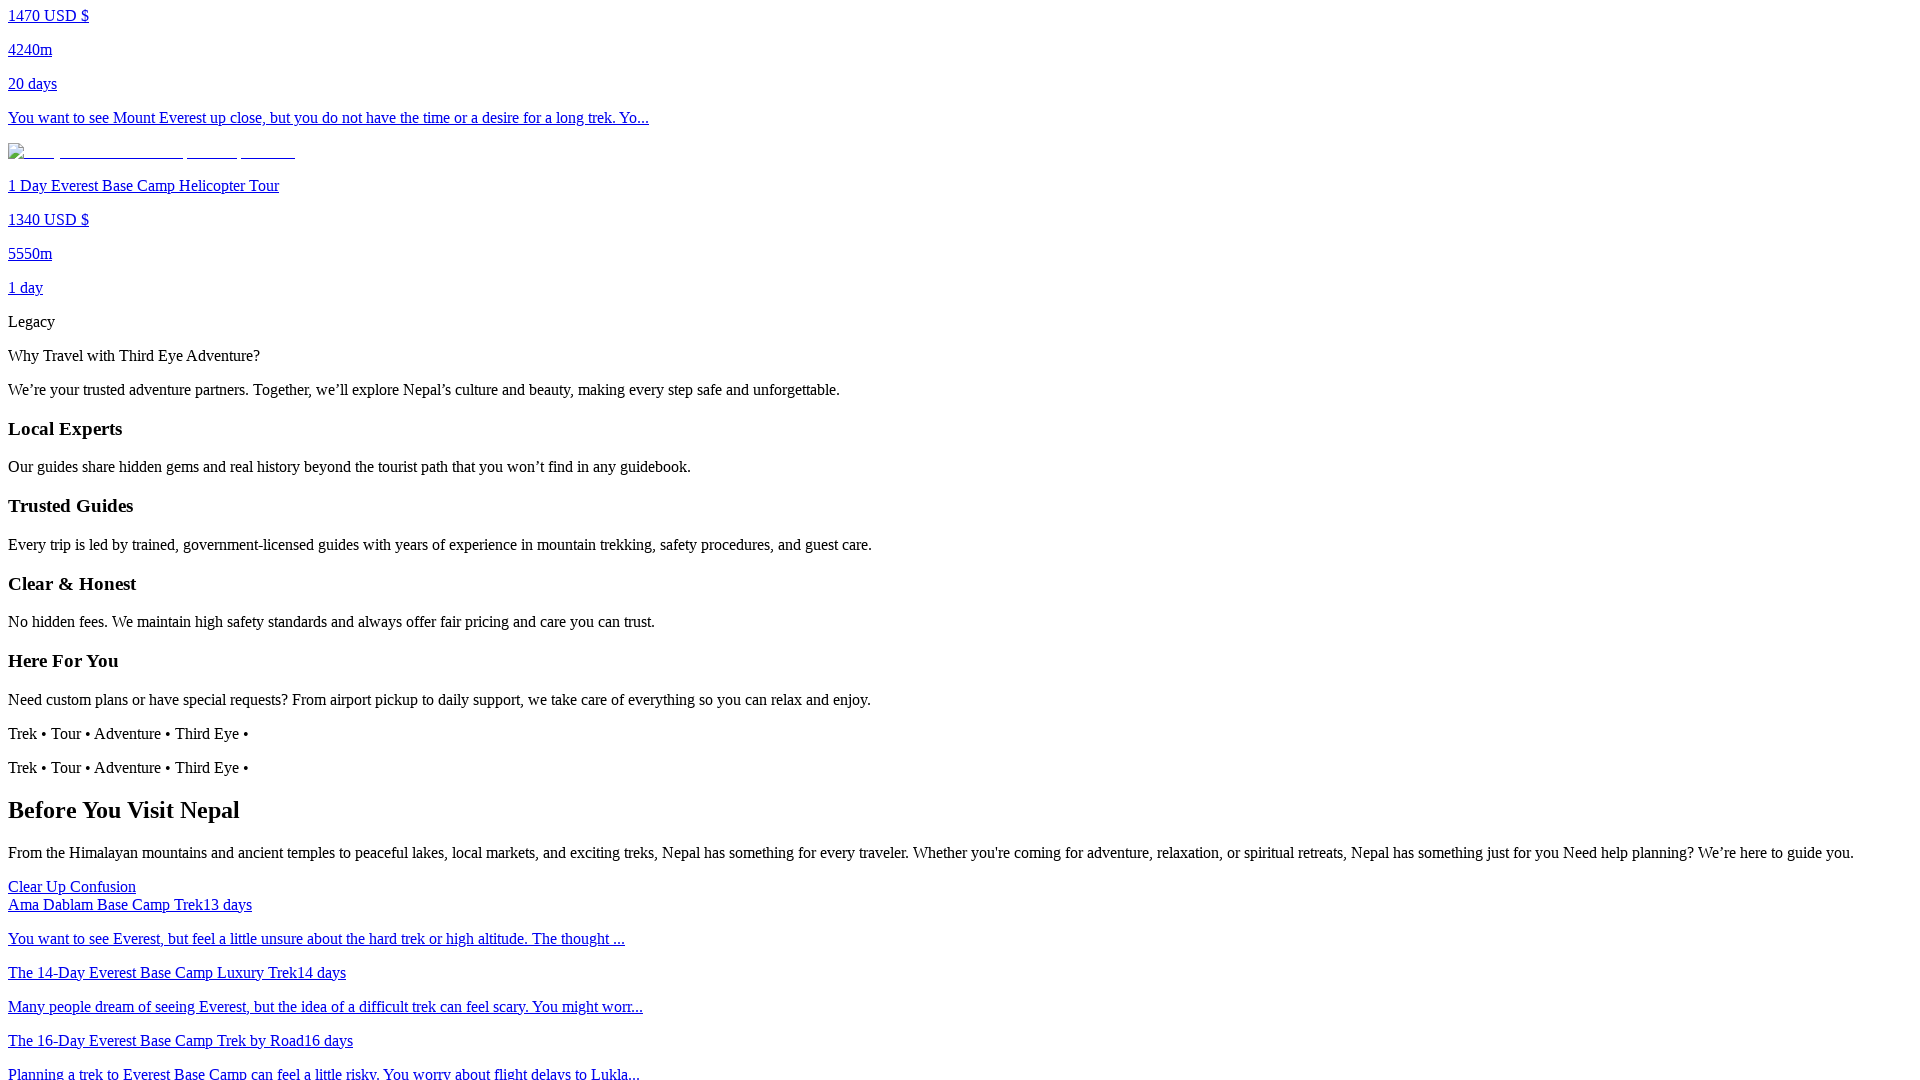

Scrolled down 300px
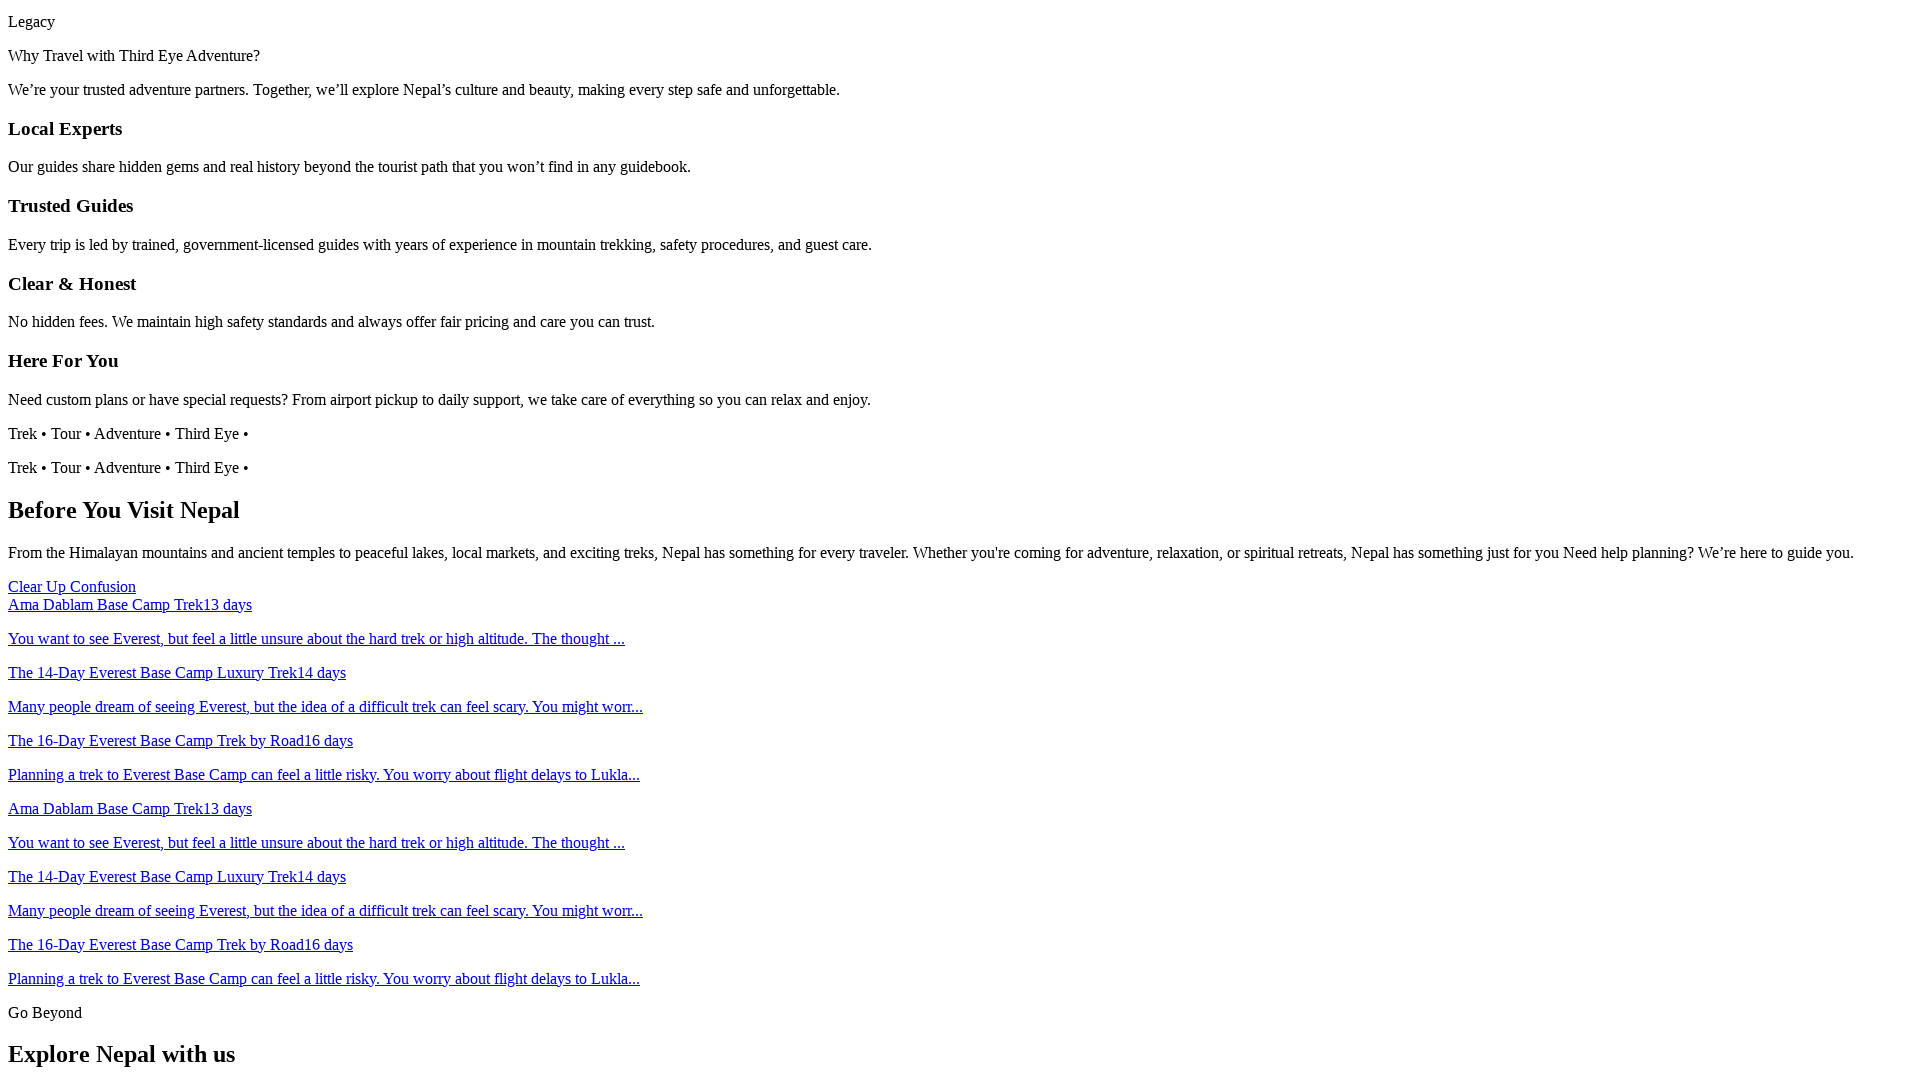

Waited 1 second for content to load
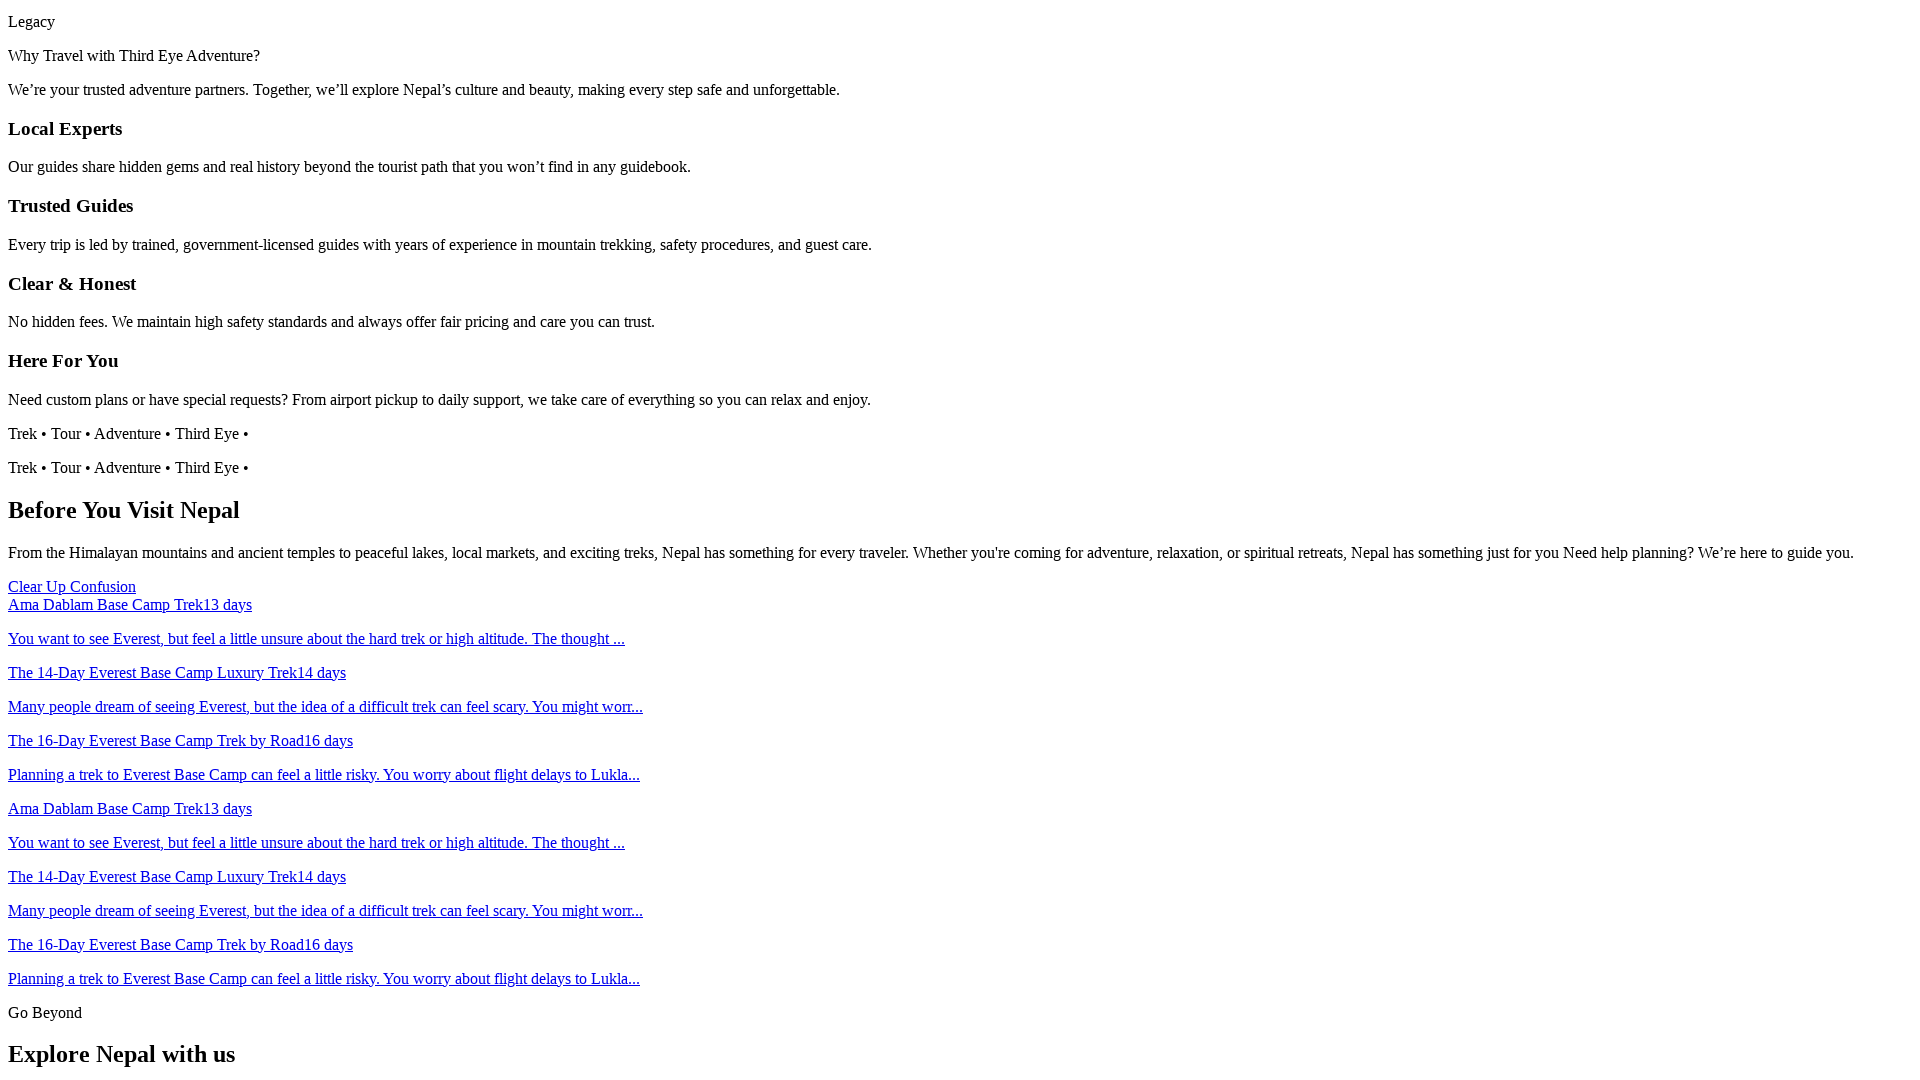

Scrolled down 300px
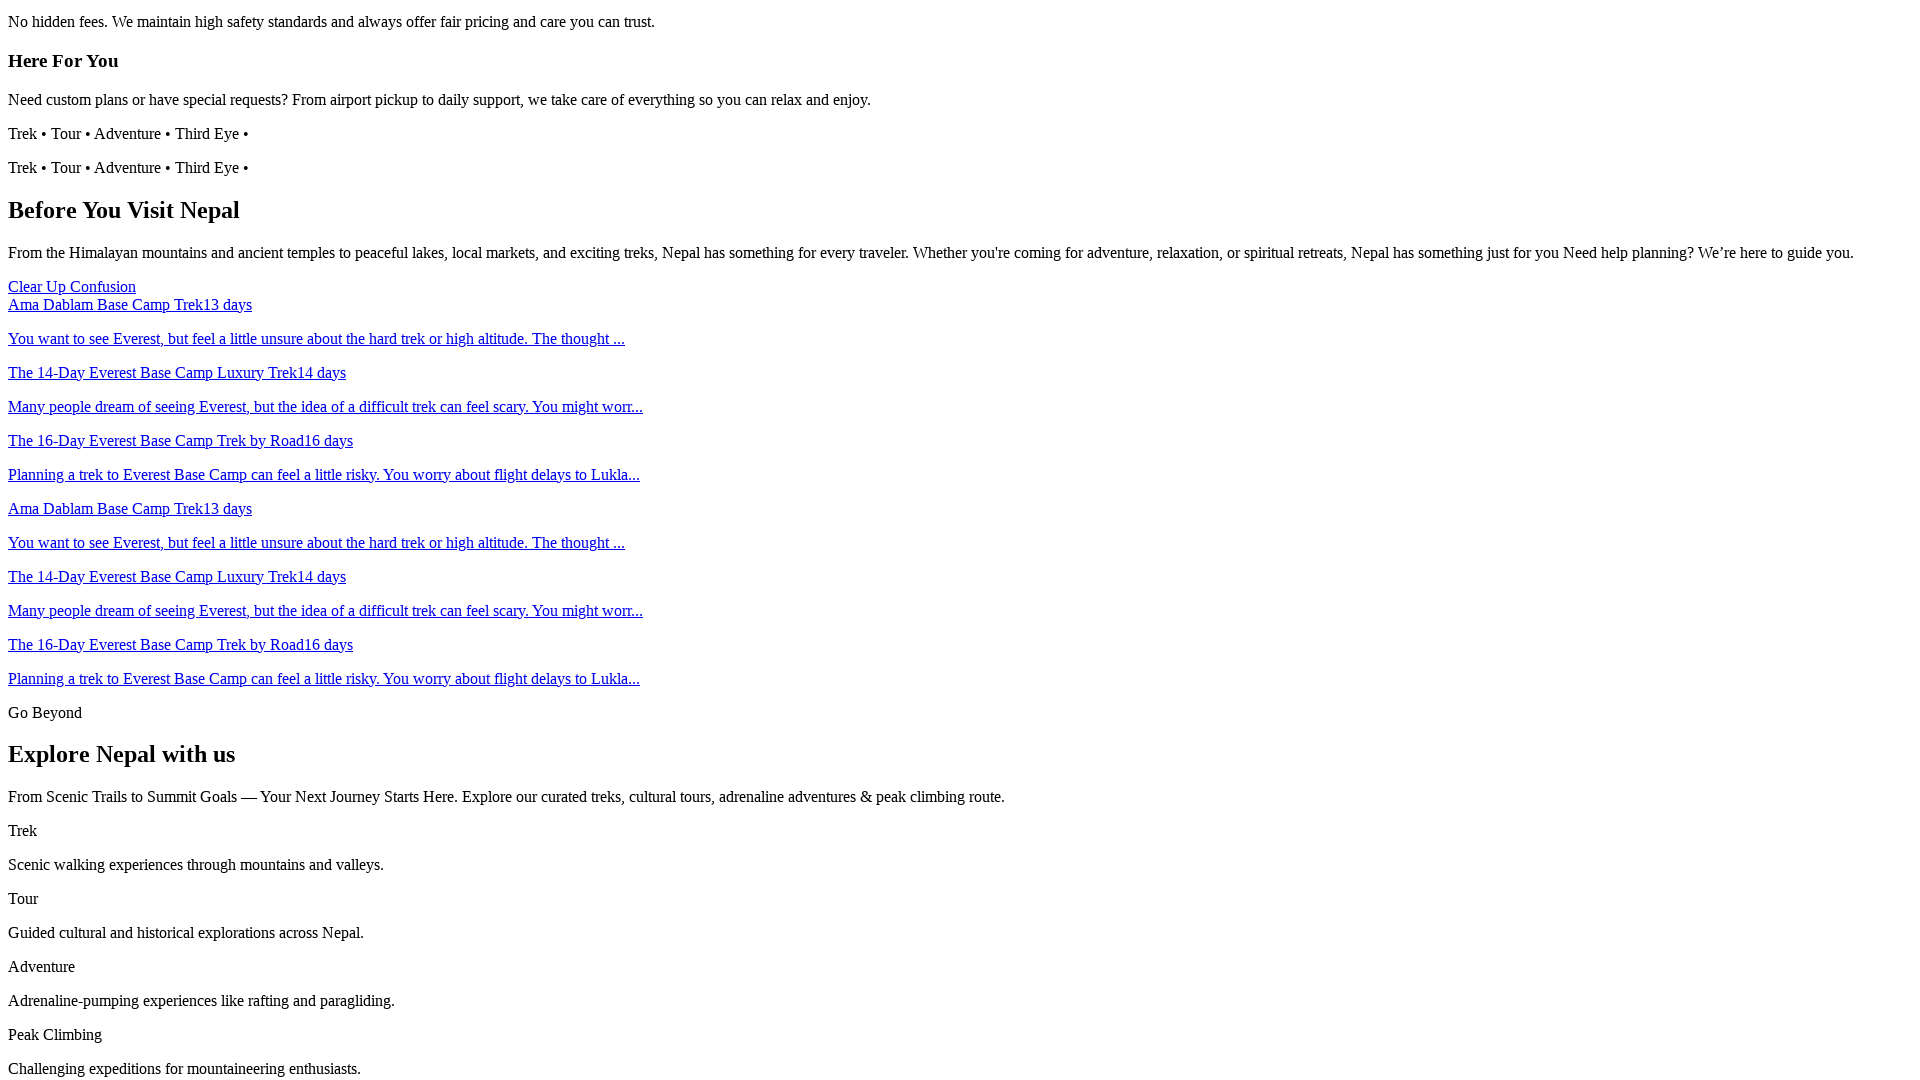

Waited 1 second for content to load
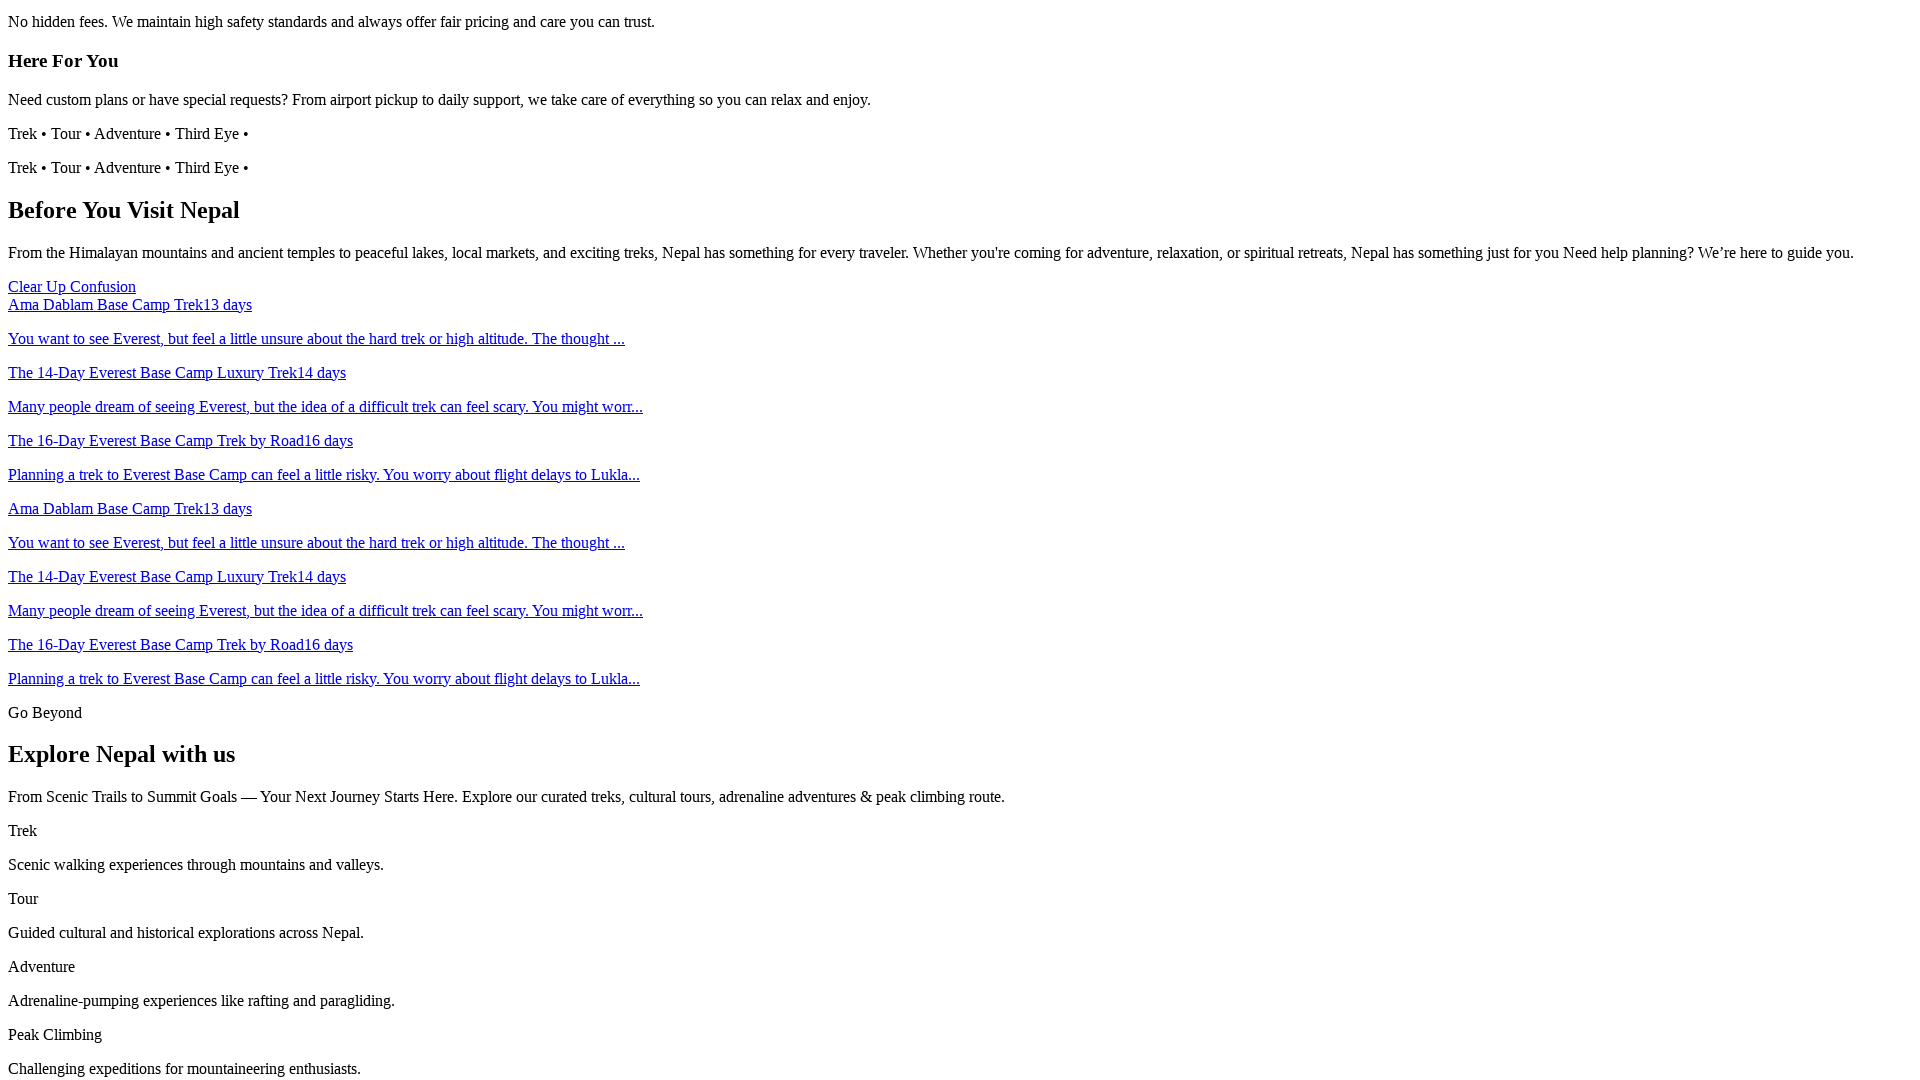

Scrolled down 300px
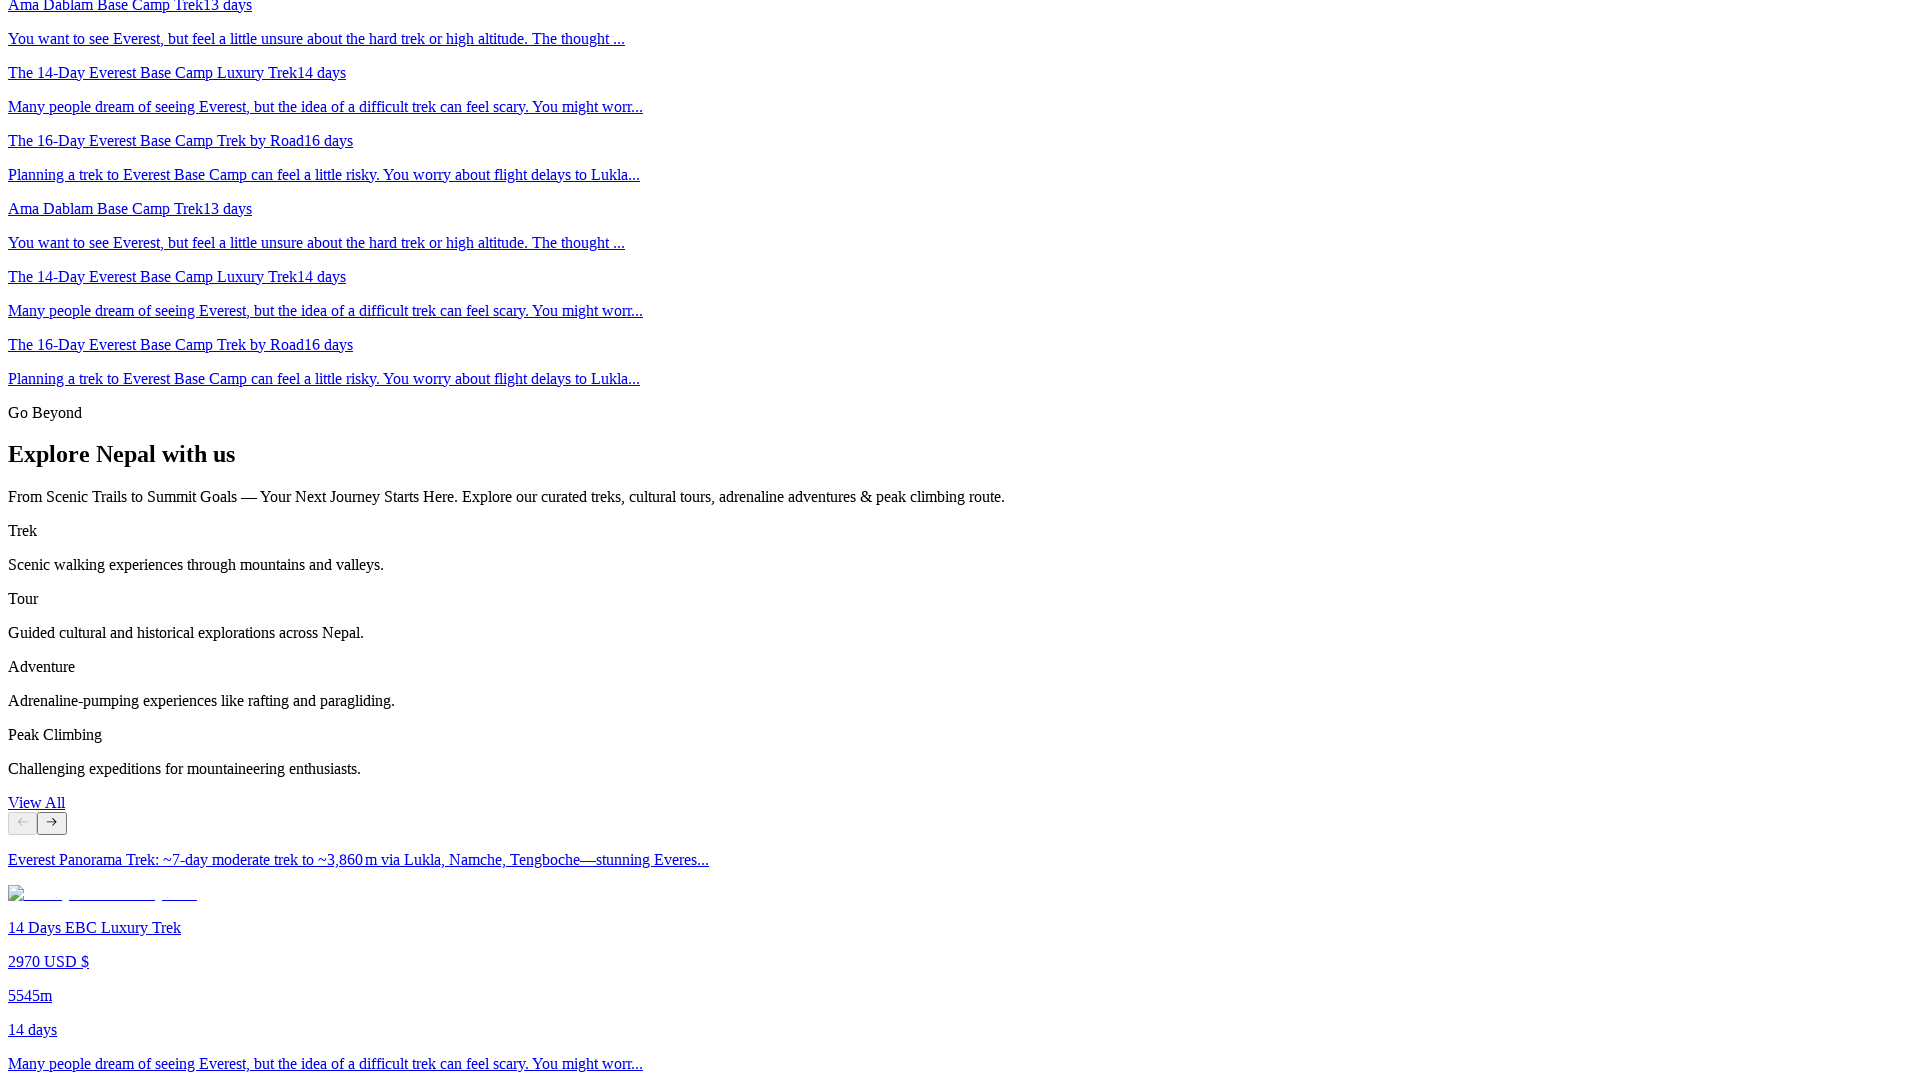

Waited 1 second for content to load
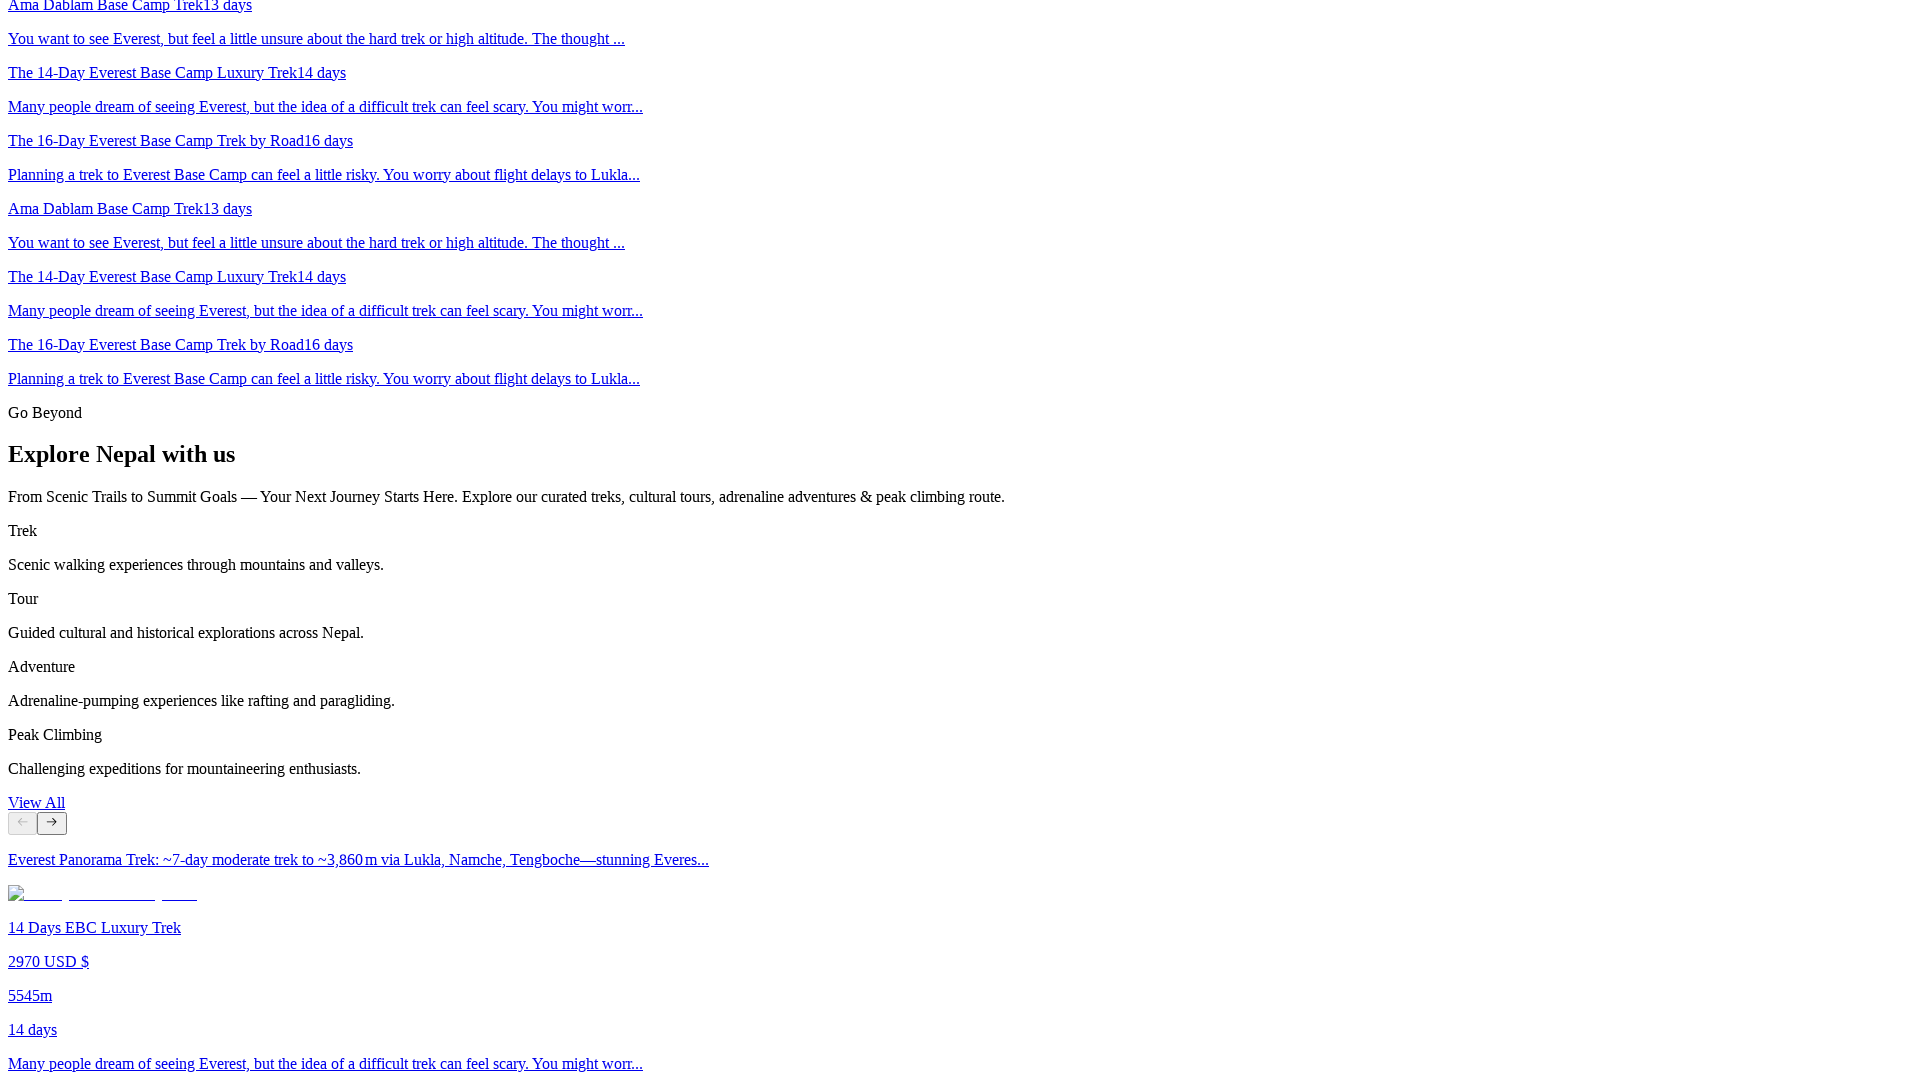

Scrolled down 300px
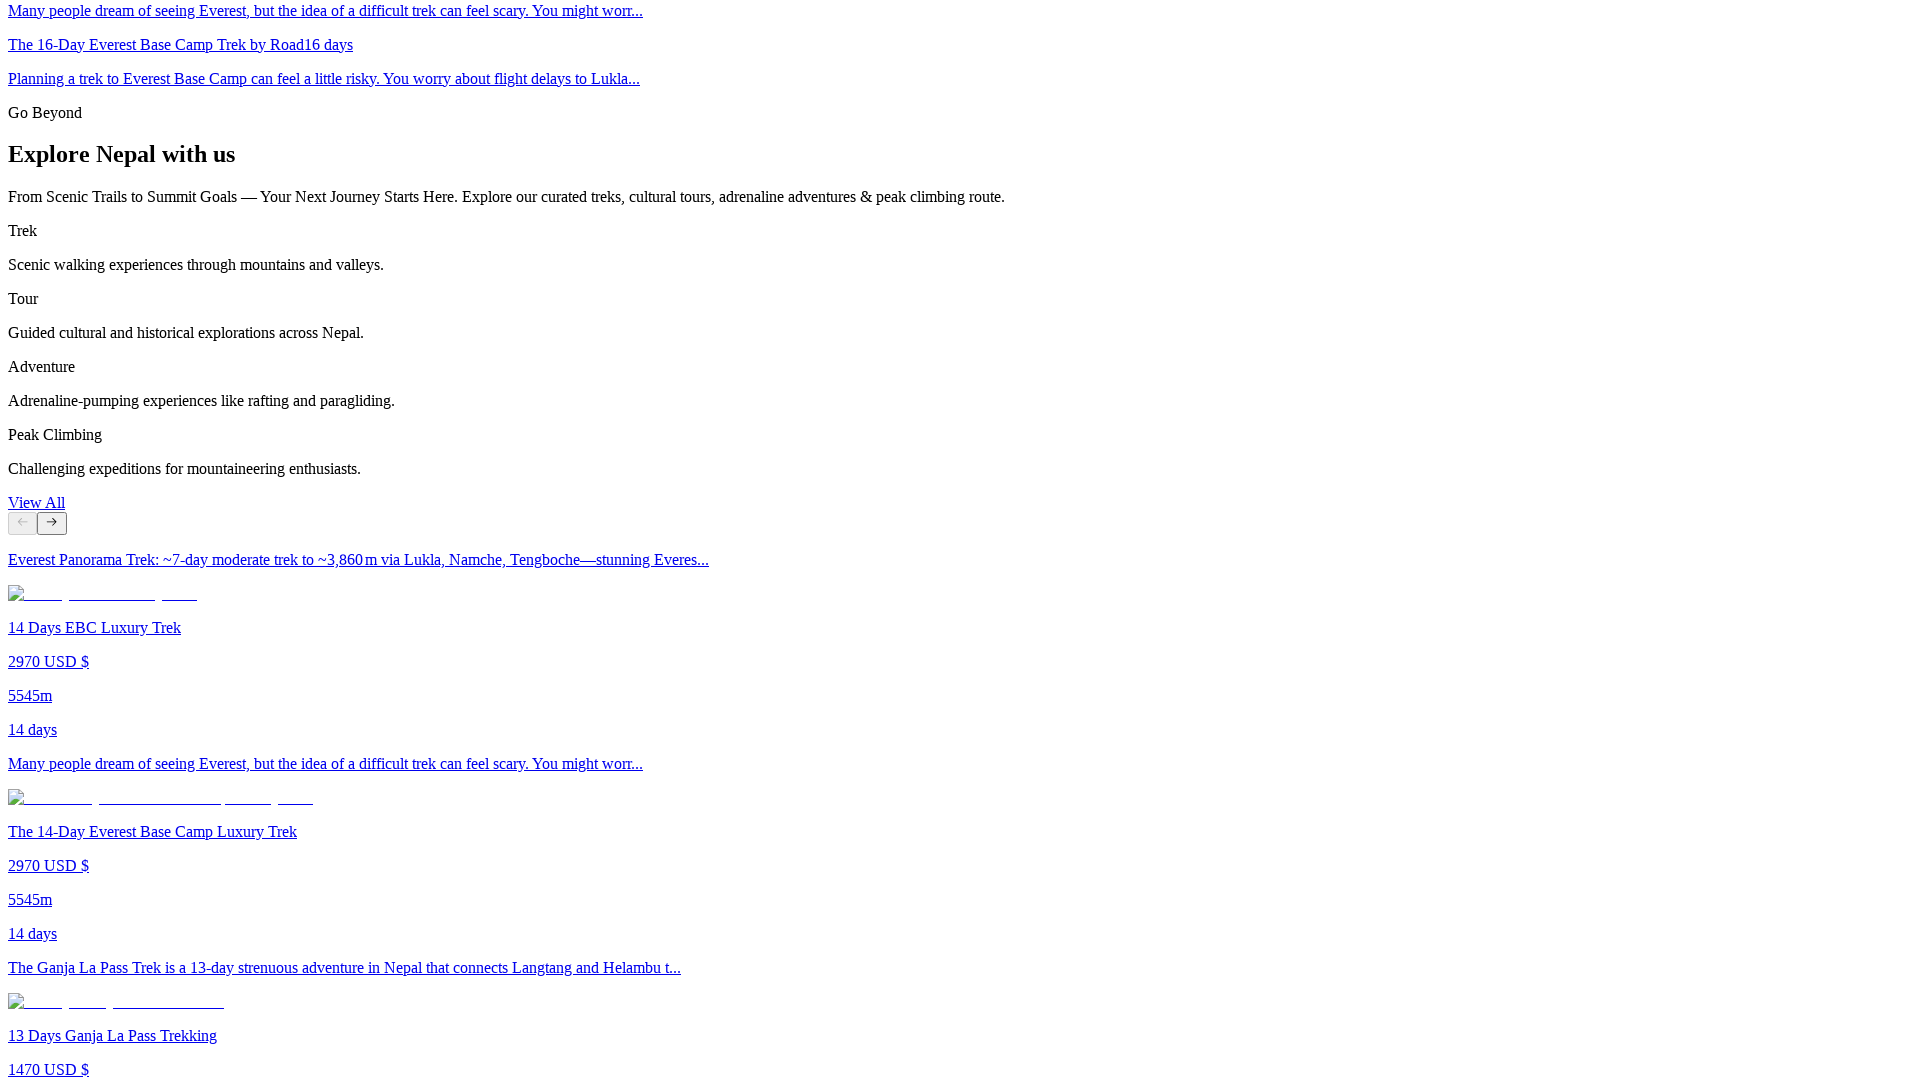

Waited 1 second for content to load
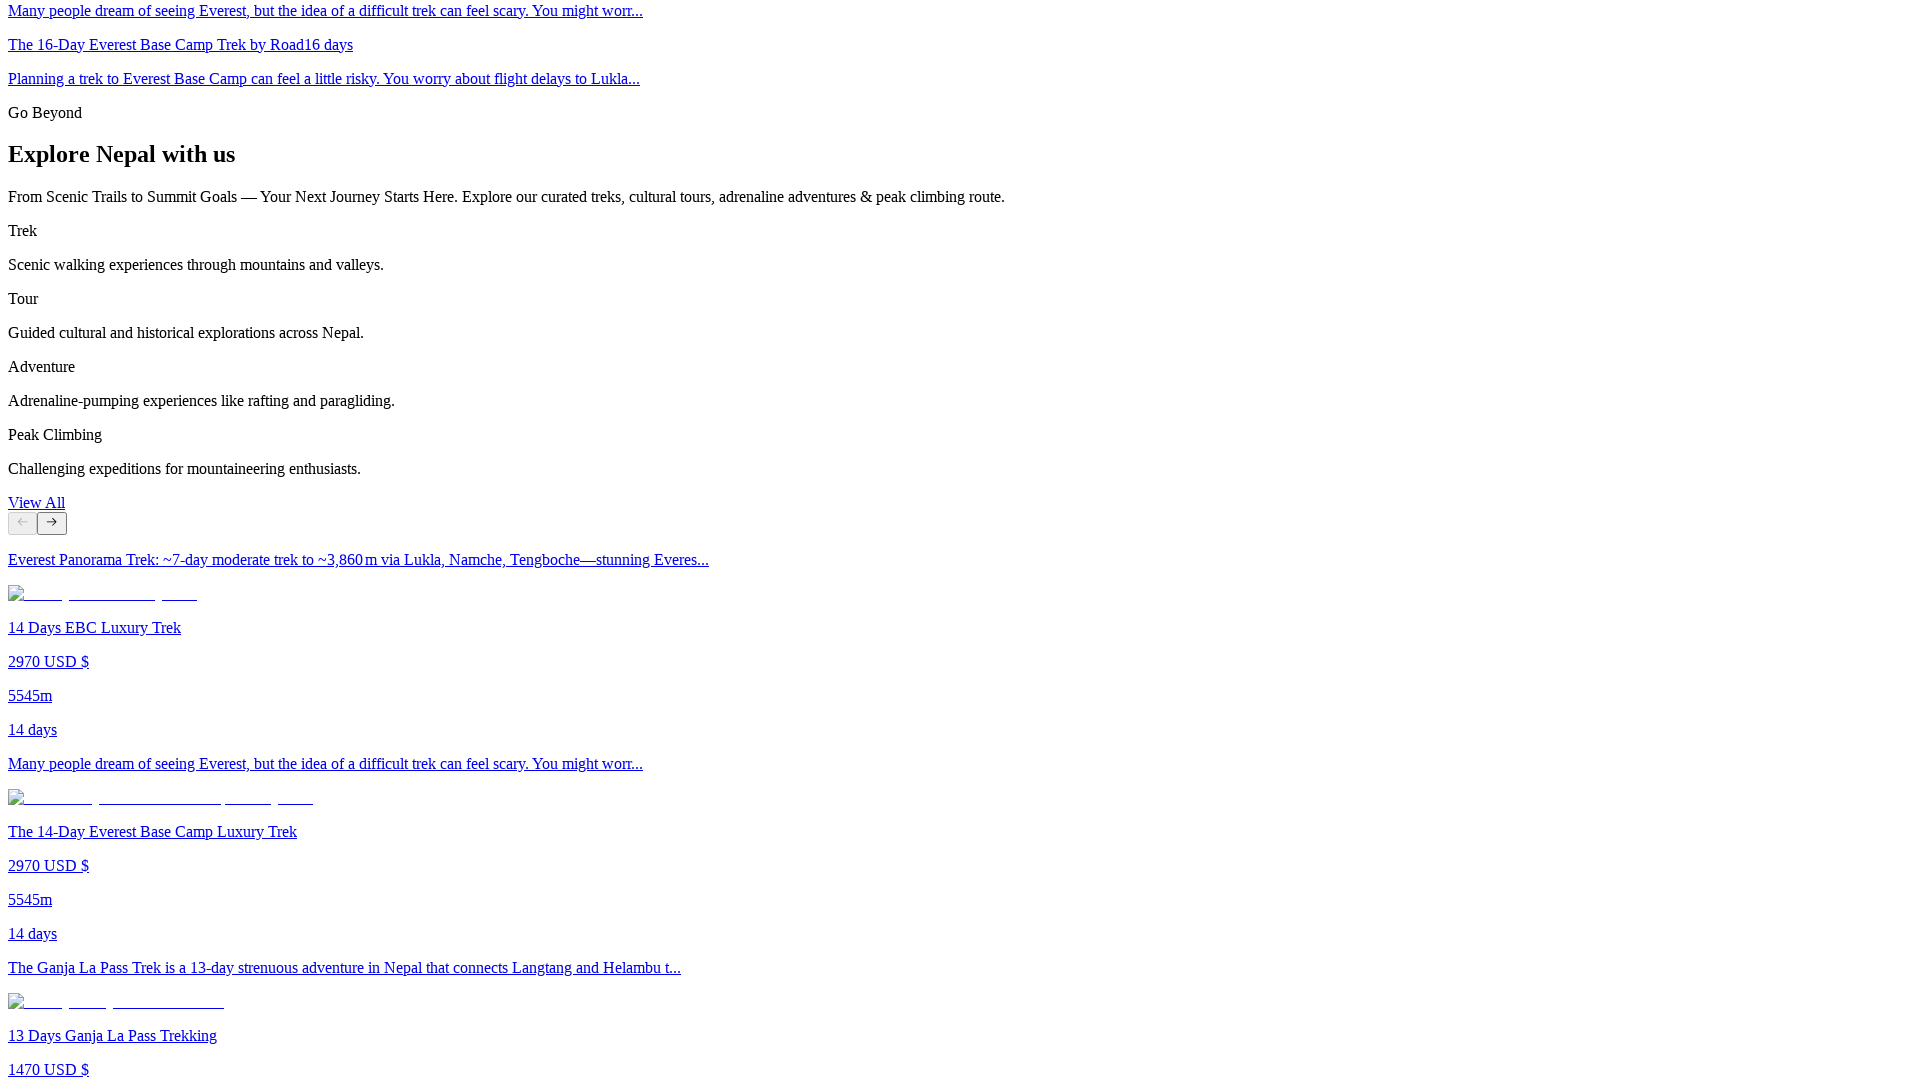

Scrolled down 300px
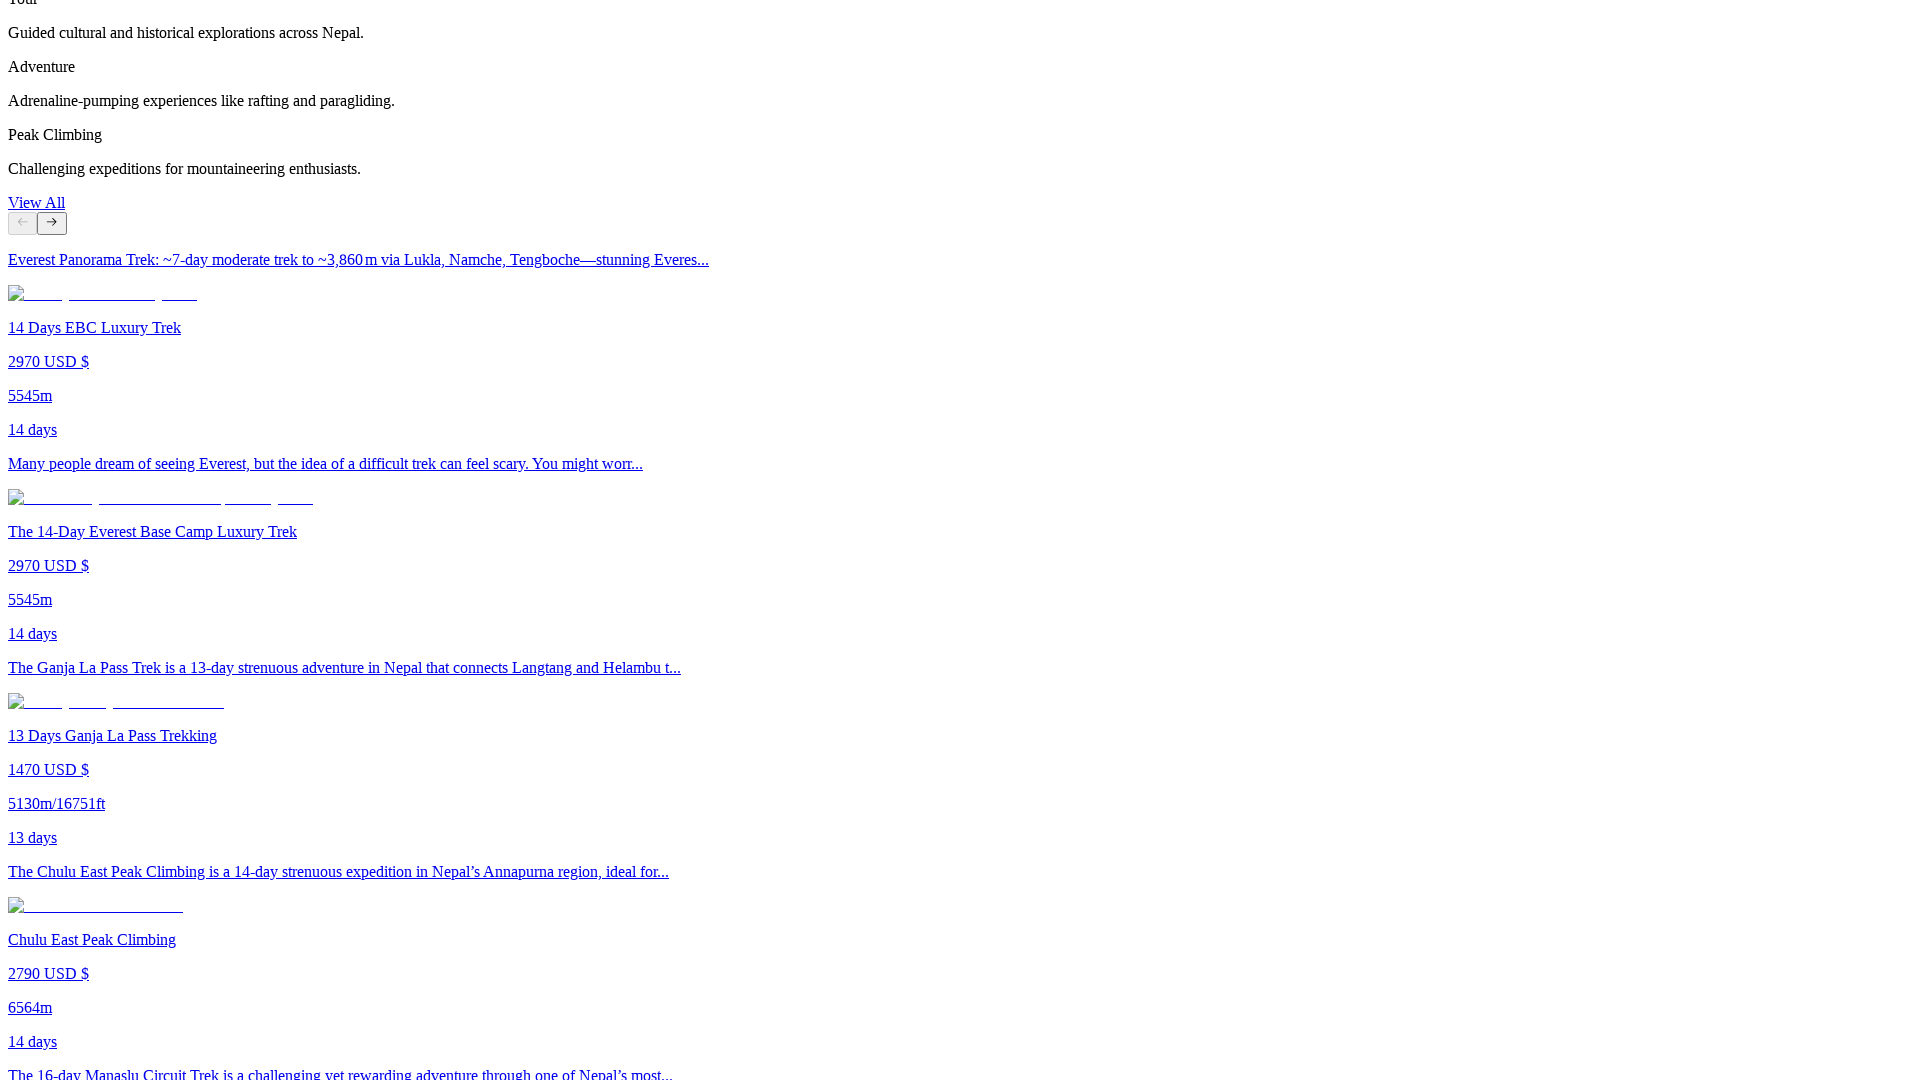

Waited 1 second for content to load
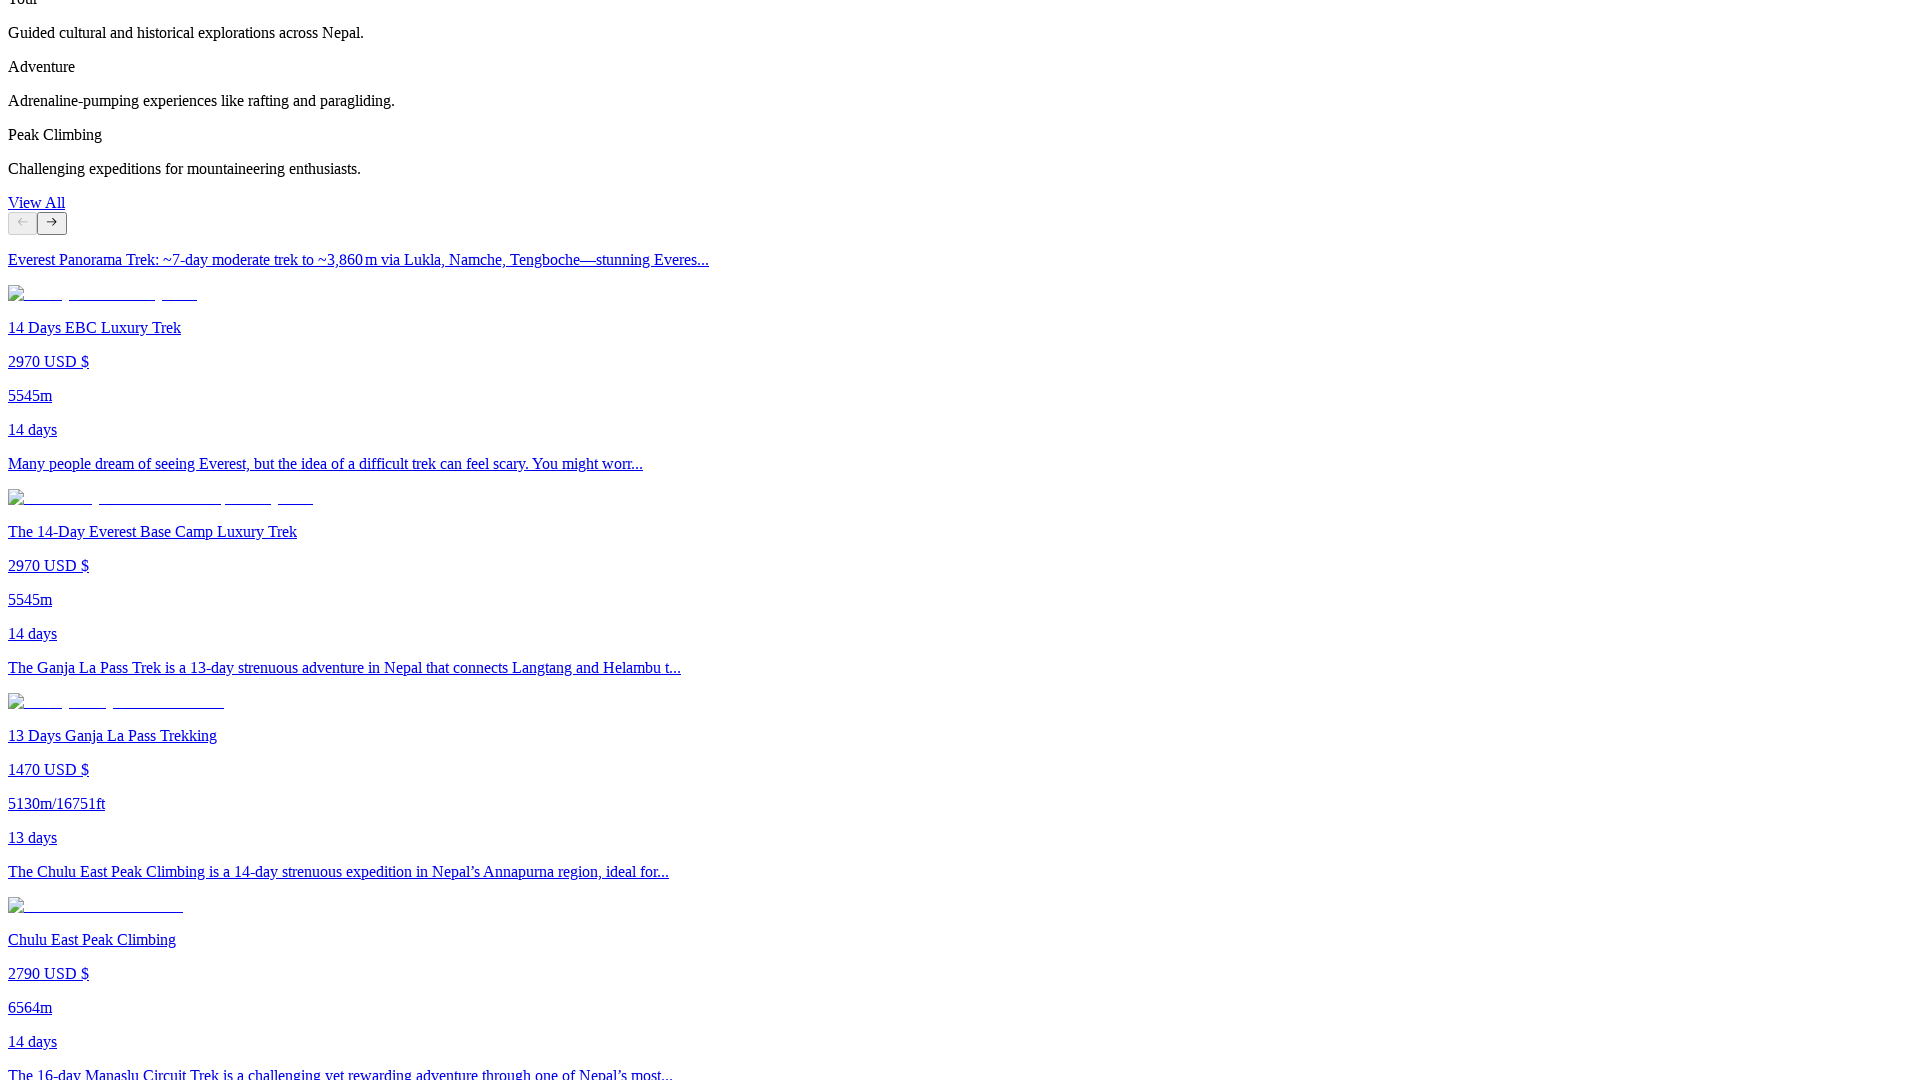

Scrolled down 300px
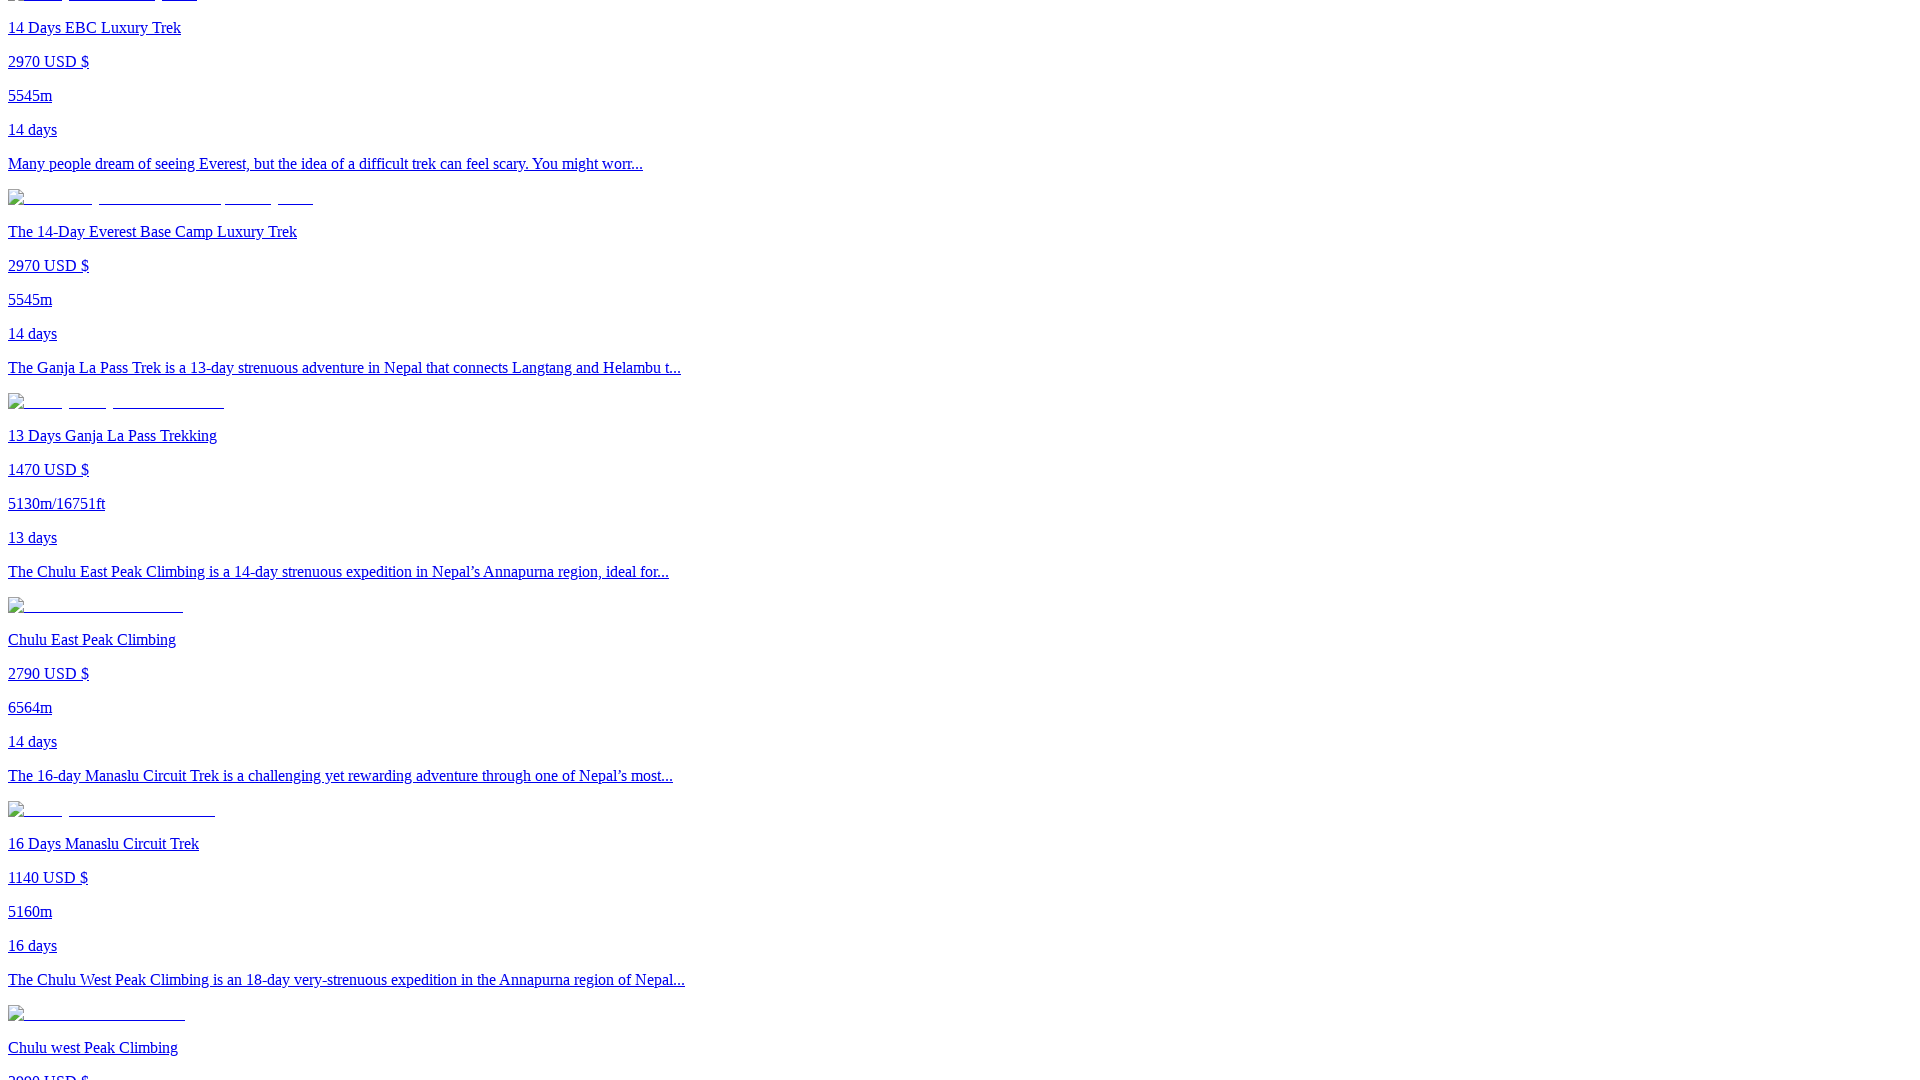

Waited 1 second for content to load
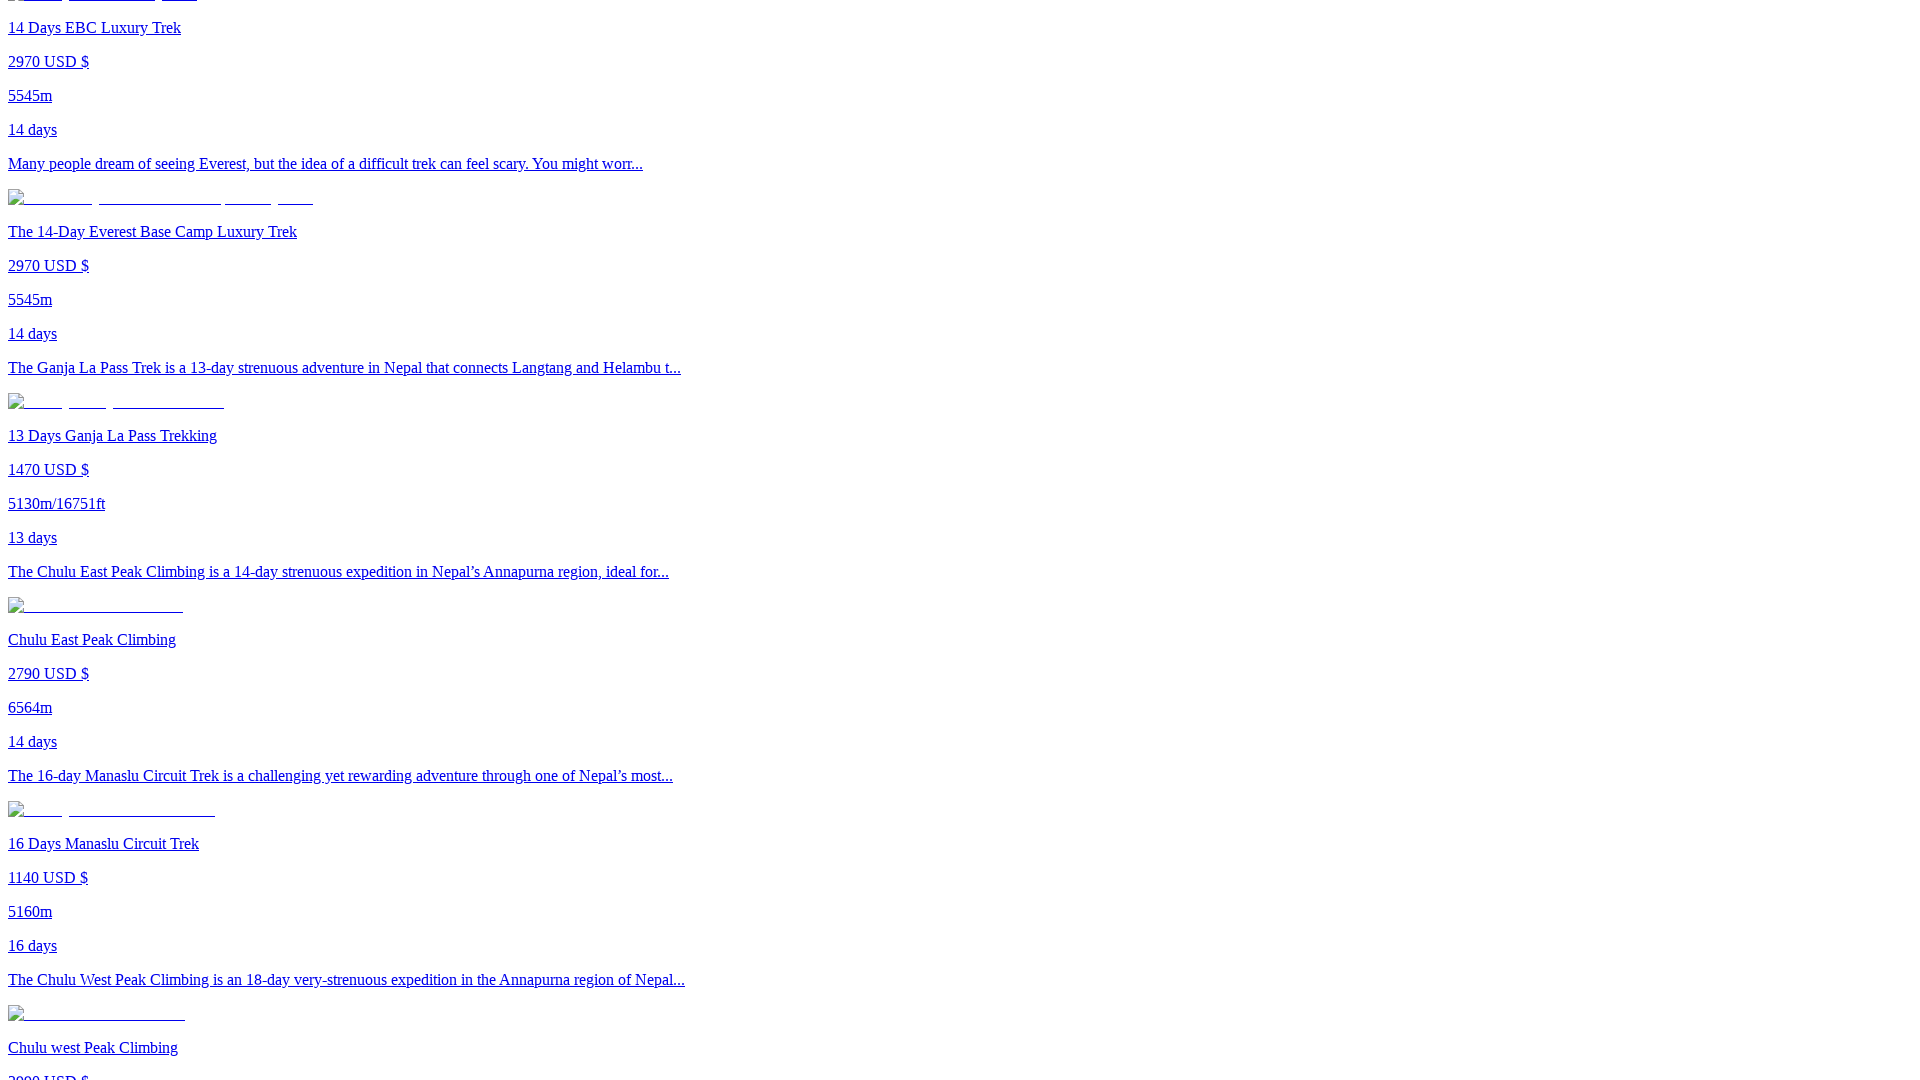

Scrolled down 300px
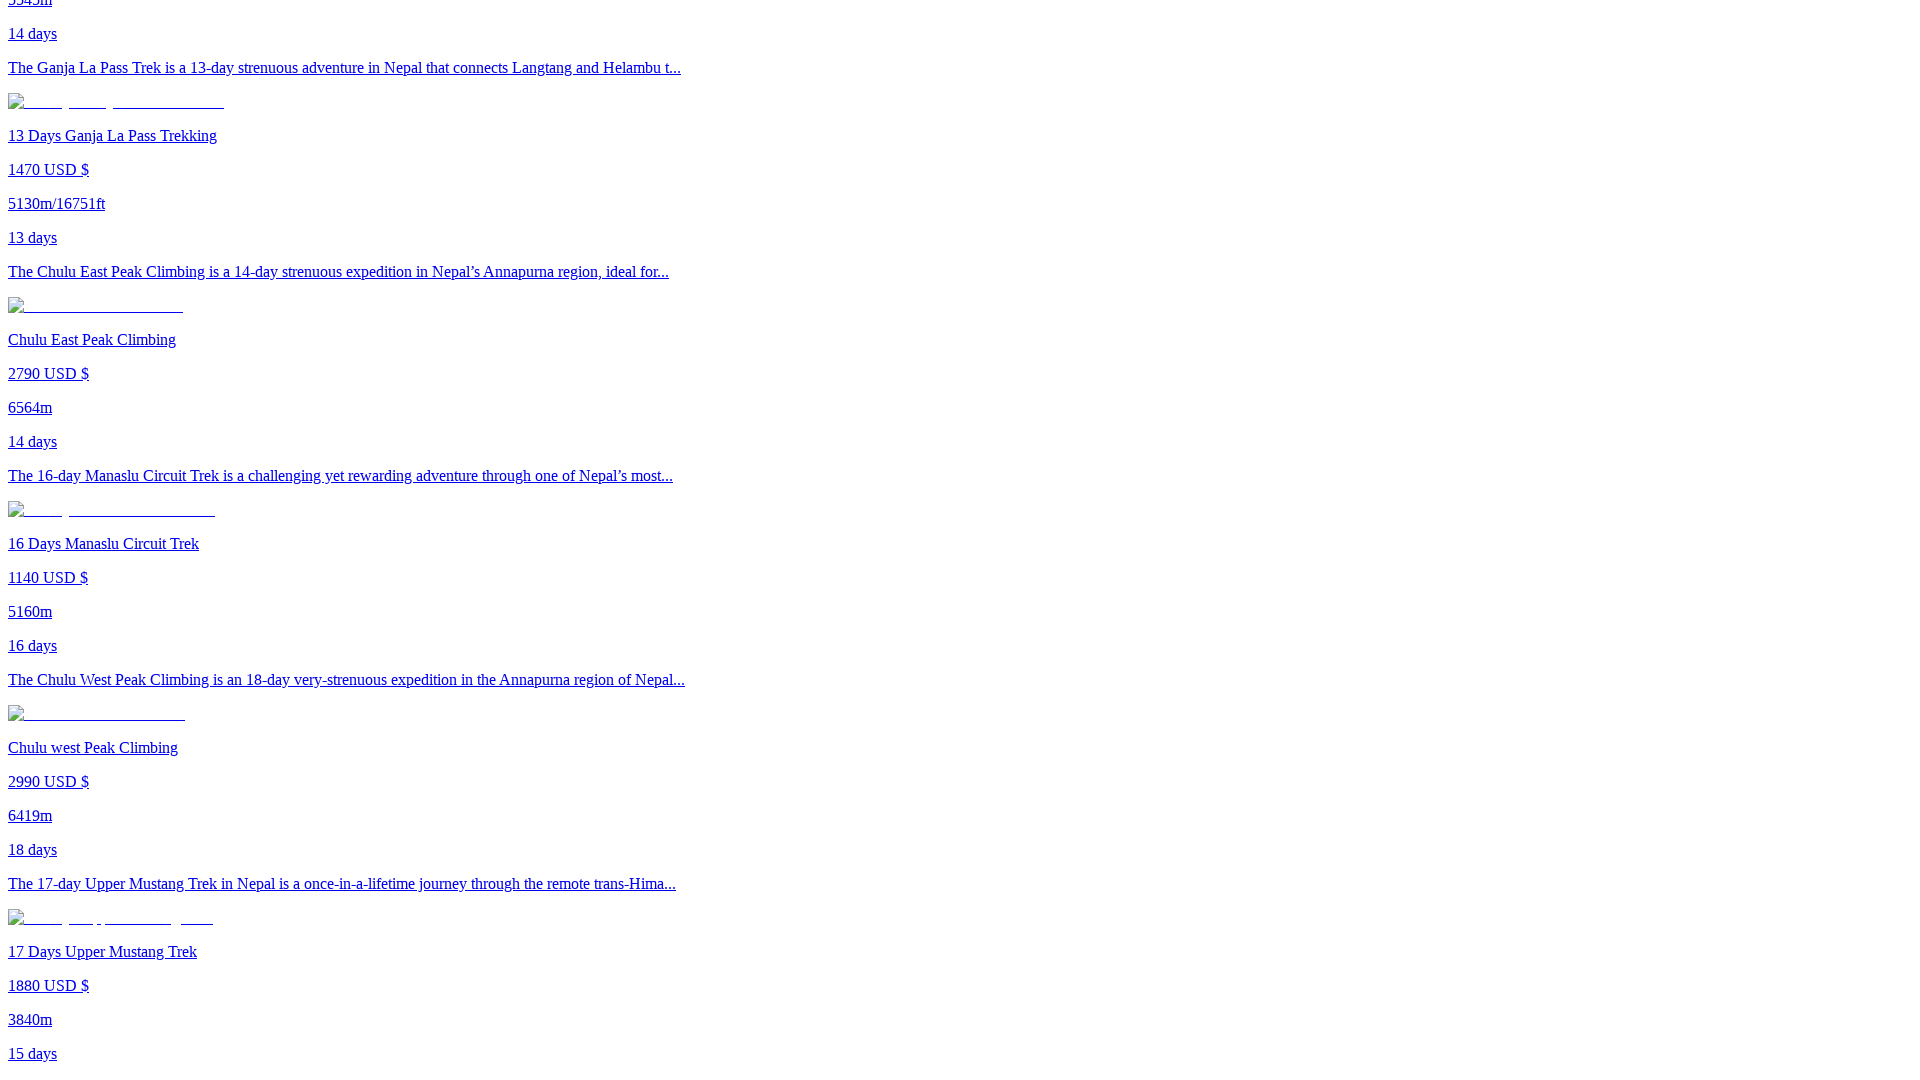

Waited 1 second for content to load
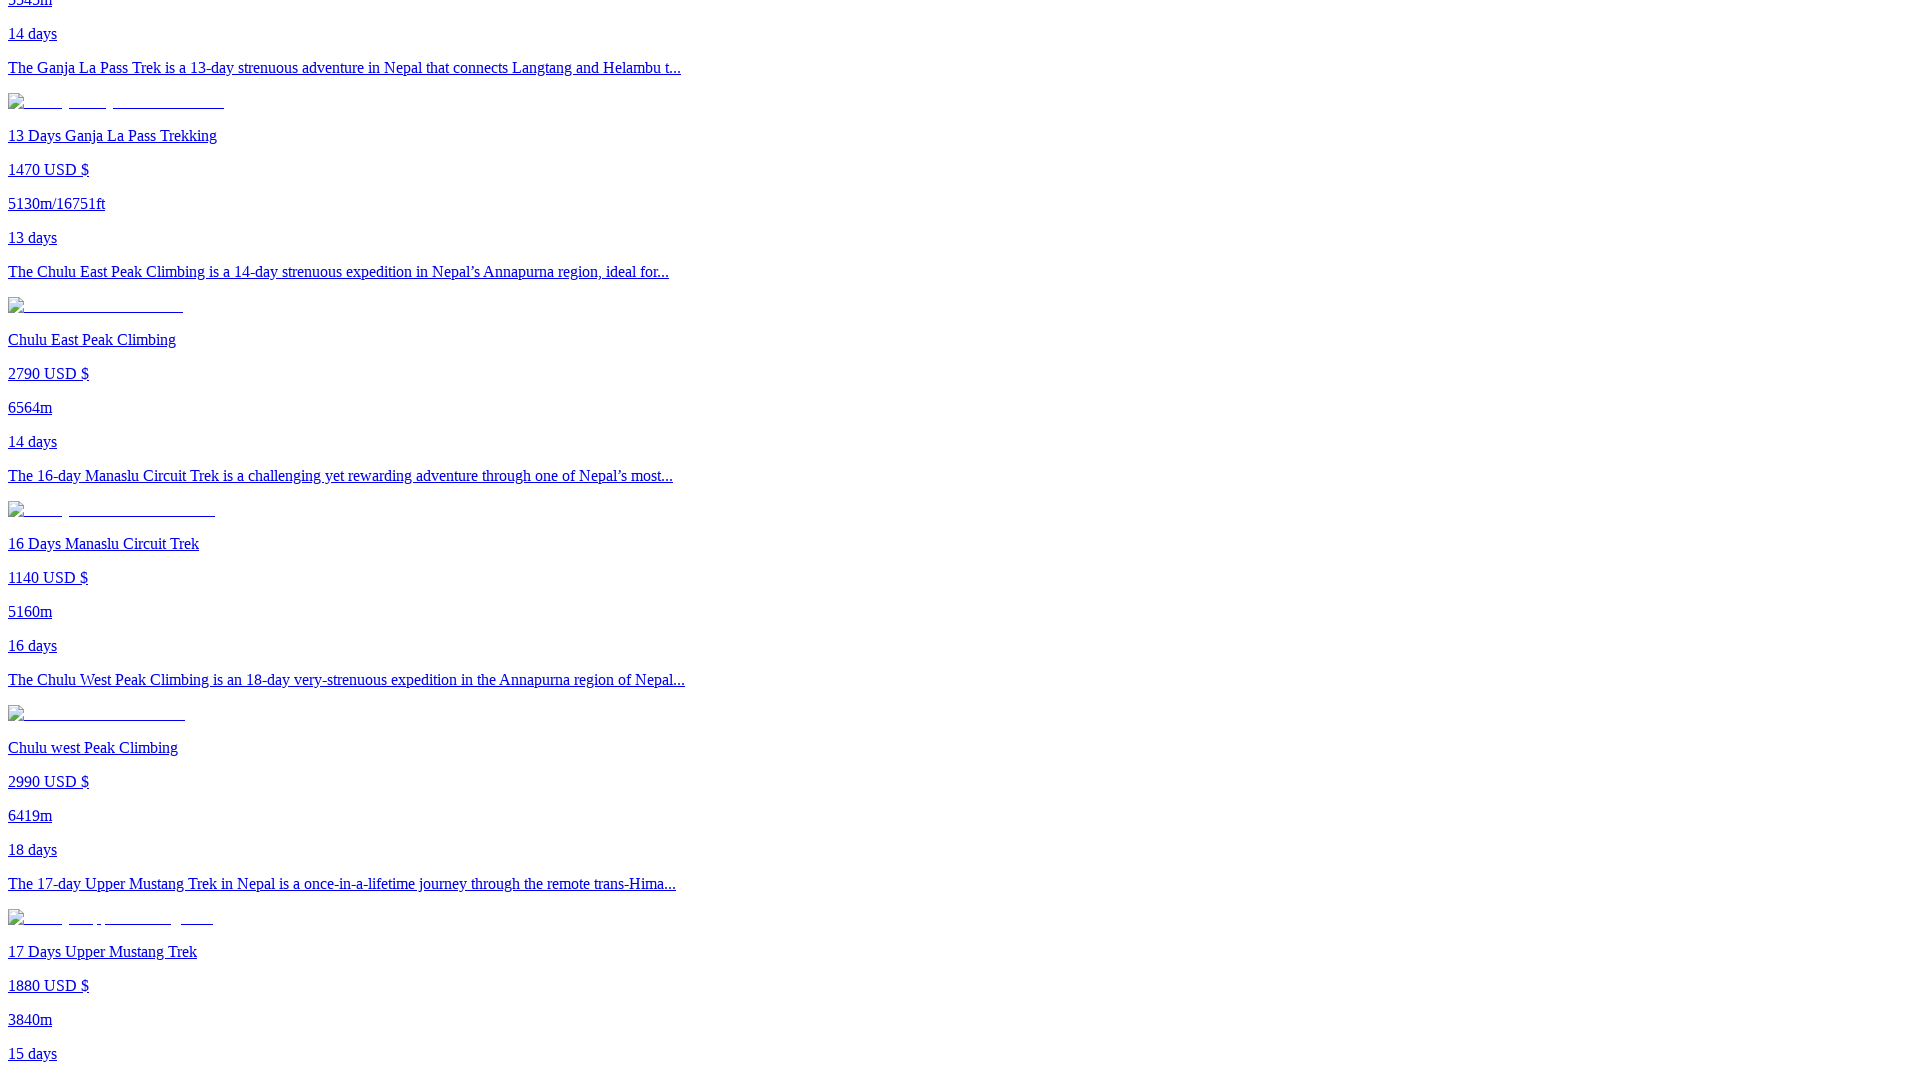

Scrolled down 300px
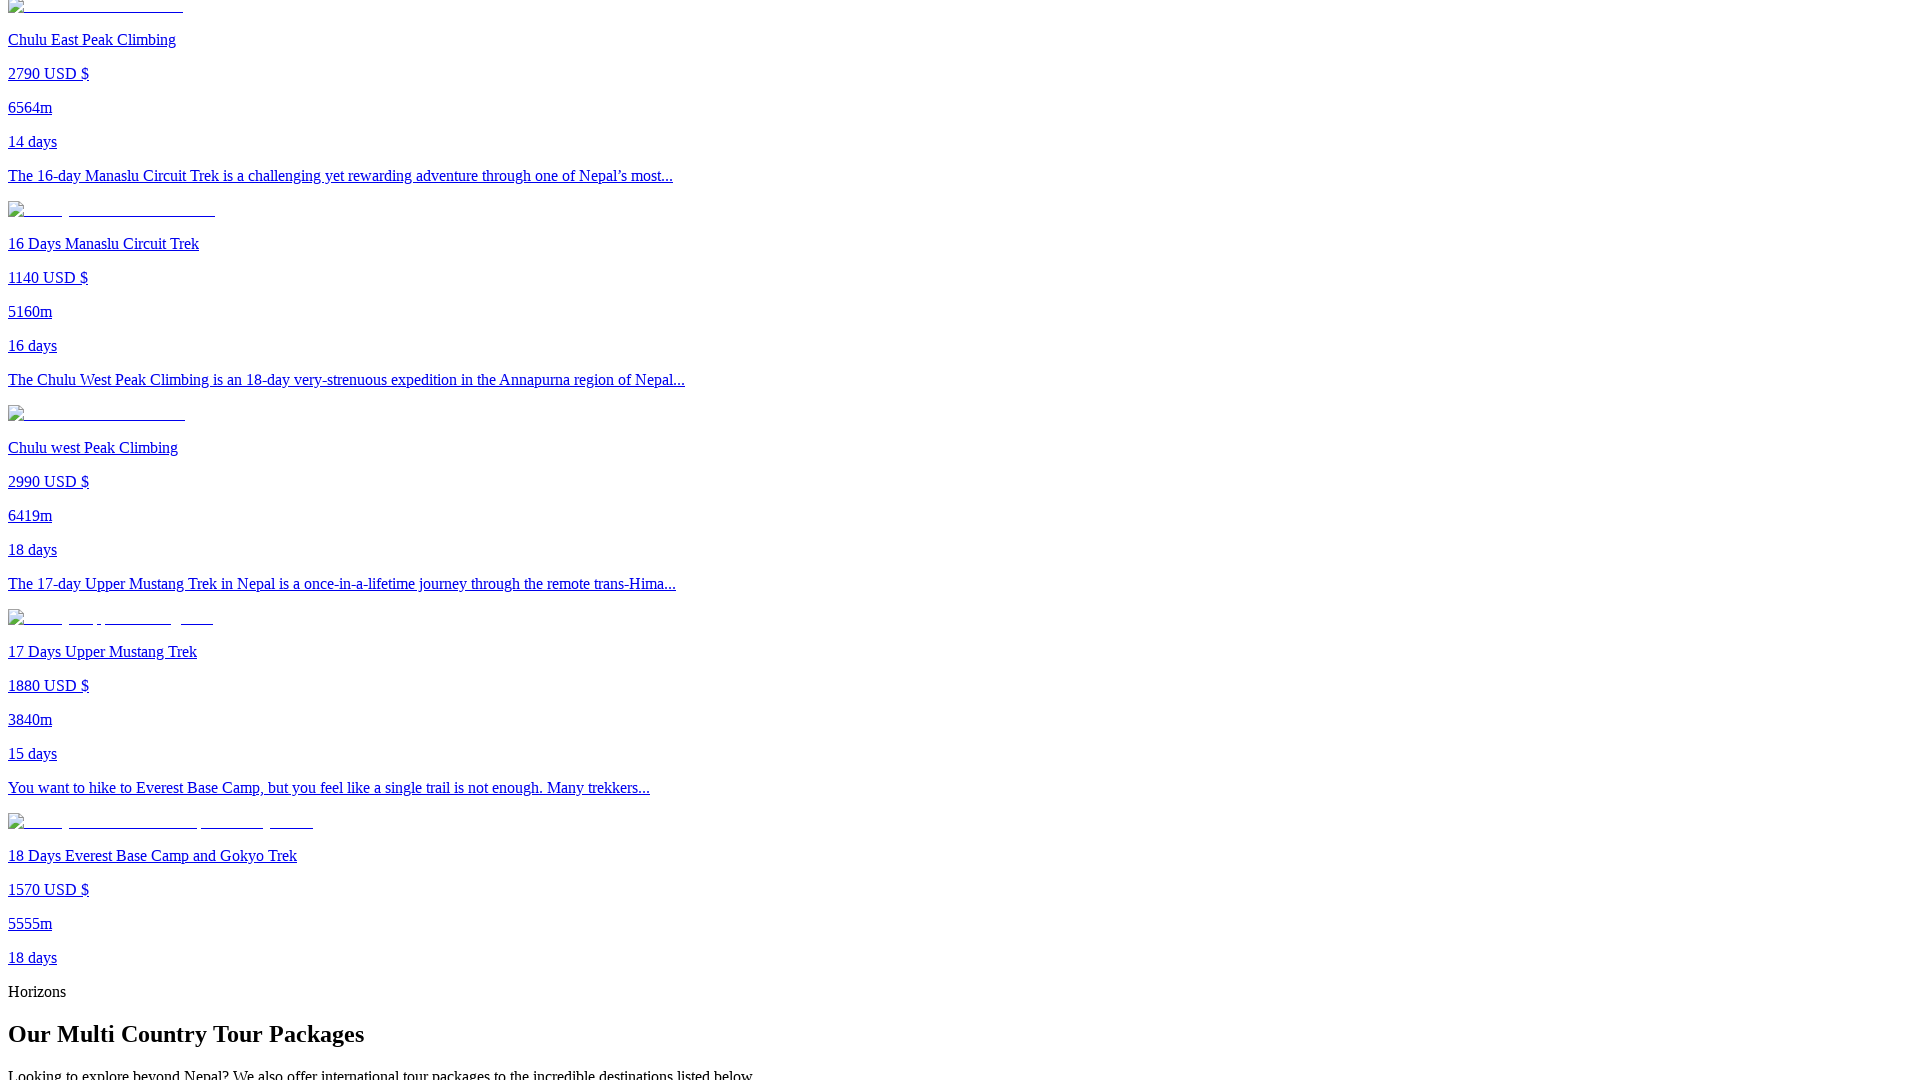

Waited 1 second for content to load
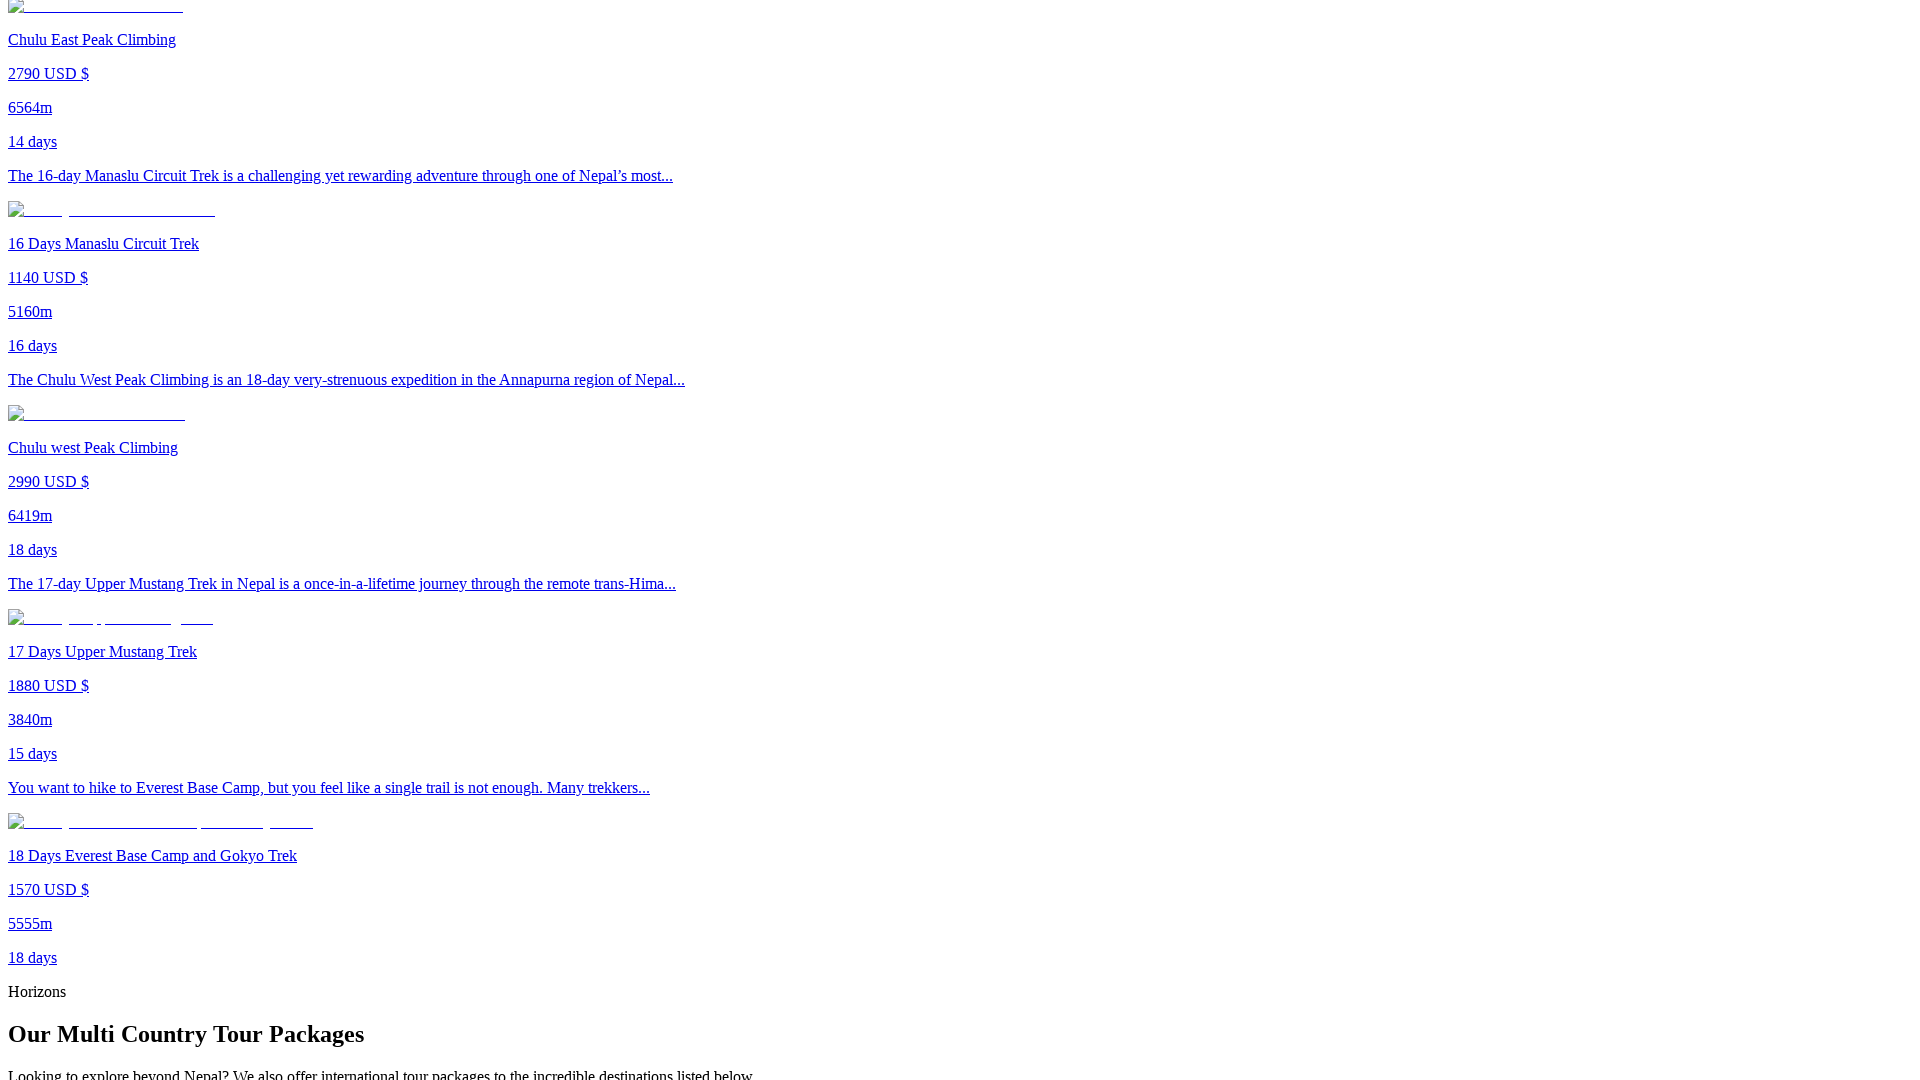

Scrolled down 300px
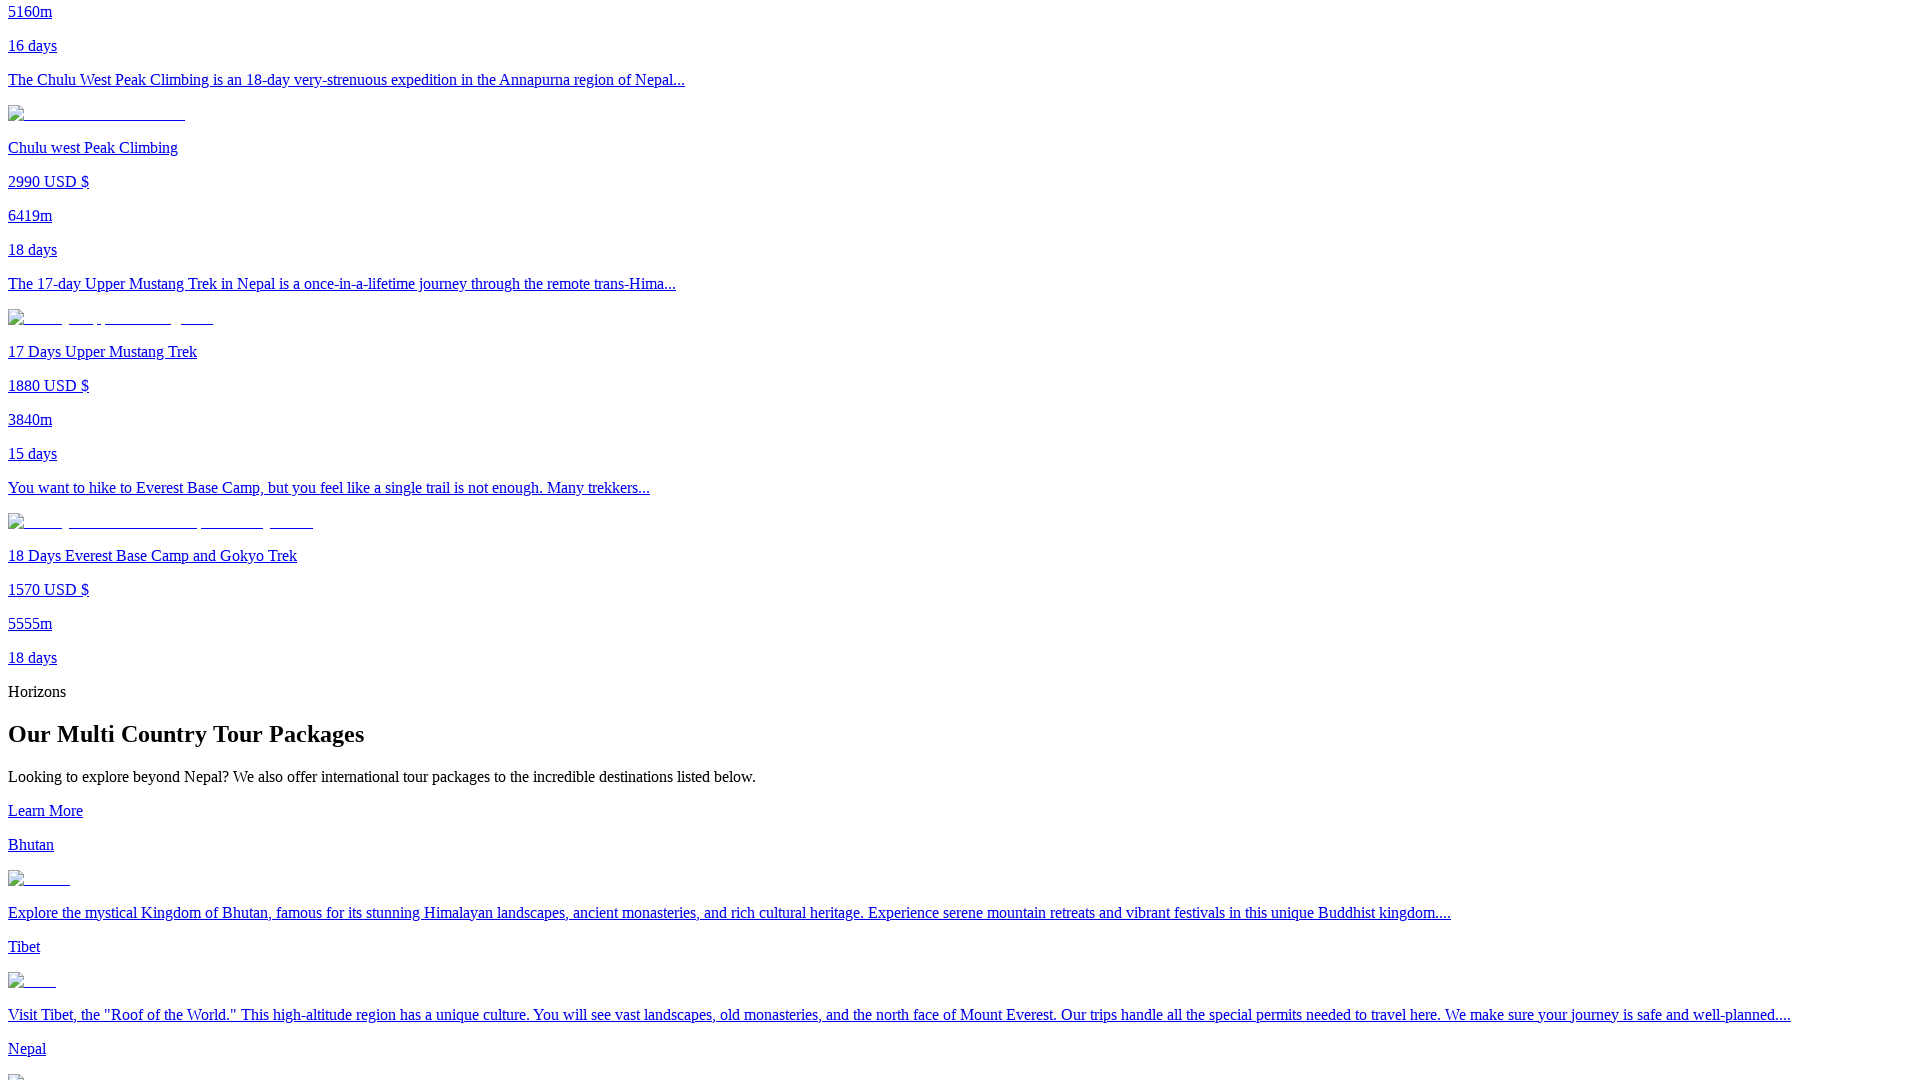

Waited 1 second for content to load
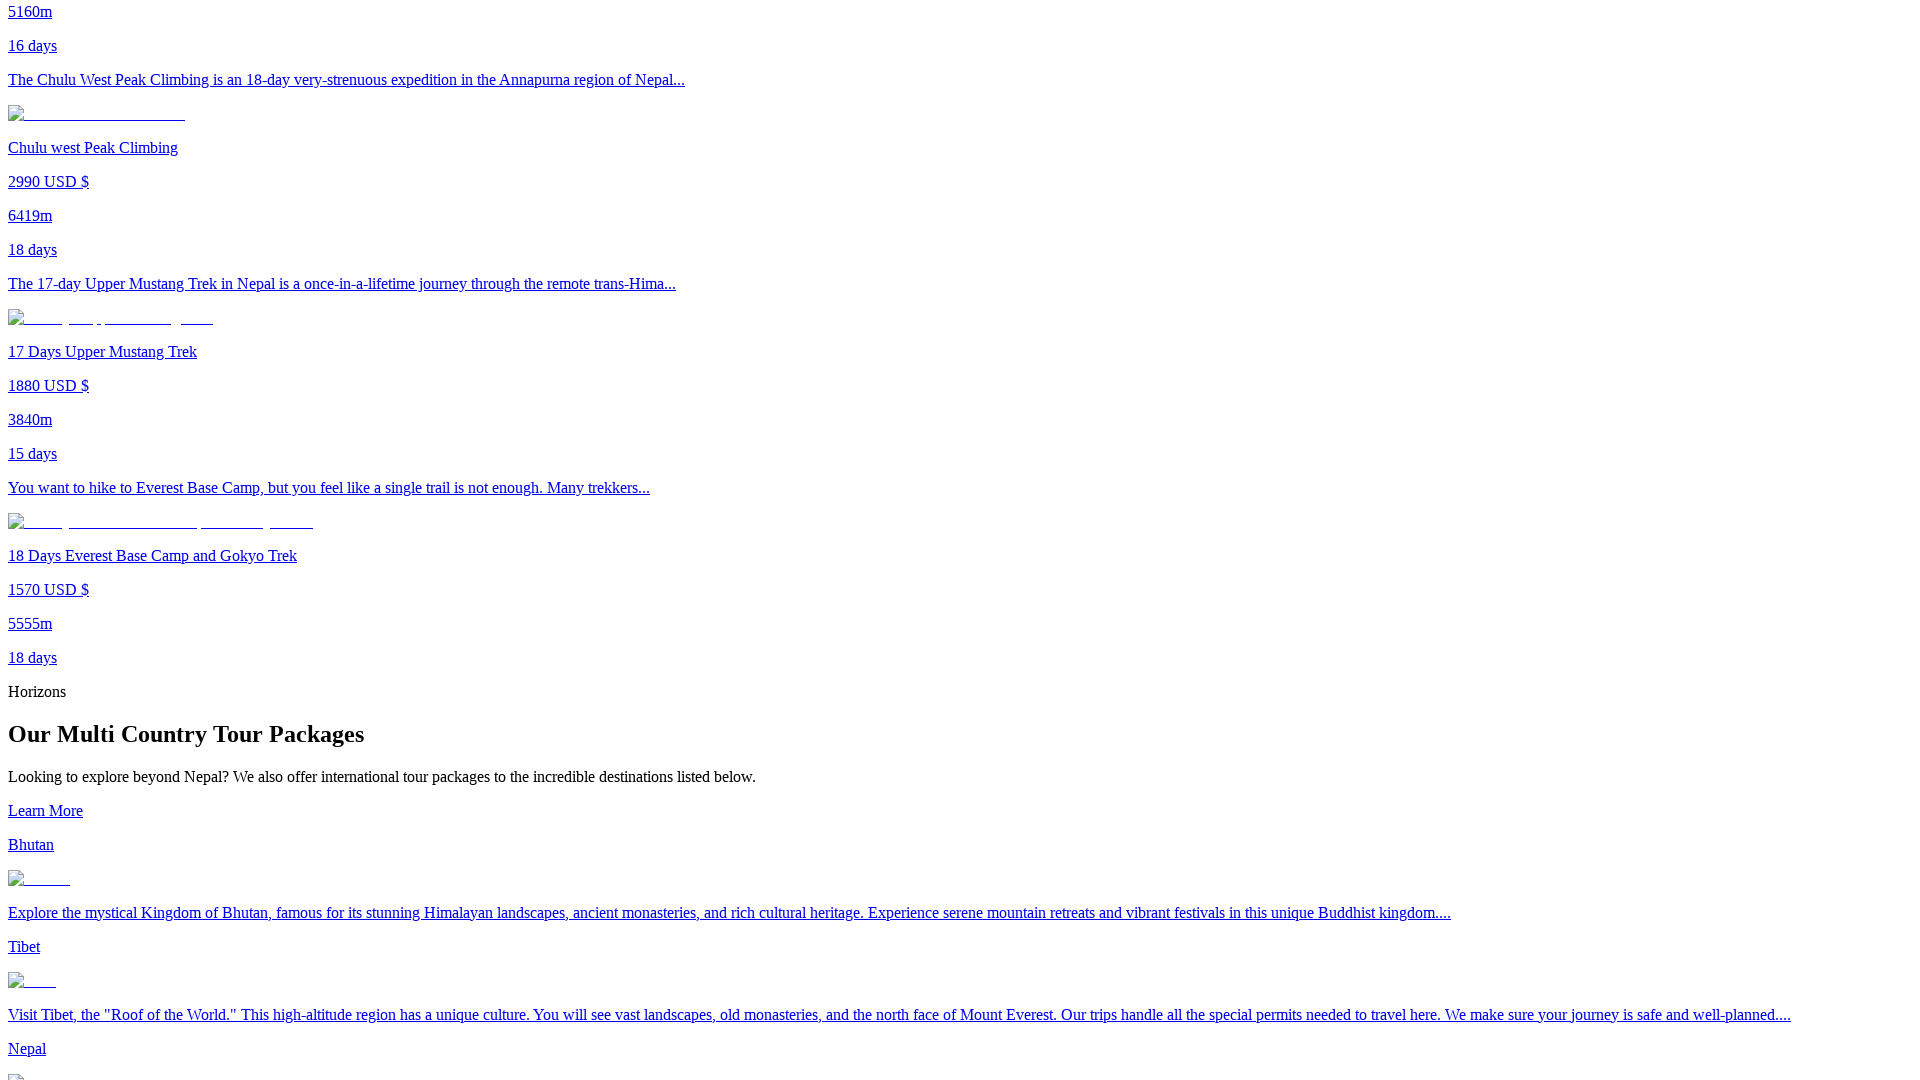

Scrolled down 300px
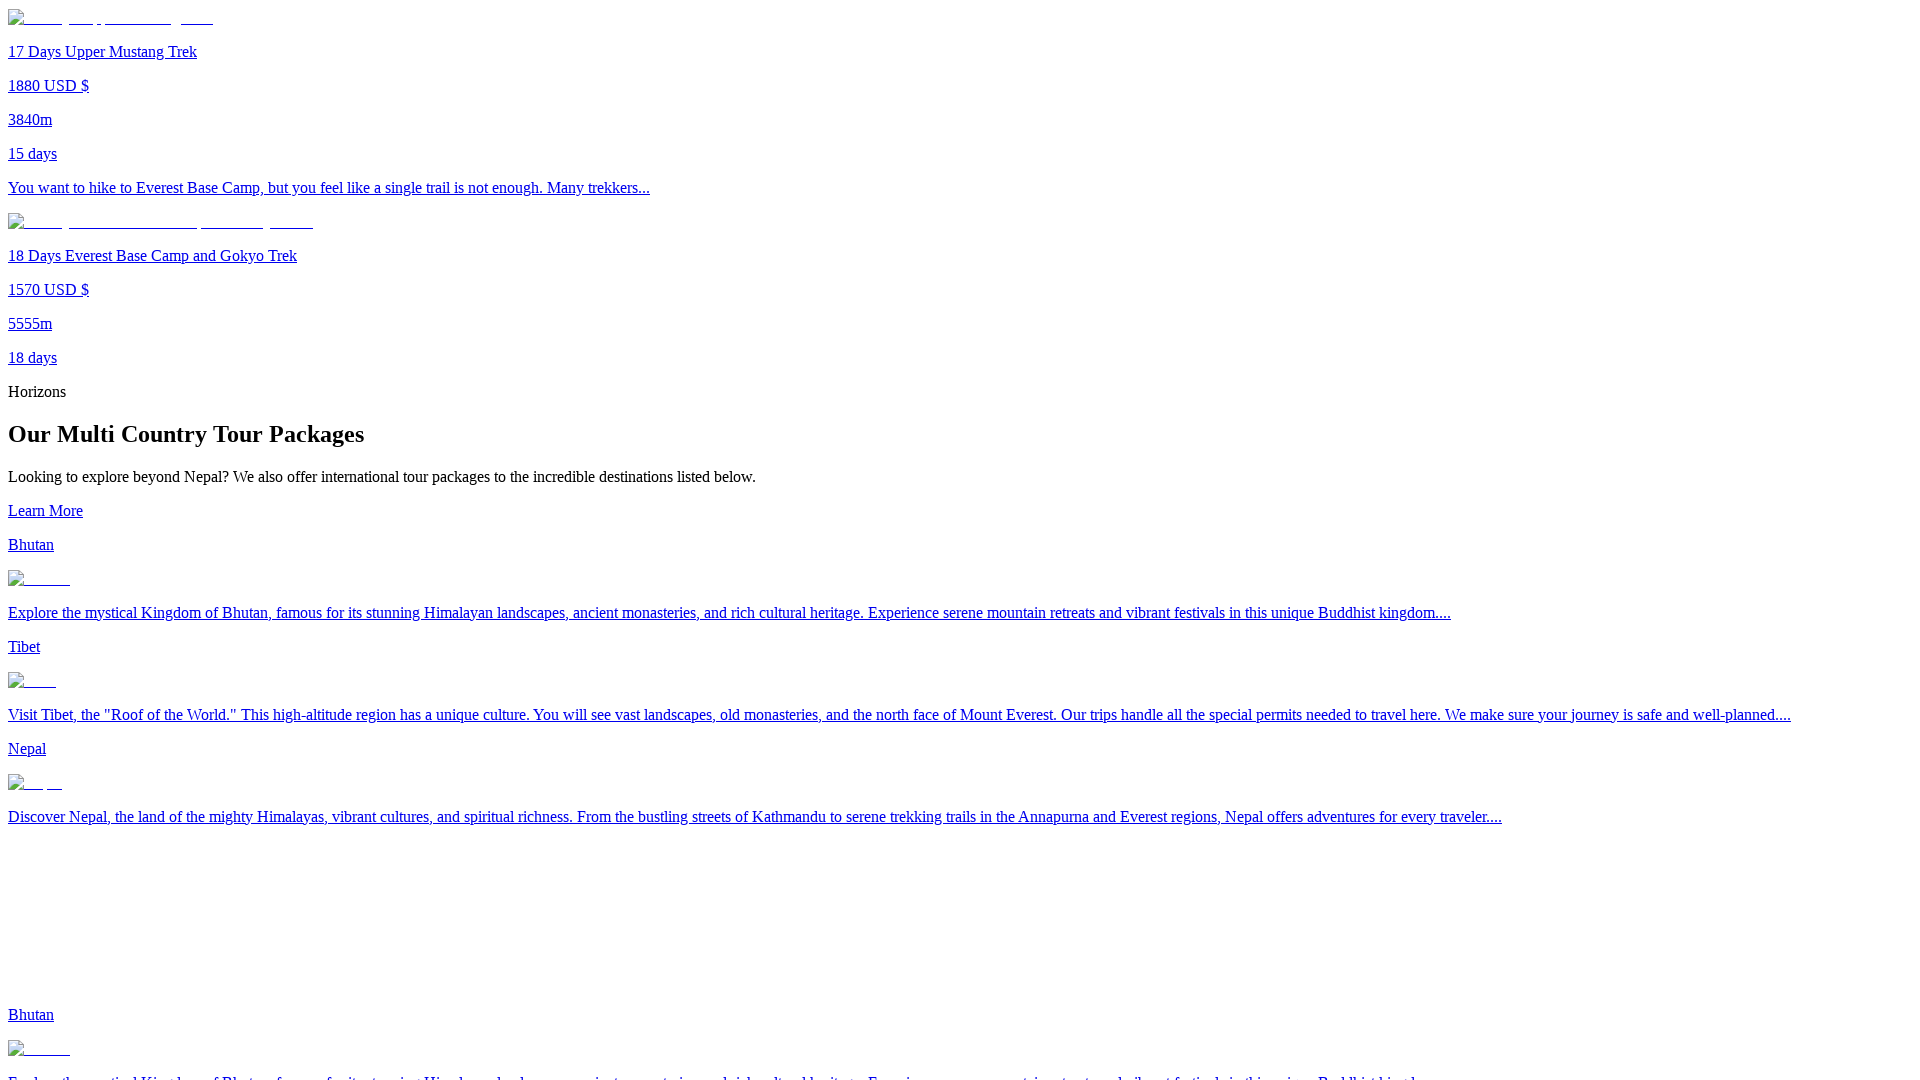

Waited 1 second for content to load
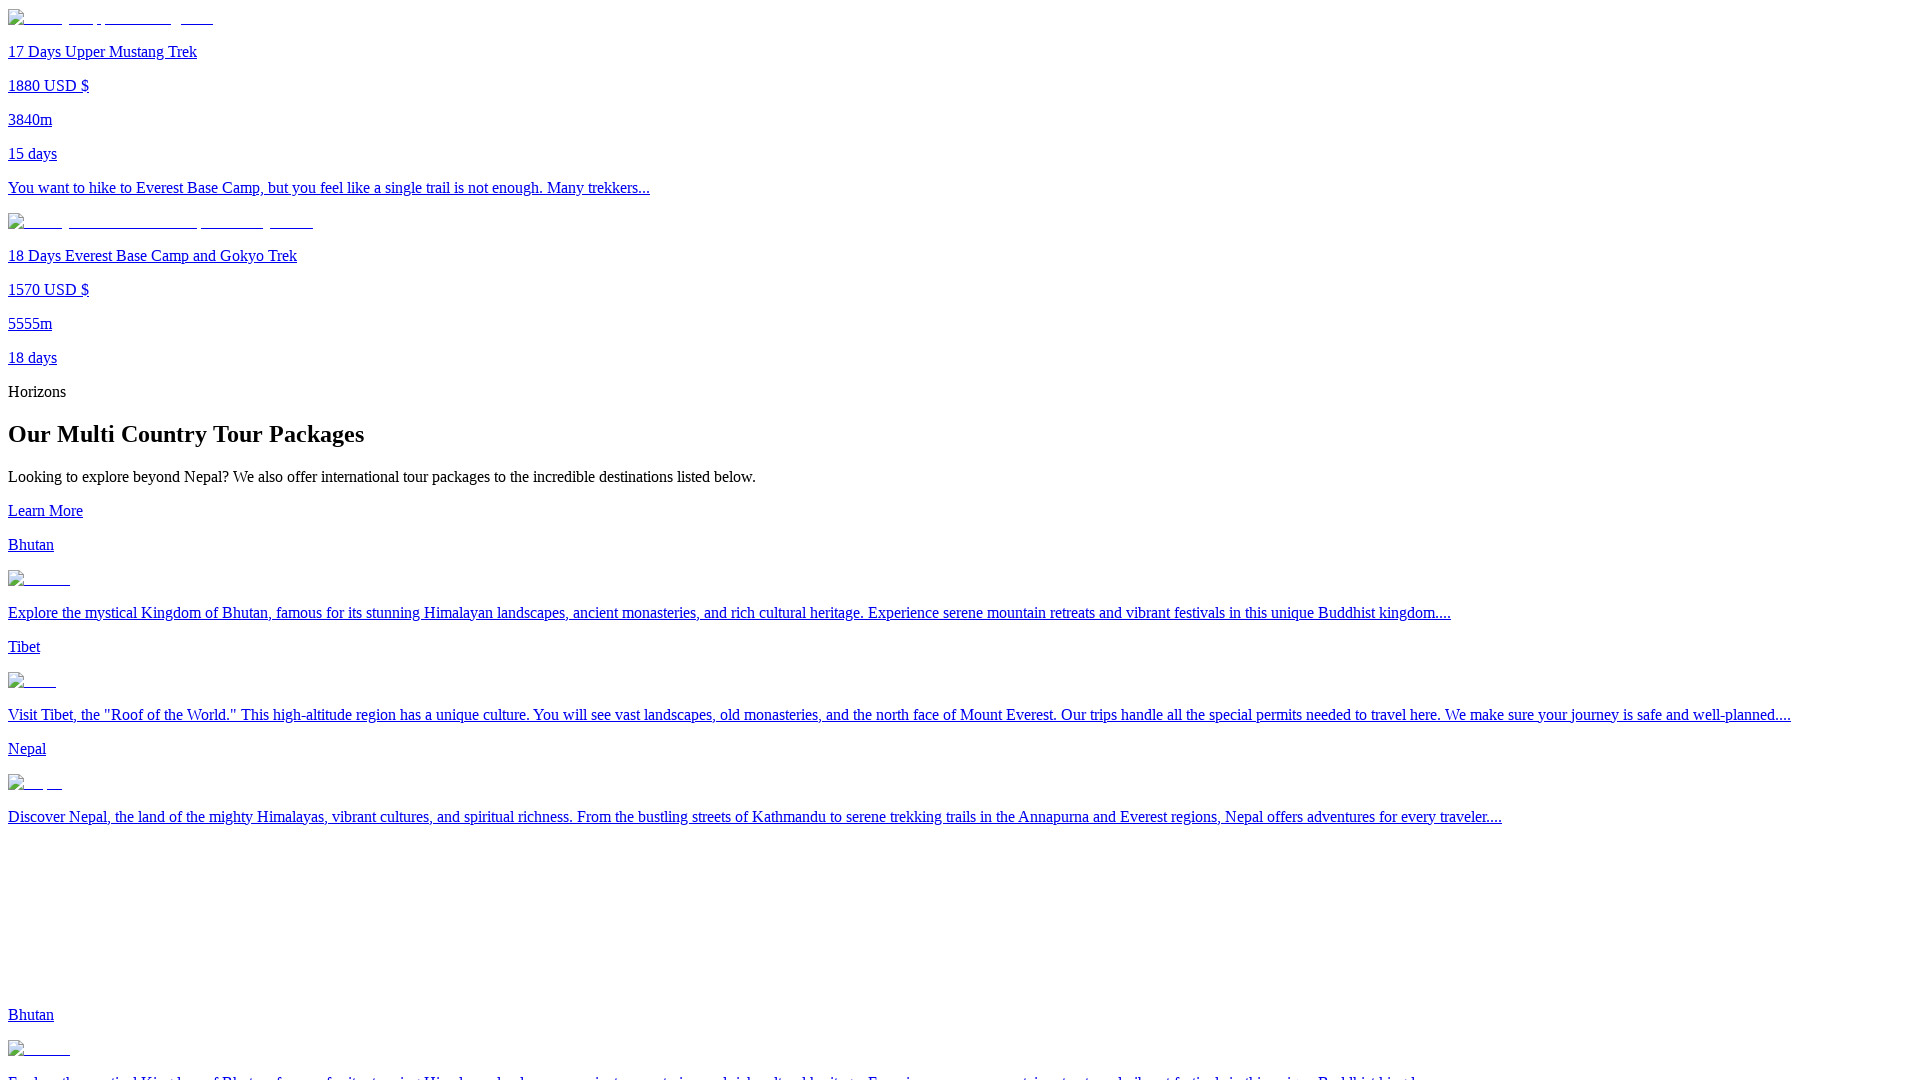

Scrolled down 300px
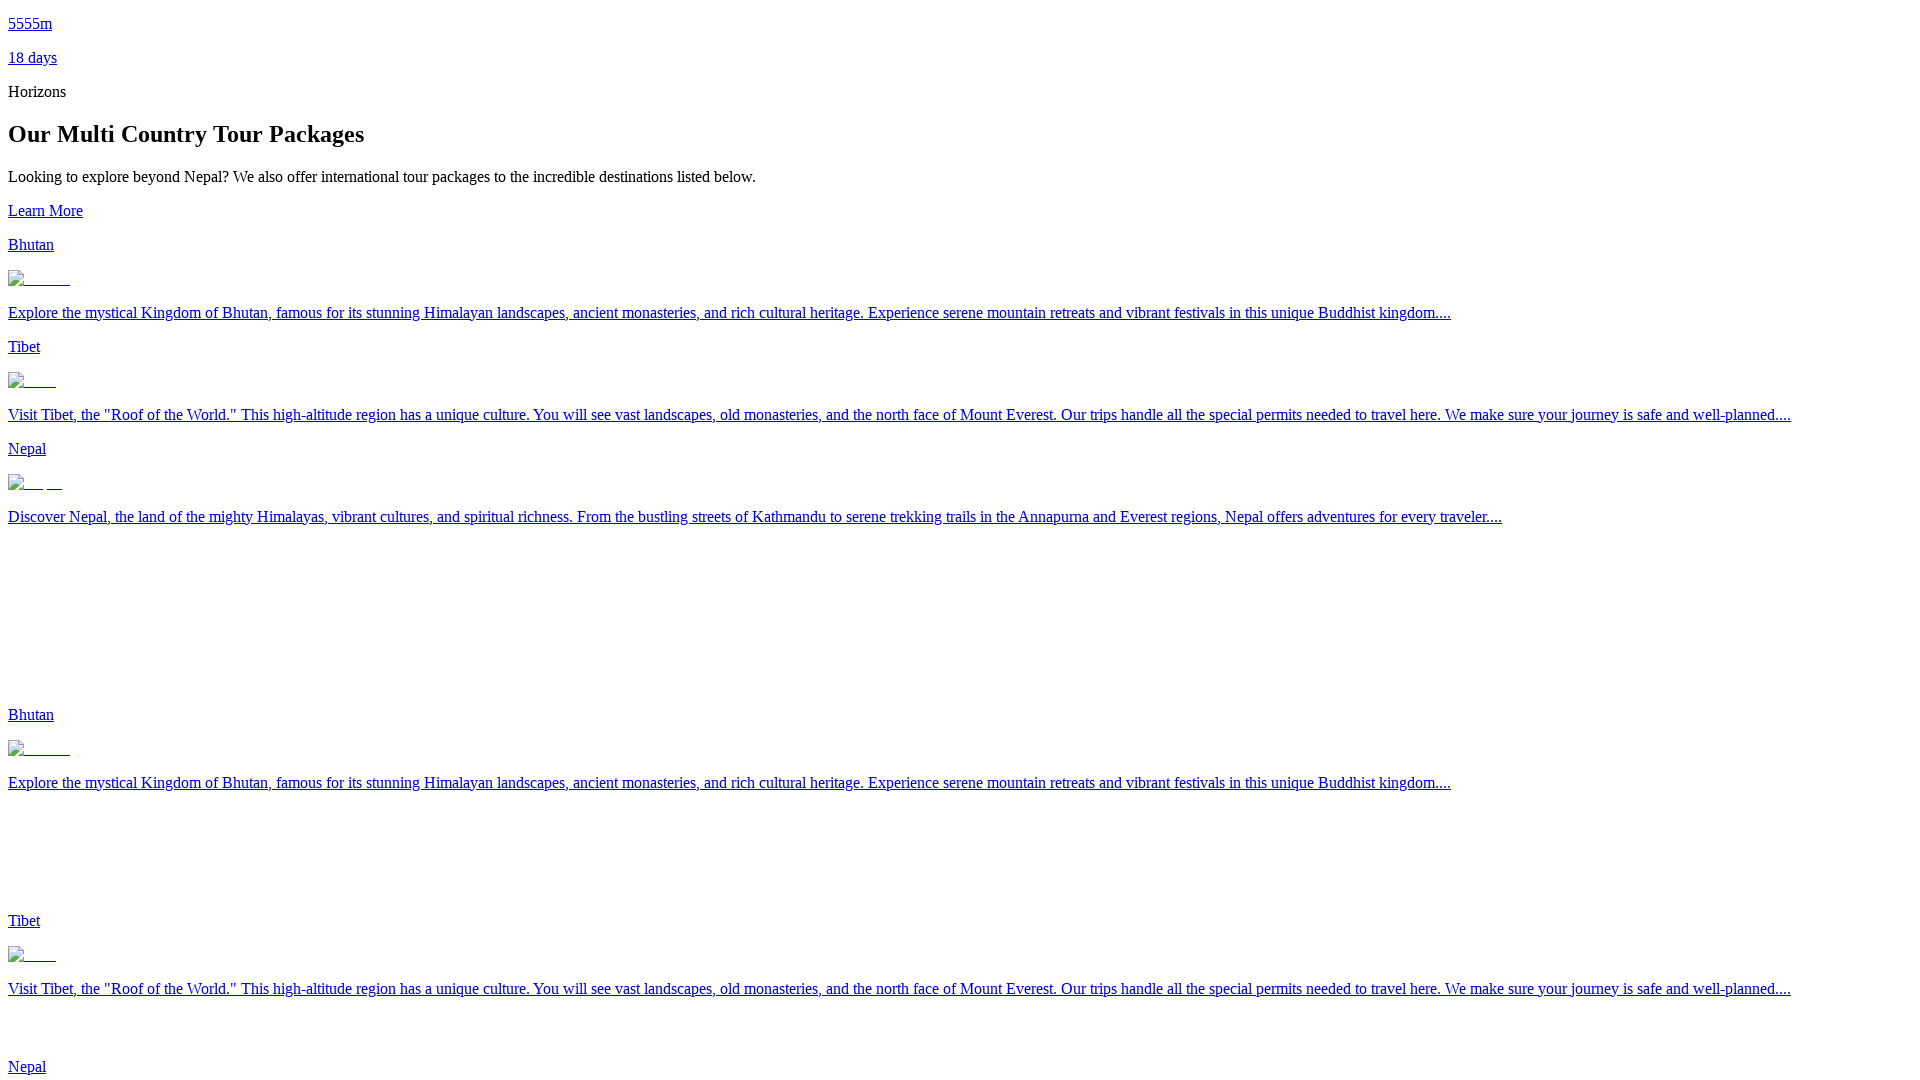

Waited 1 second for content to load
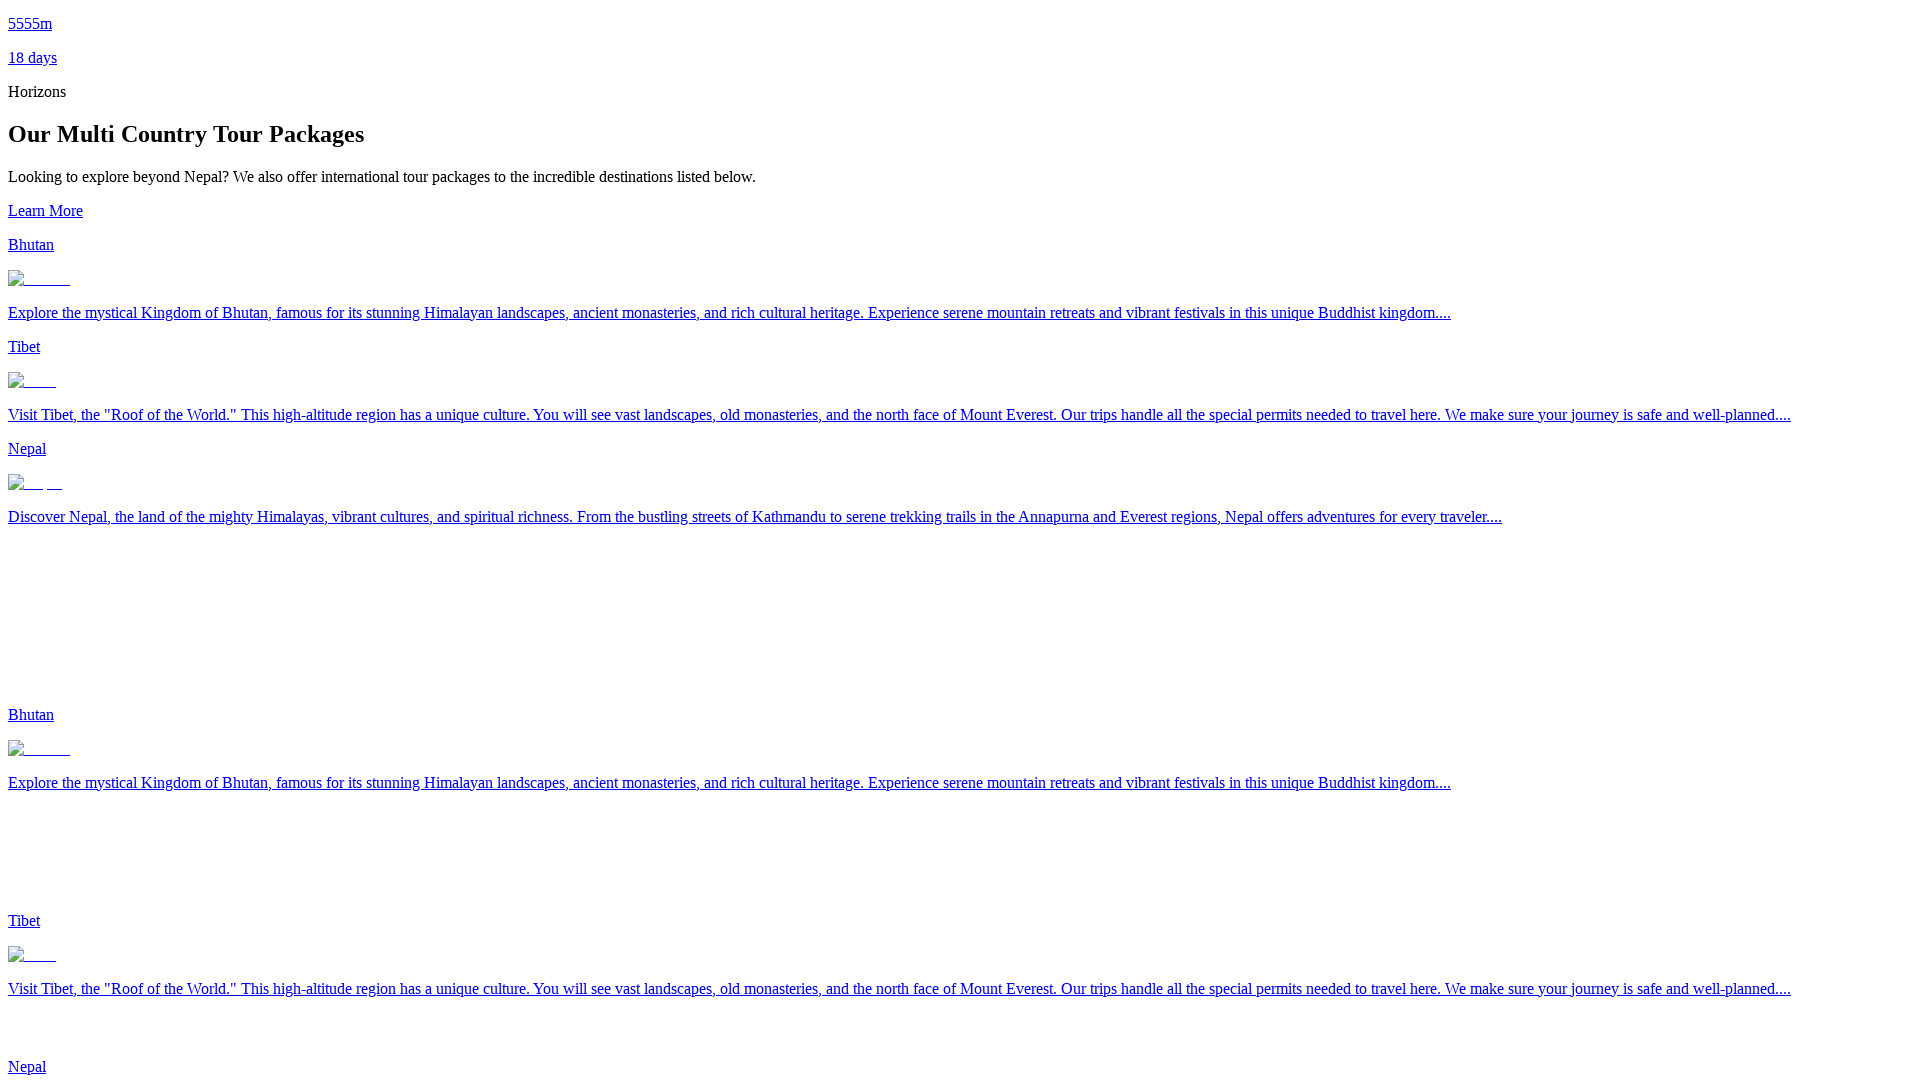

Scrolled down 300px
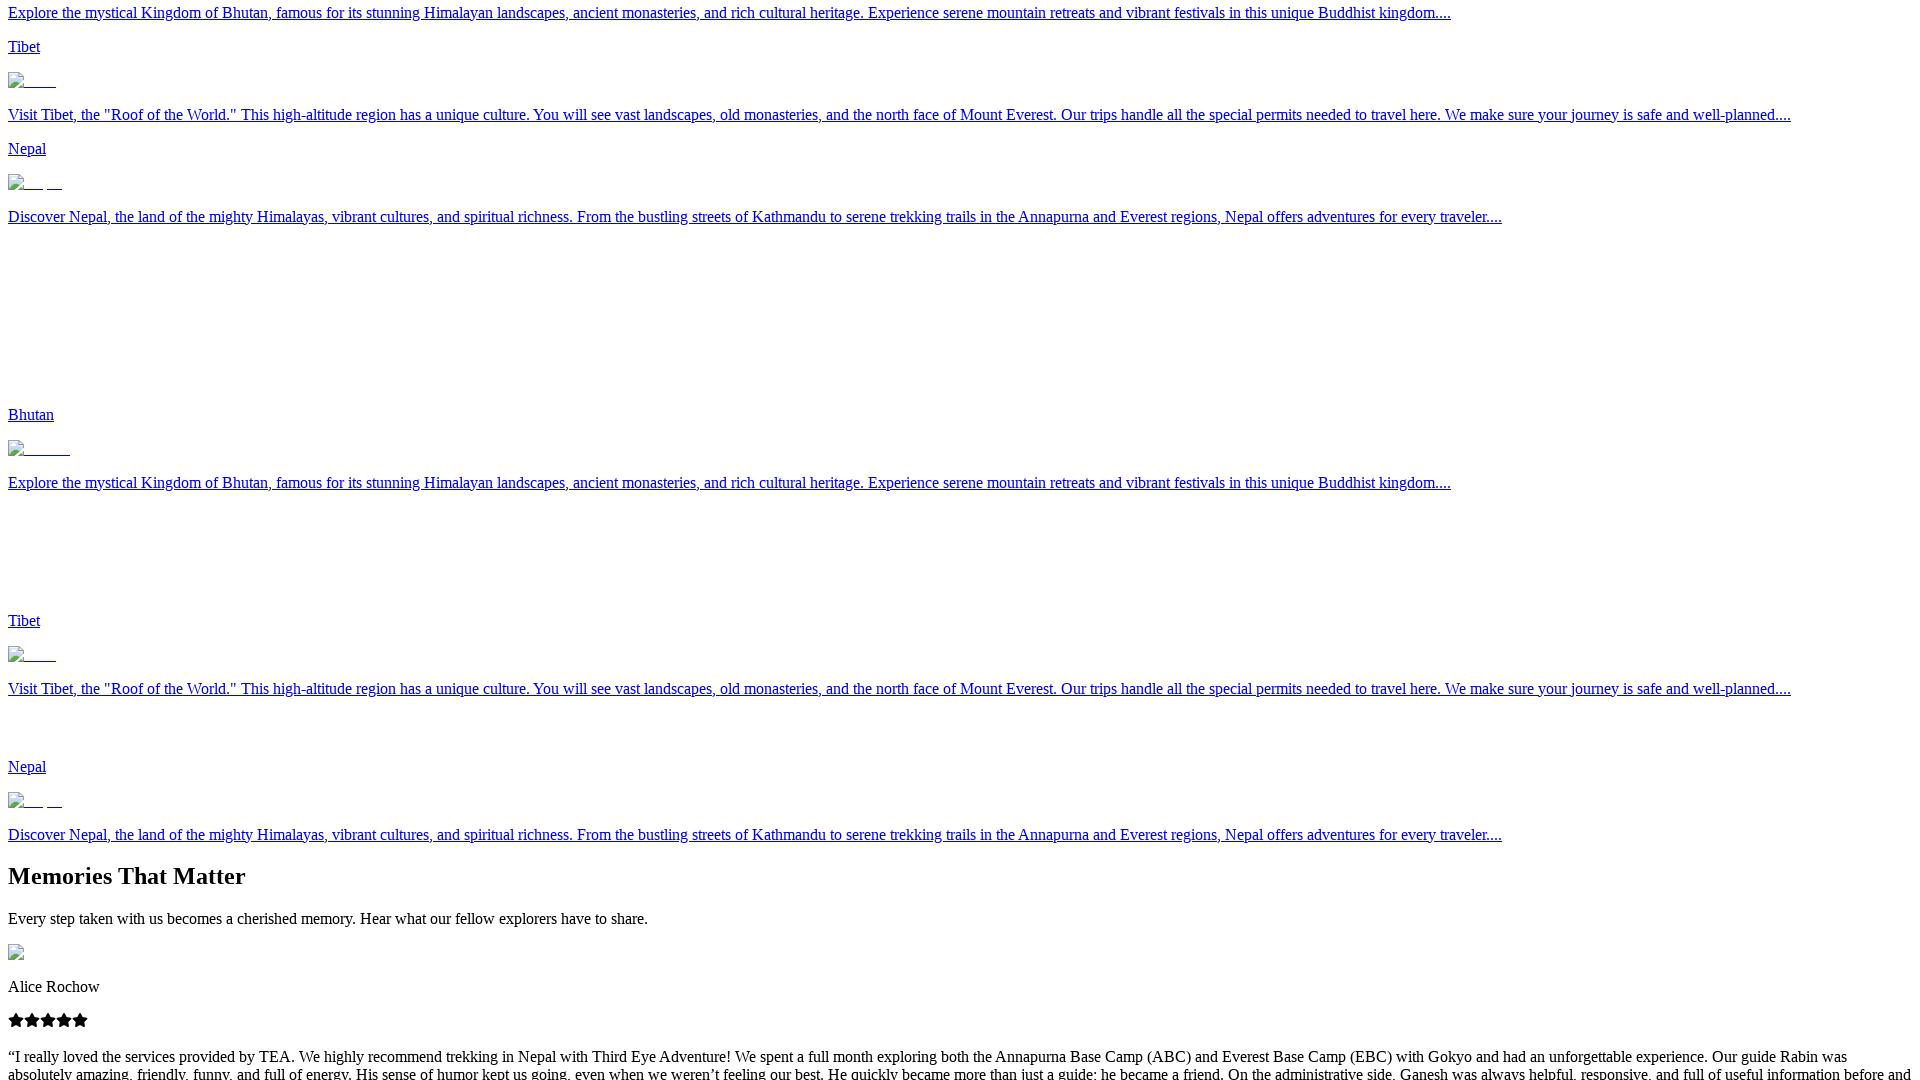

Waited 1 second for content to load
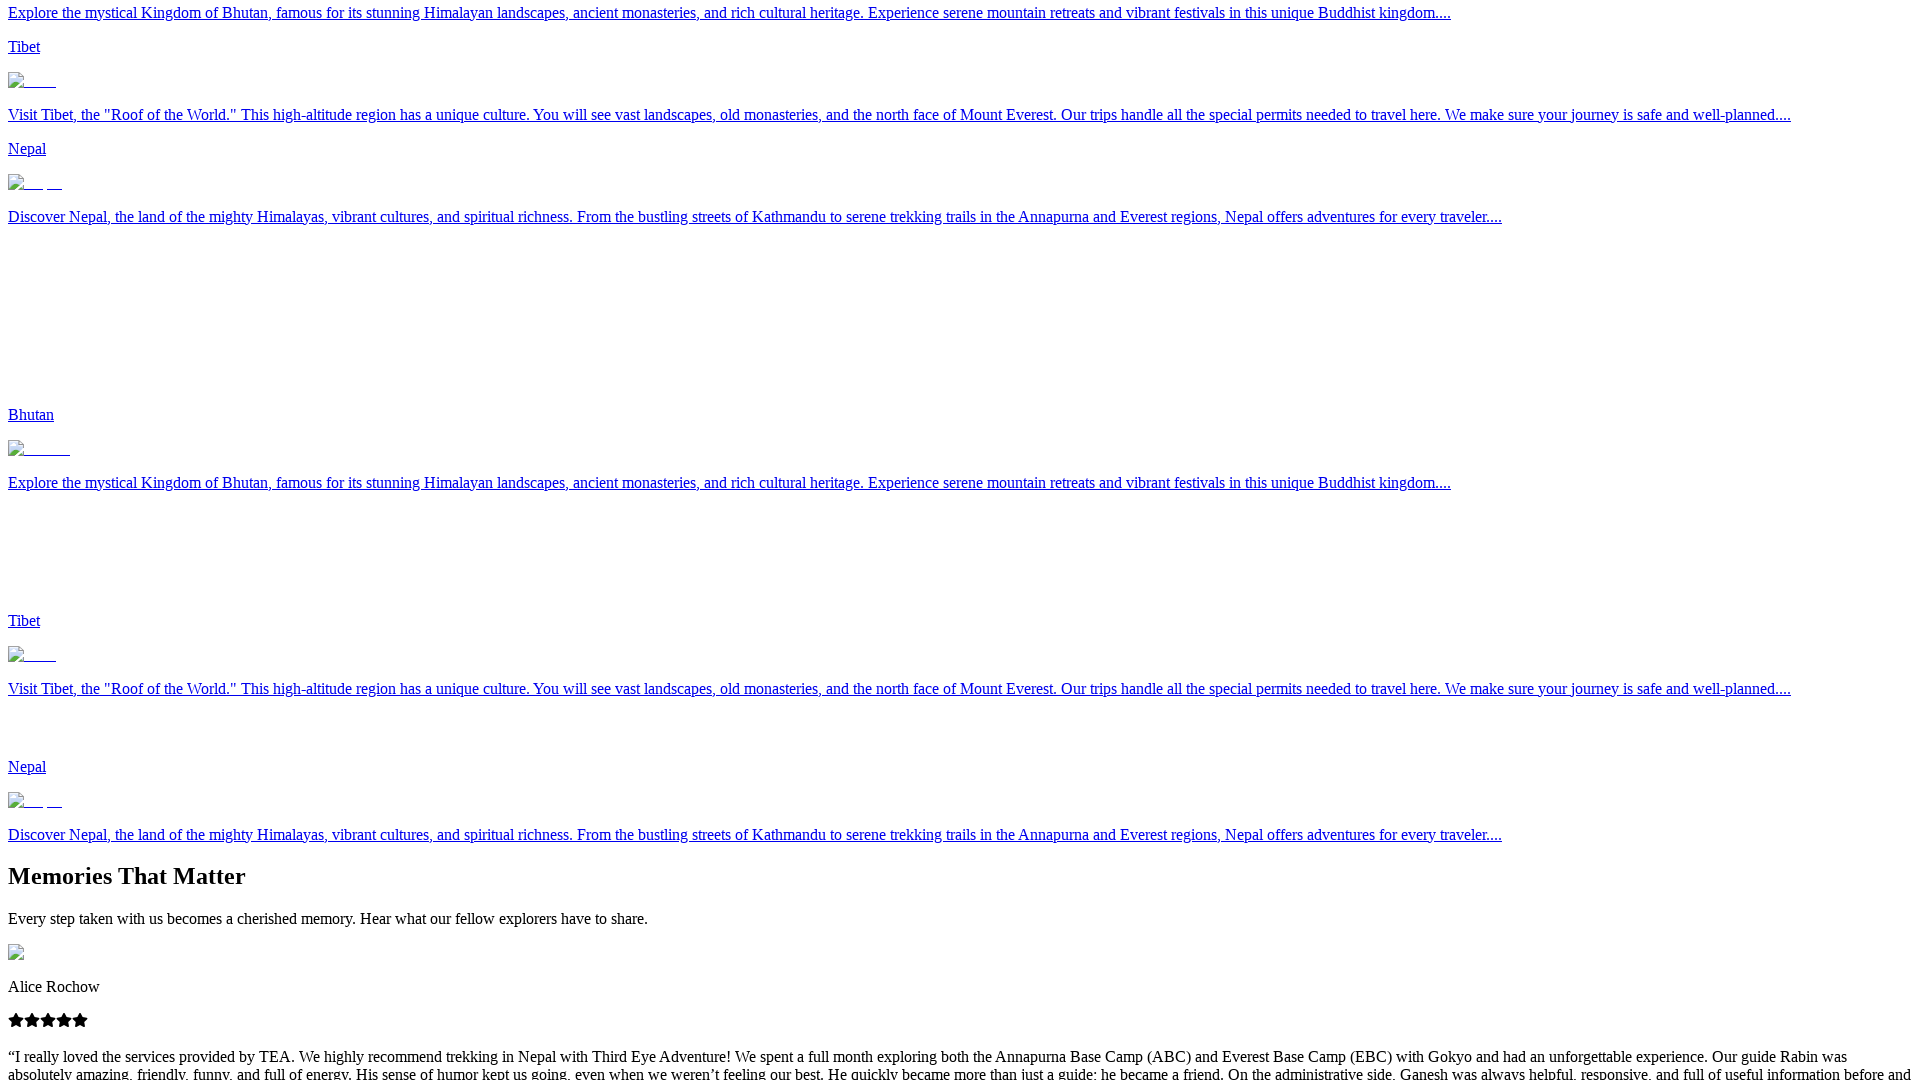

Scrolled down 300px
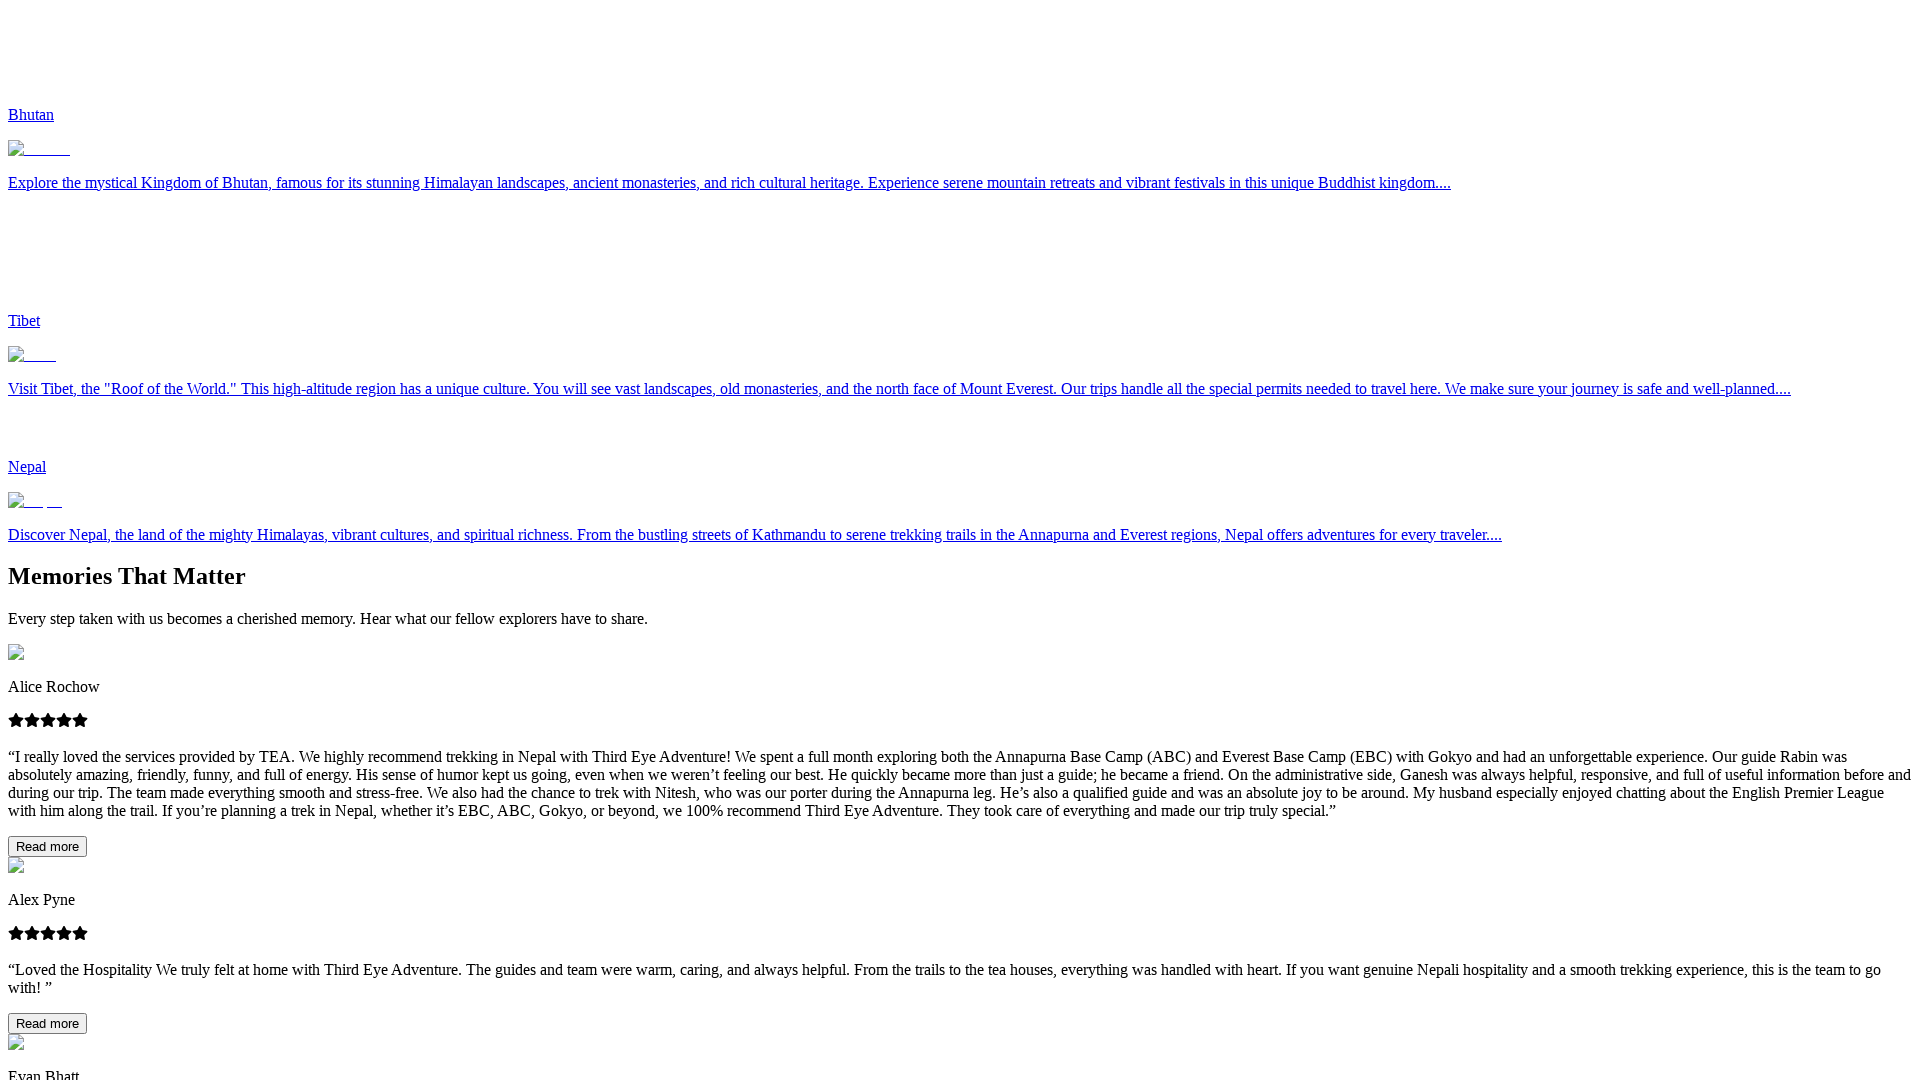

Waited 1 second for content to load
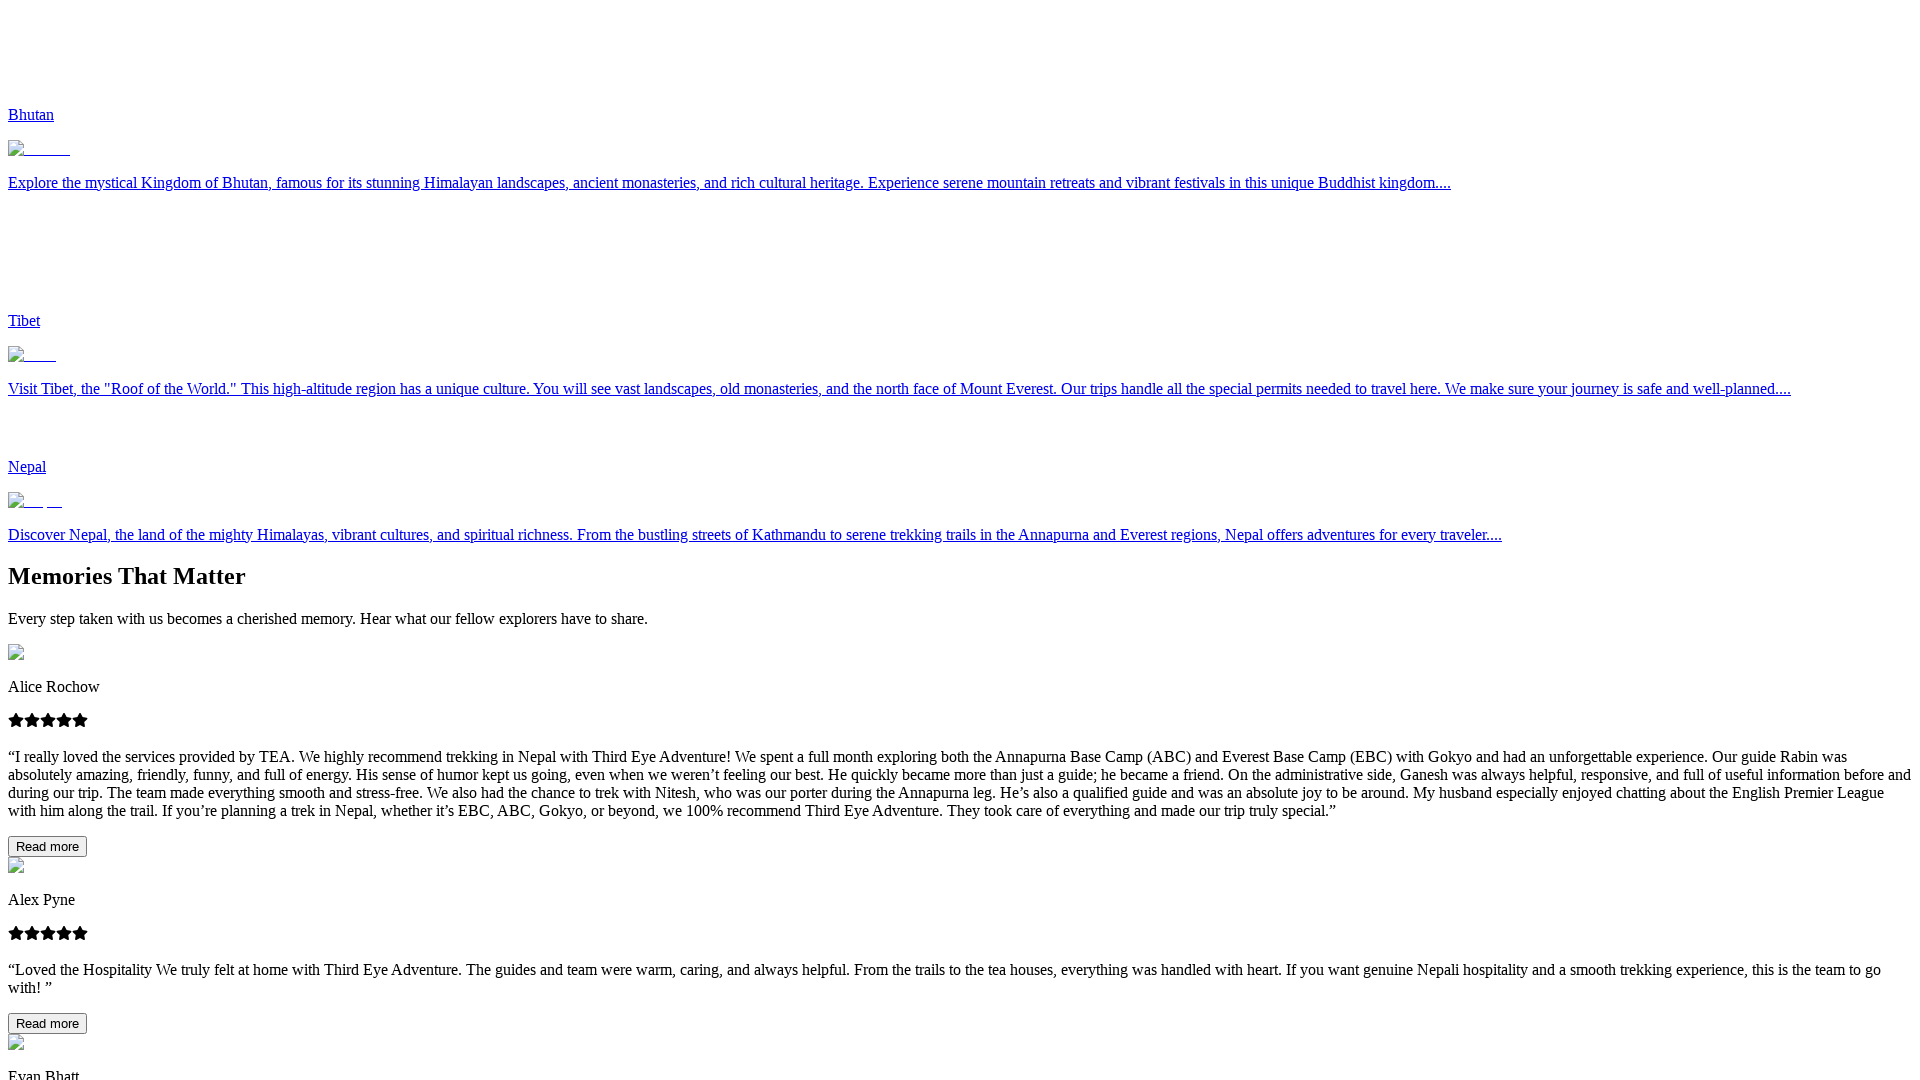

Scrolled down 300px
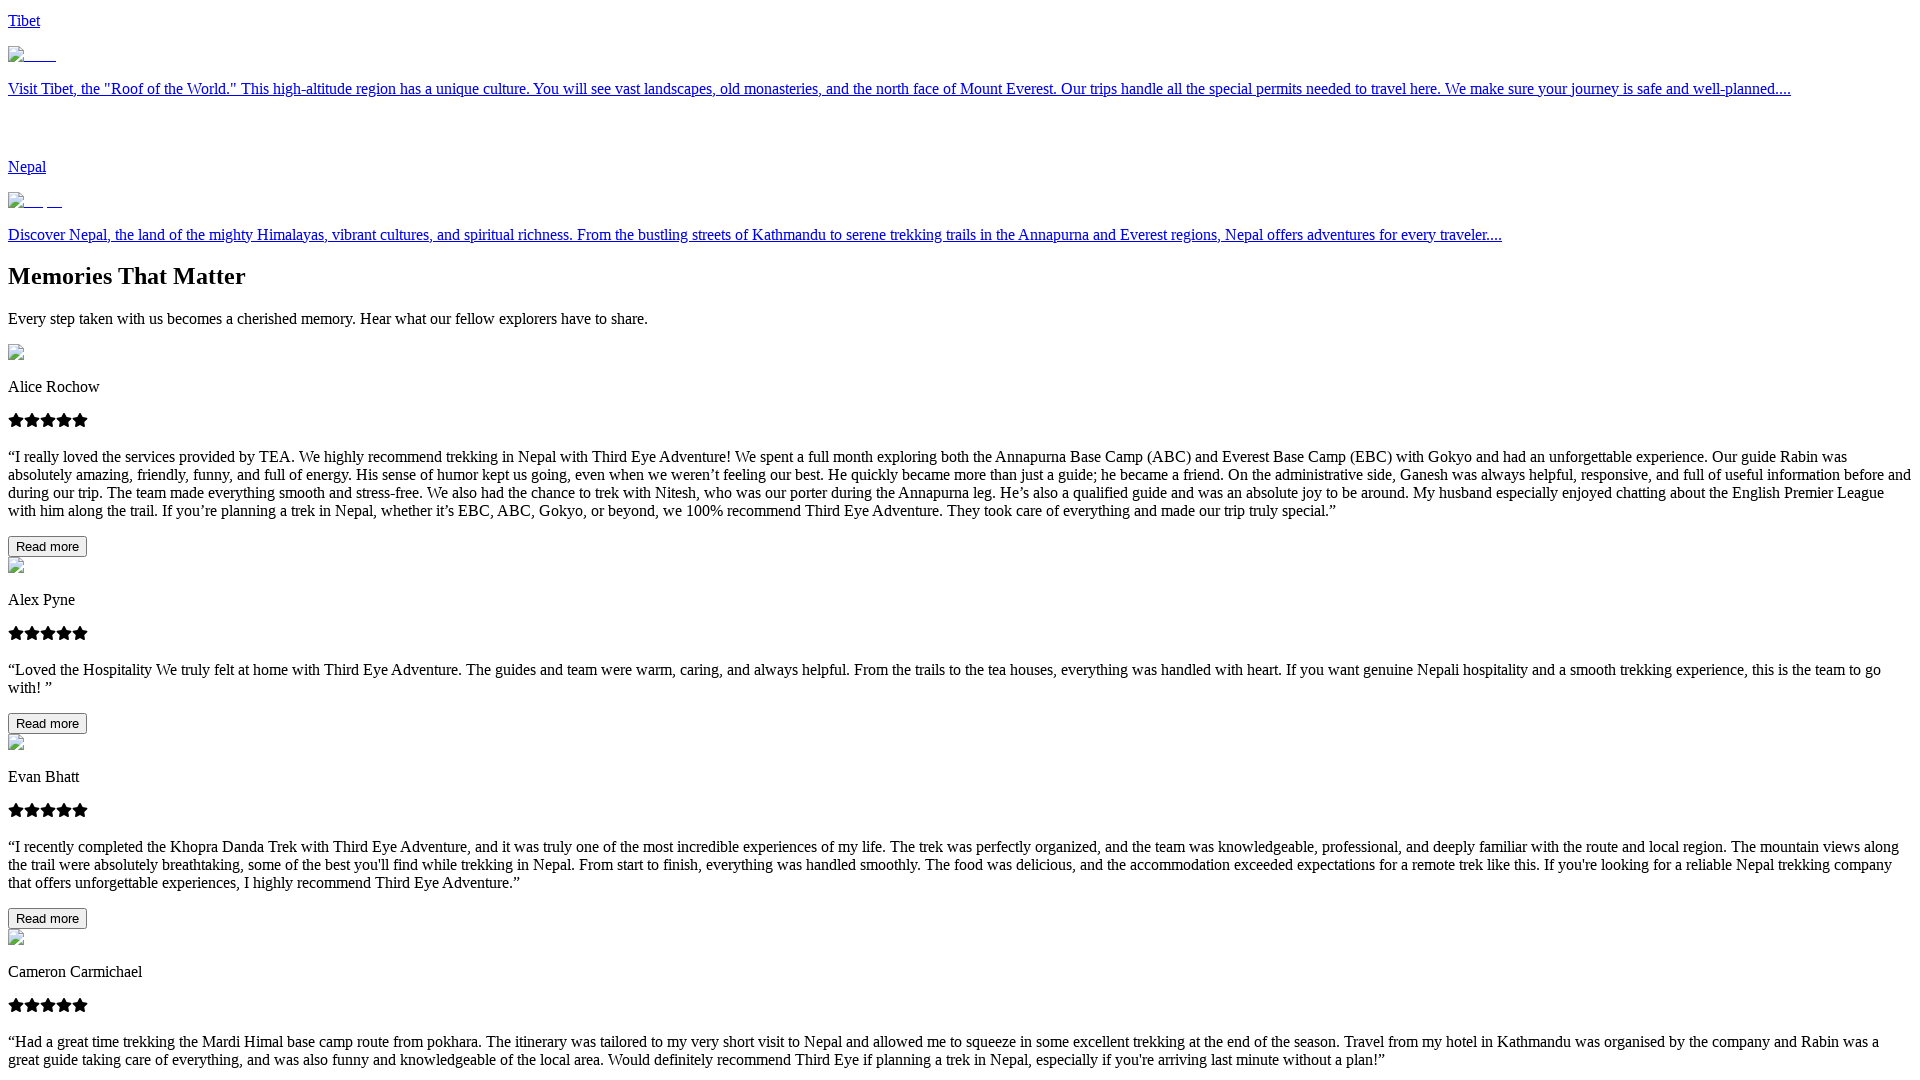

Waited 1 second for content to load
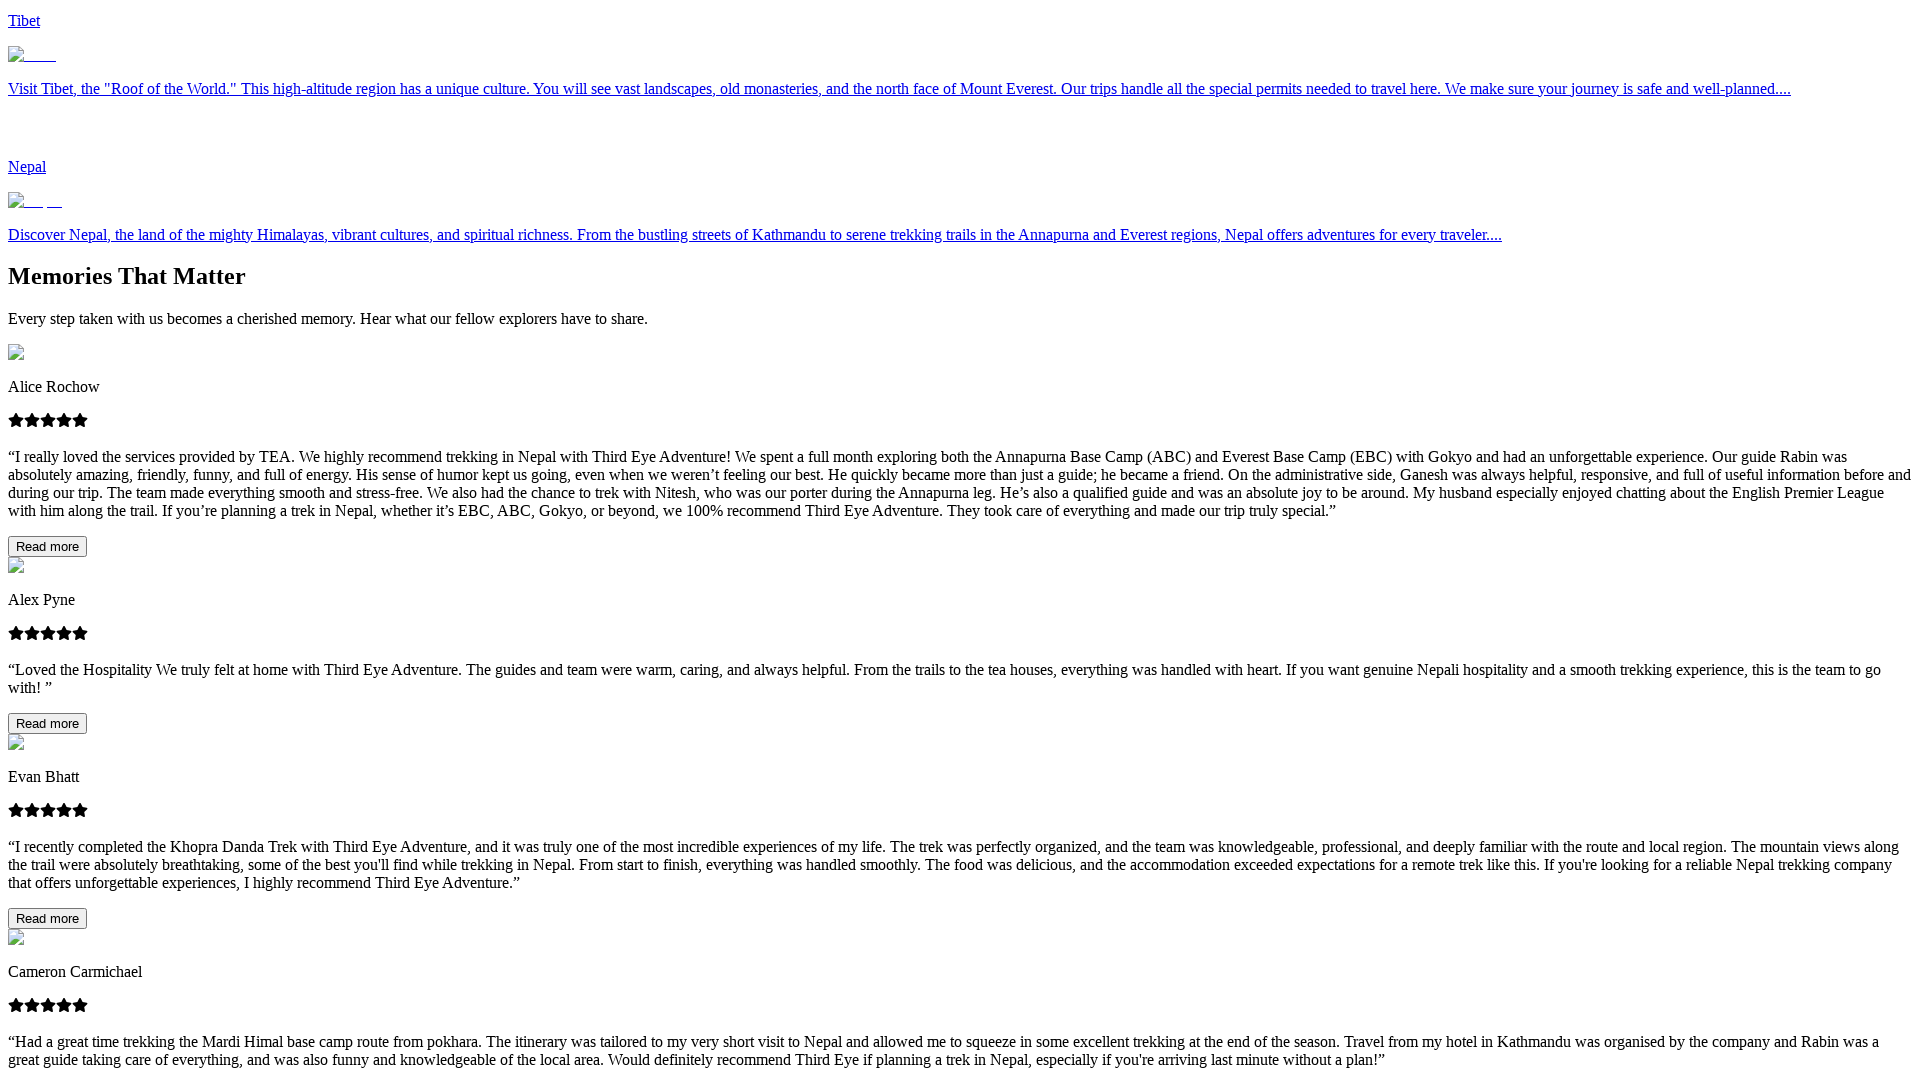

Scrolled down 300px
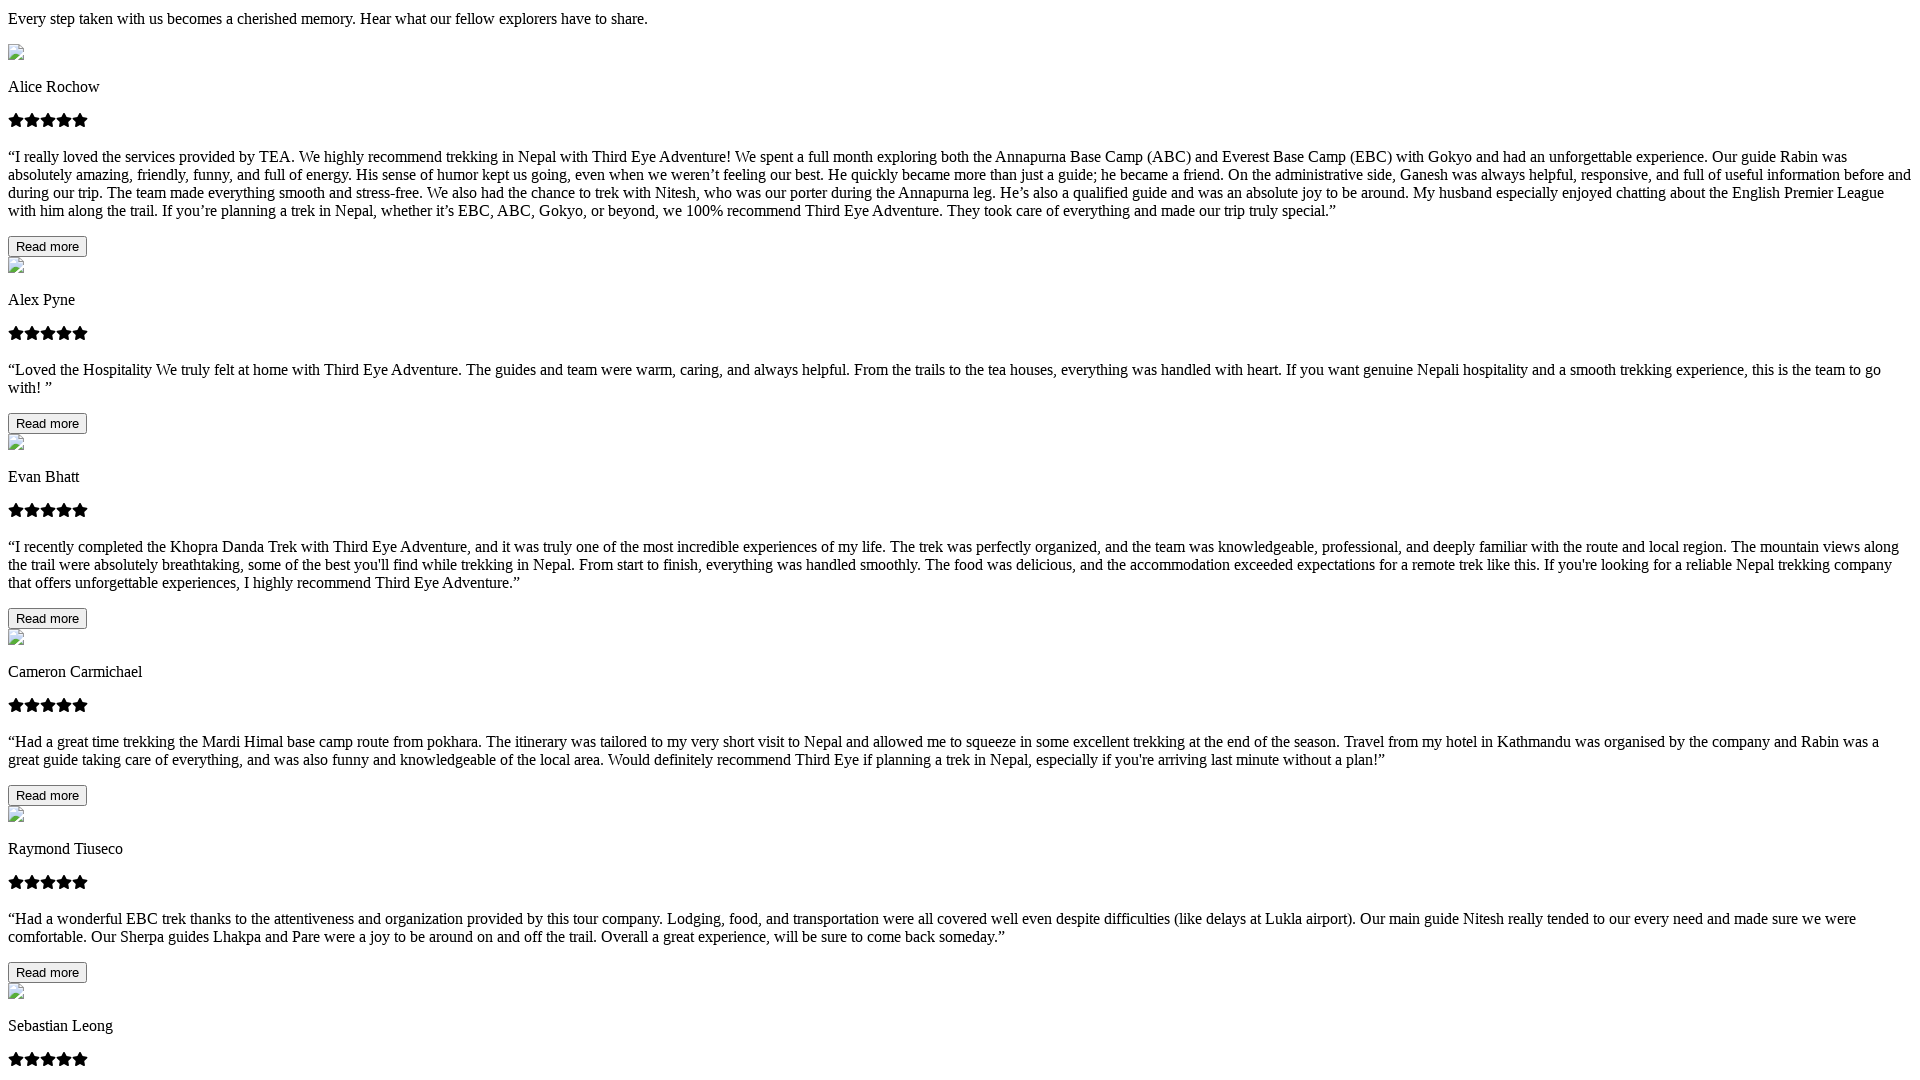

Waited 1 second for content to load
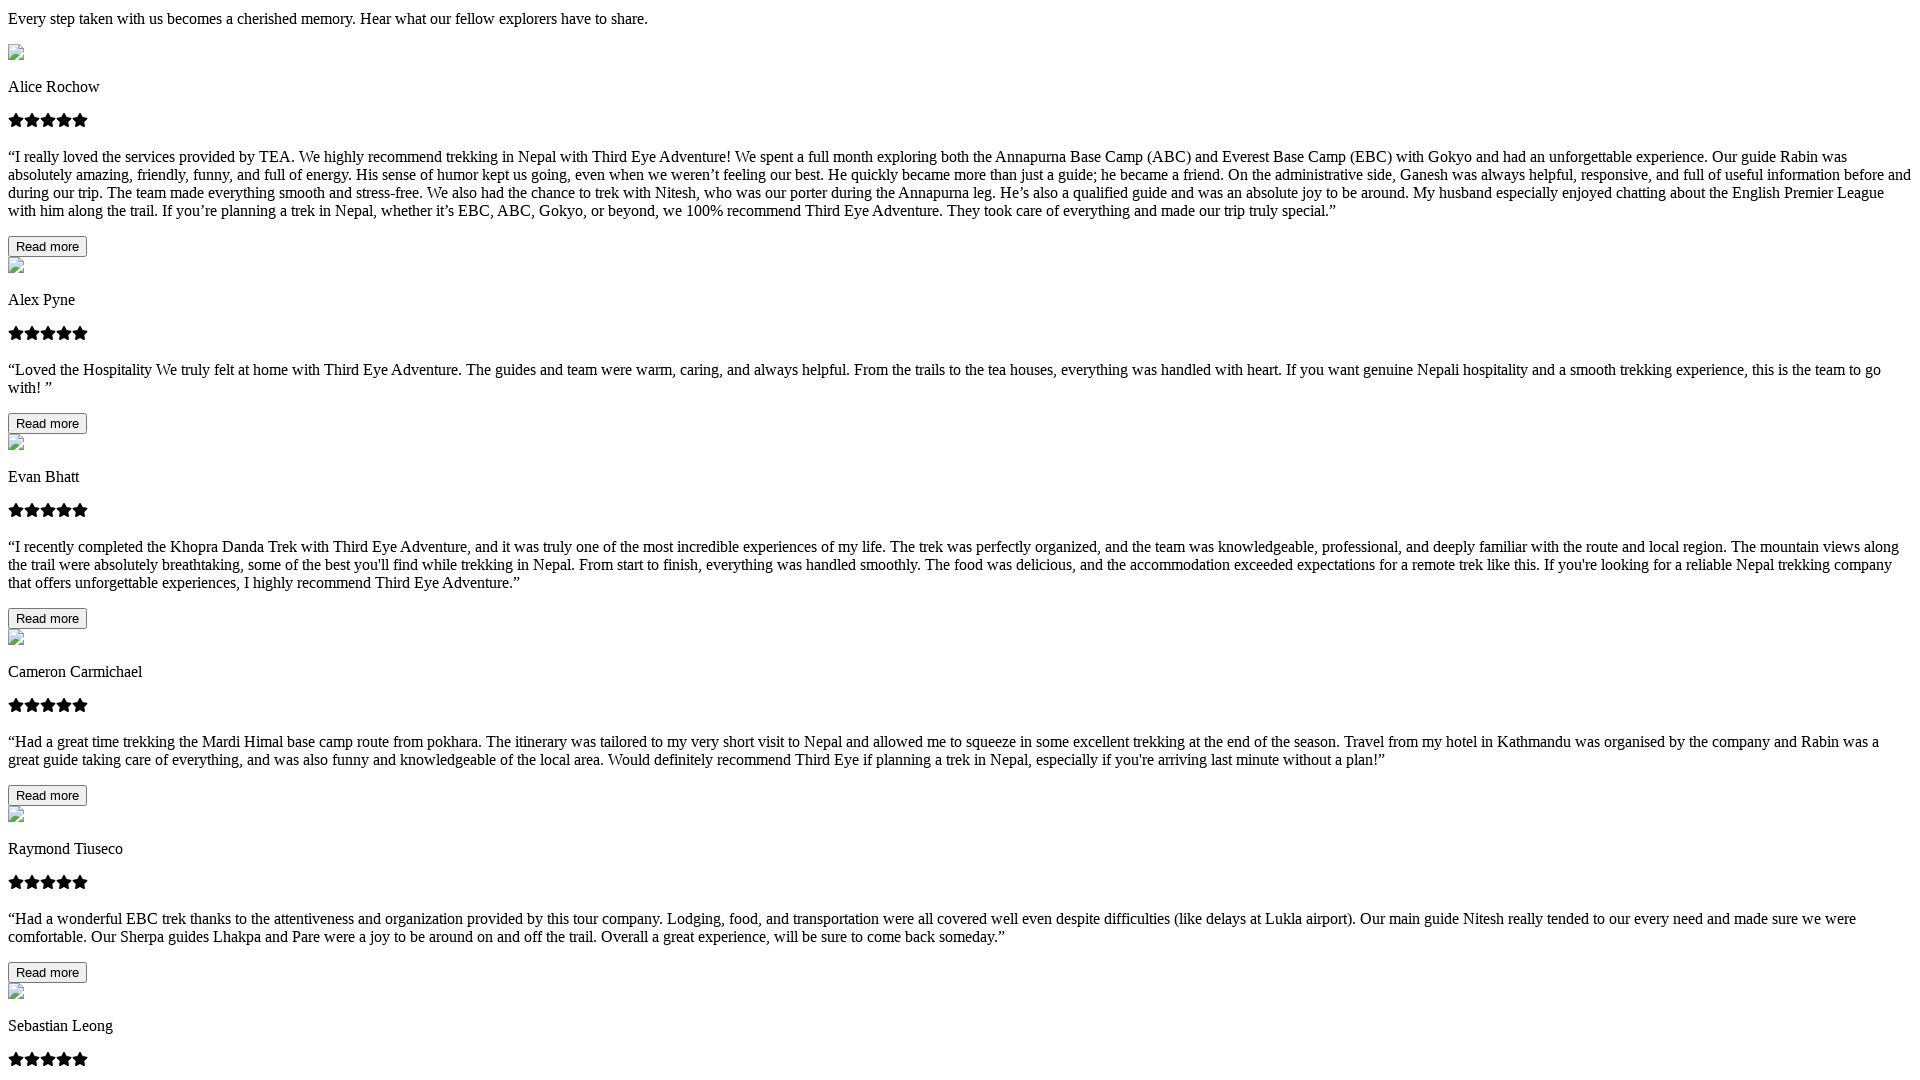

Scrolled down 300px
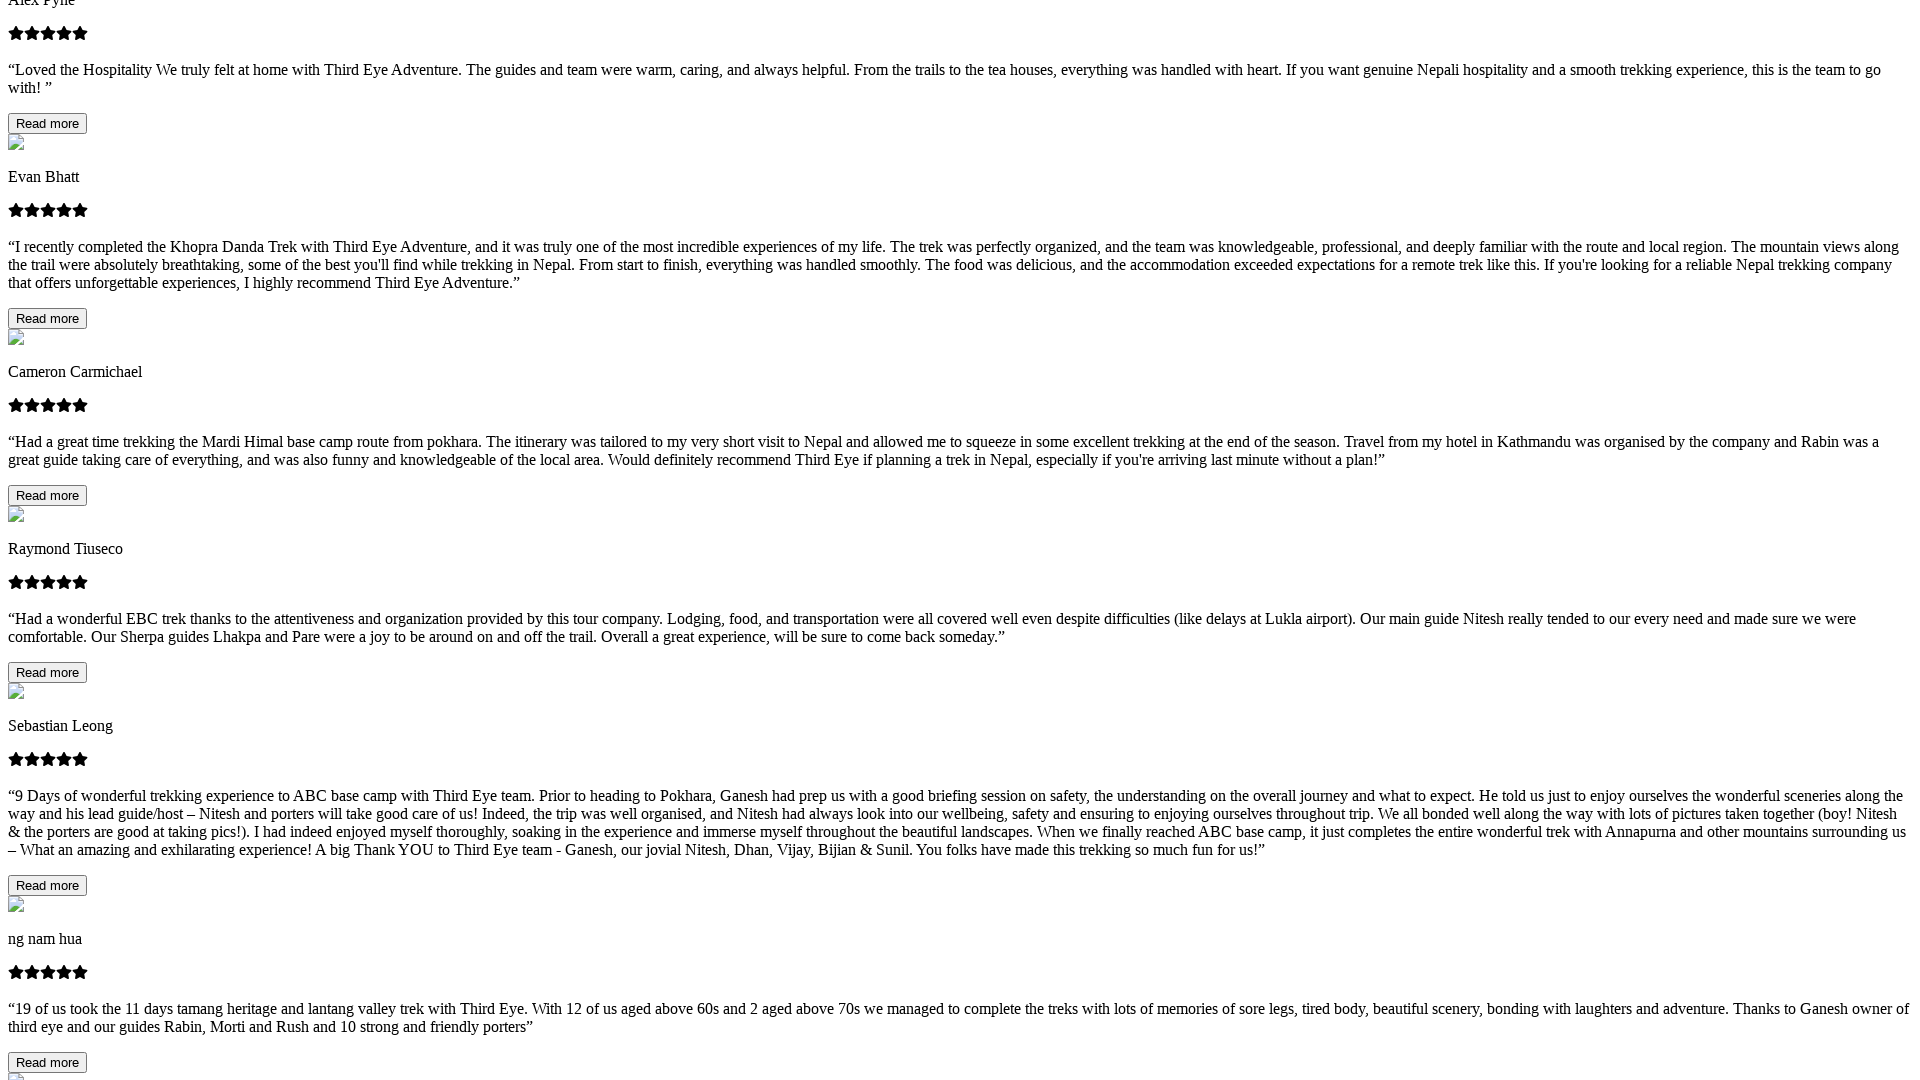

Waited 1 second for content to load
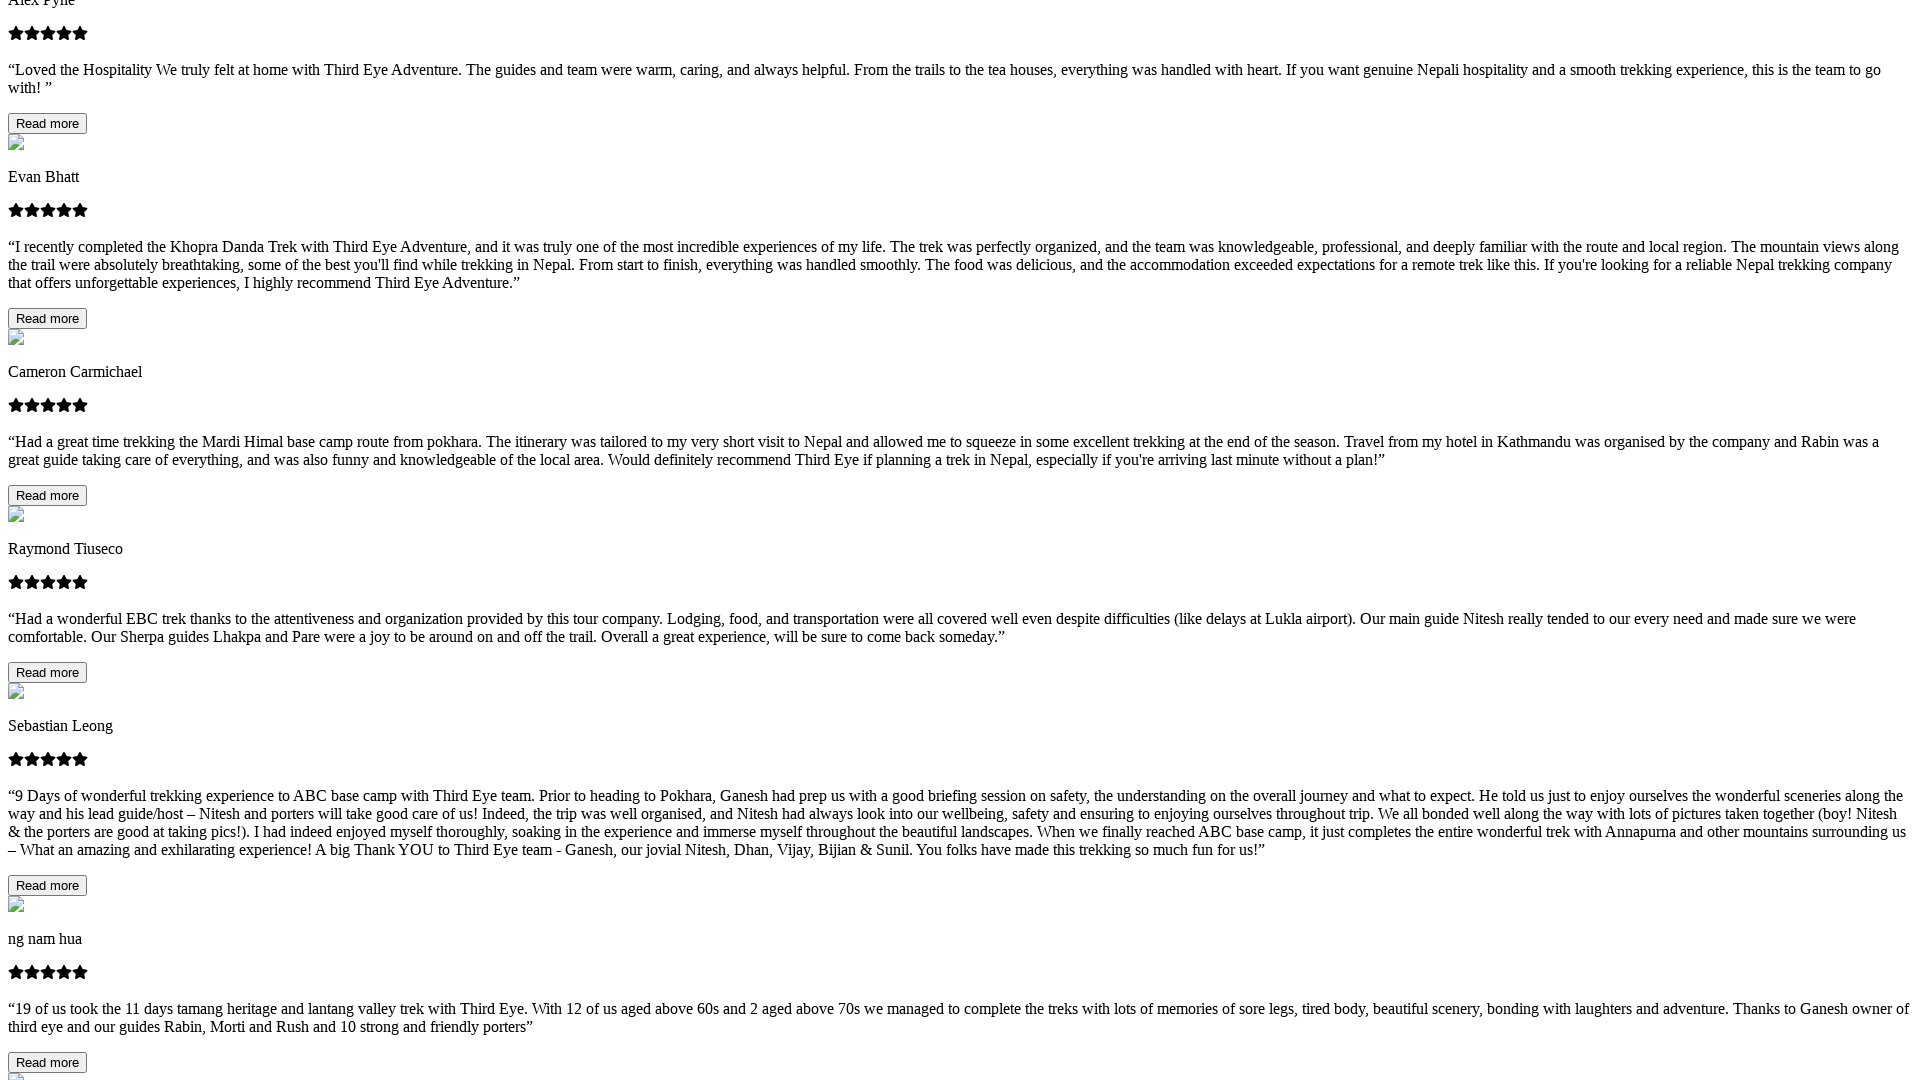

Scrolled down 300px
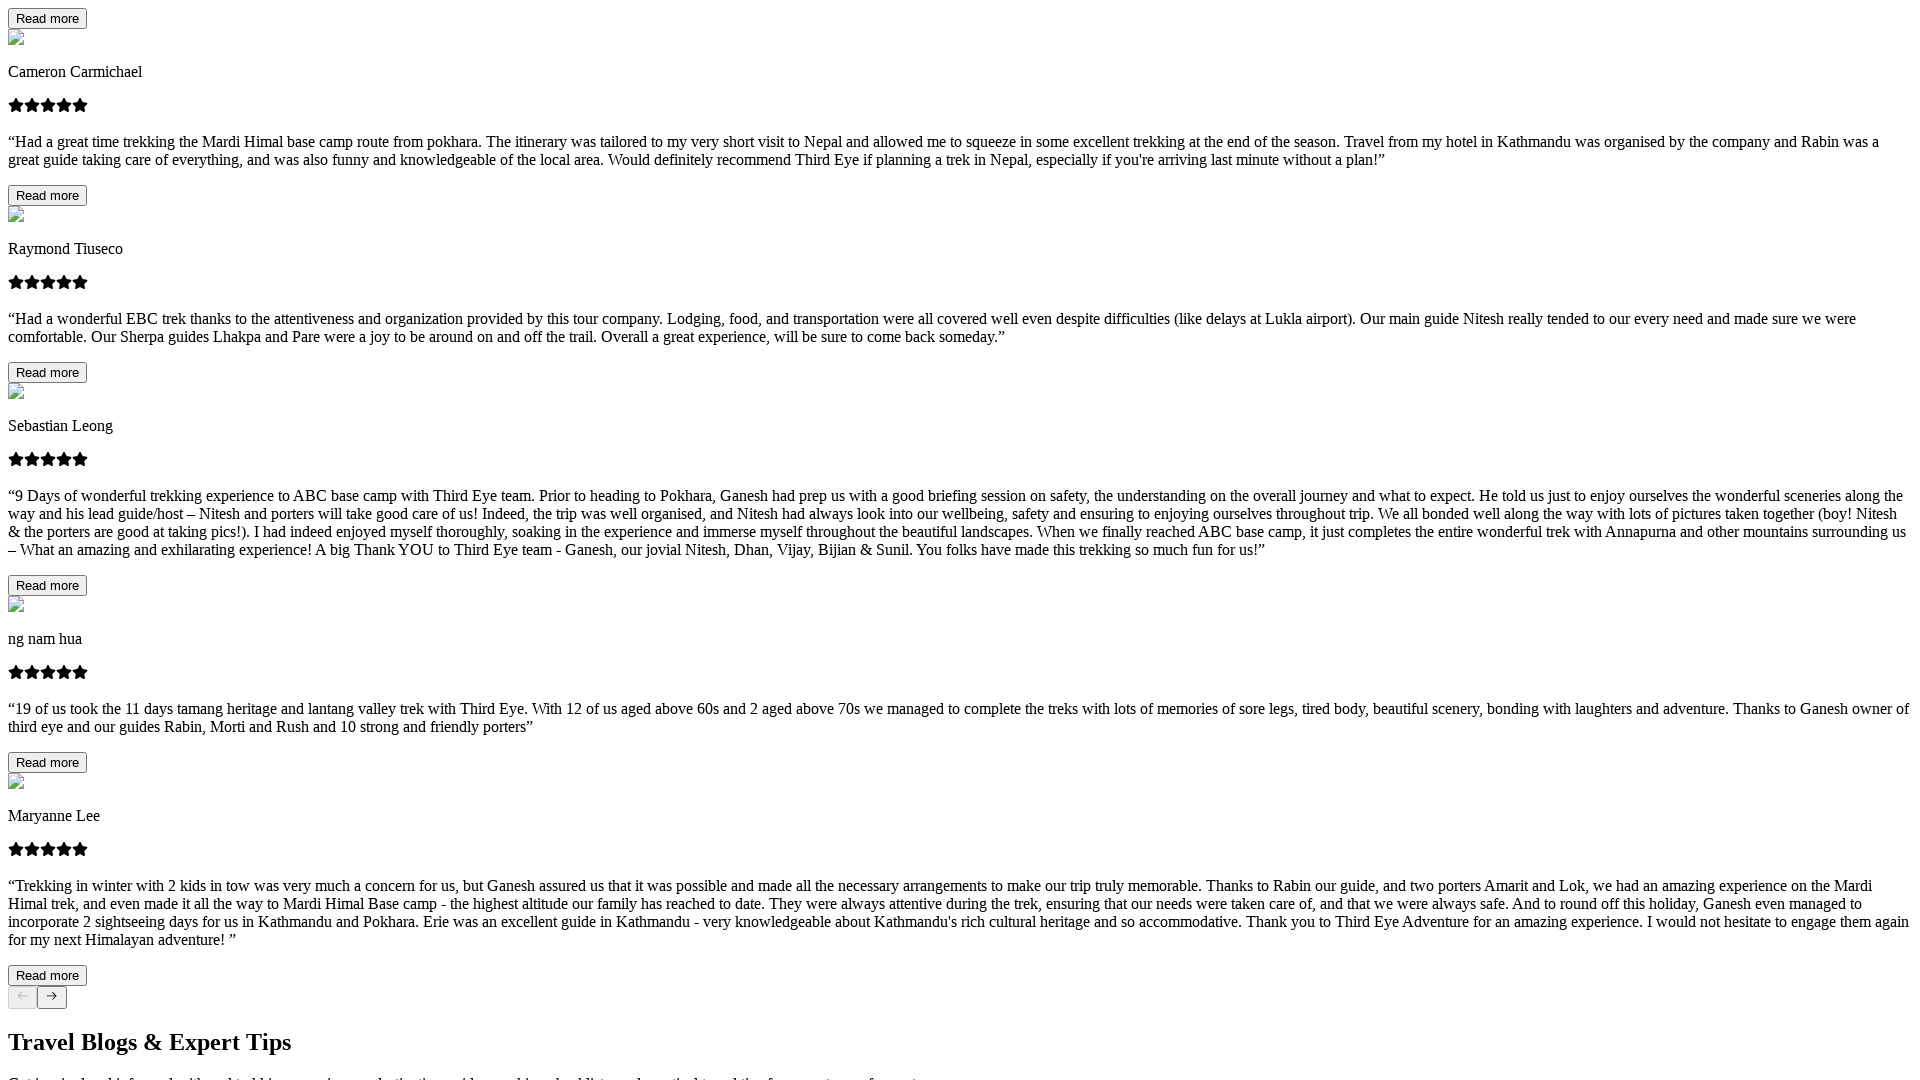

Waited 1 second for content to load
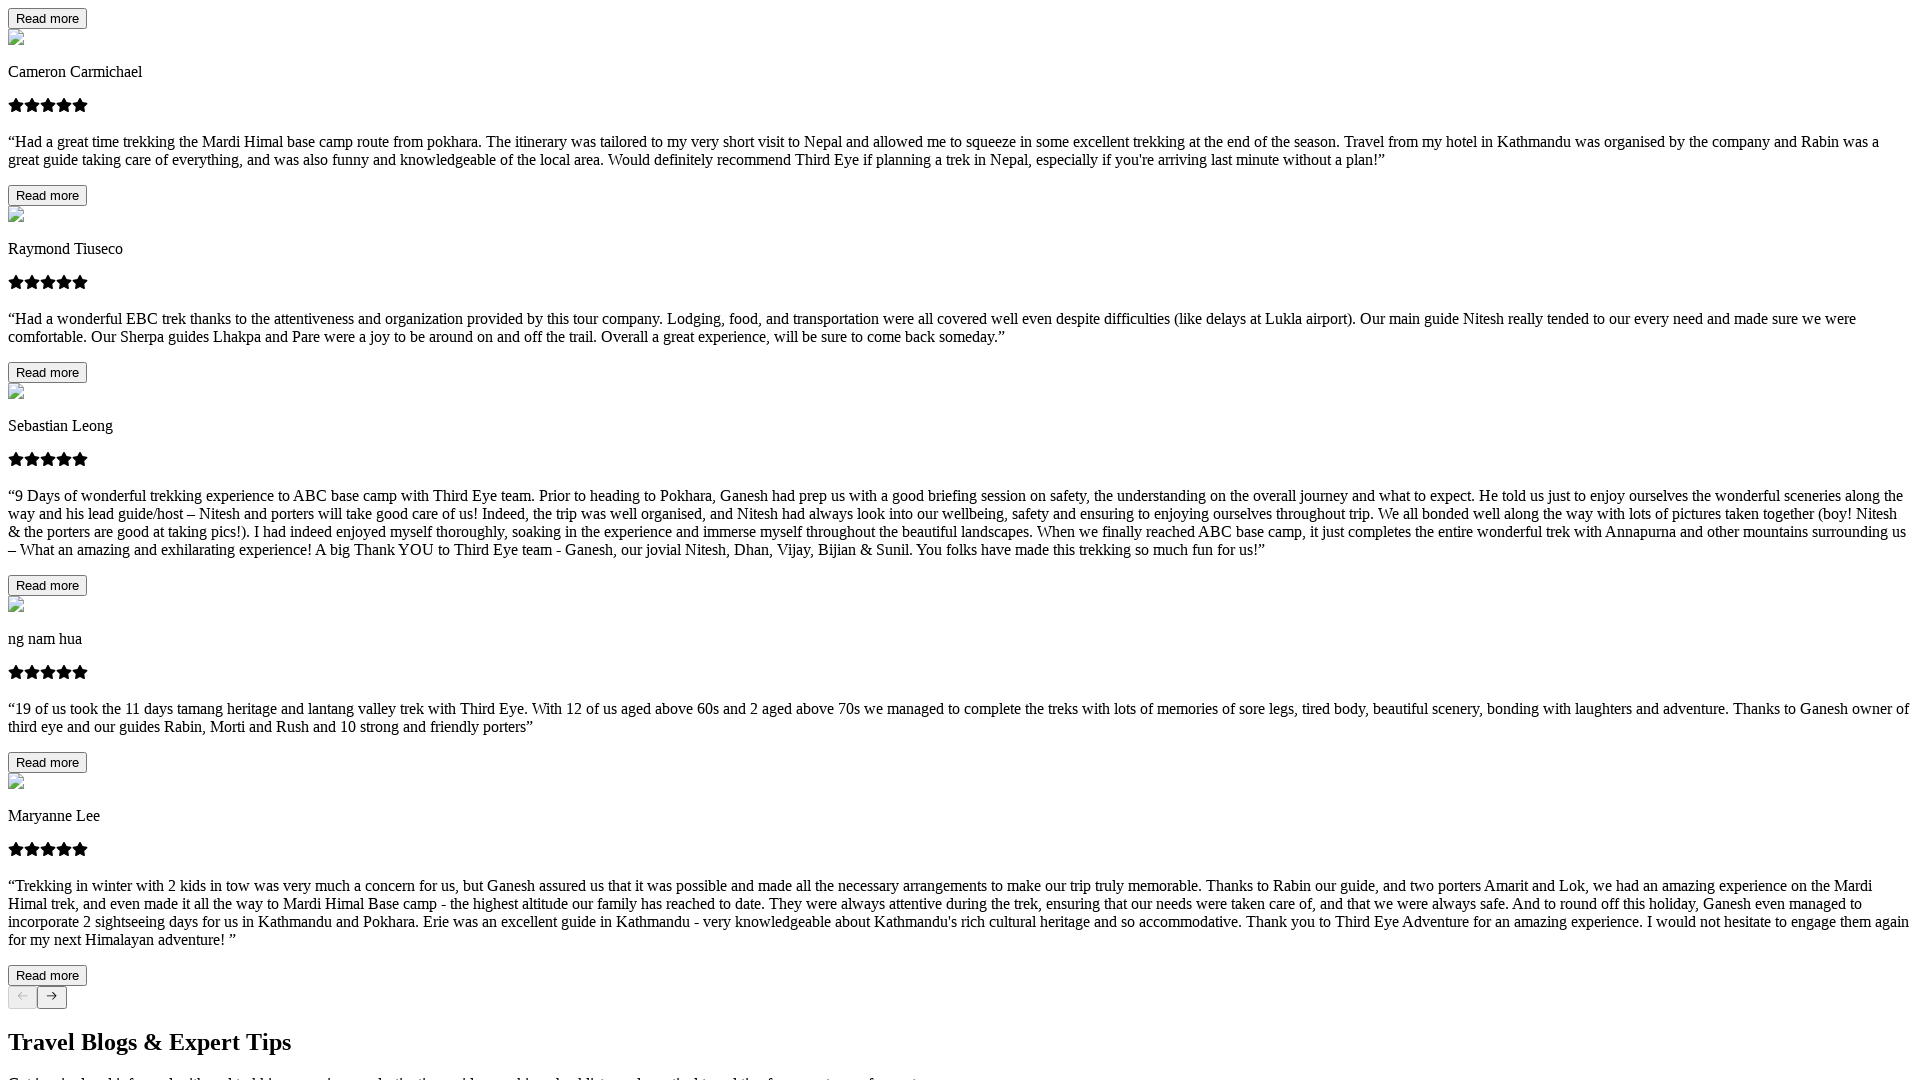

Scrolled down 300px
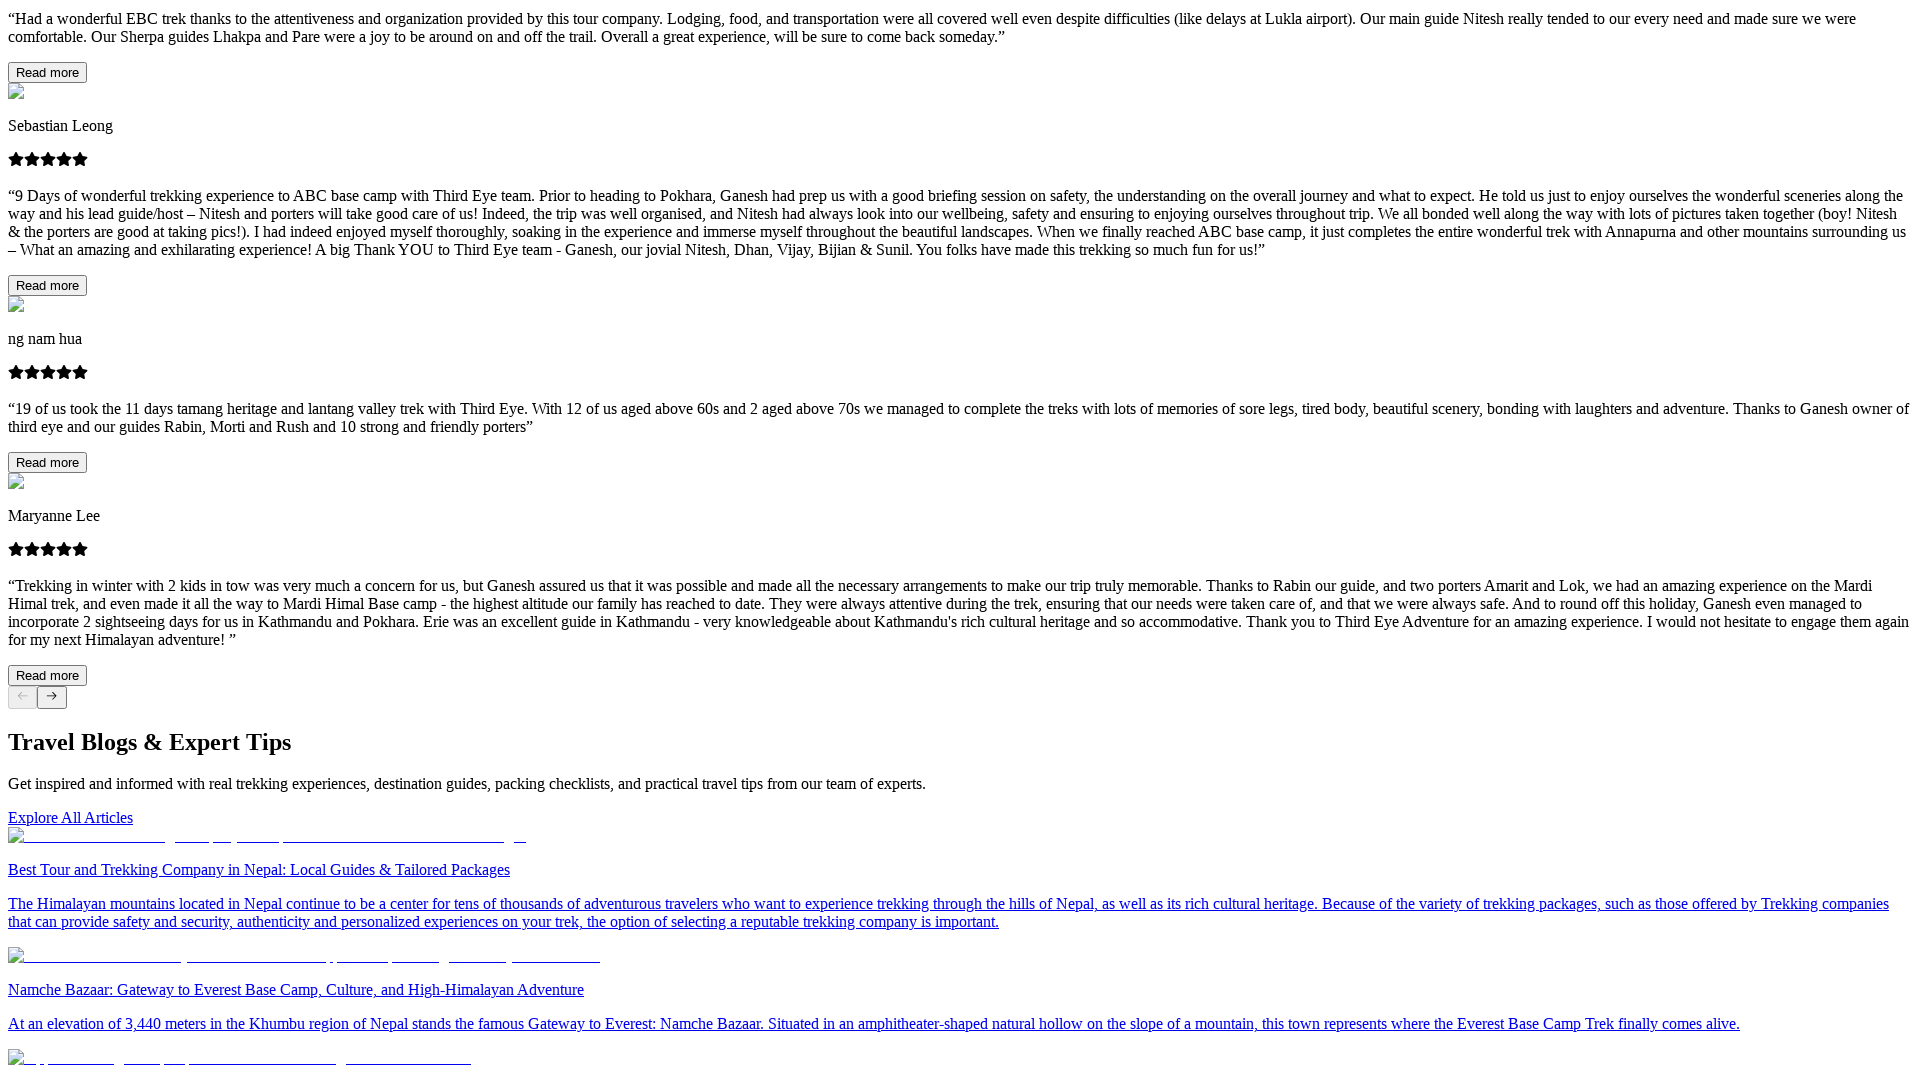

Waited 1 second for content to load
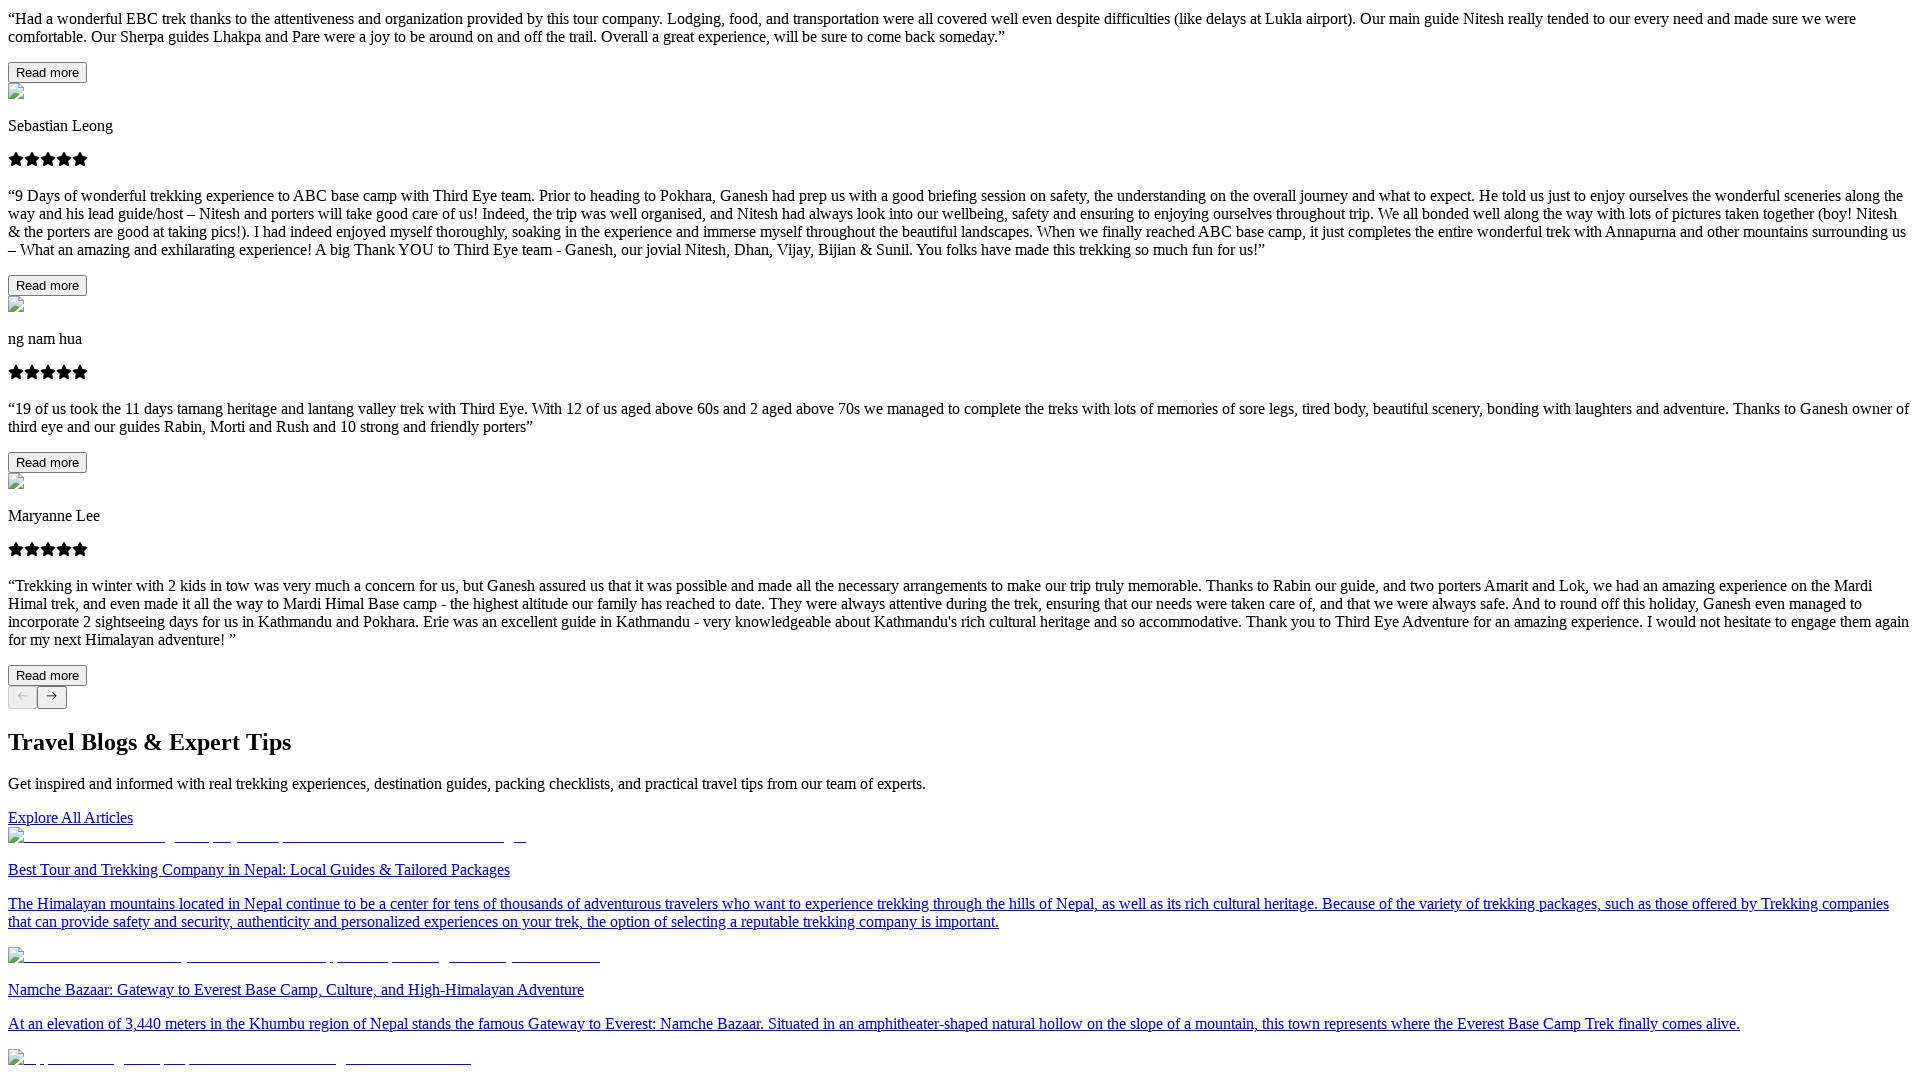

Scrolled down 300px
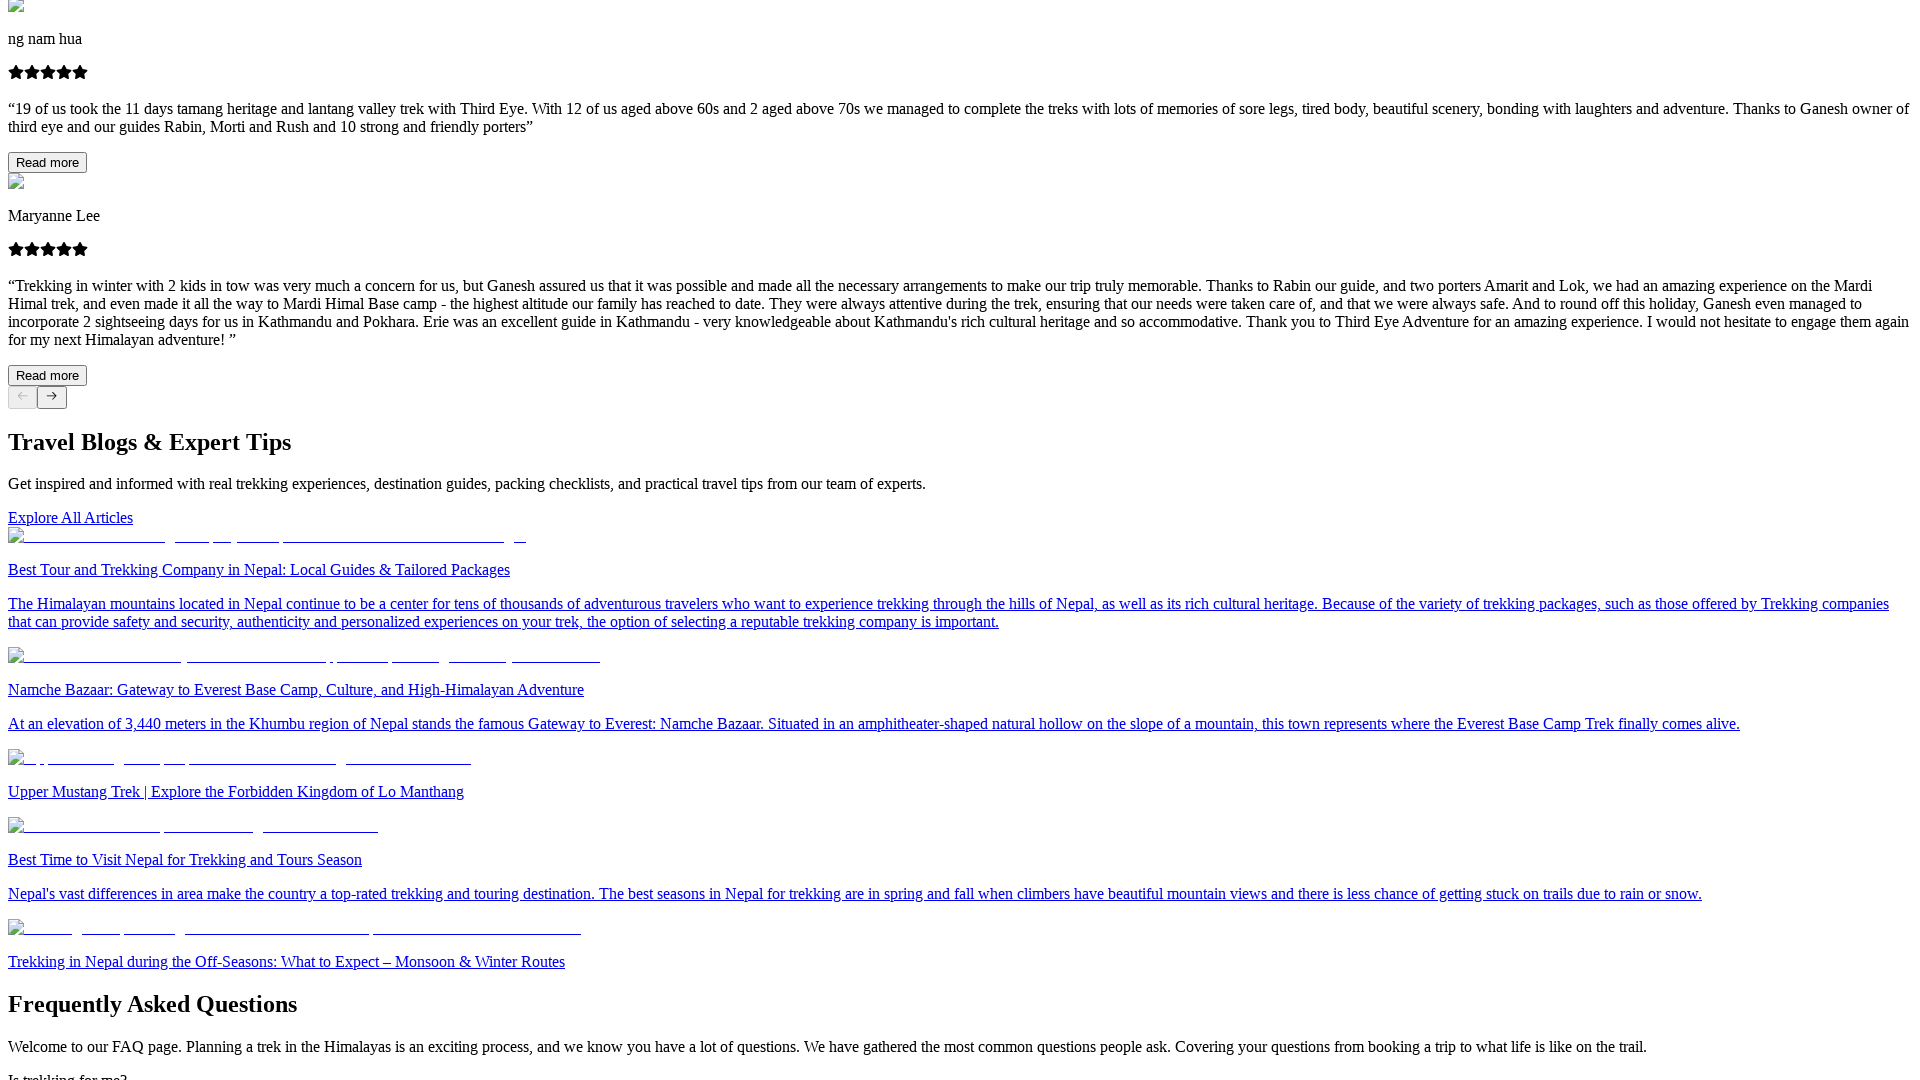

Waited 1 second for content to load
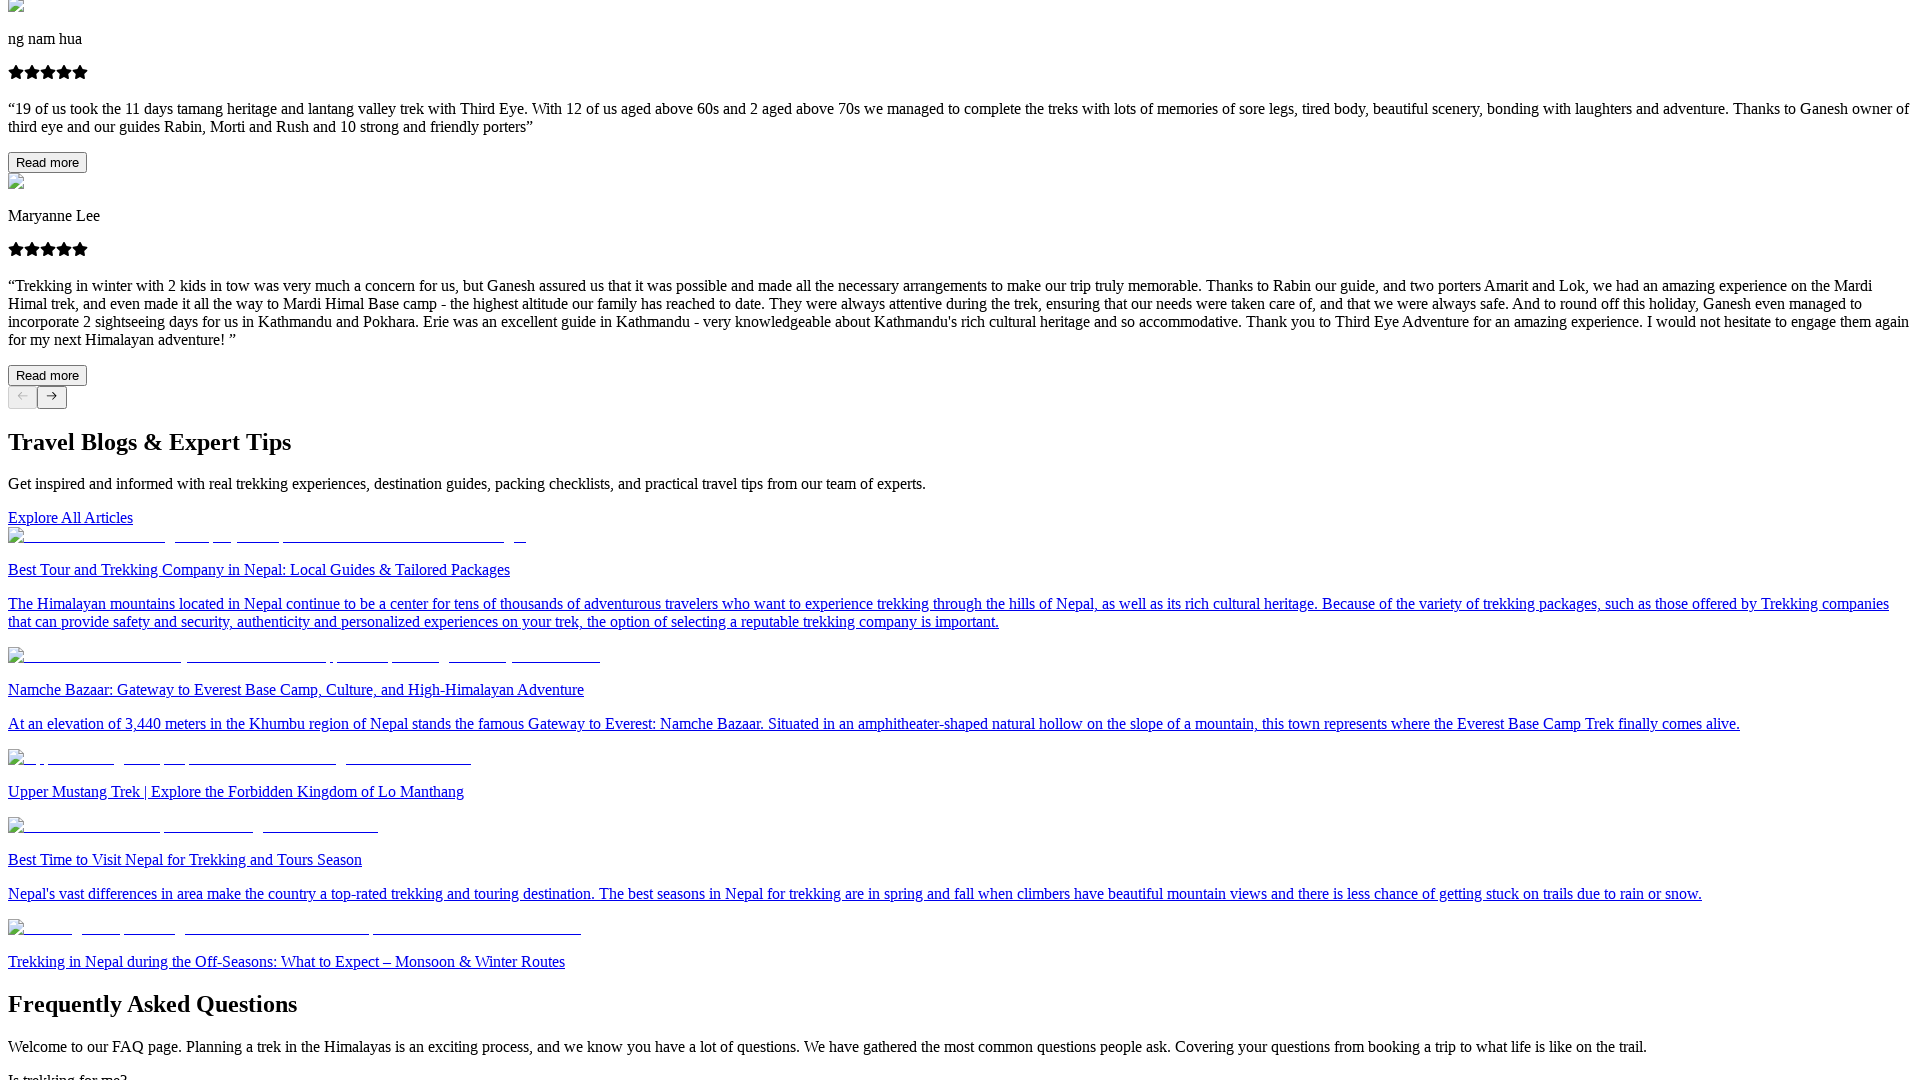

Scrolled down 300px
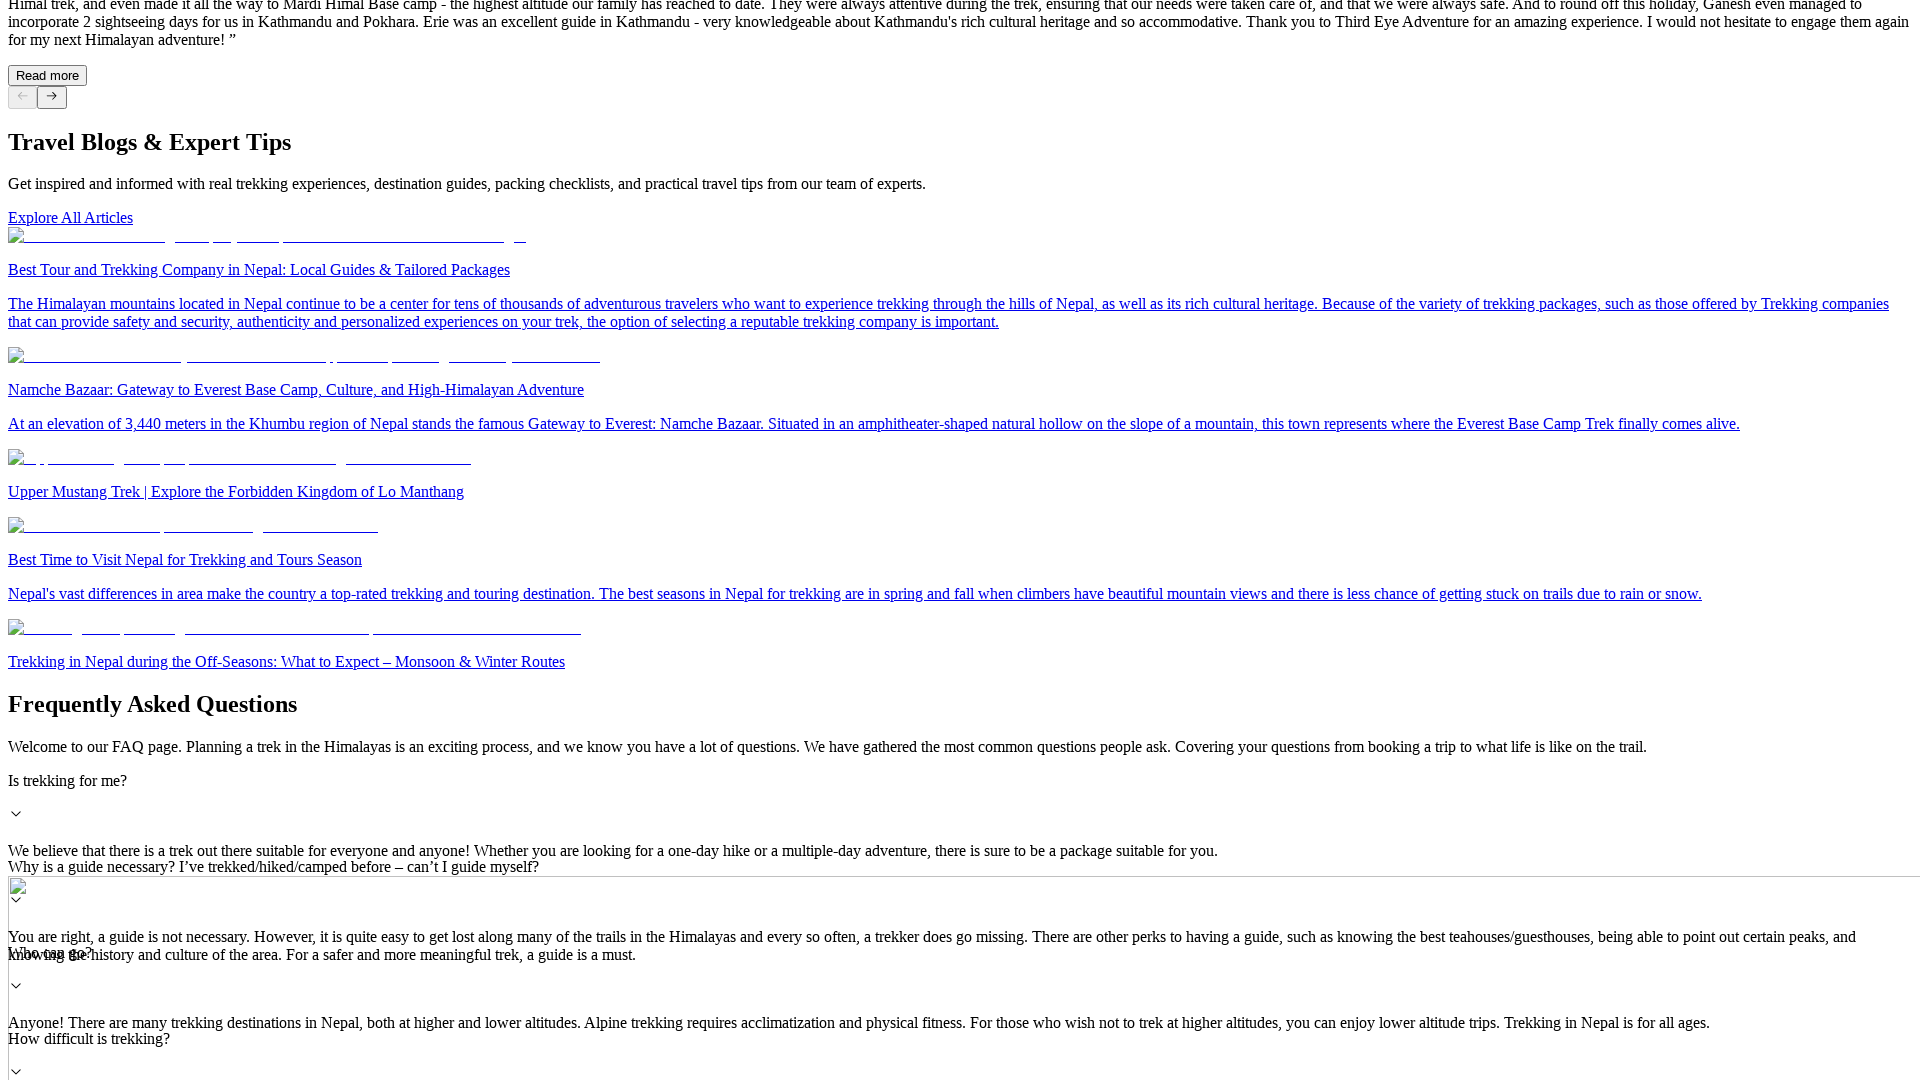

Waited 1 second for content to load
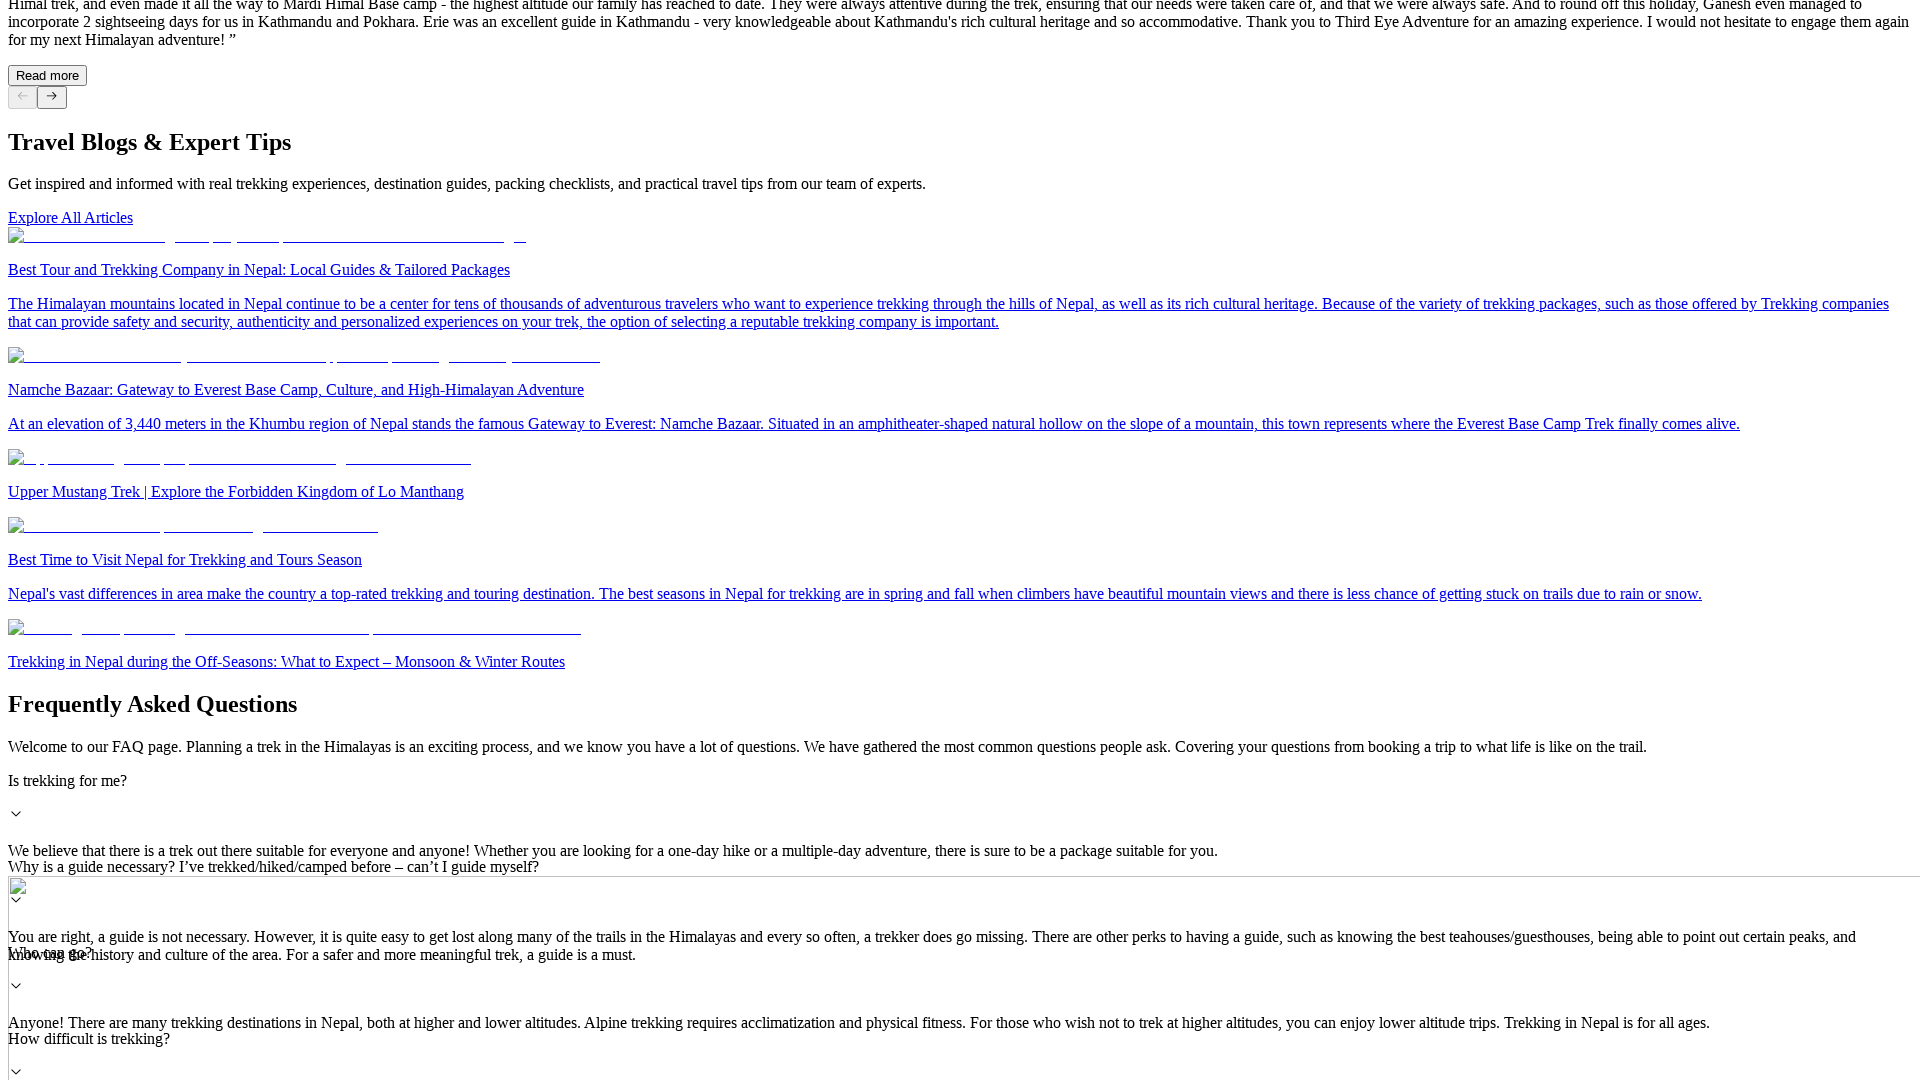

Scrolled down 300px
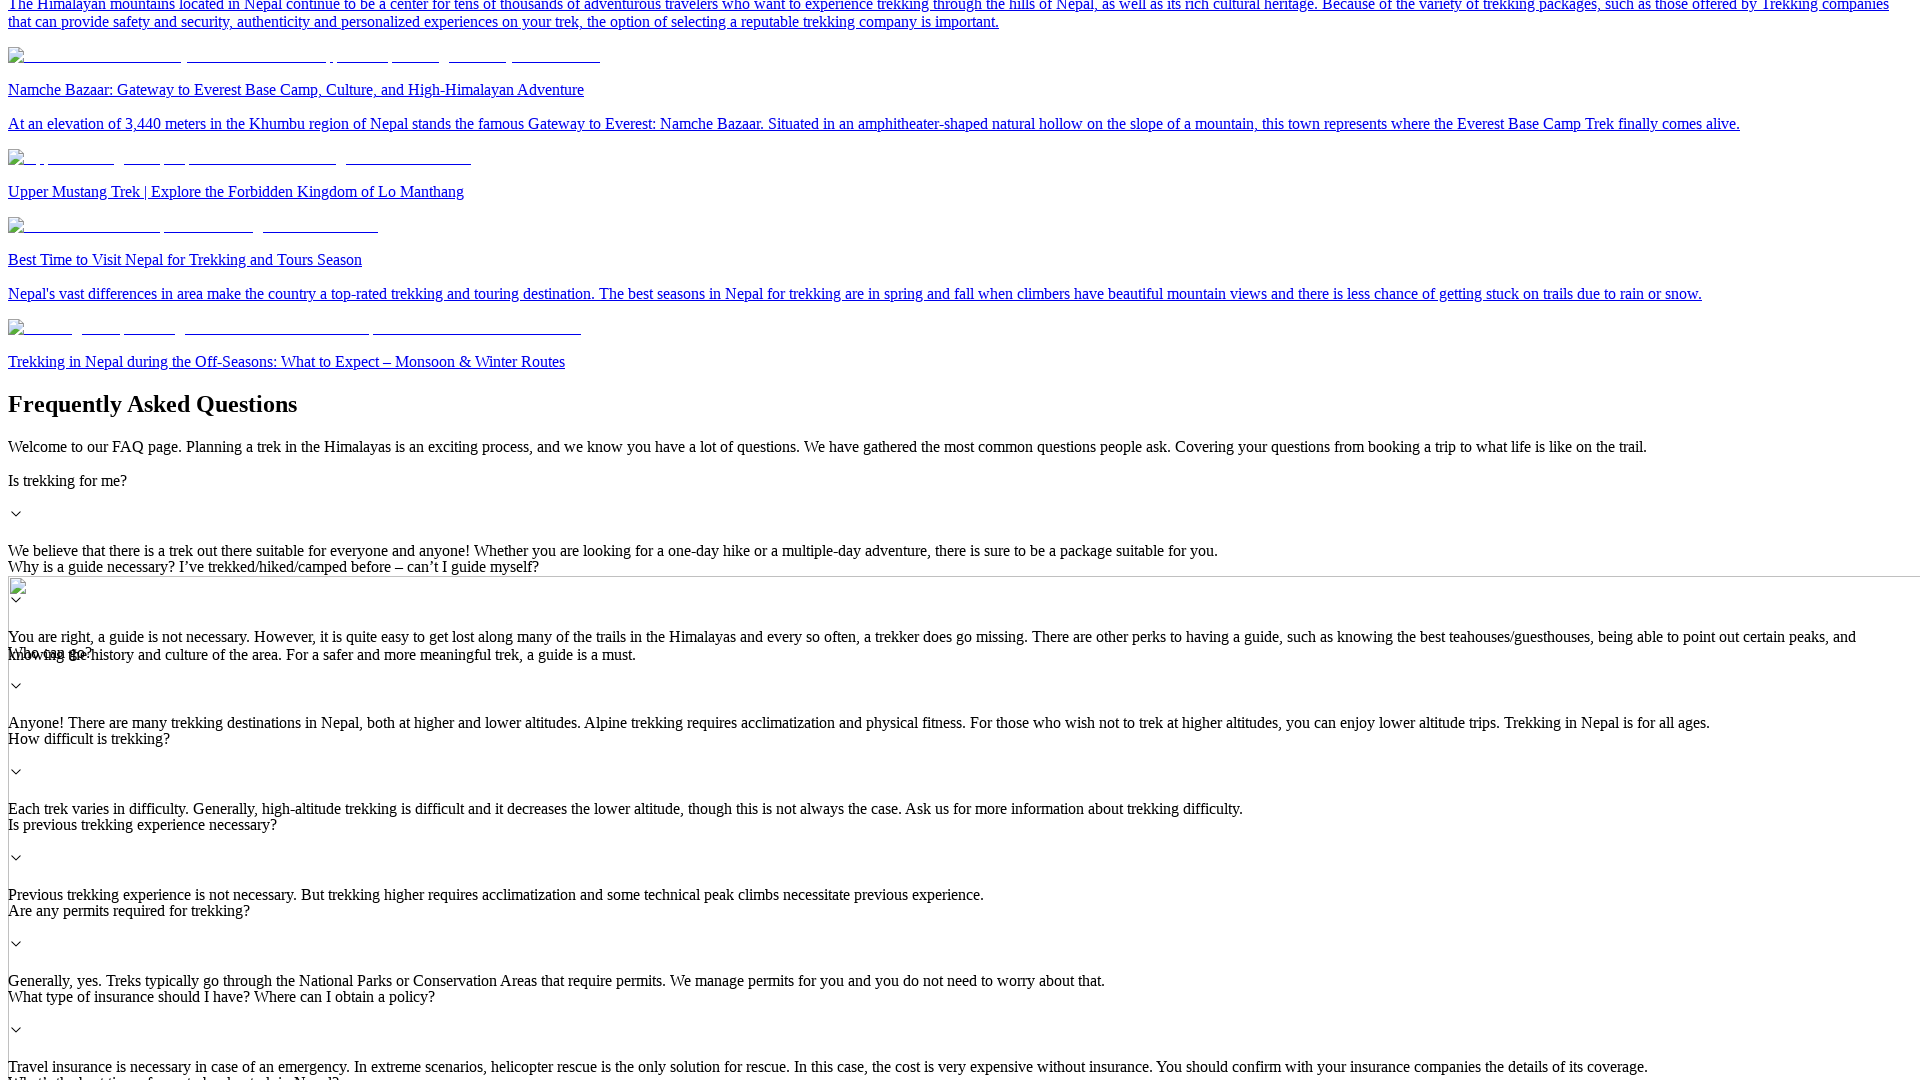

Waited 1 second for content to load
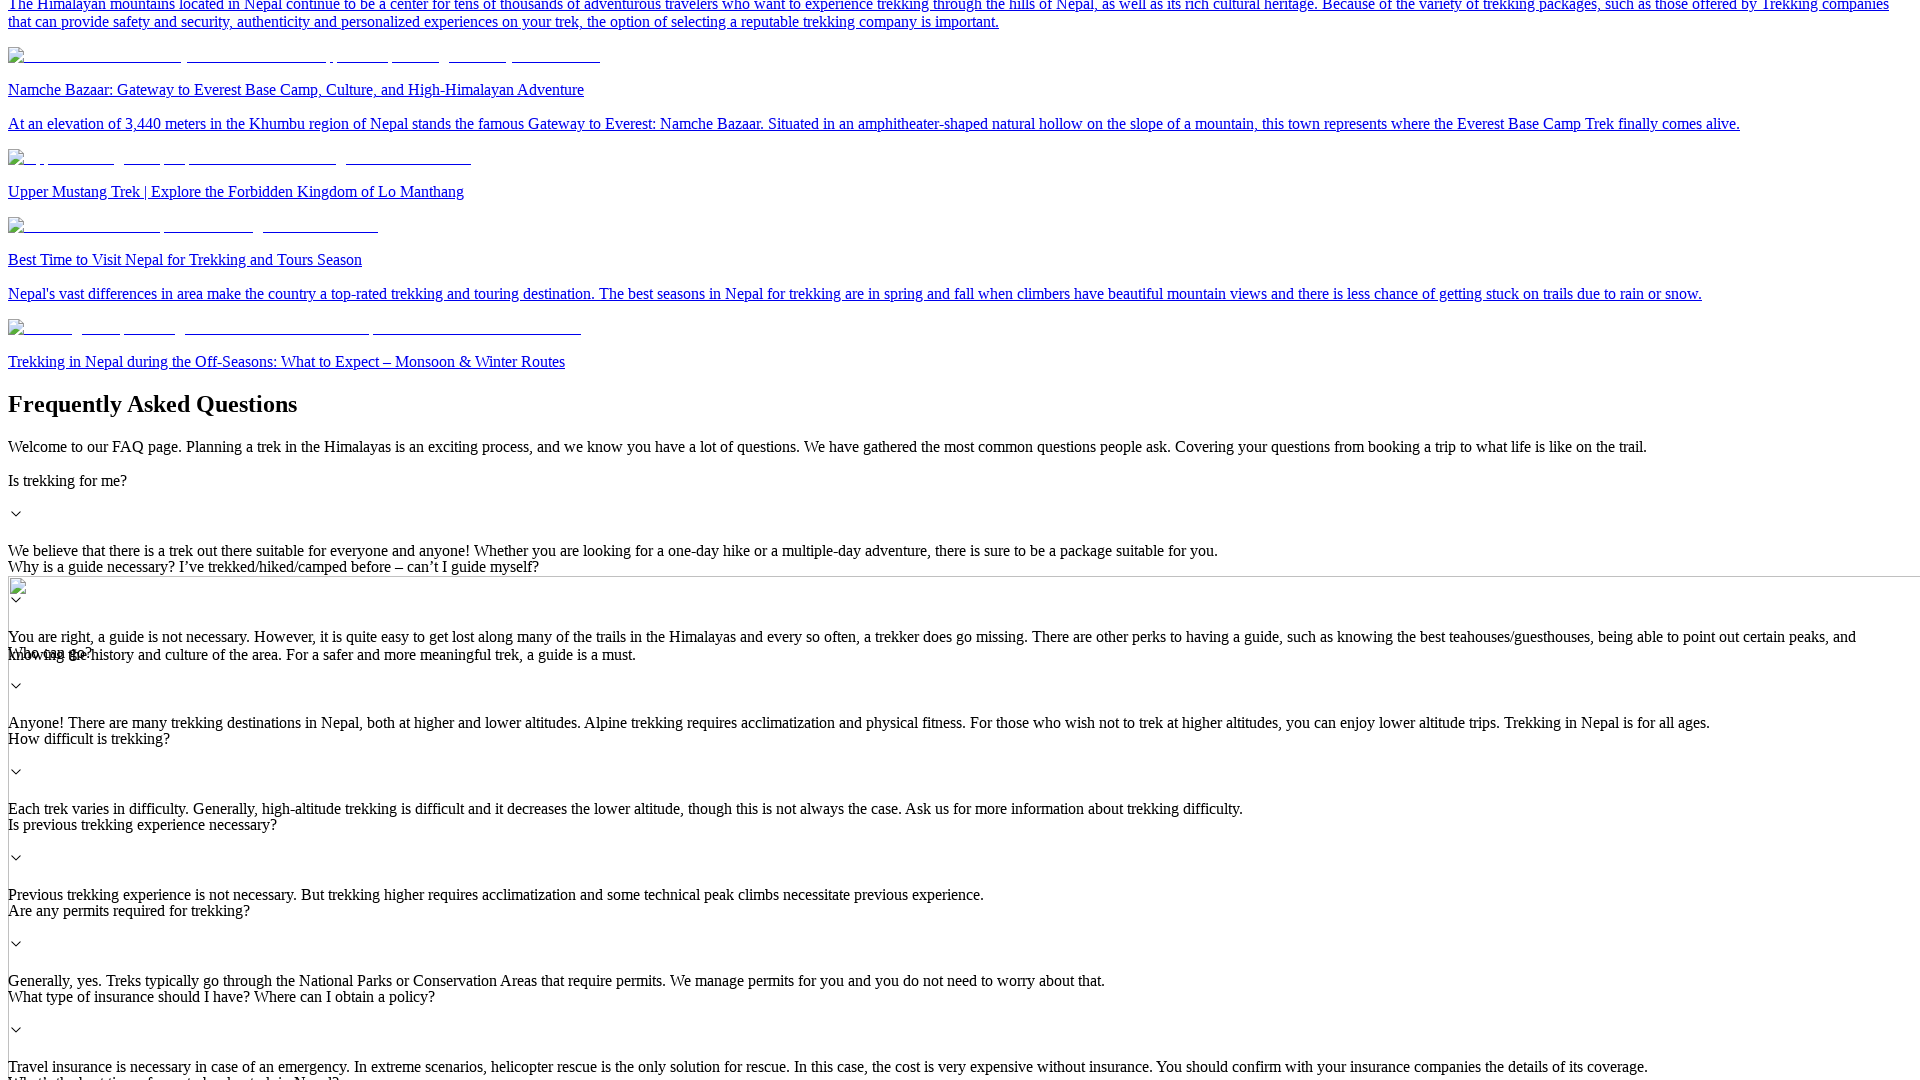

Scrolled down 300px
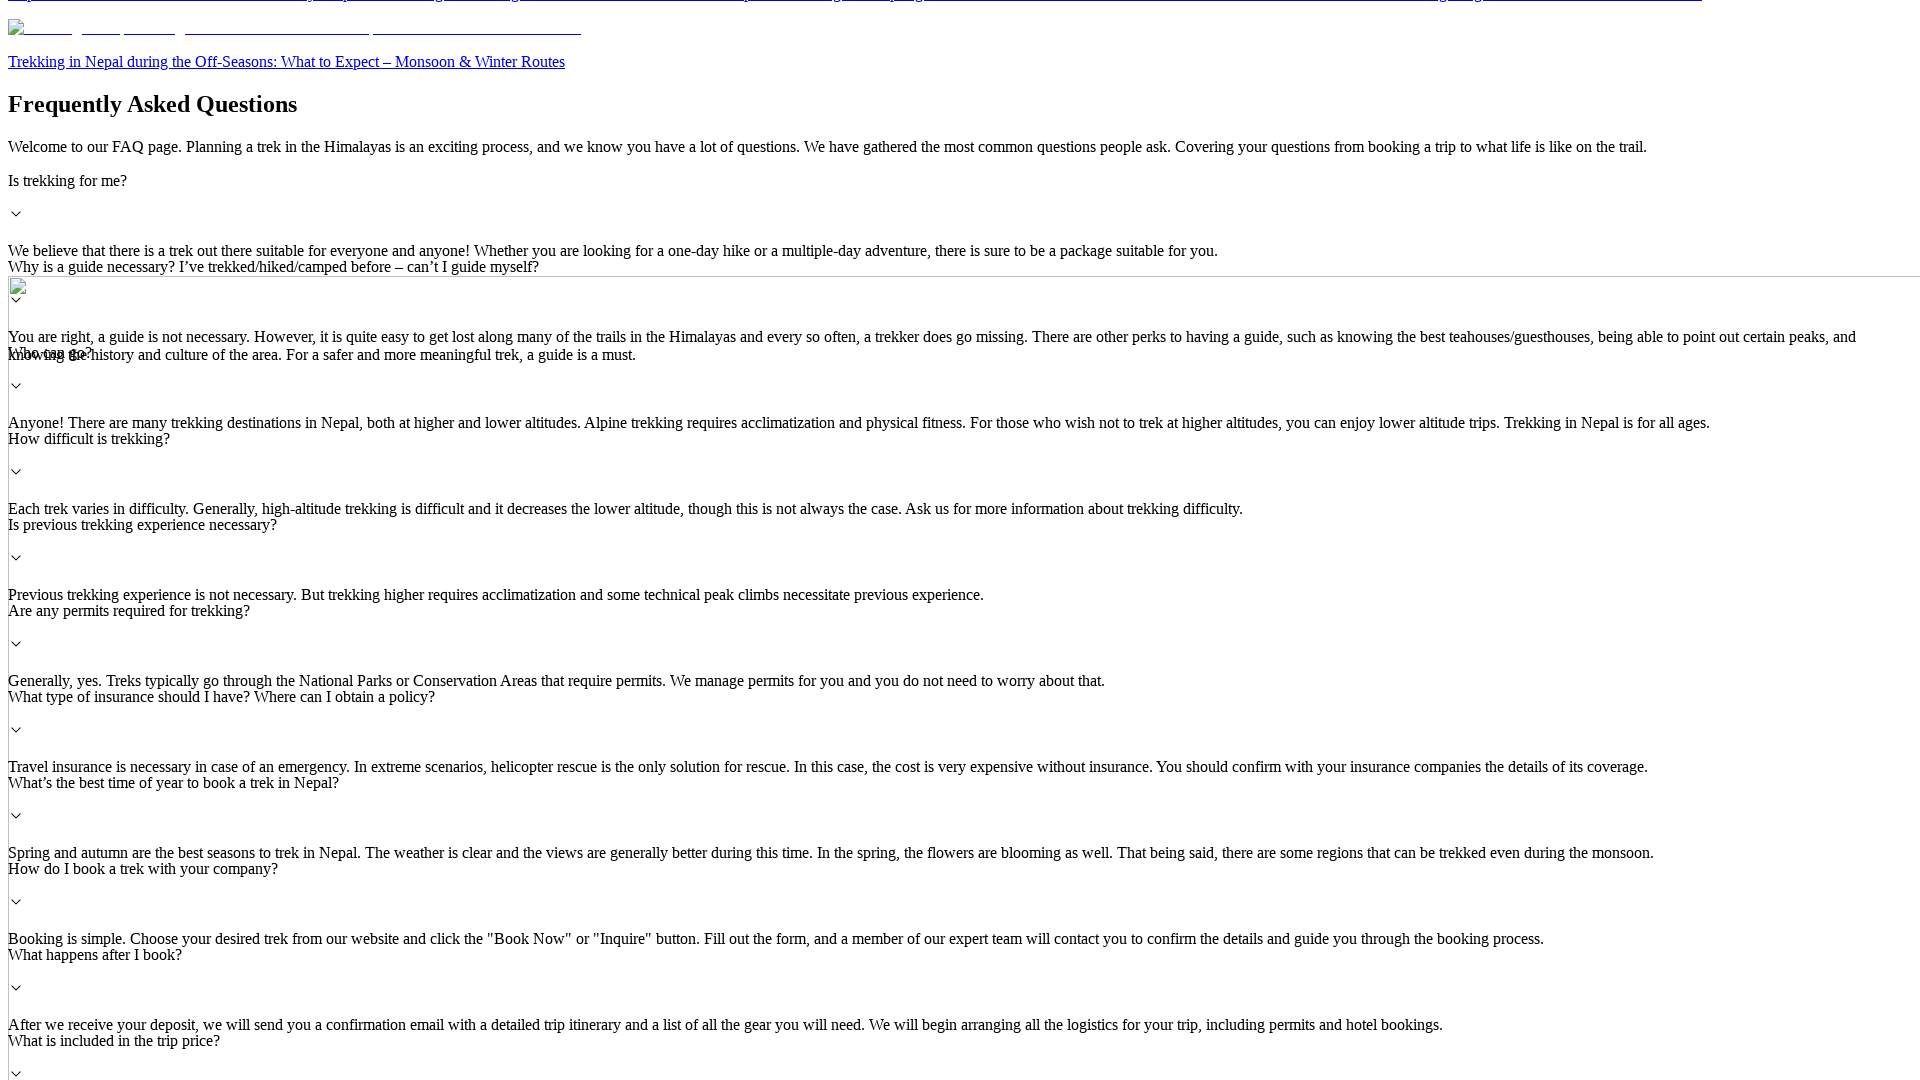

Waited 1 second for content to load
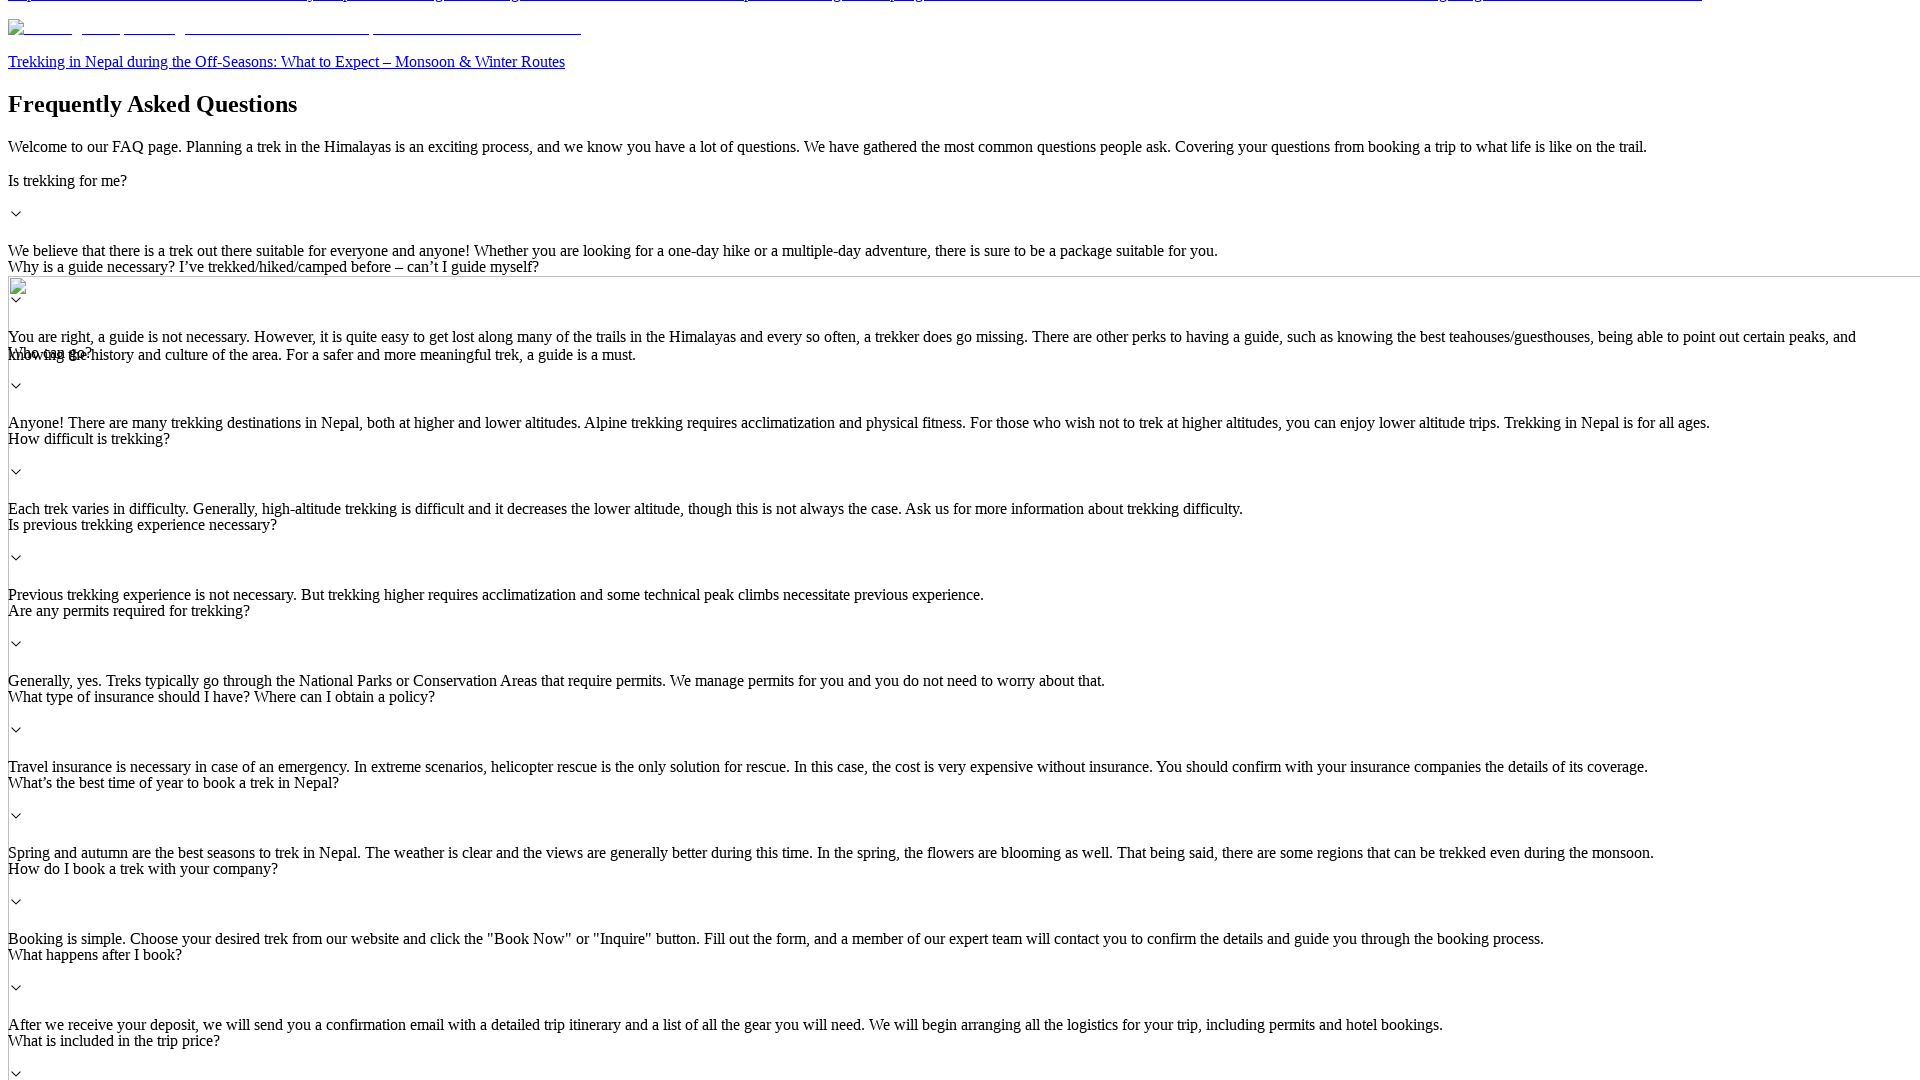

Scrolled down 300px
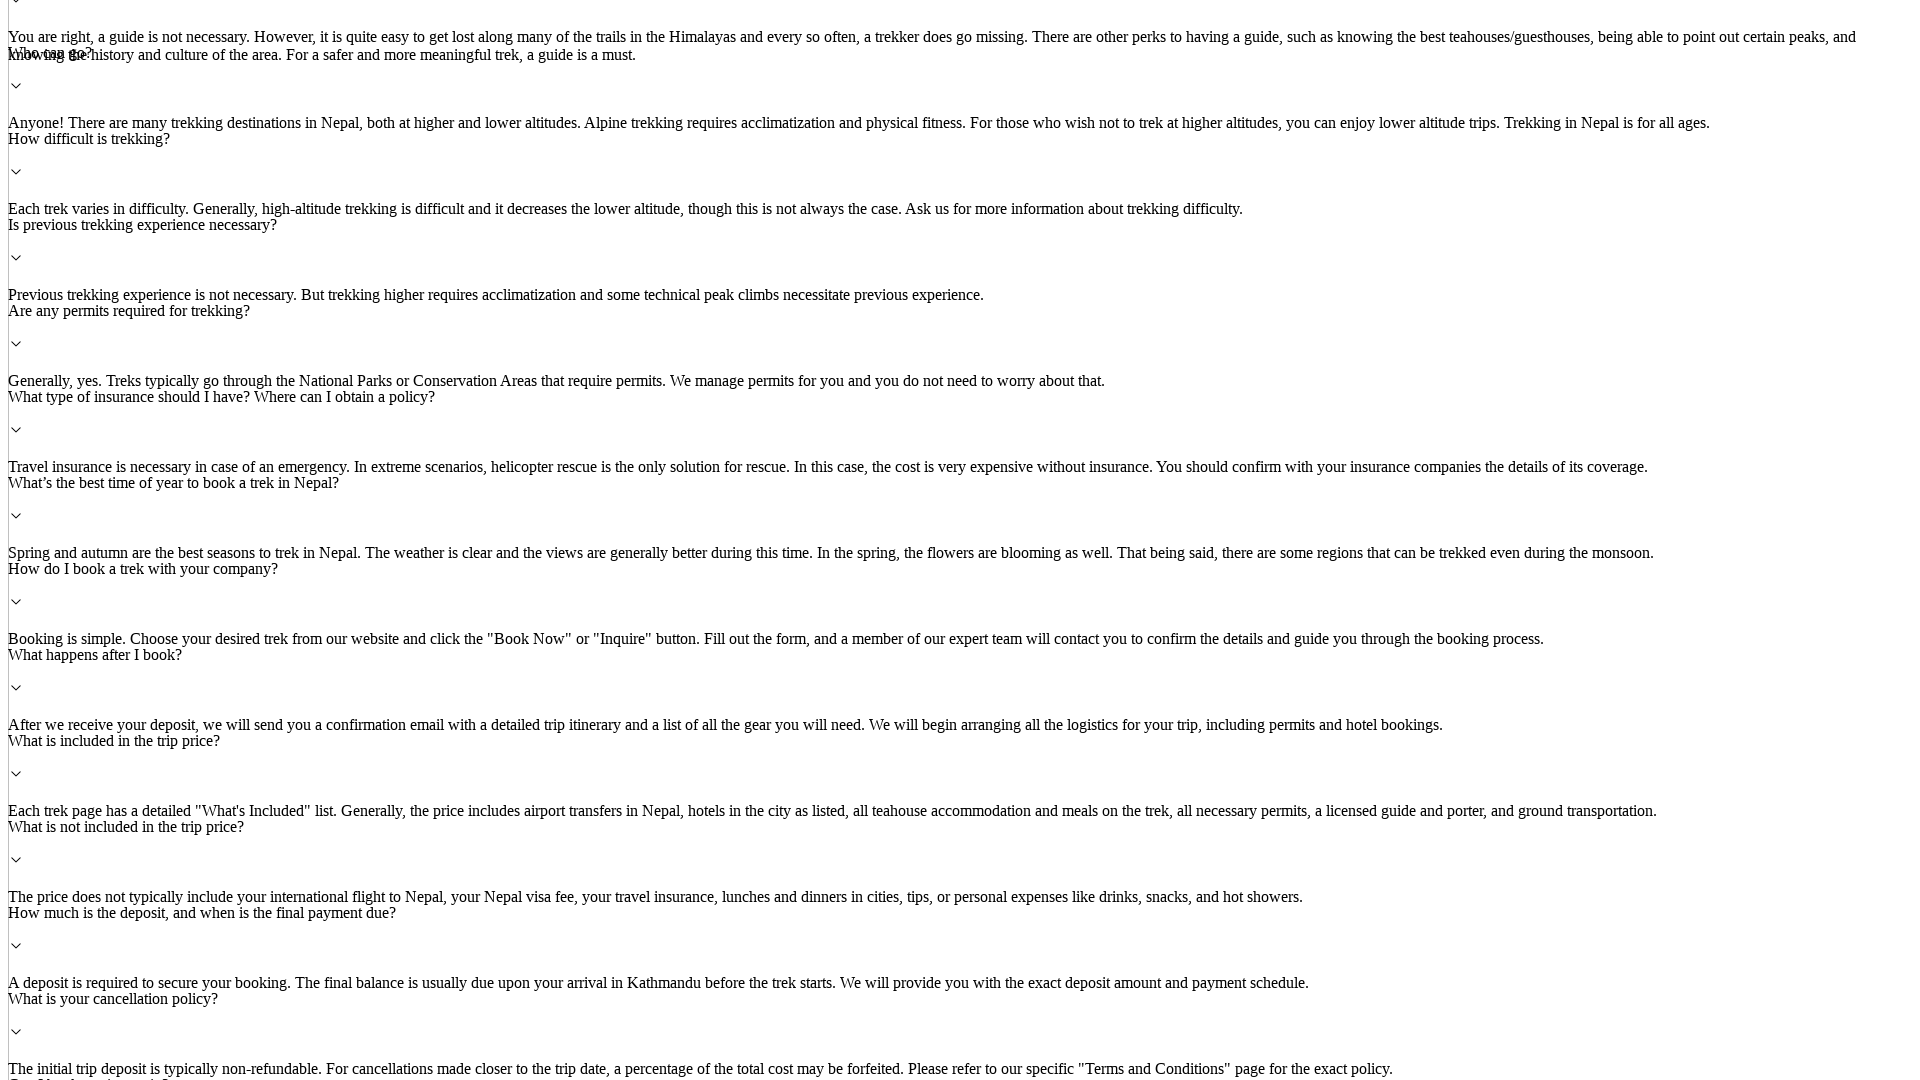

Waited 1 second for content to load
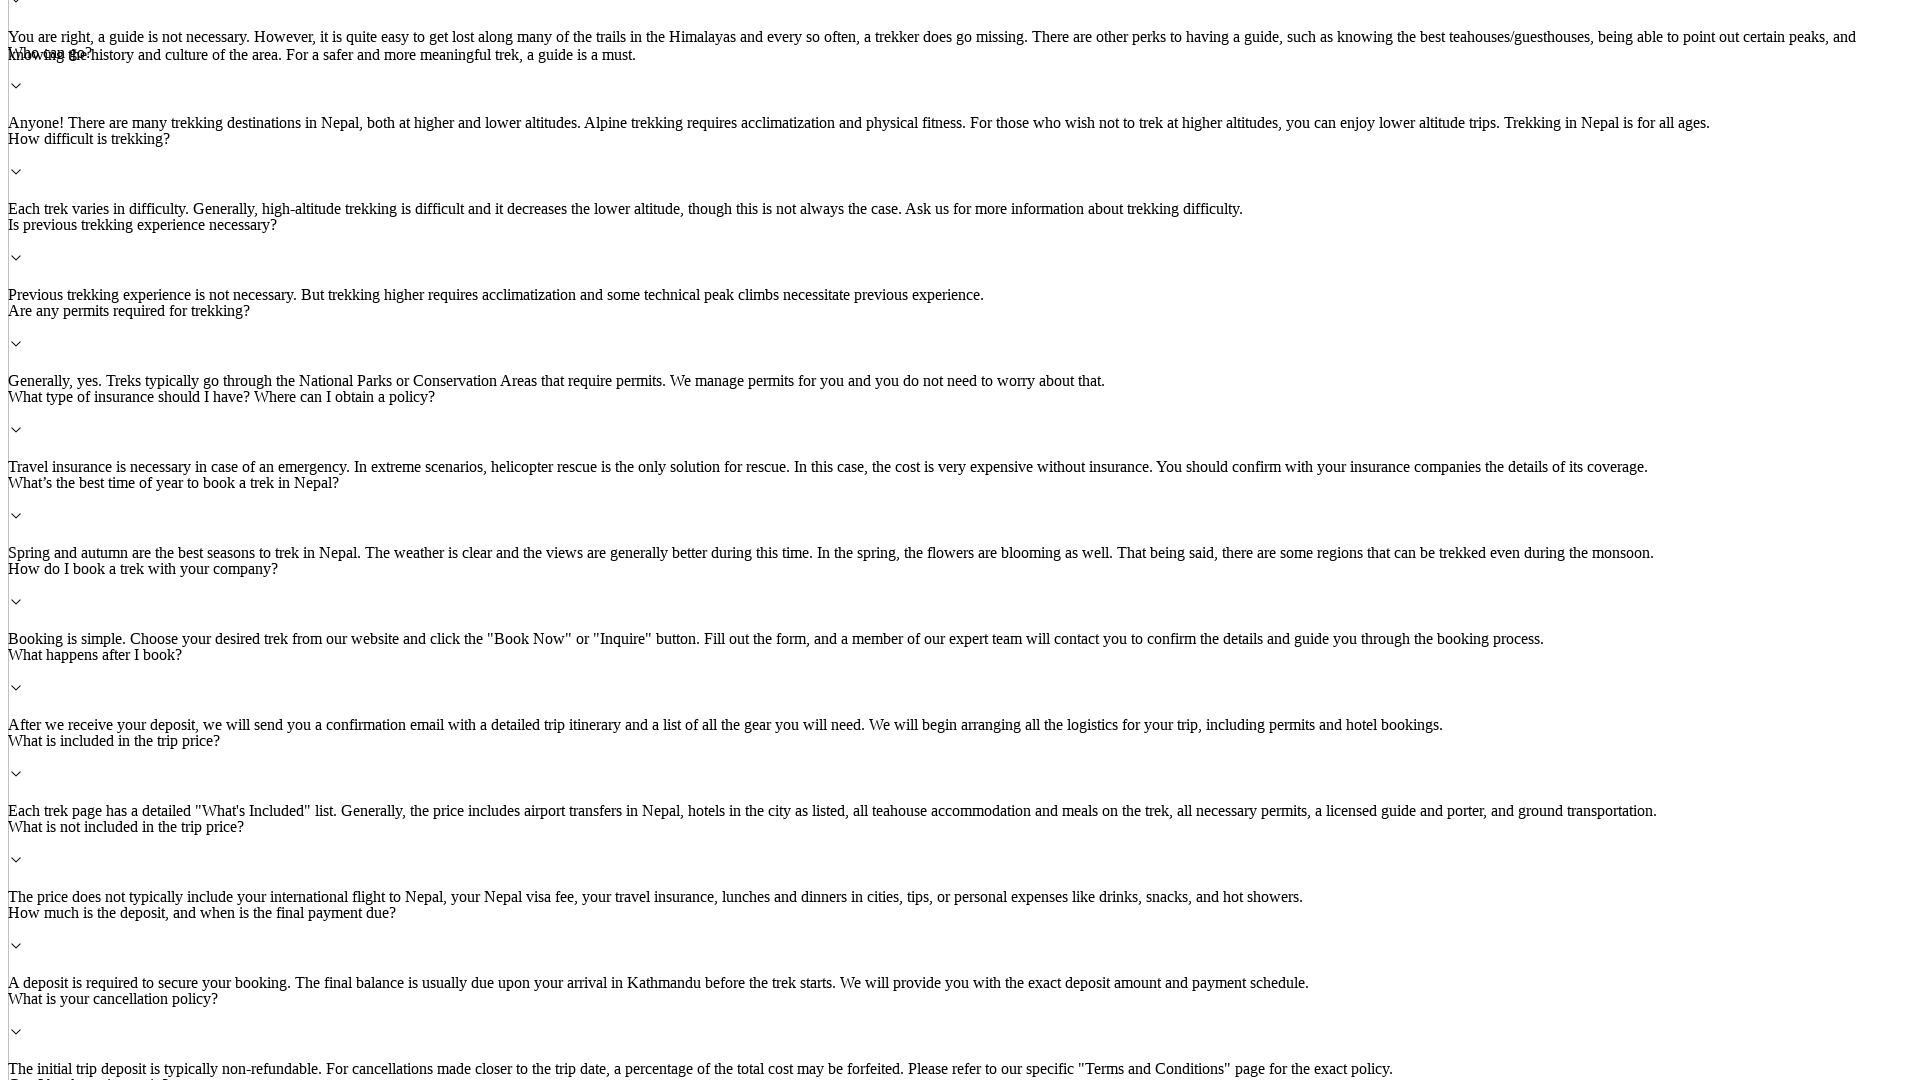

Scrolled down 300px
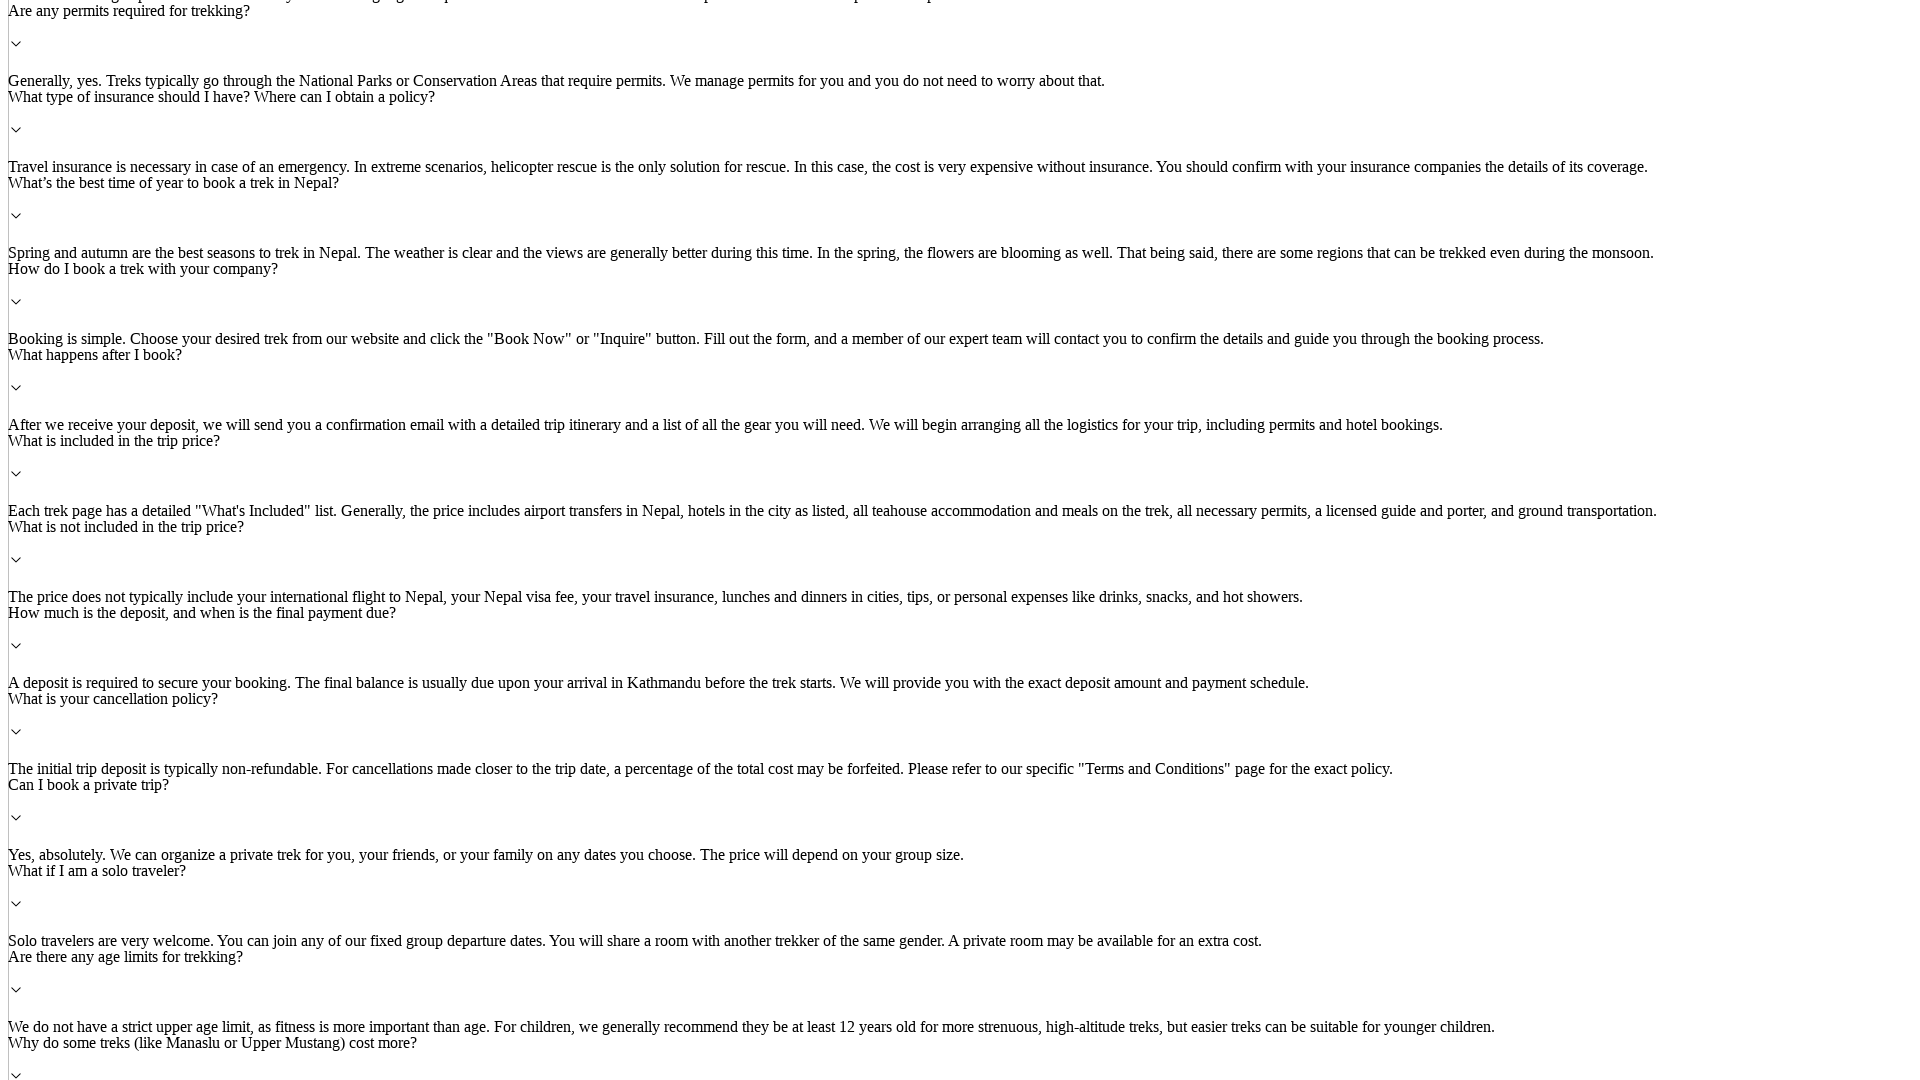

Waited 1 second for content to load
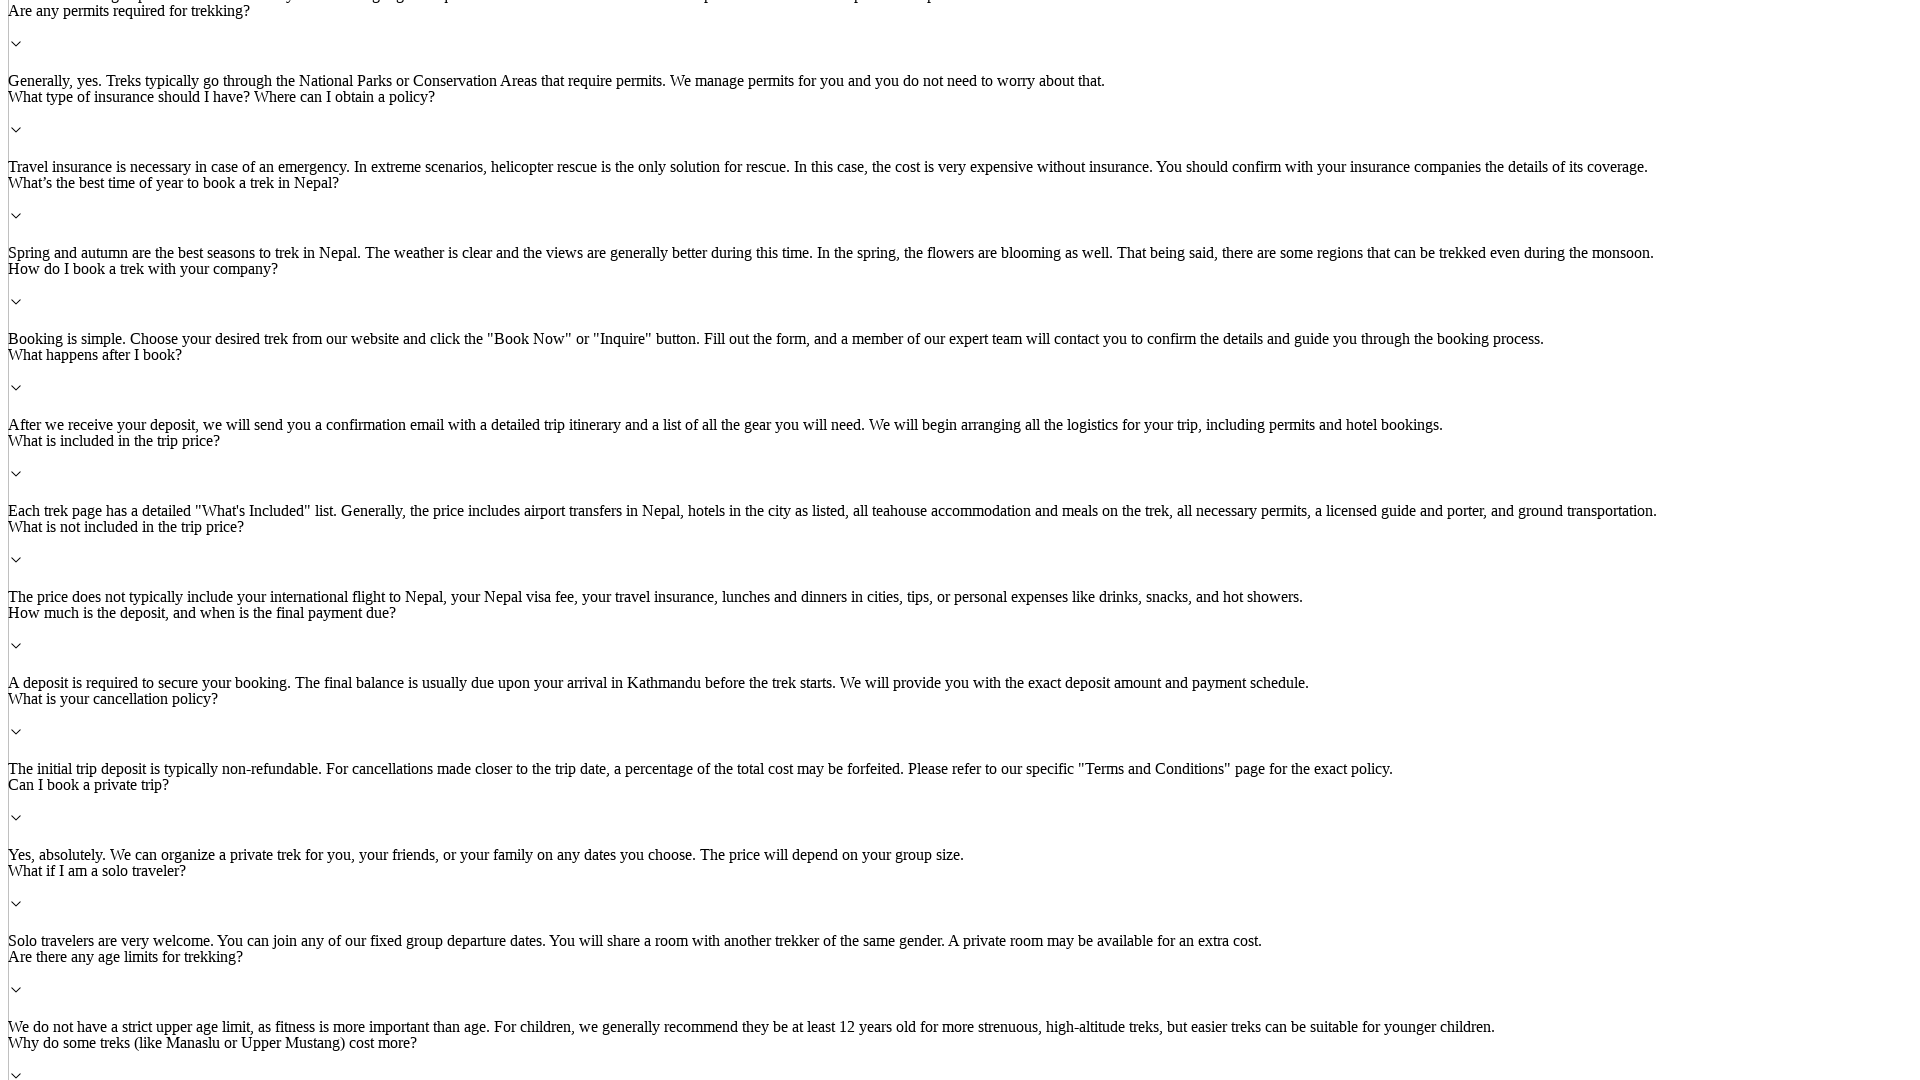

Scrolled down 300px
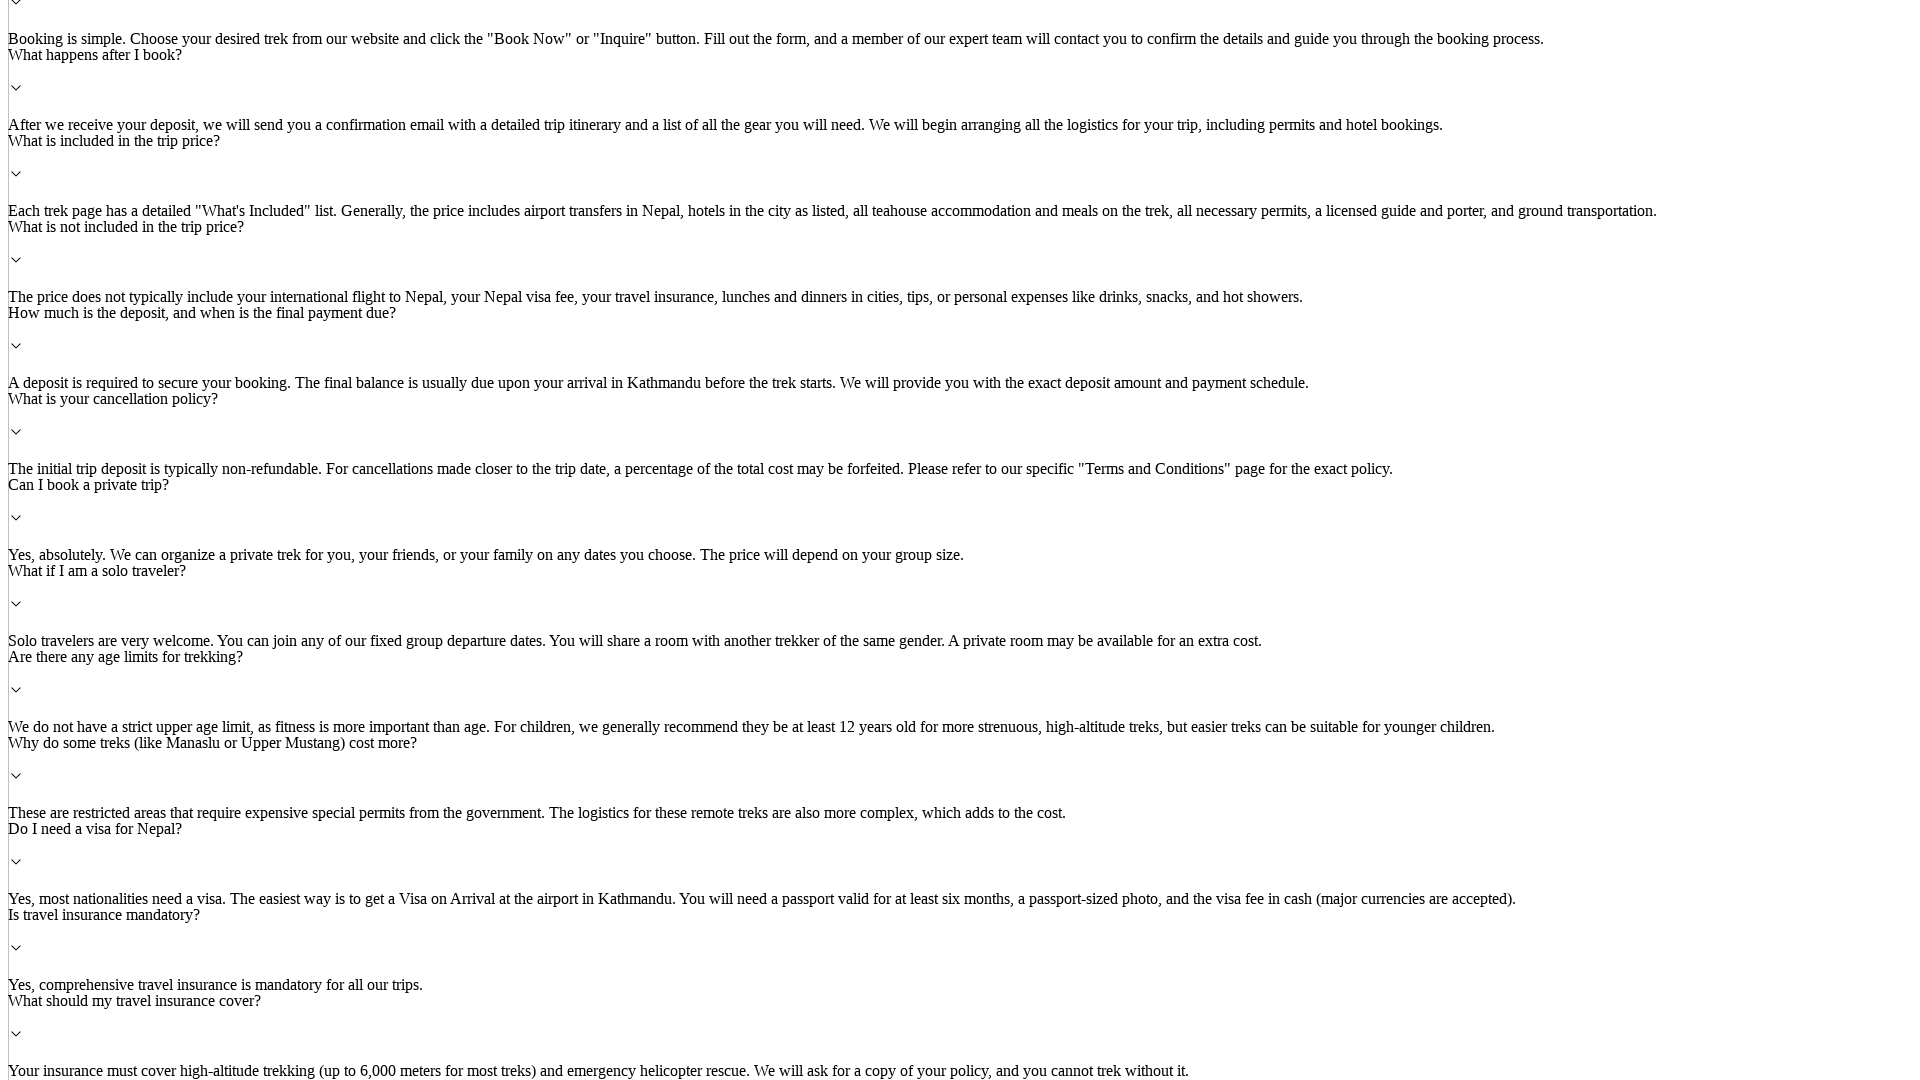

Waited 1 second for content to load
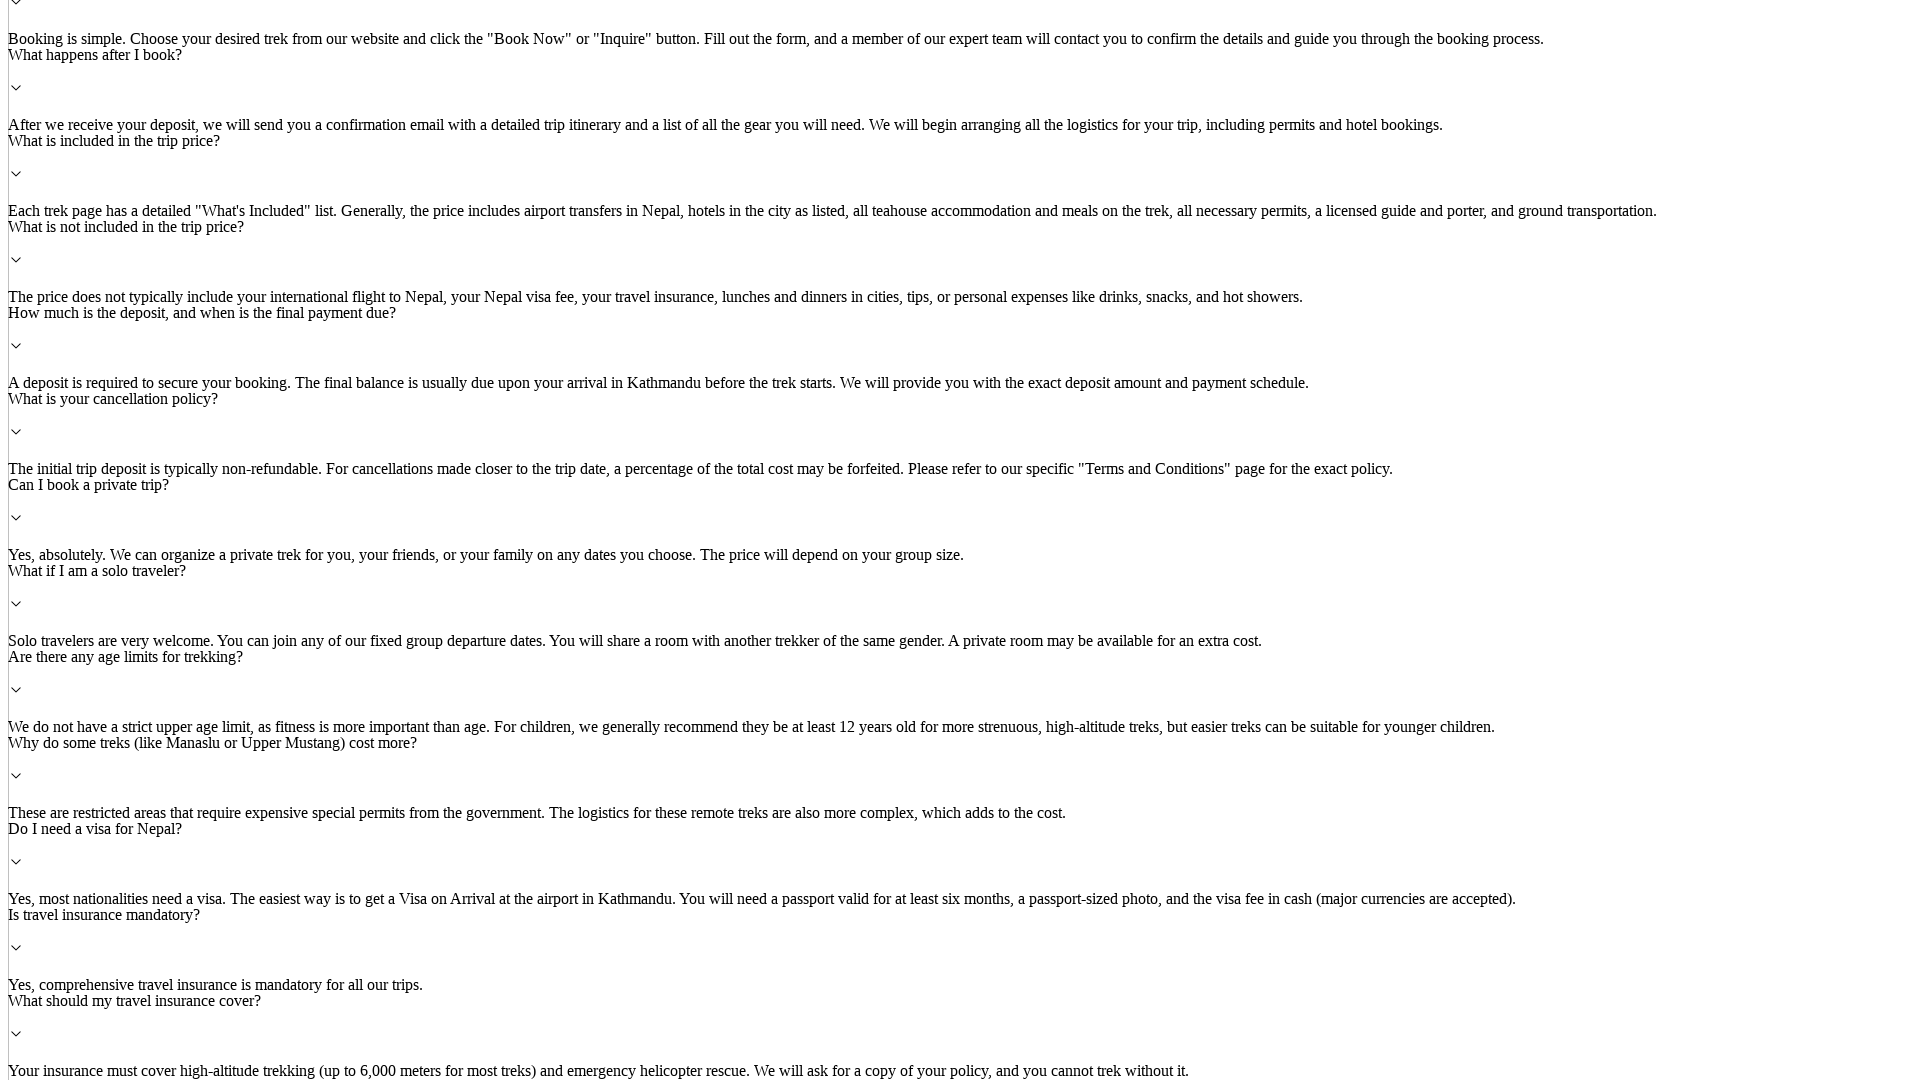

Scrolled down 300px
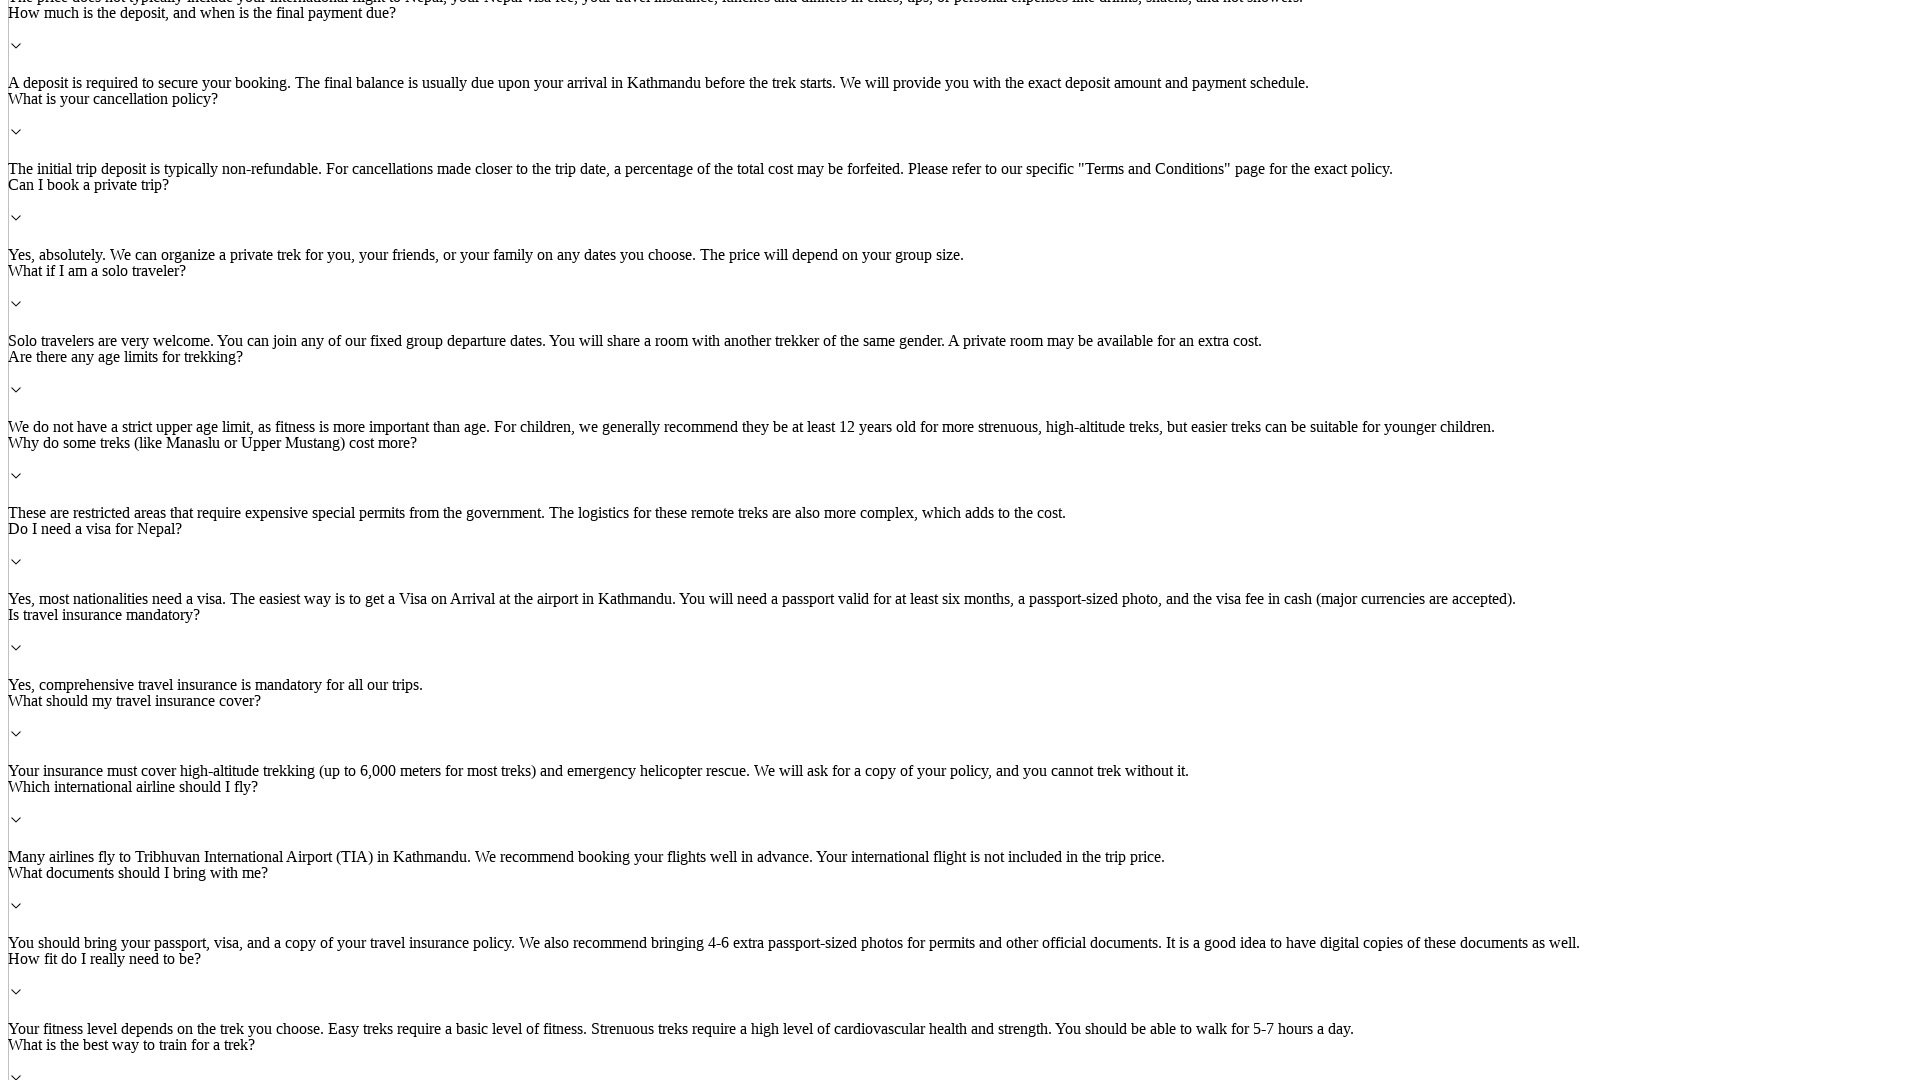

Waited 1 second for content to load
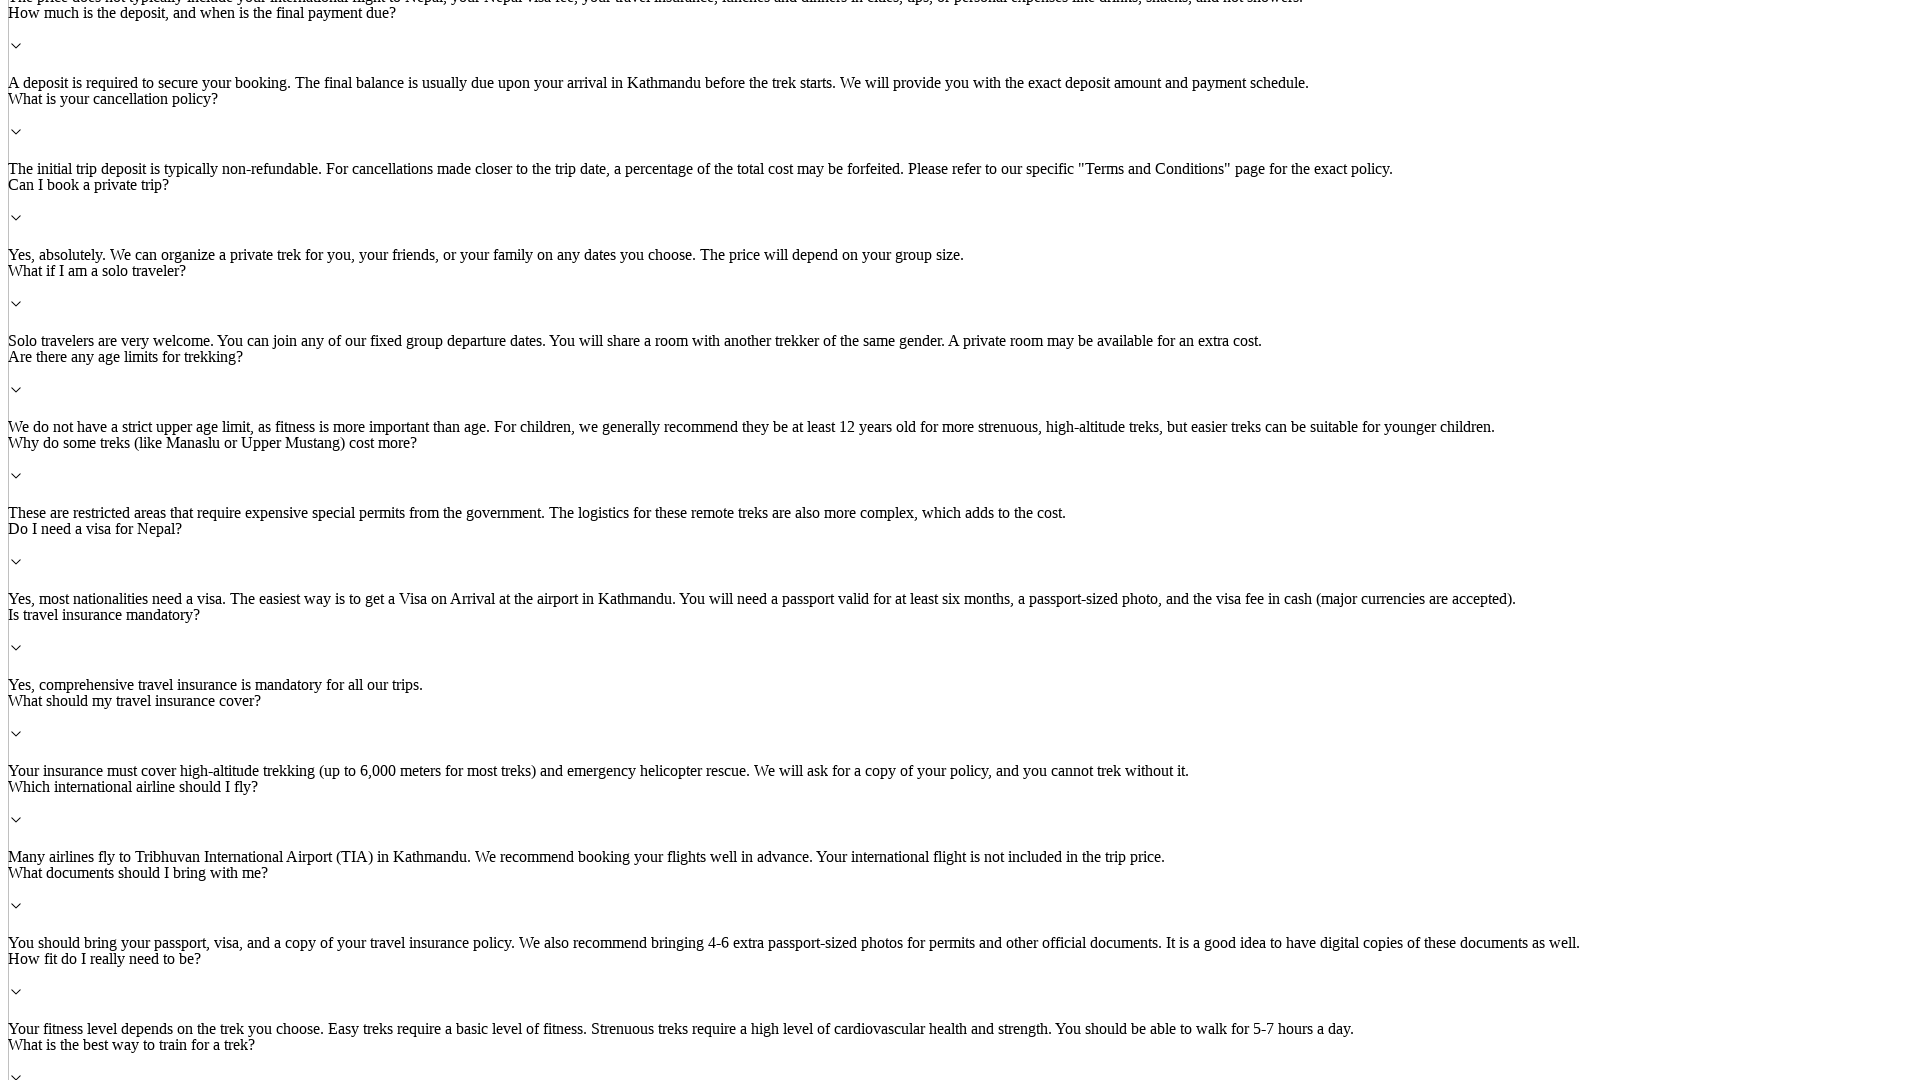

Scrolled down 300px
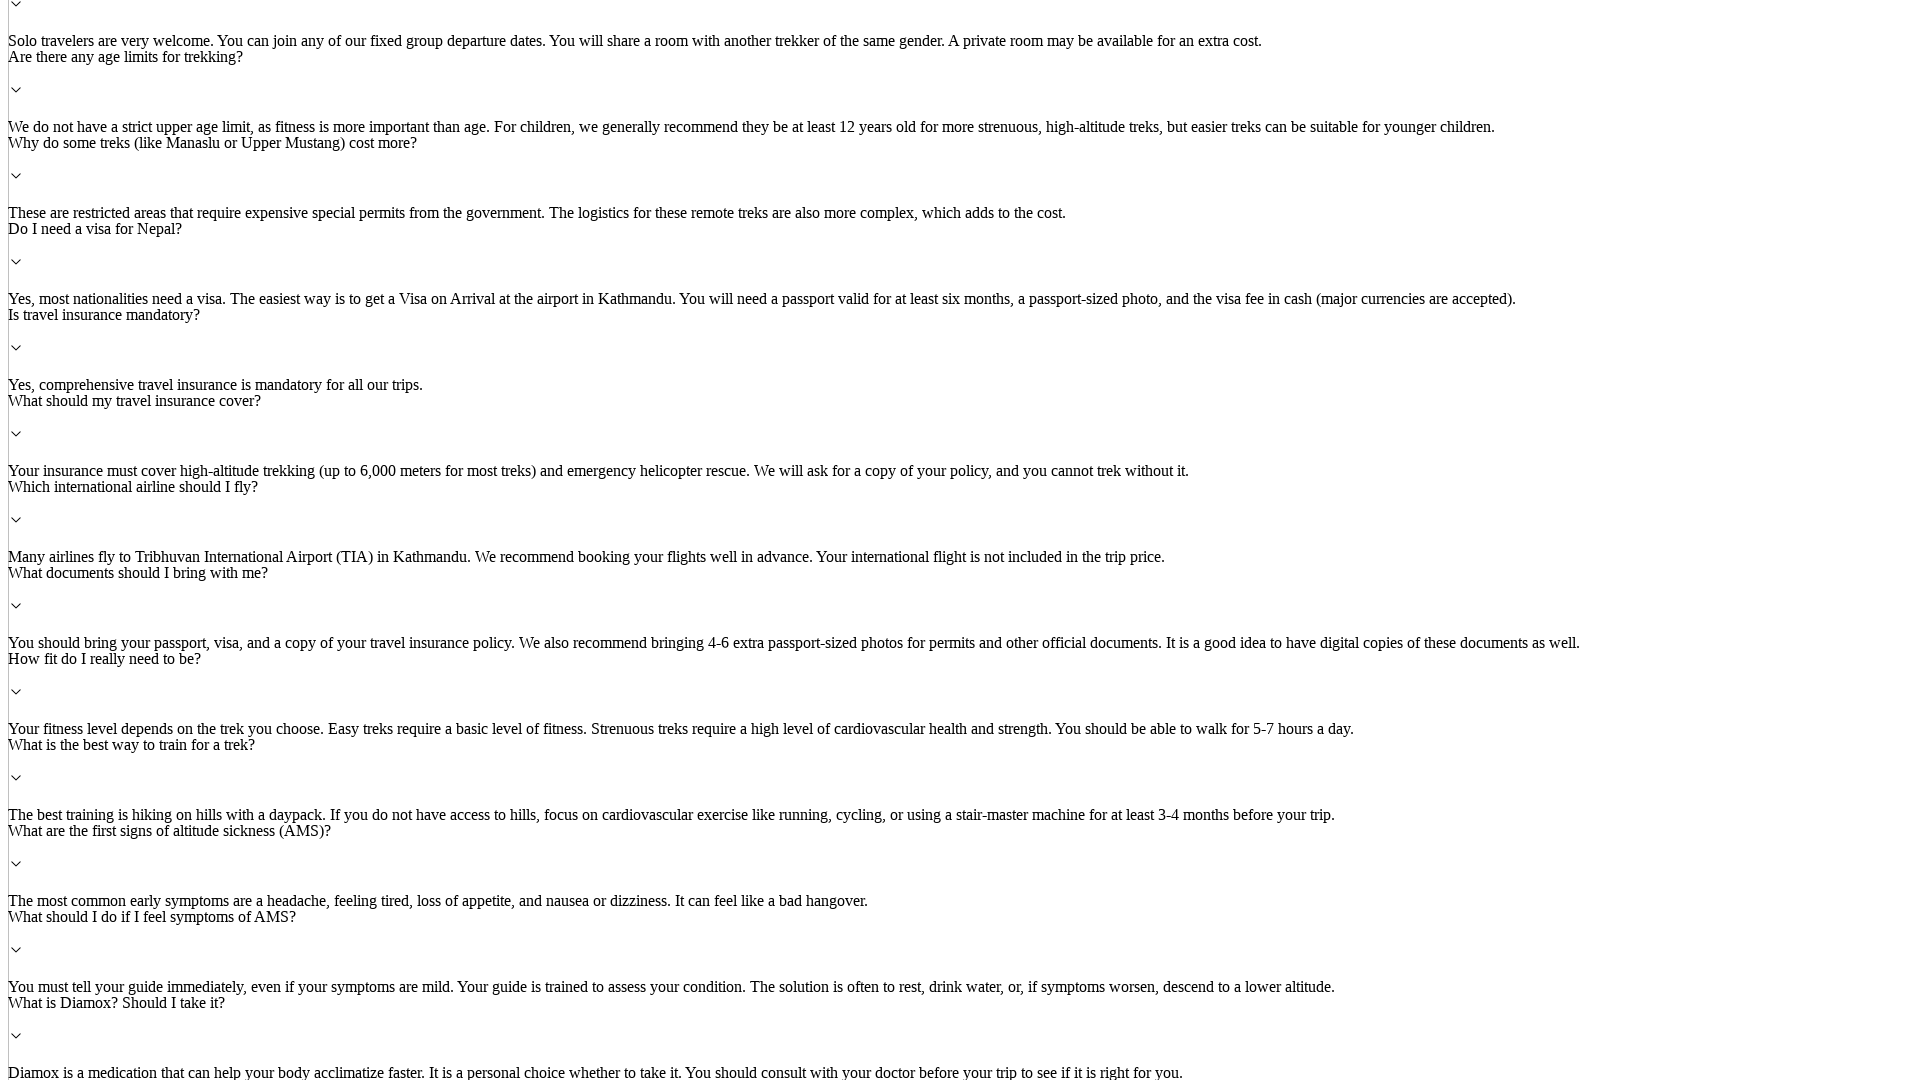

Waited 1 second for content to load
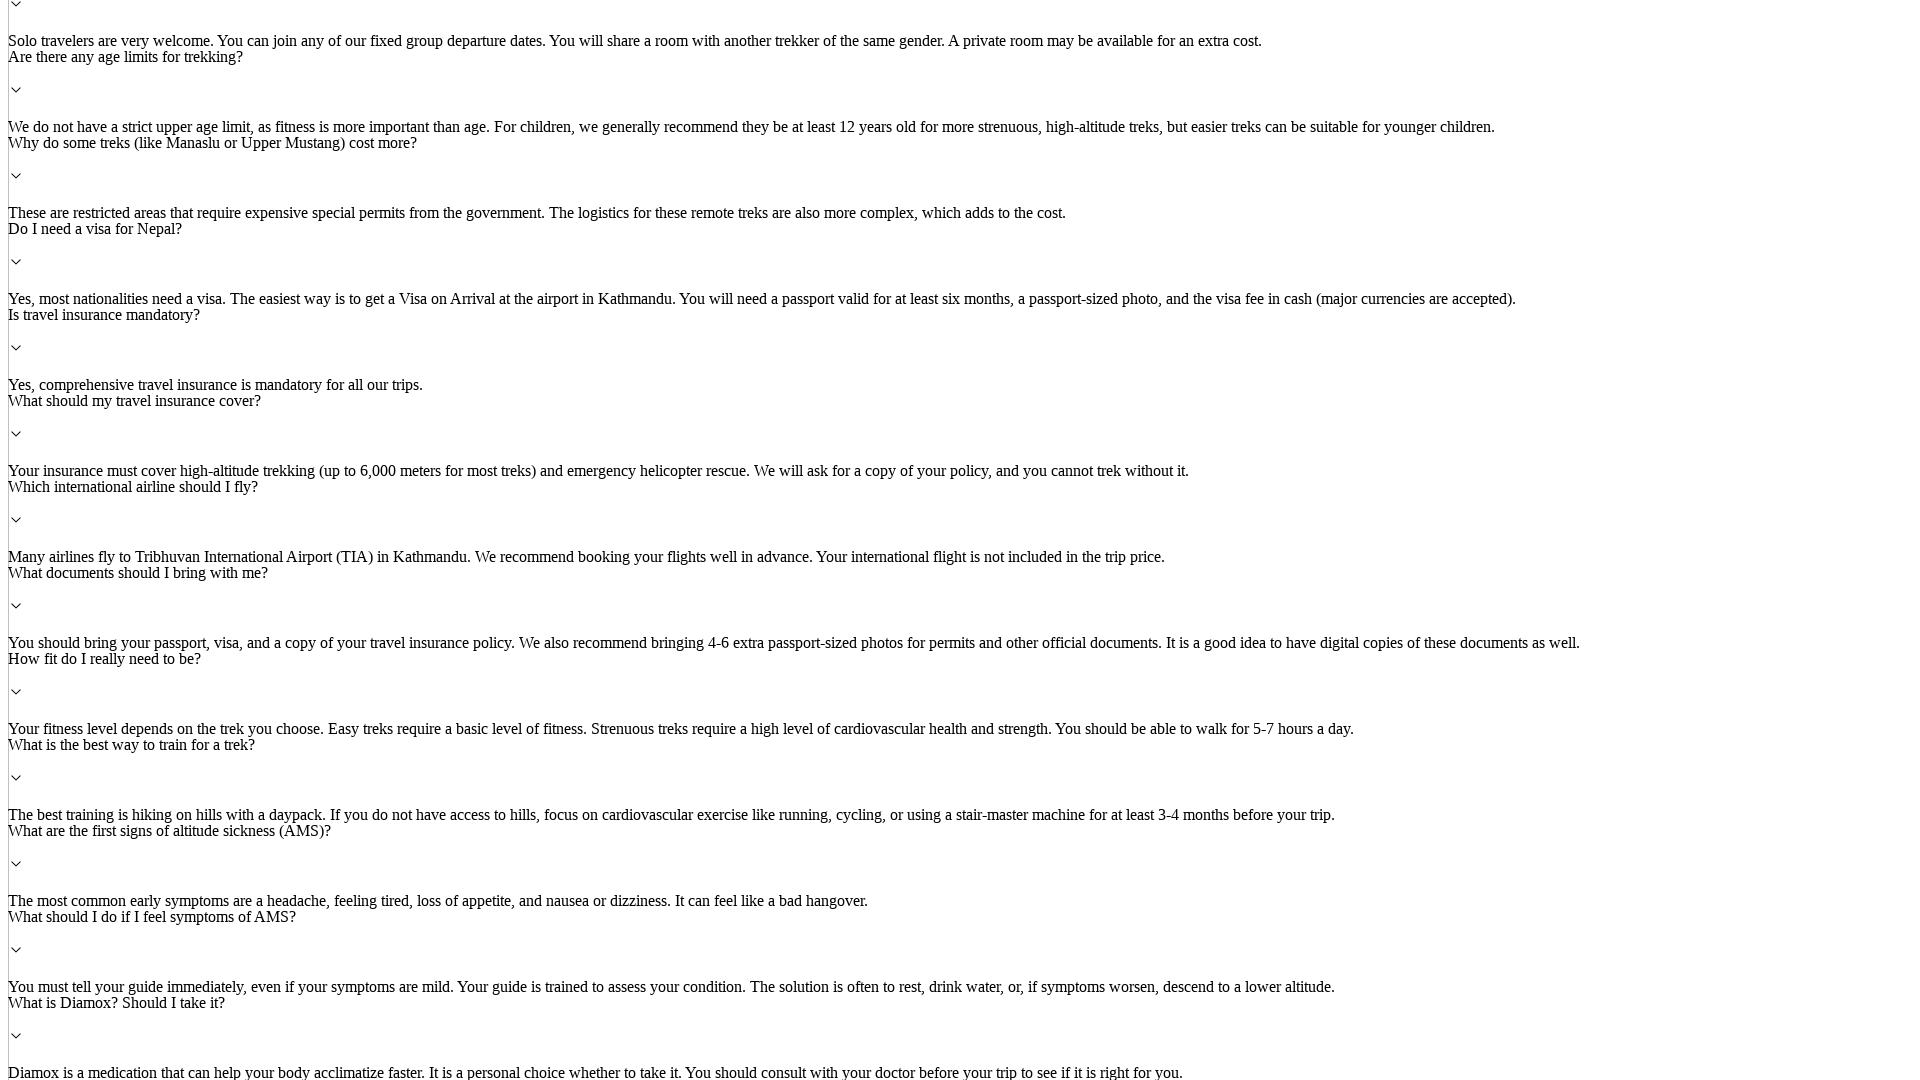

Scrolled down 300px
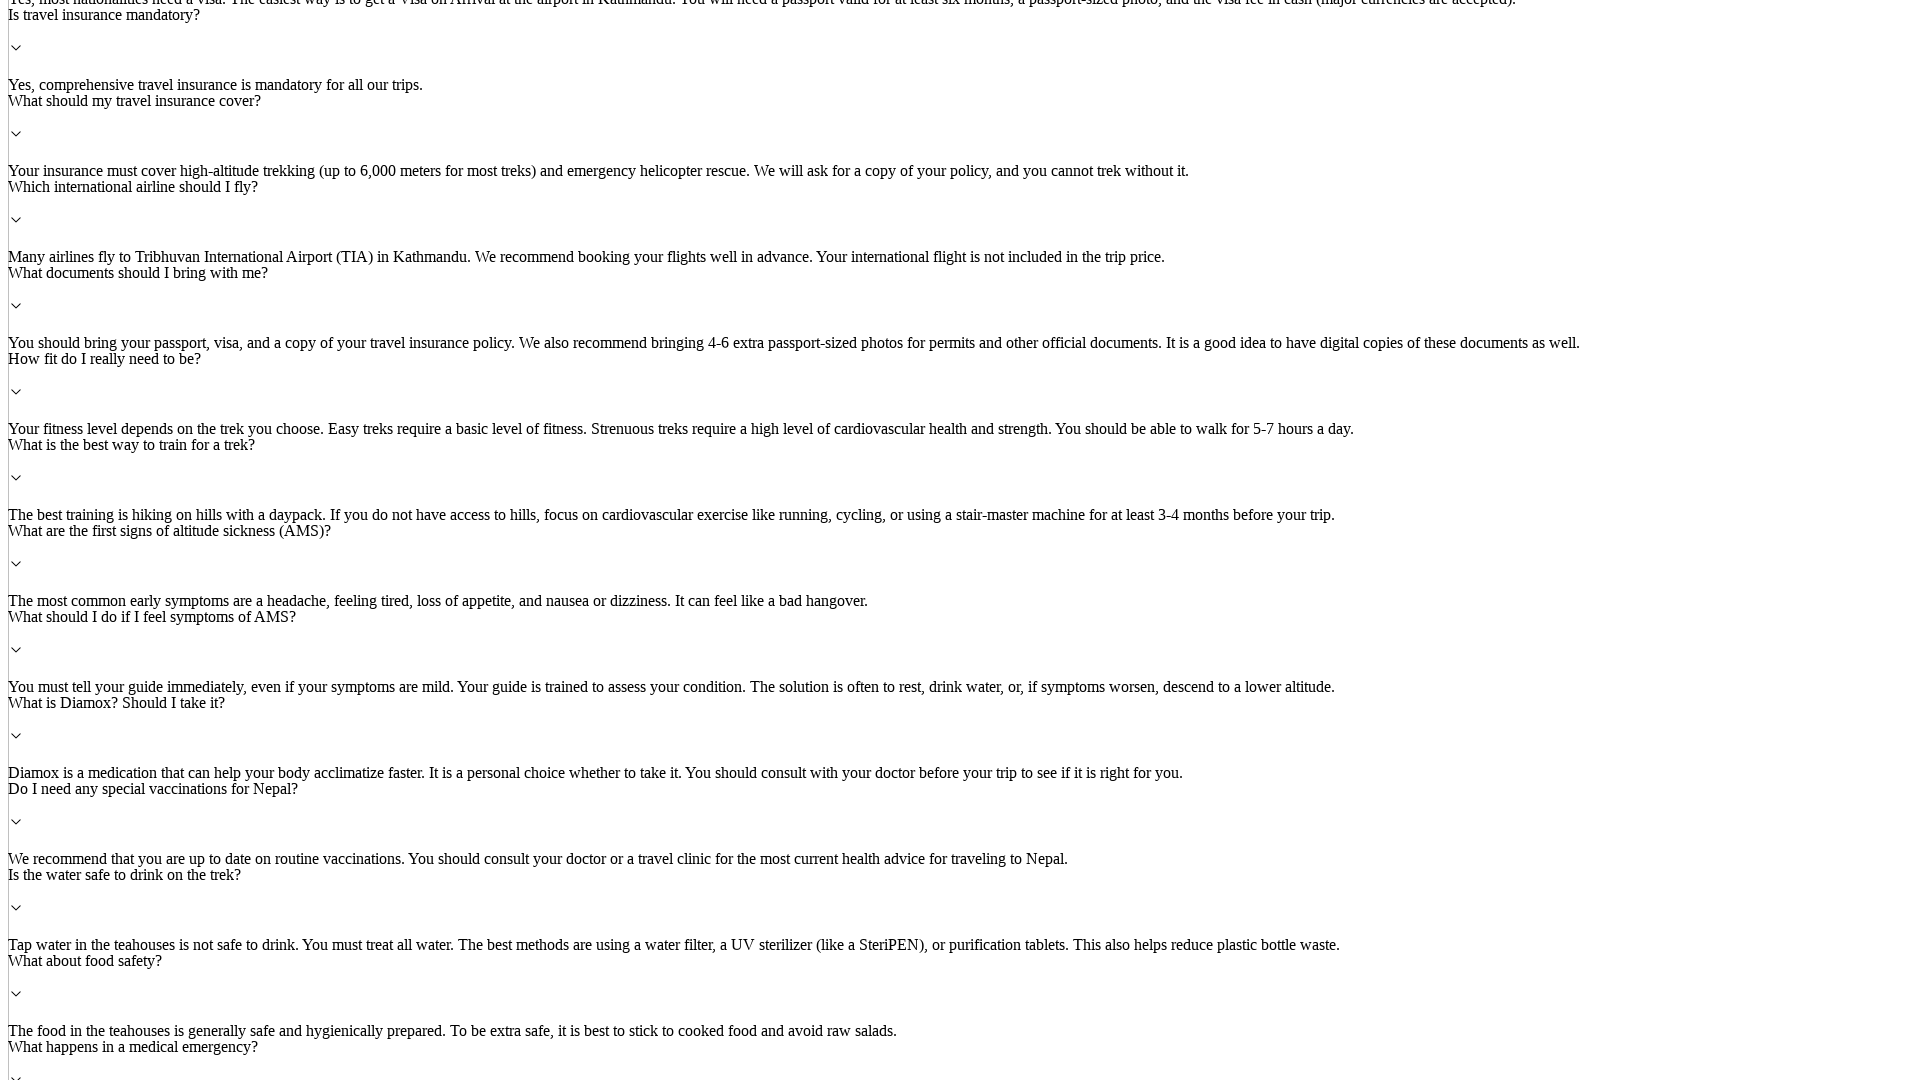

Waited 1 second for content to load
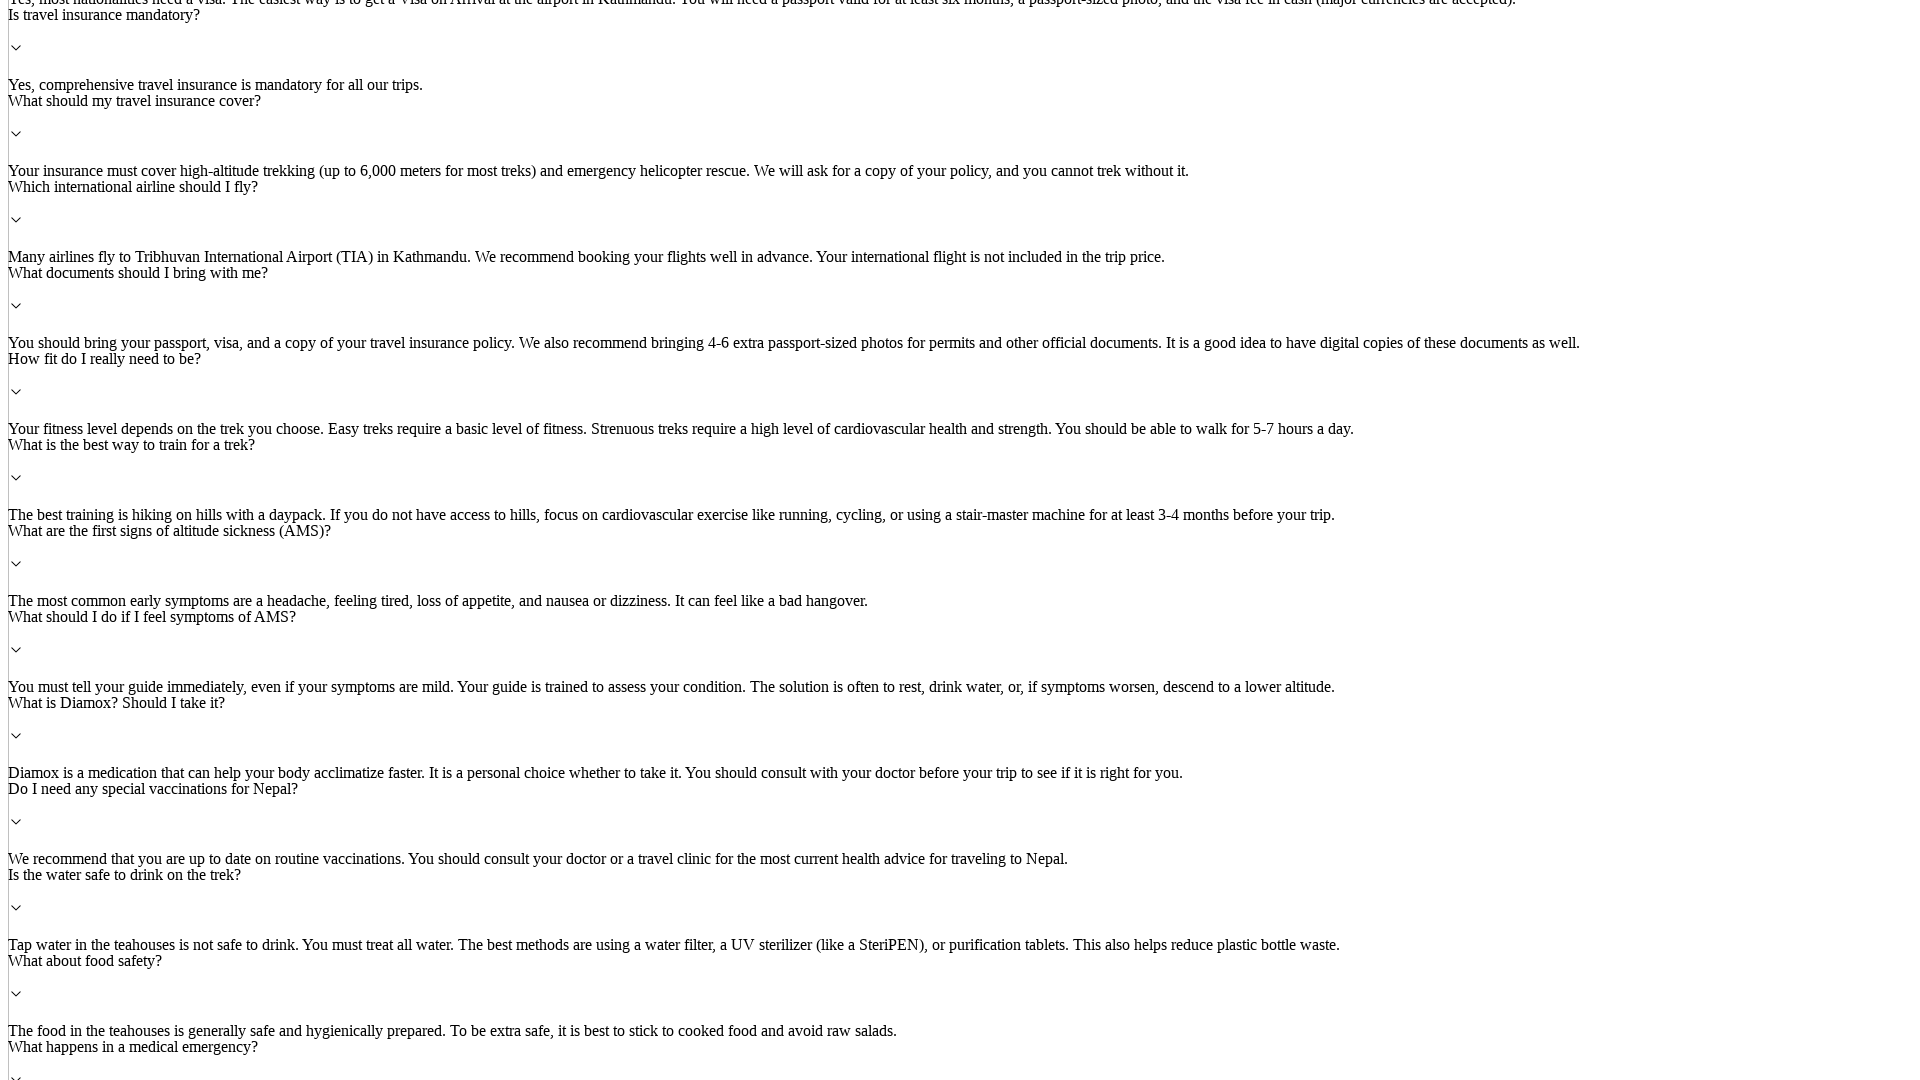

Scrolled down 300px
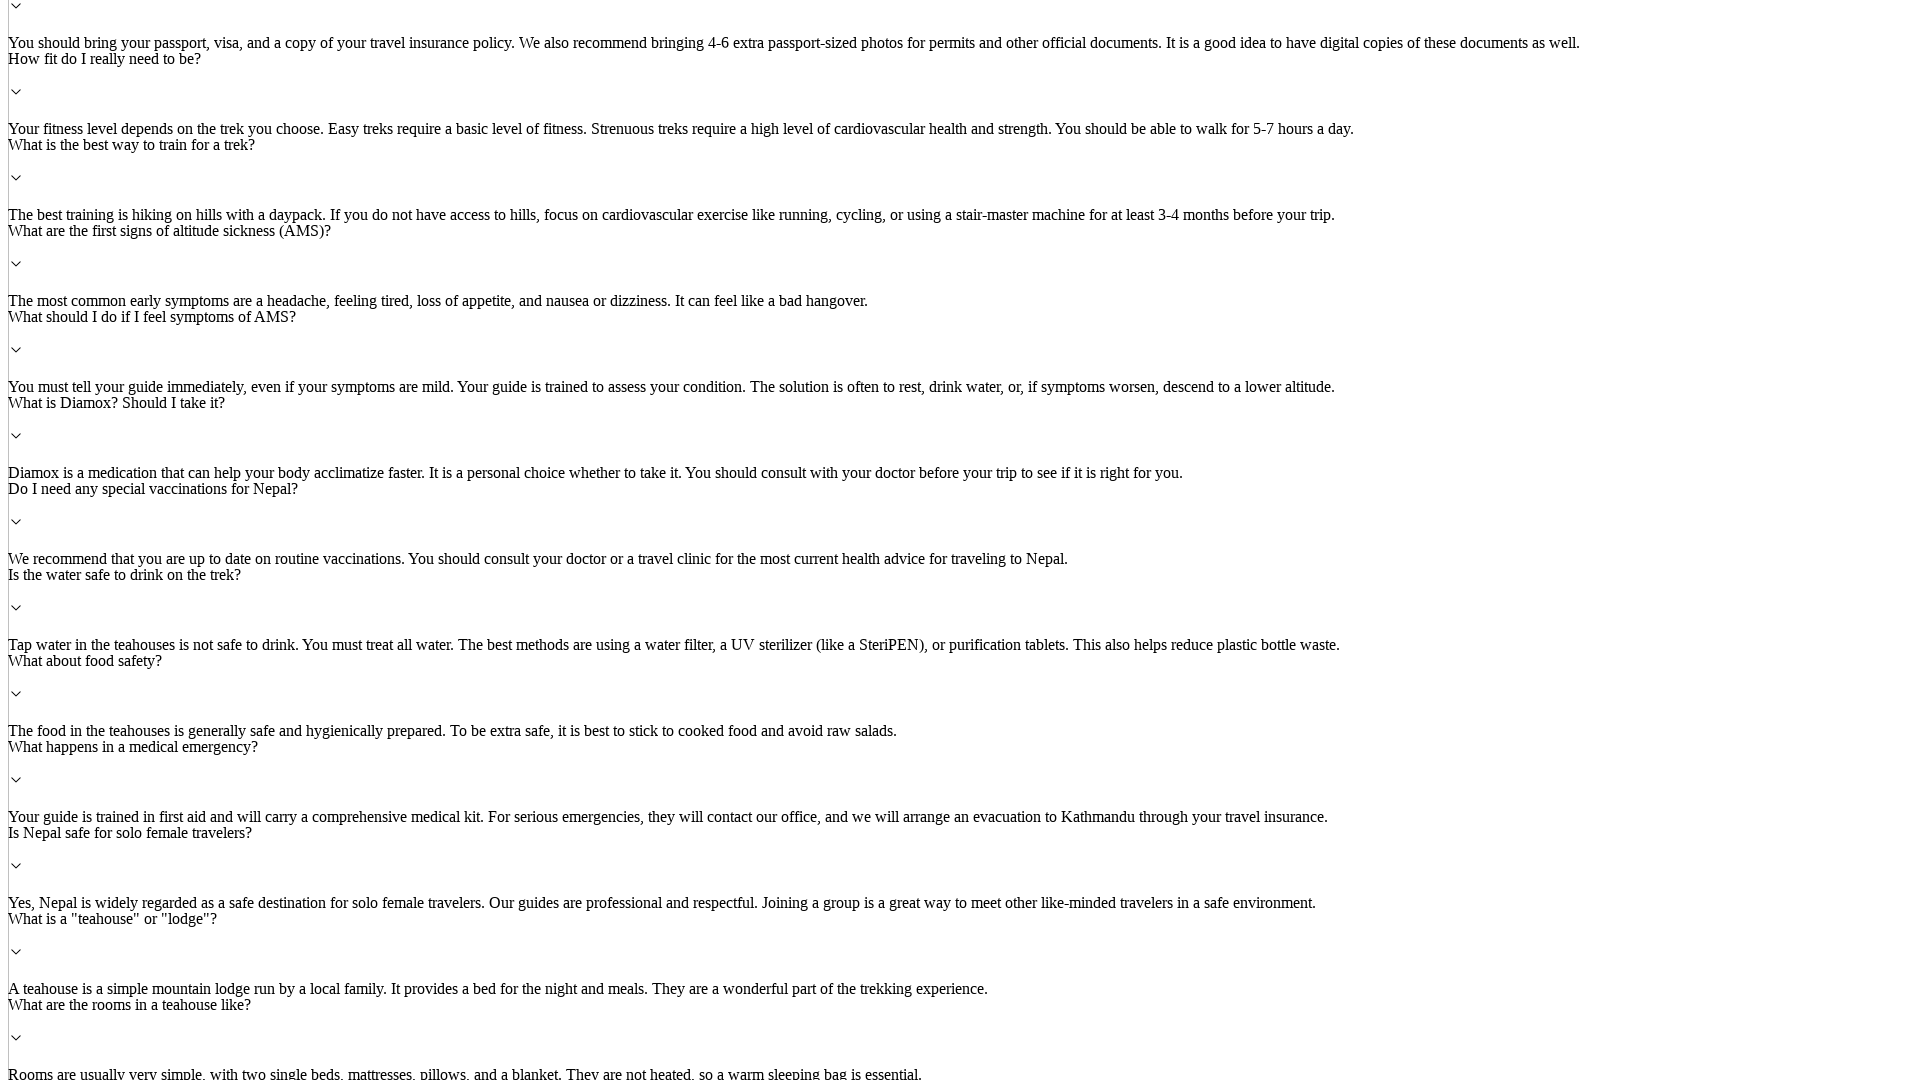

Waited 1 second for content to load
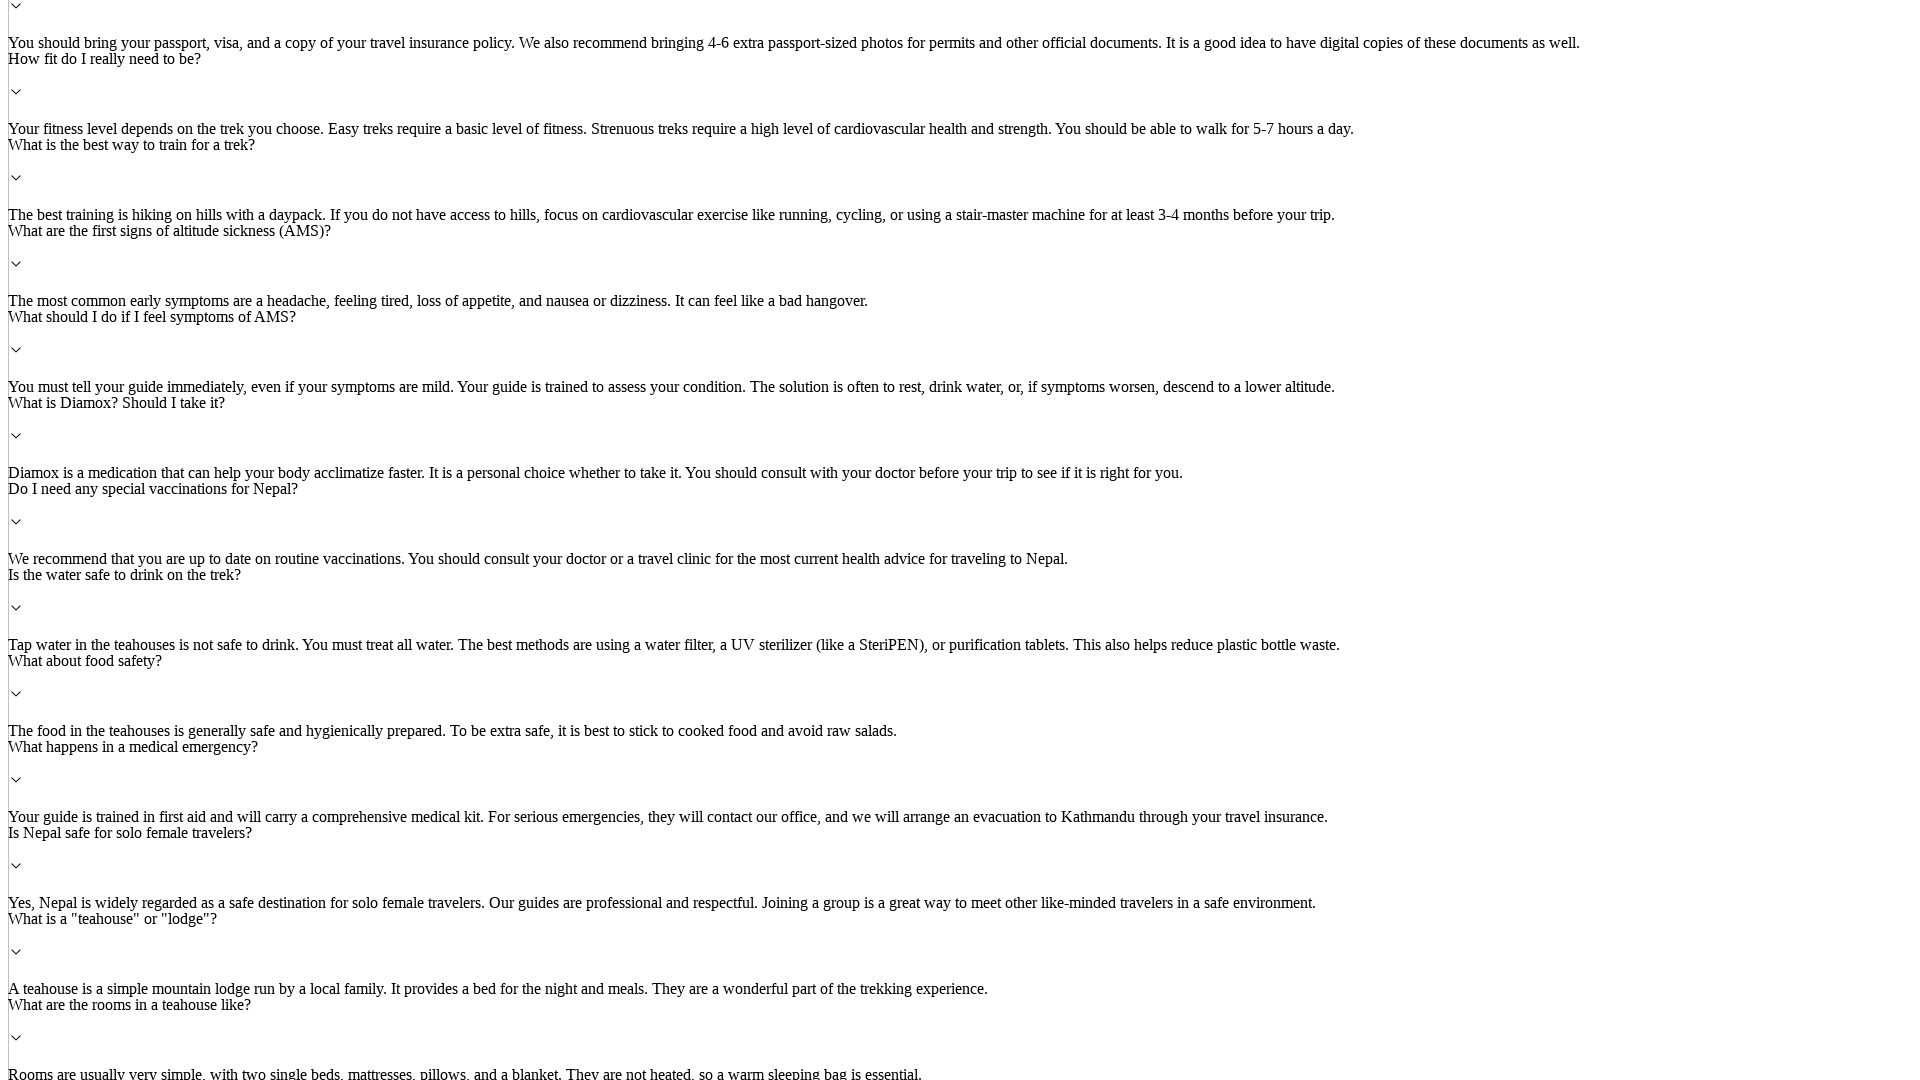

Scrolled down 300px
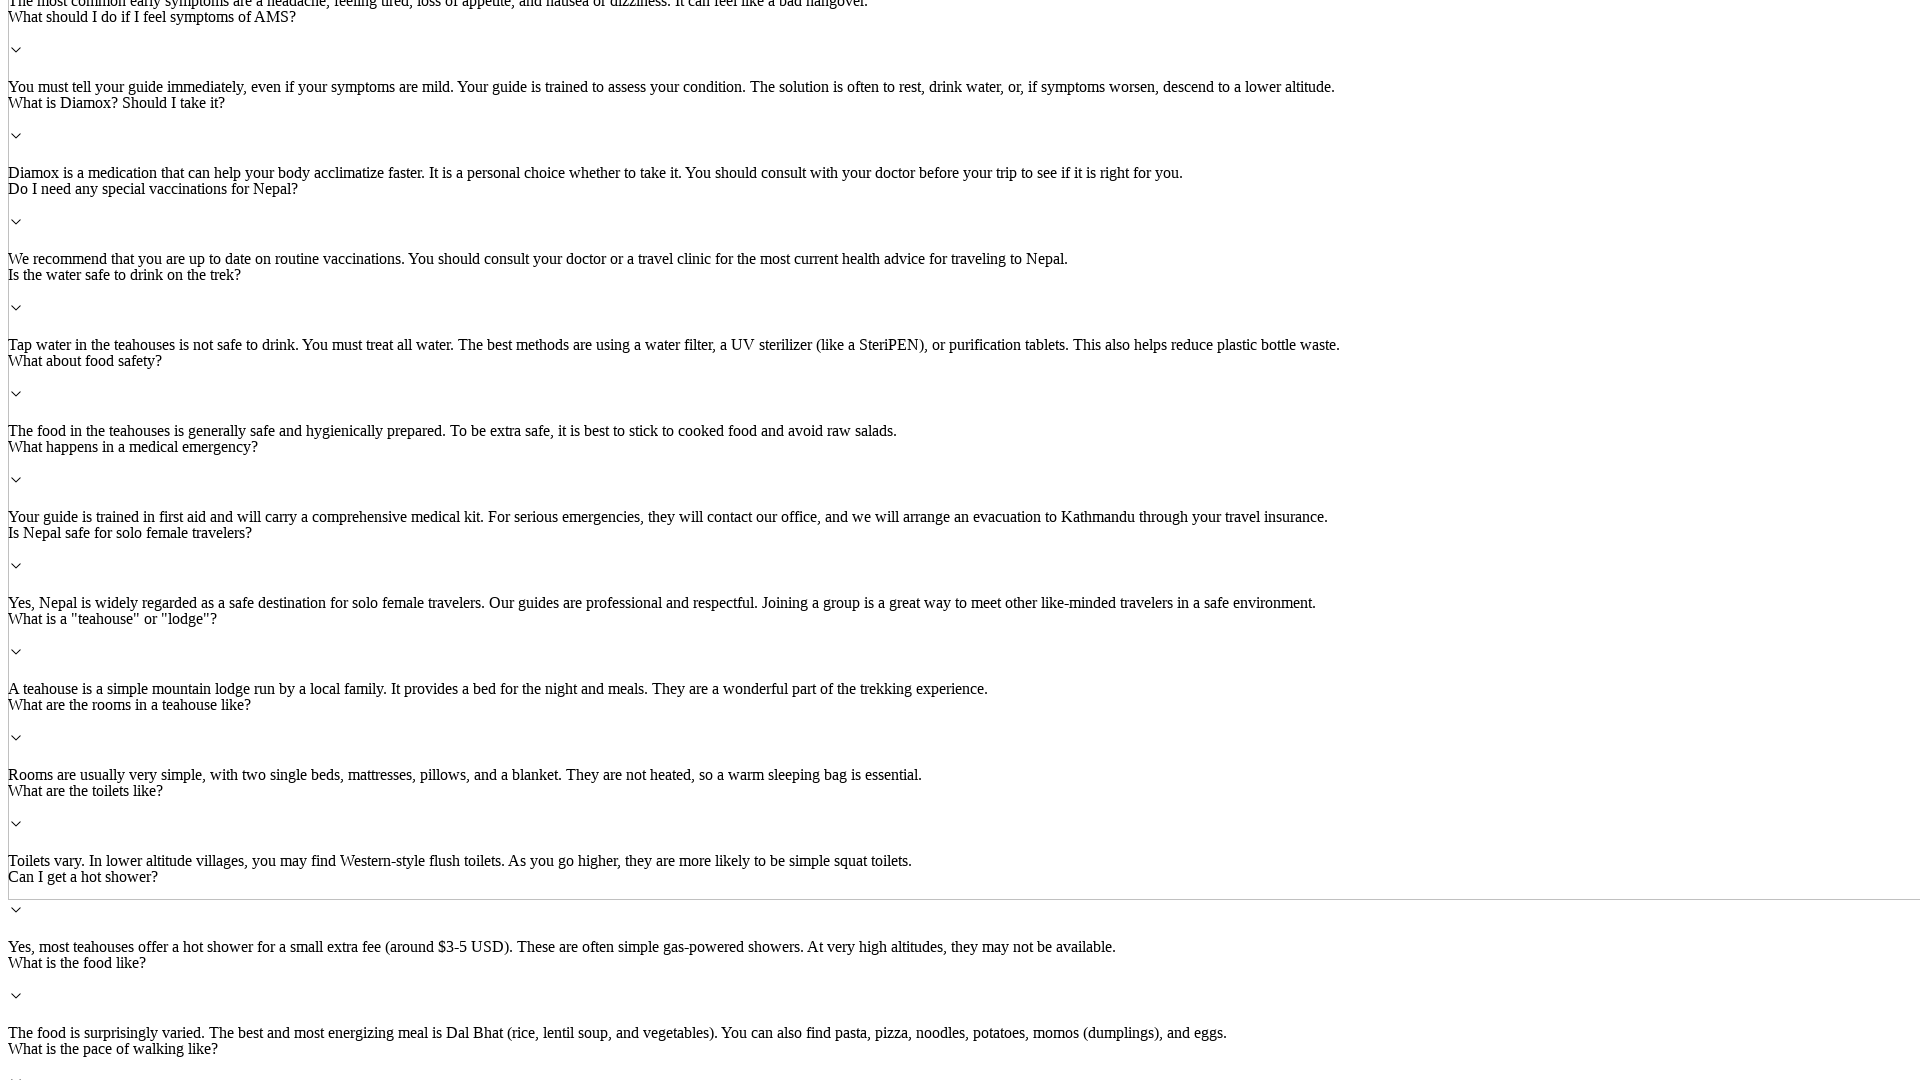

Waited 1 second for content to load
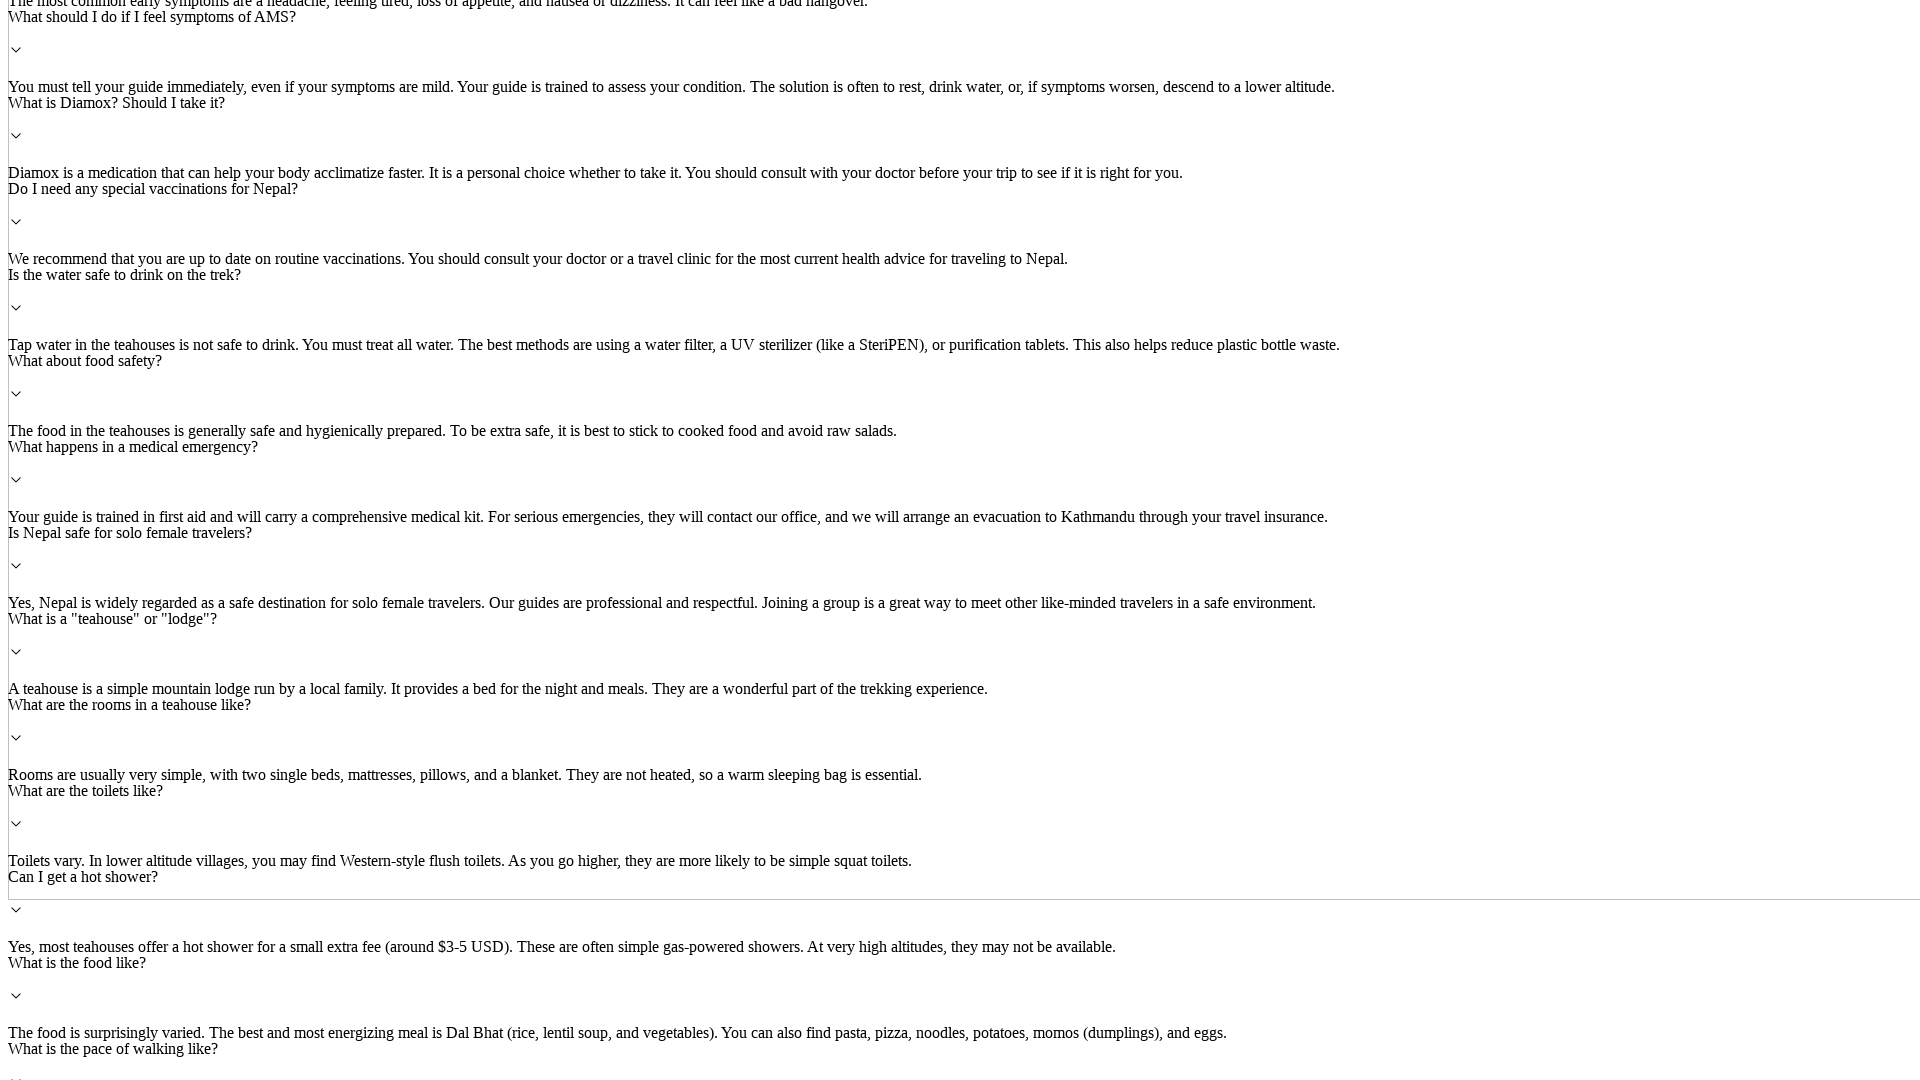

Scrolled down 300px
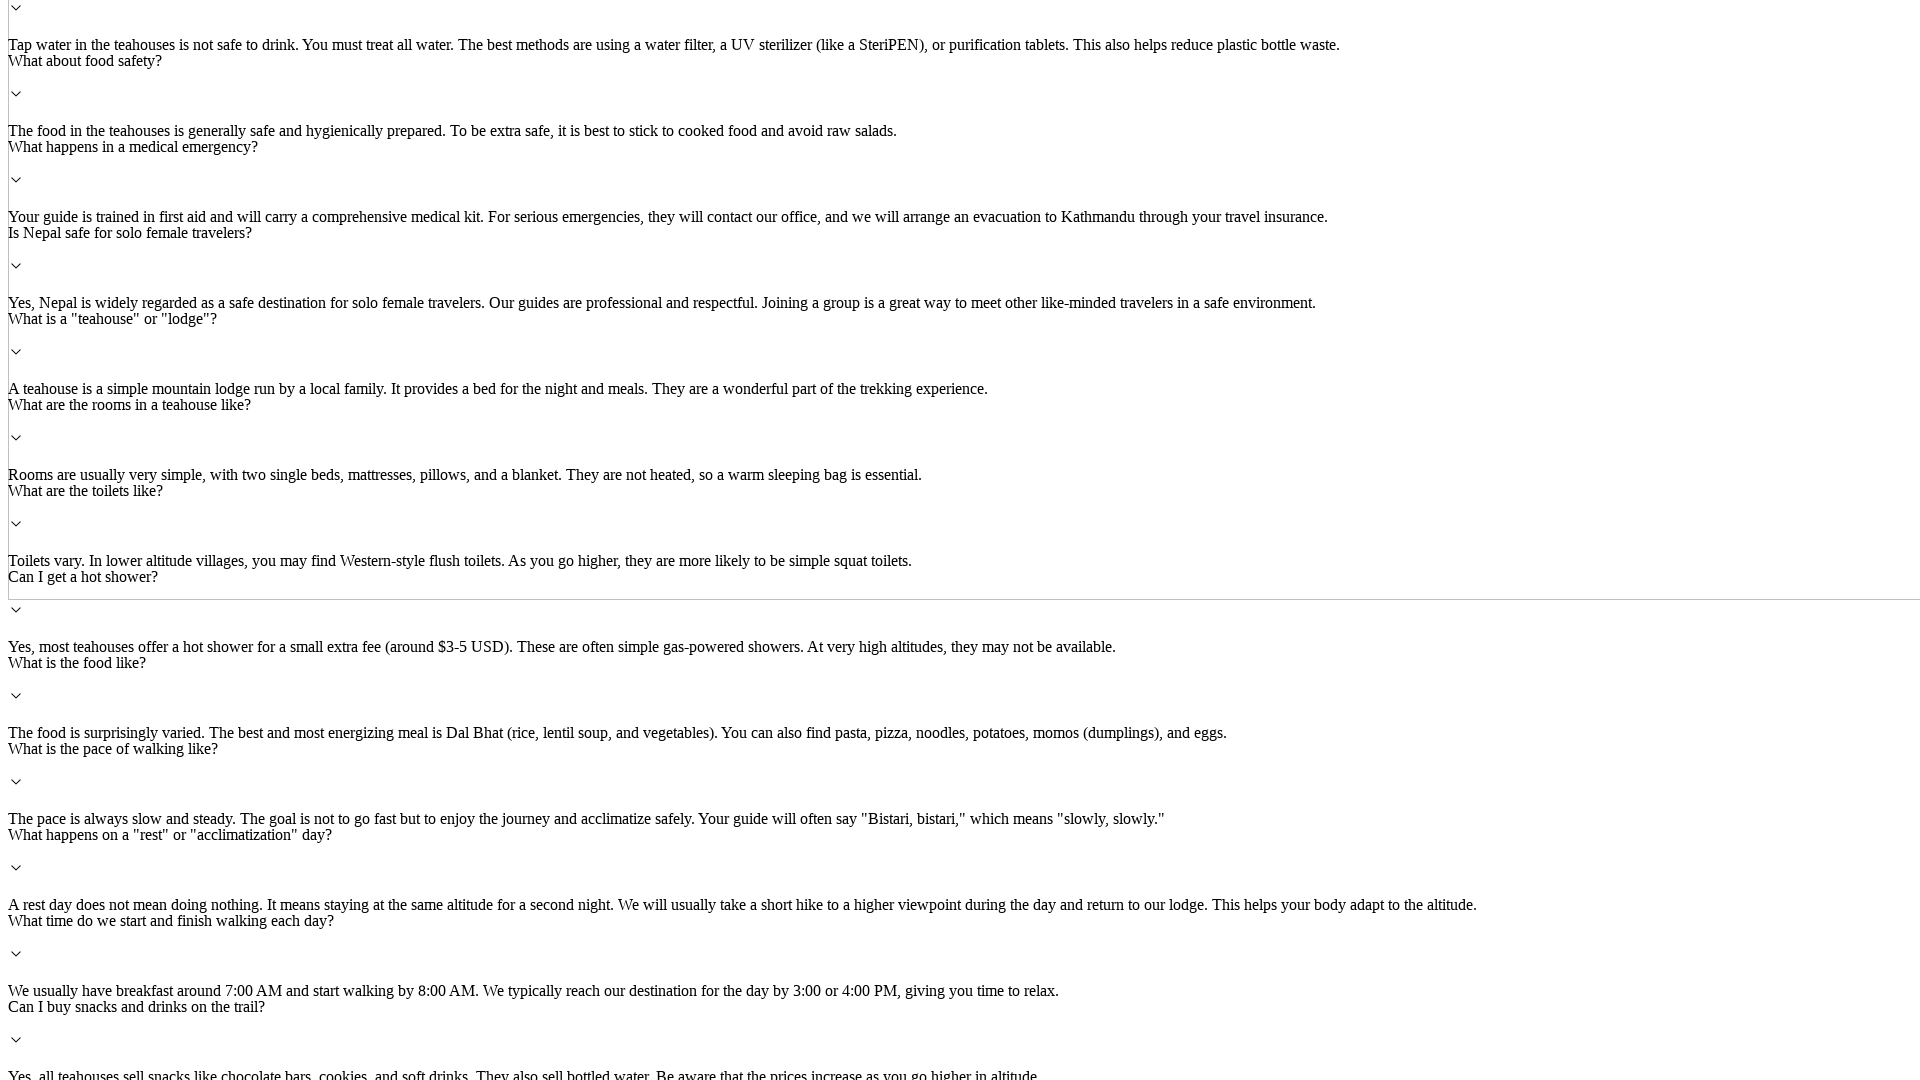

Waited 1 second for content to load
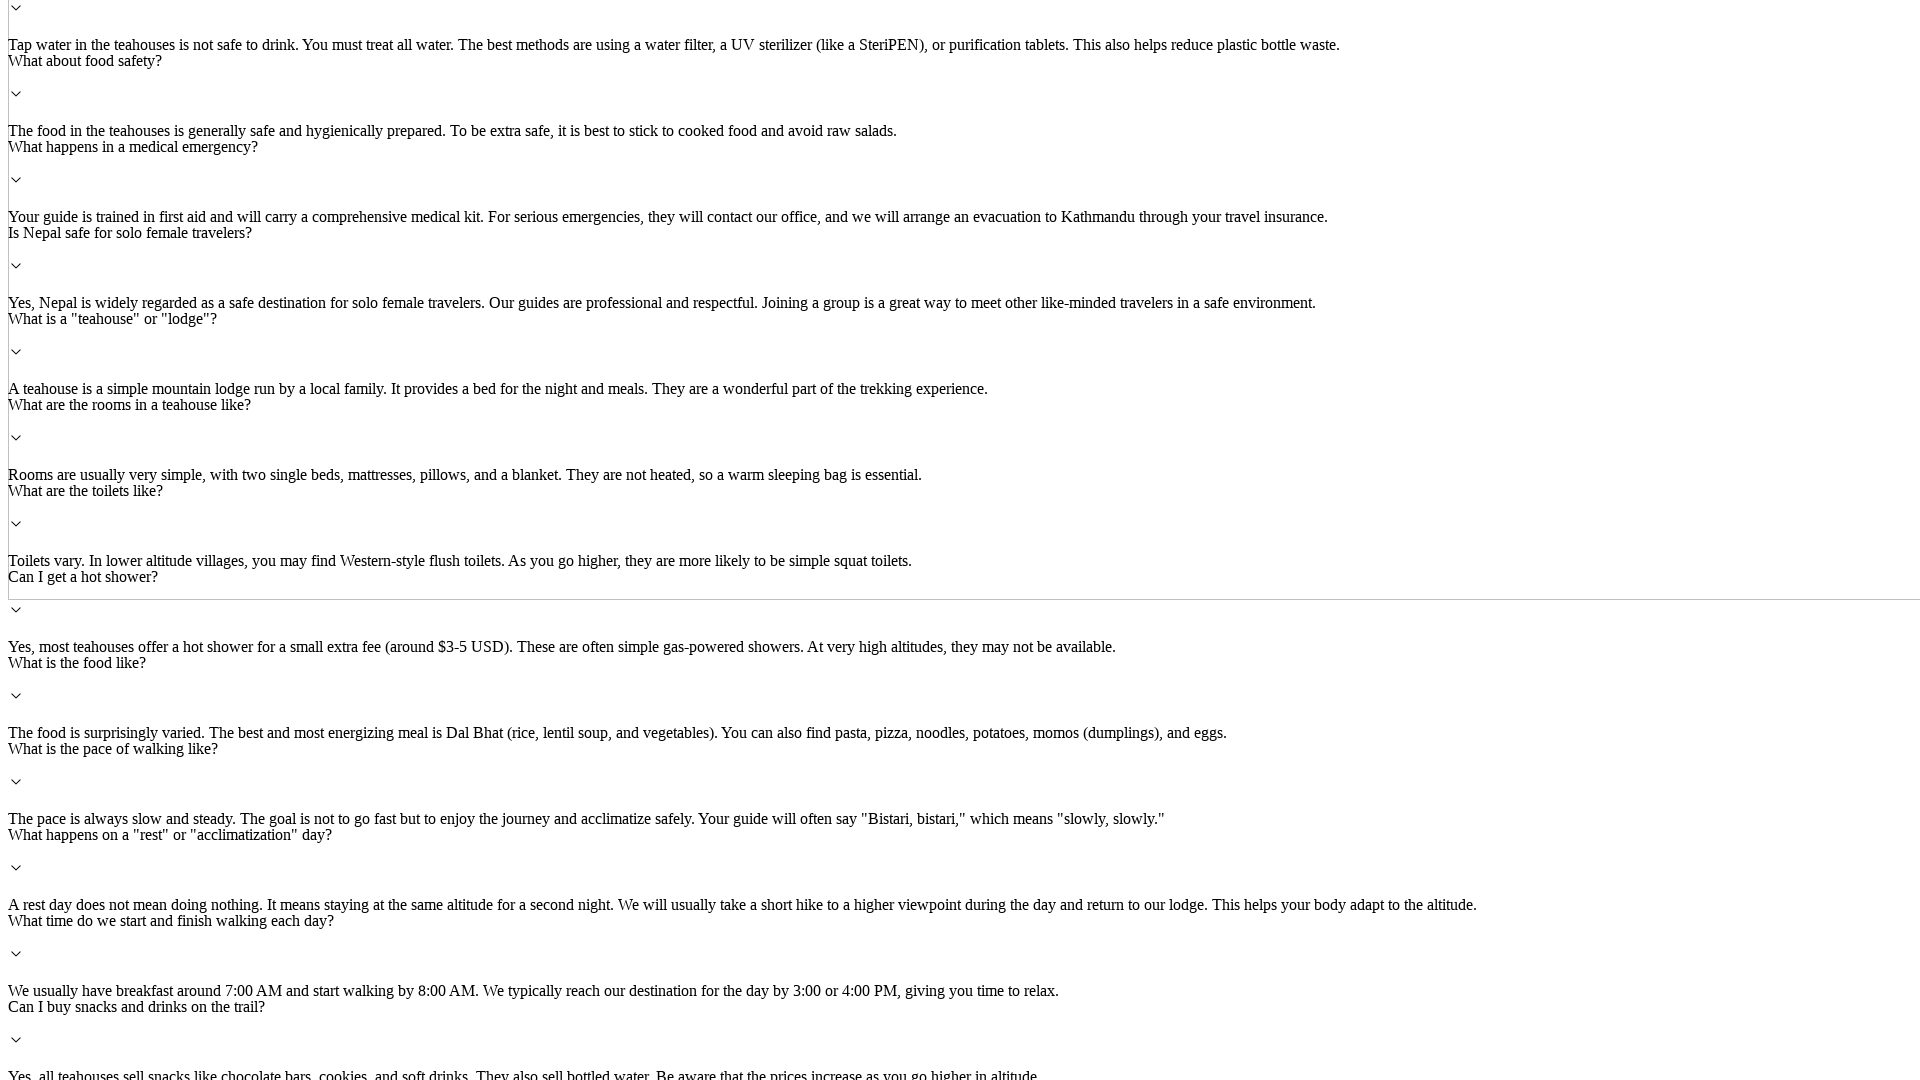

Scrolled down 300px
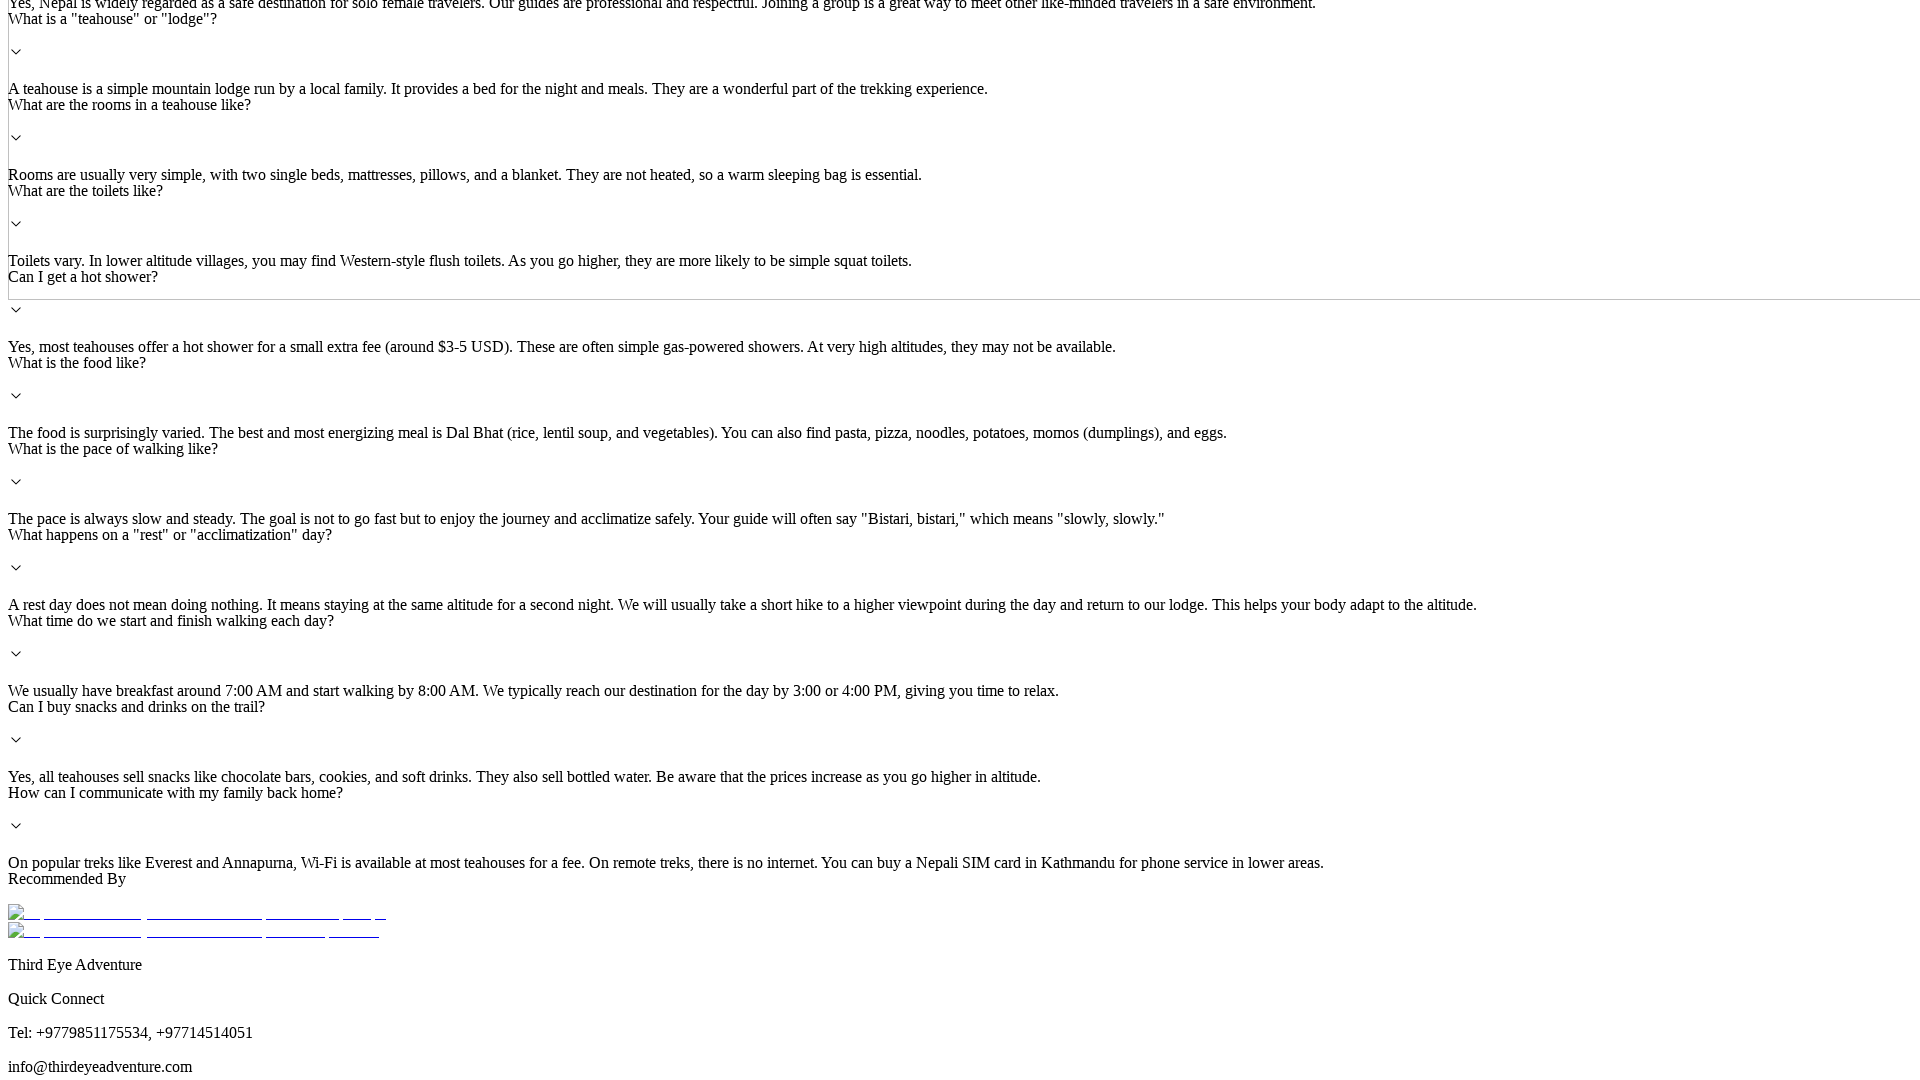

Waited 1 second for content to load
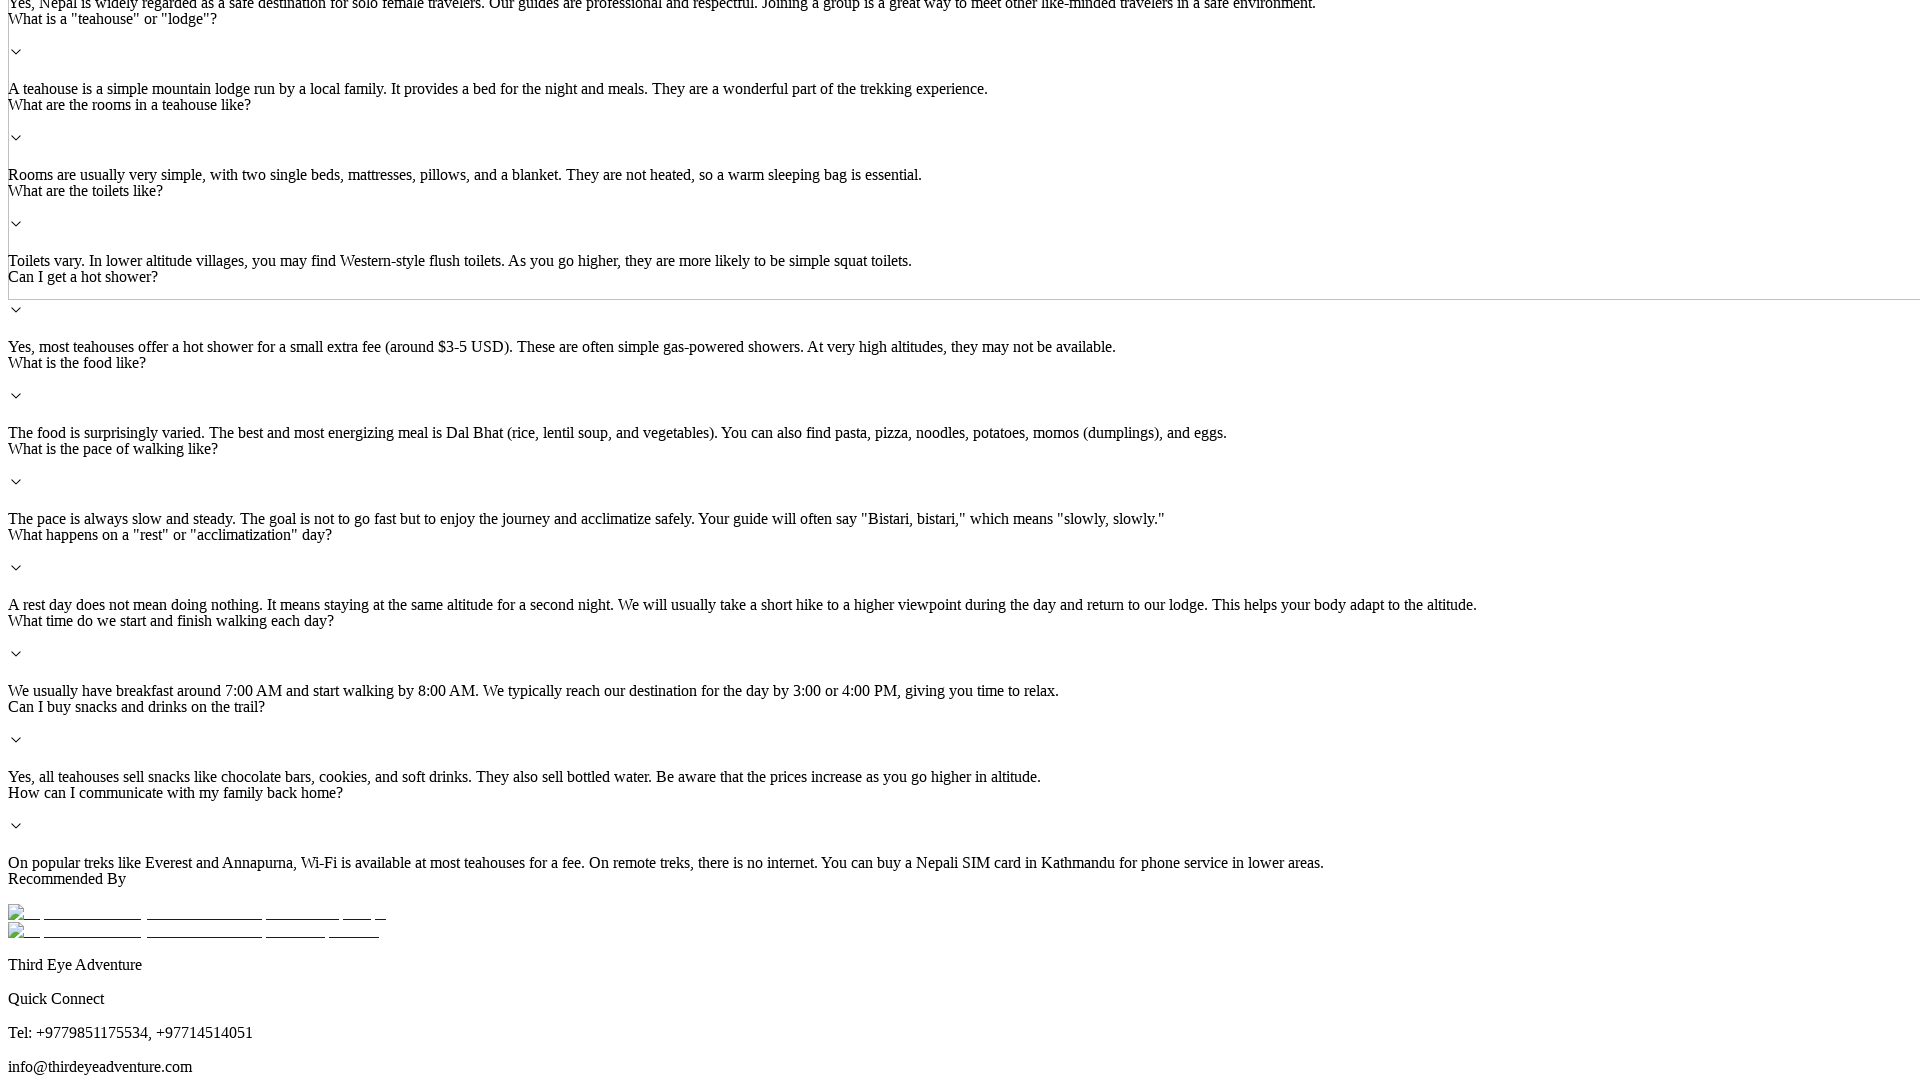

Scrolled down 300px
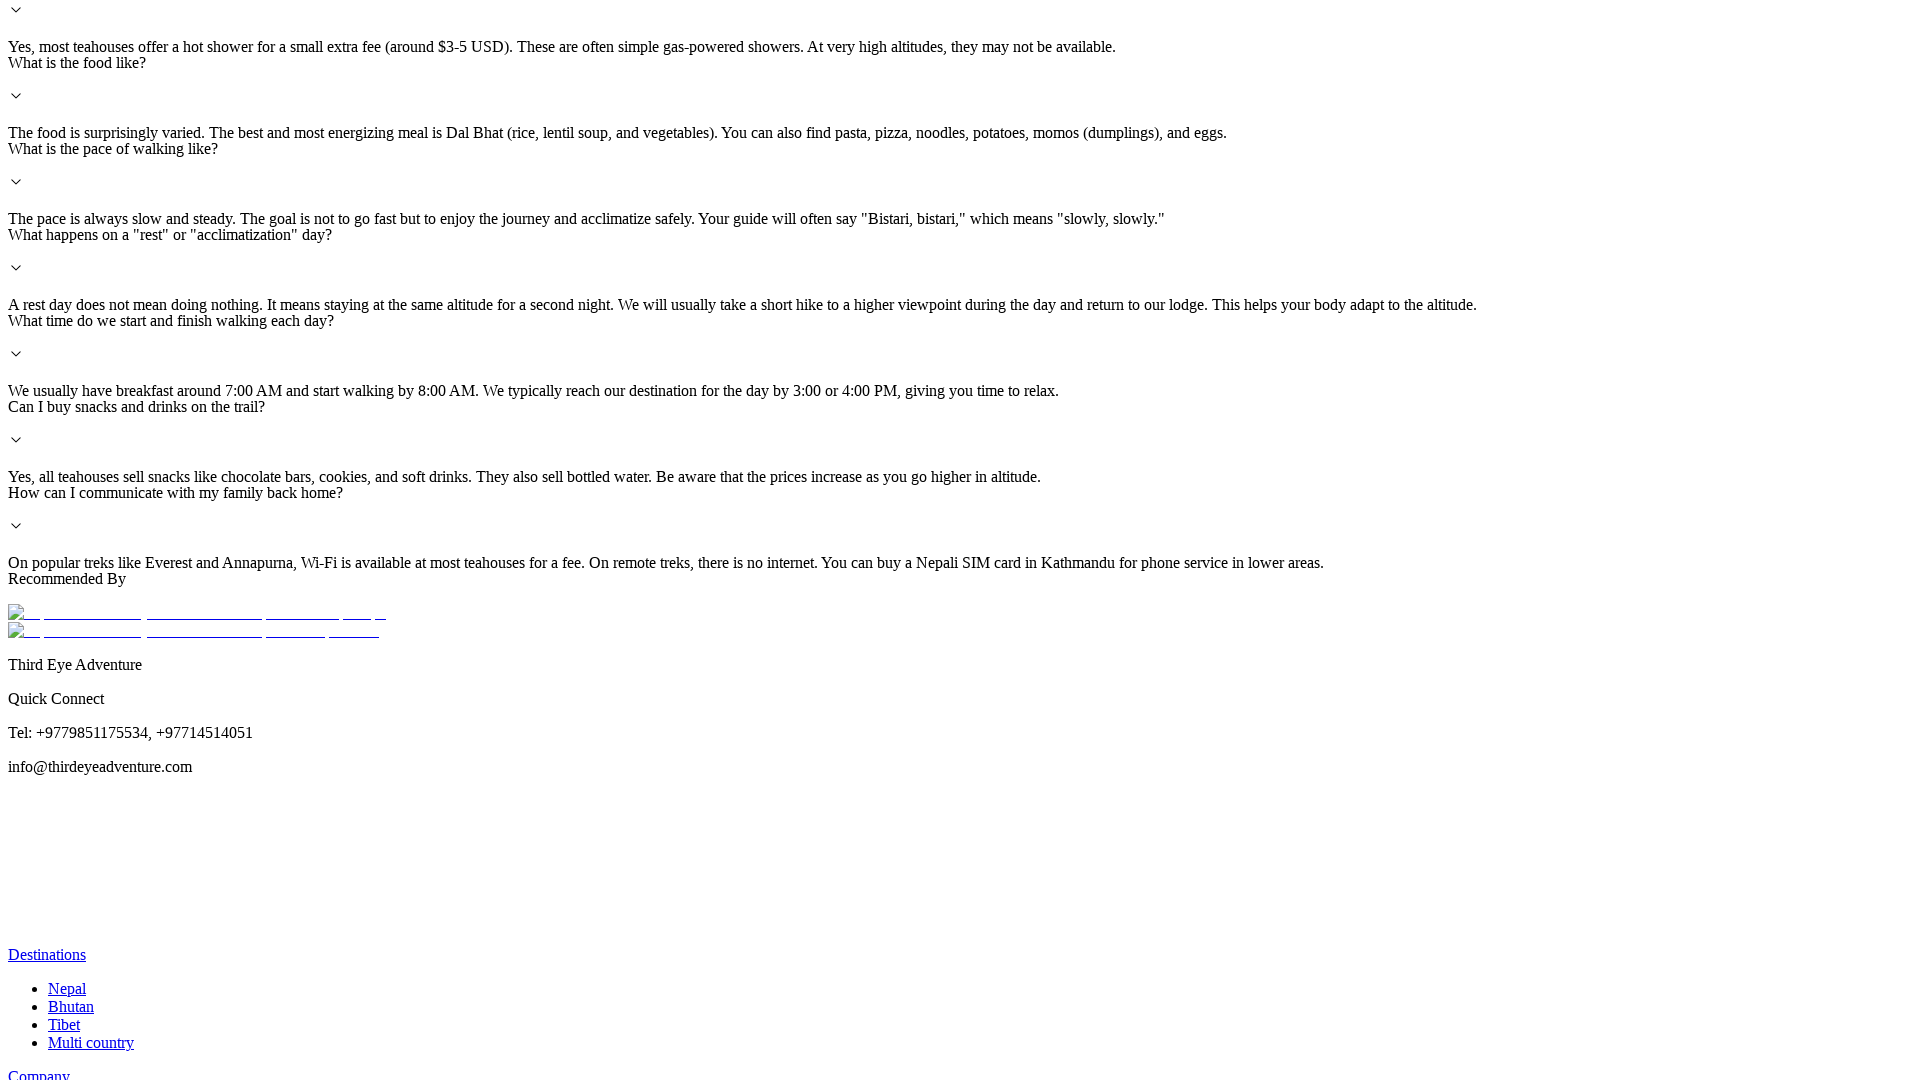

Waited 1 second for content to load
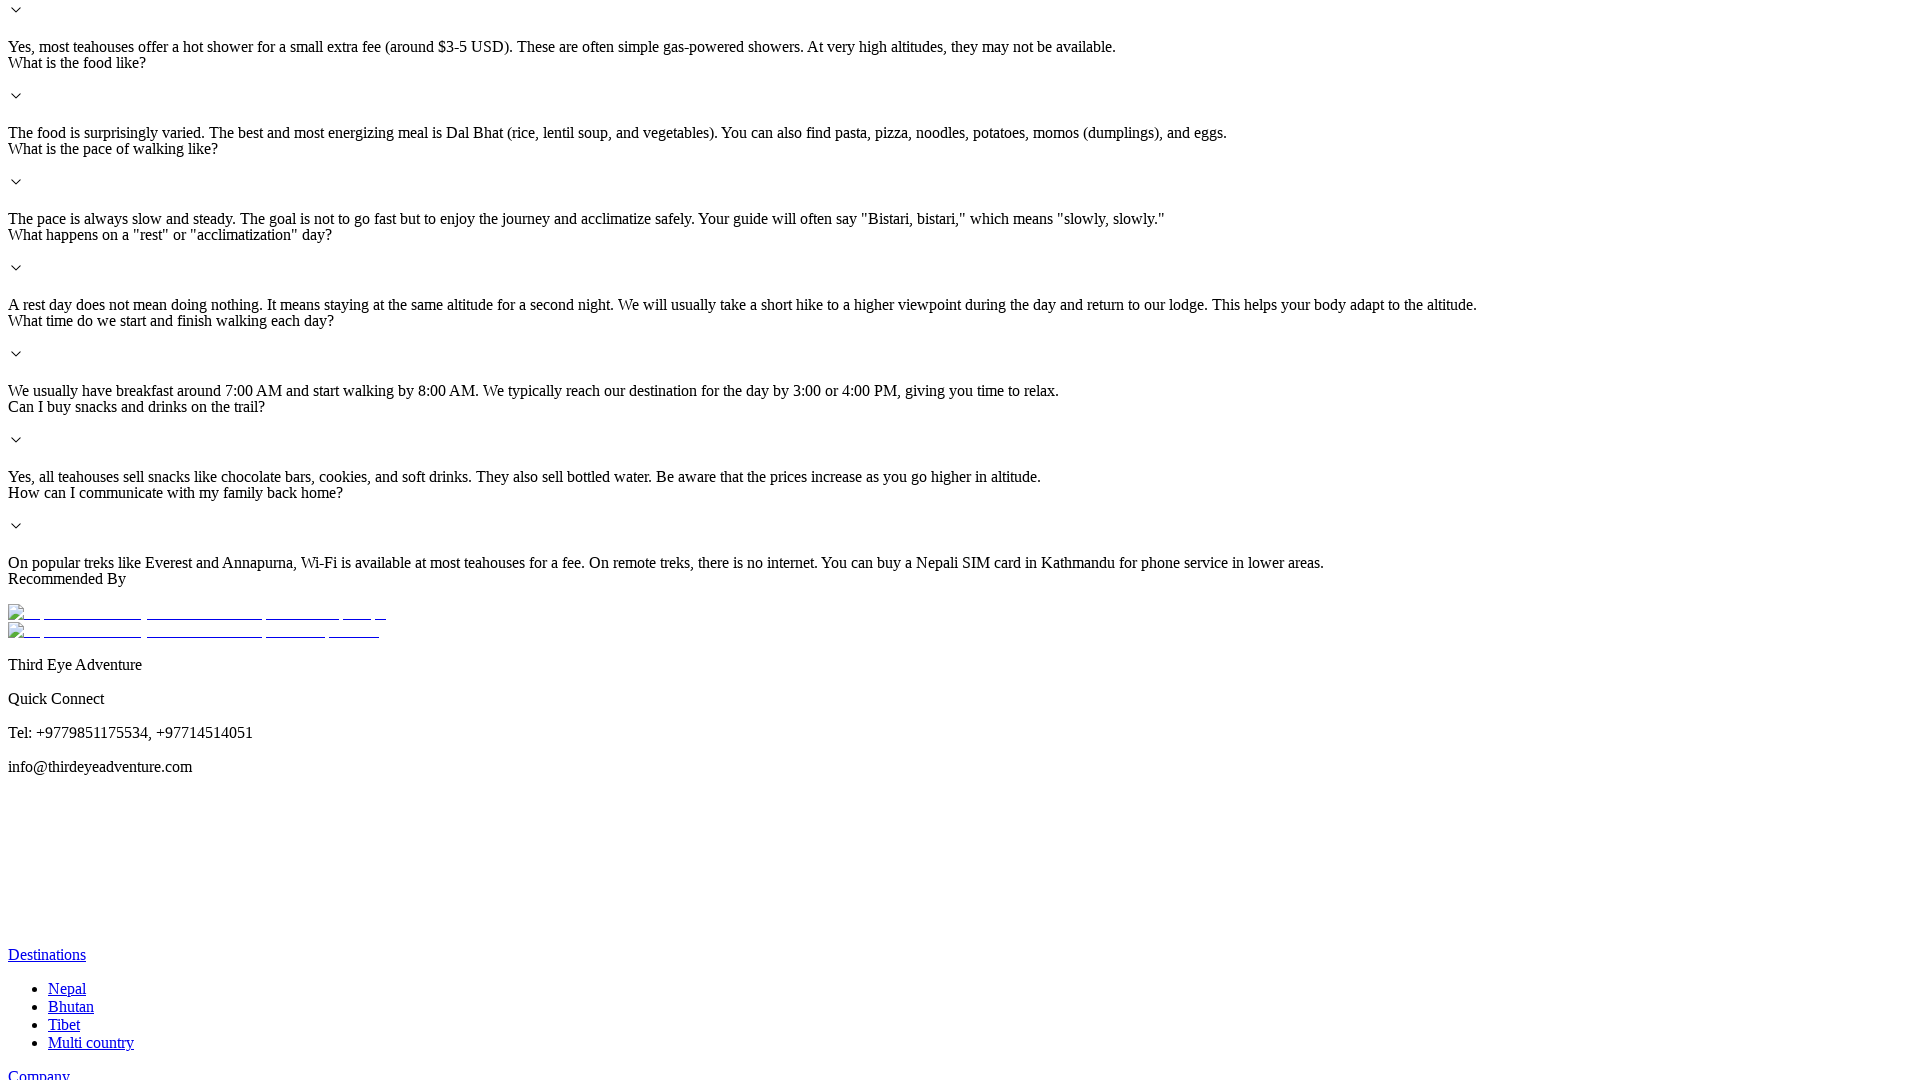

Scrolled down 300px
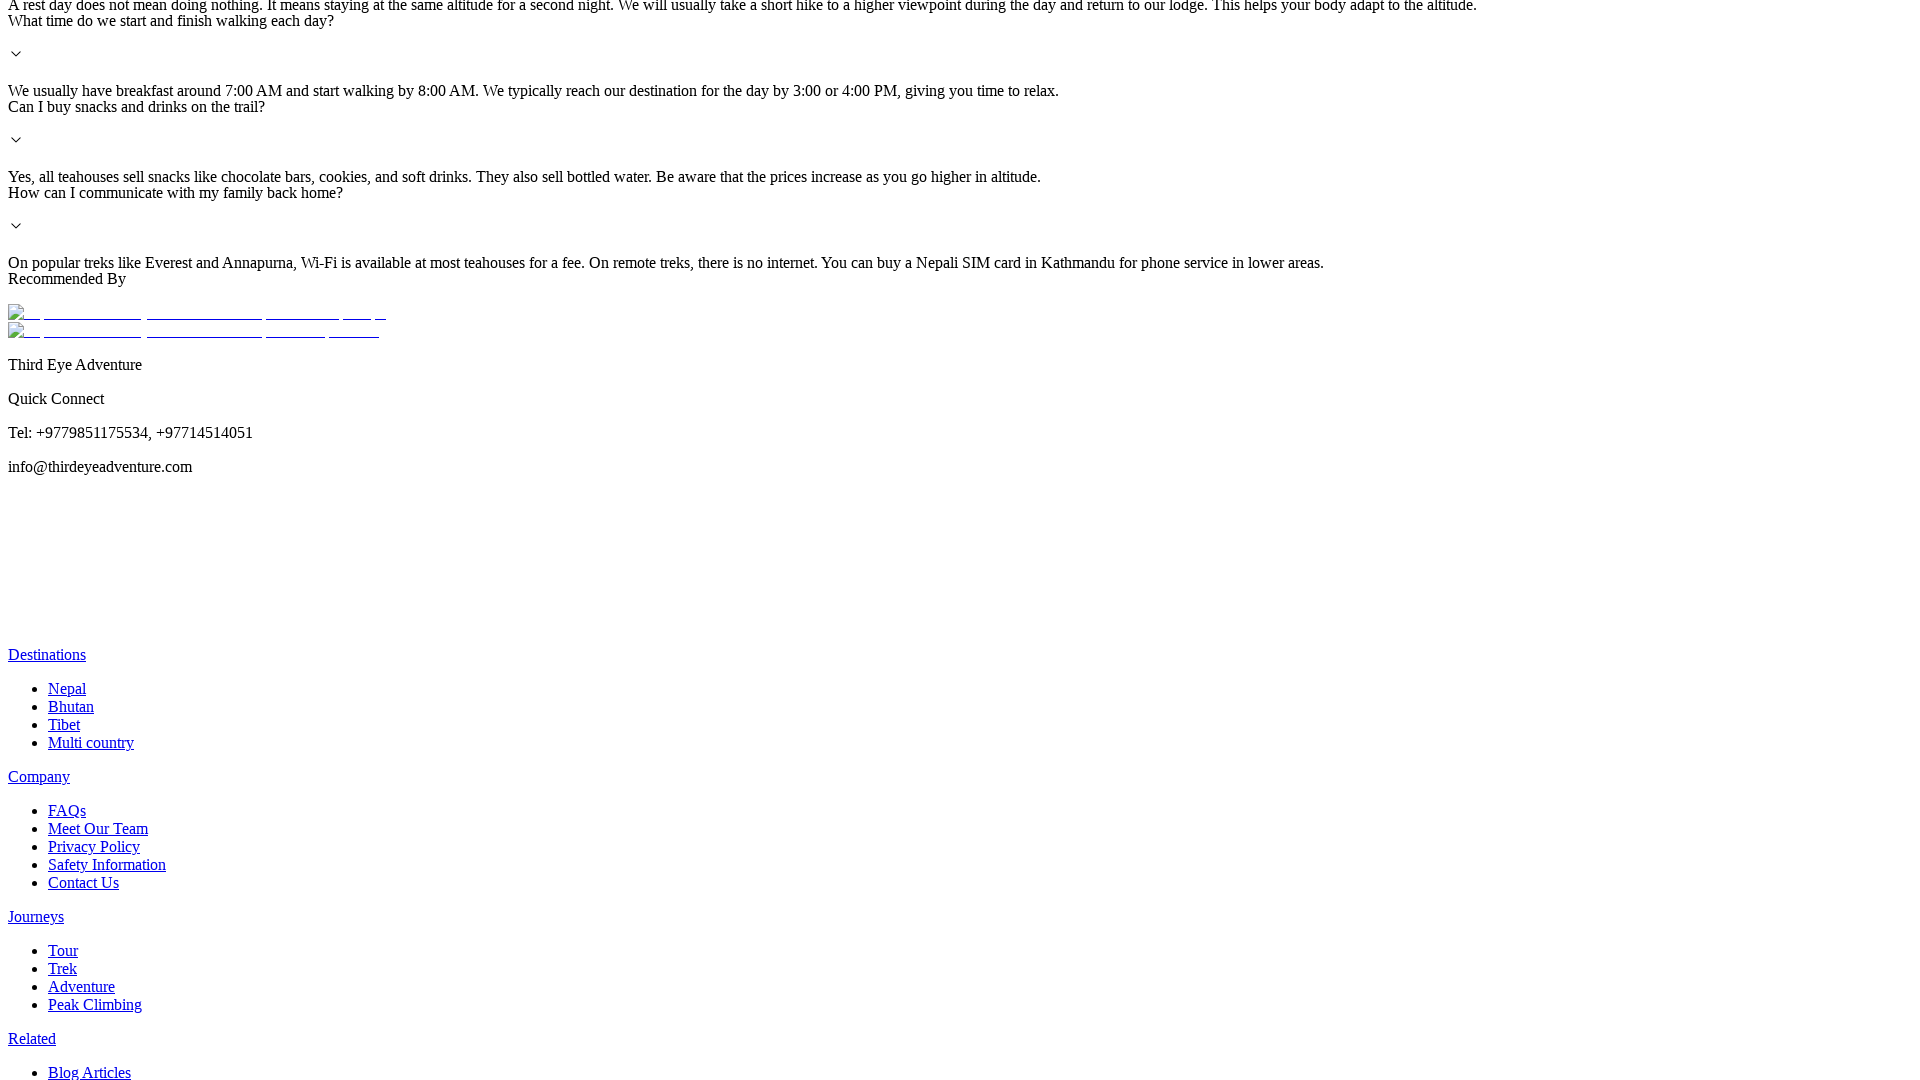

Waited 1 second for content to load
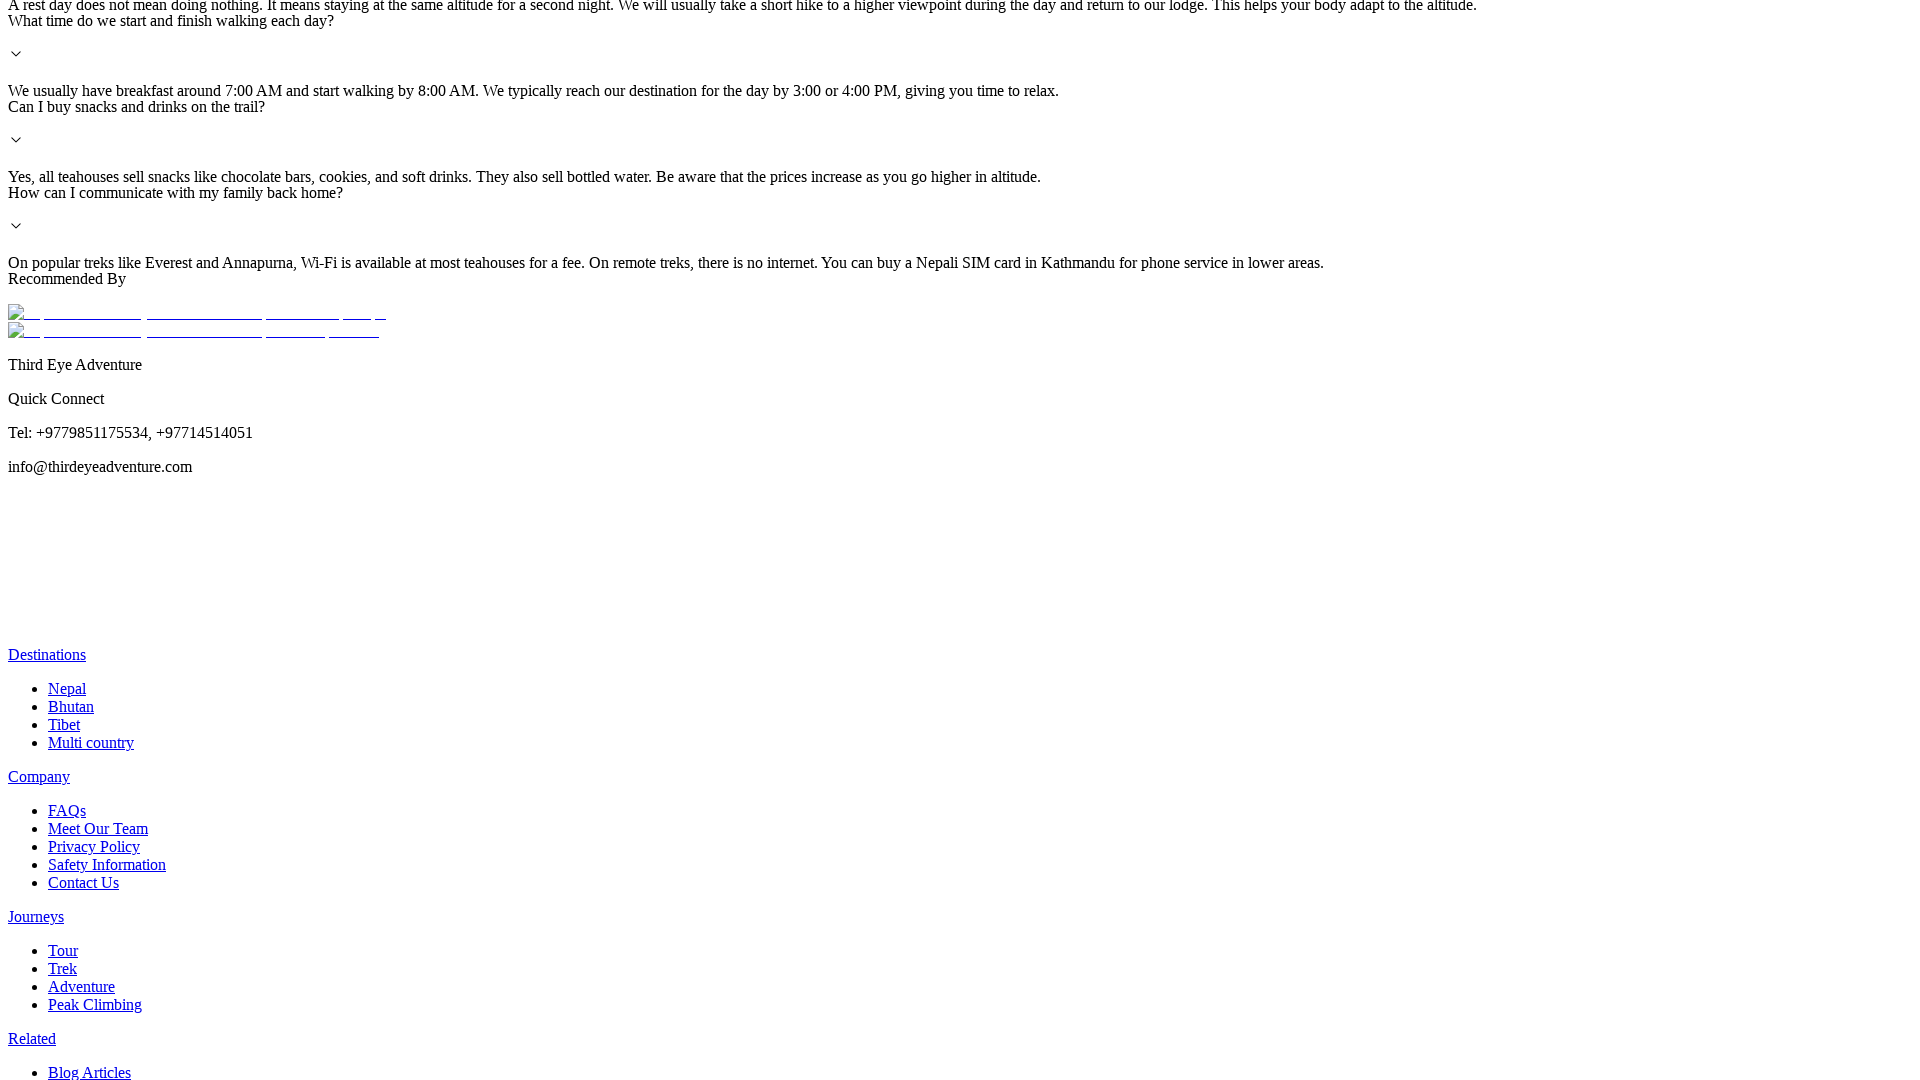

Scrolled down 300px
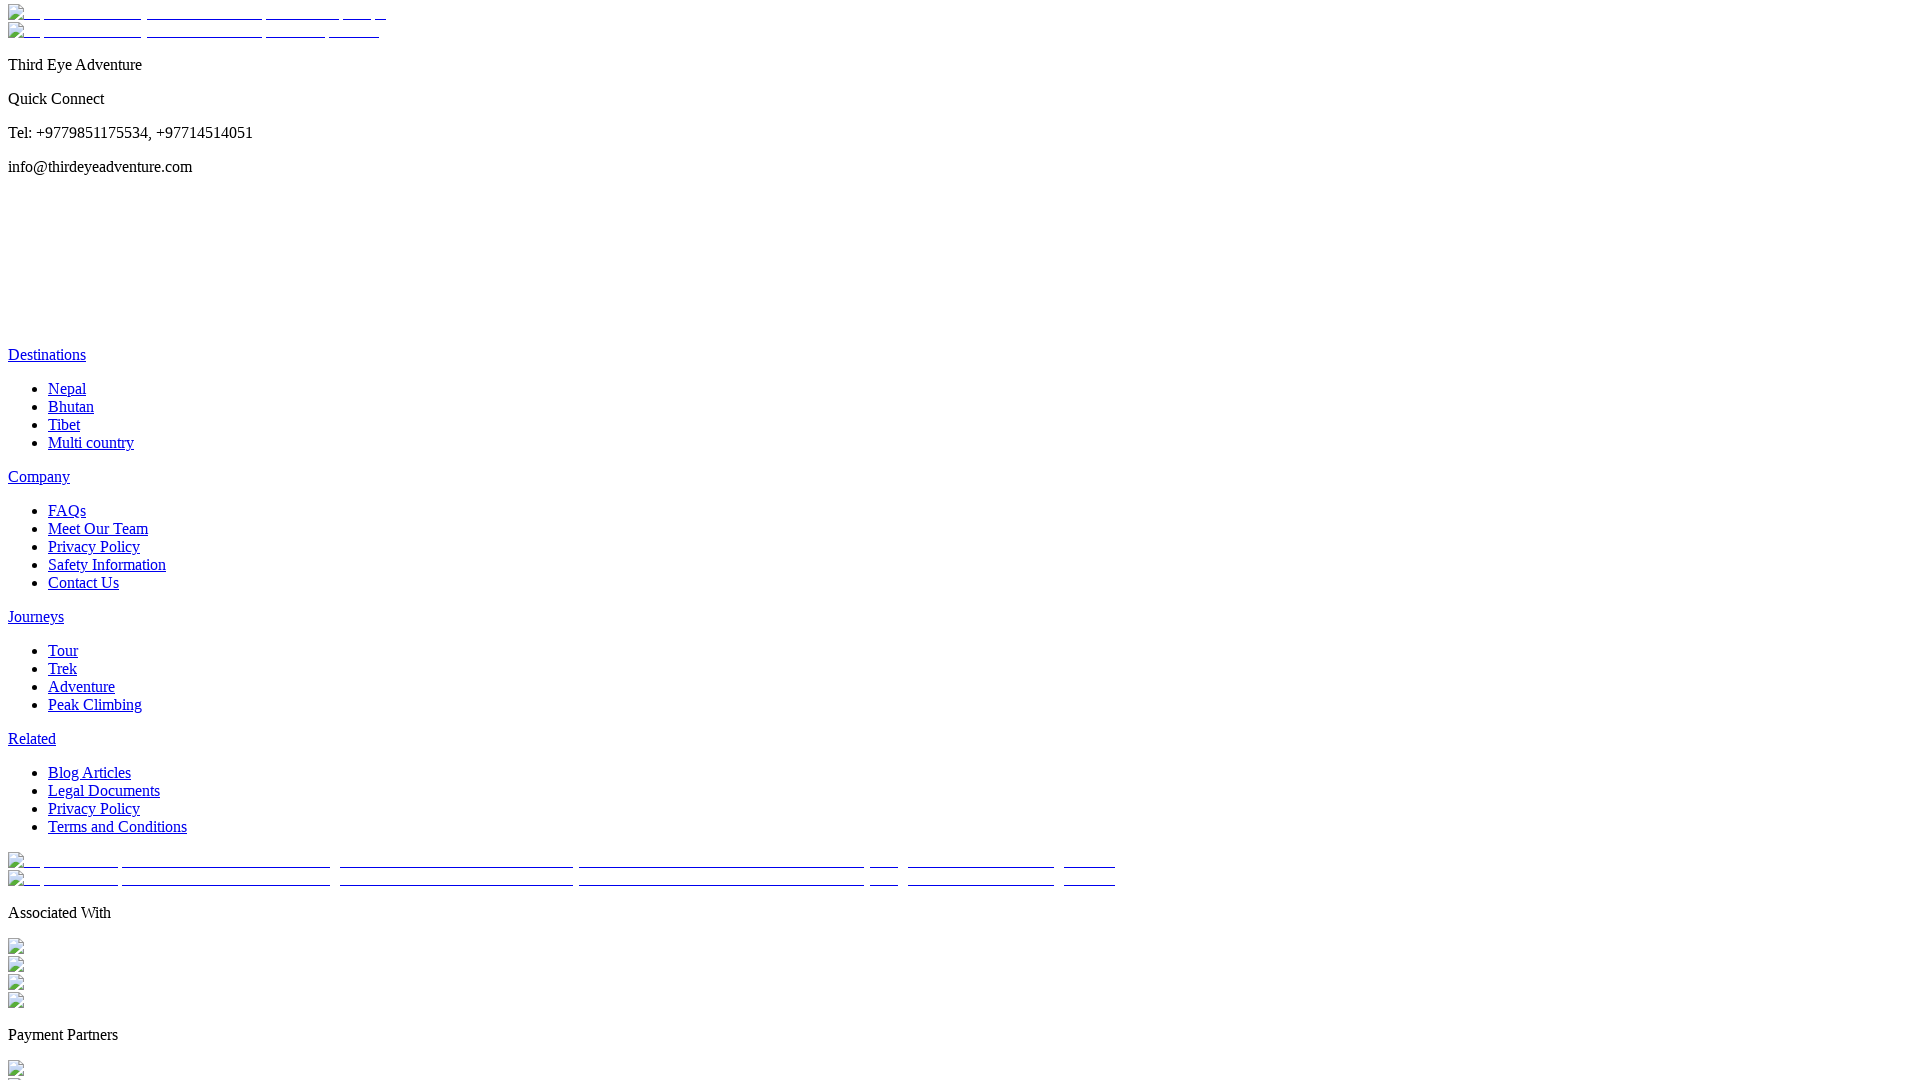

Waited 1 second for content to load
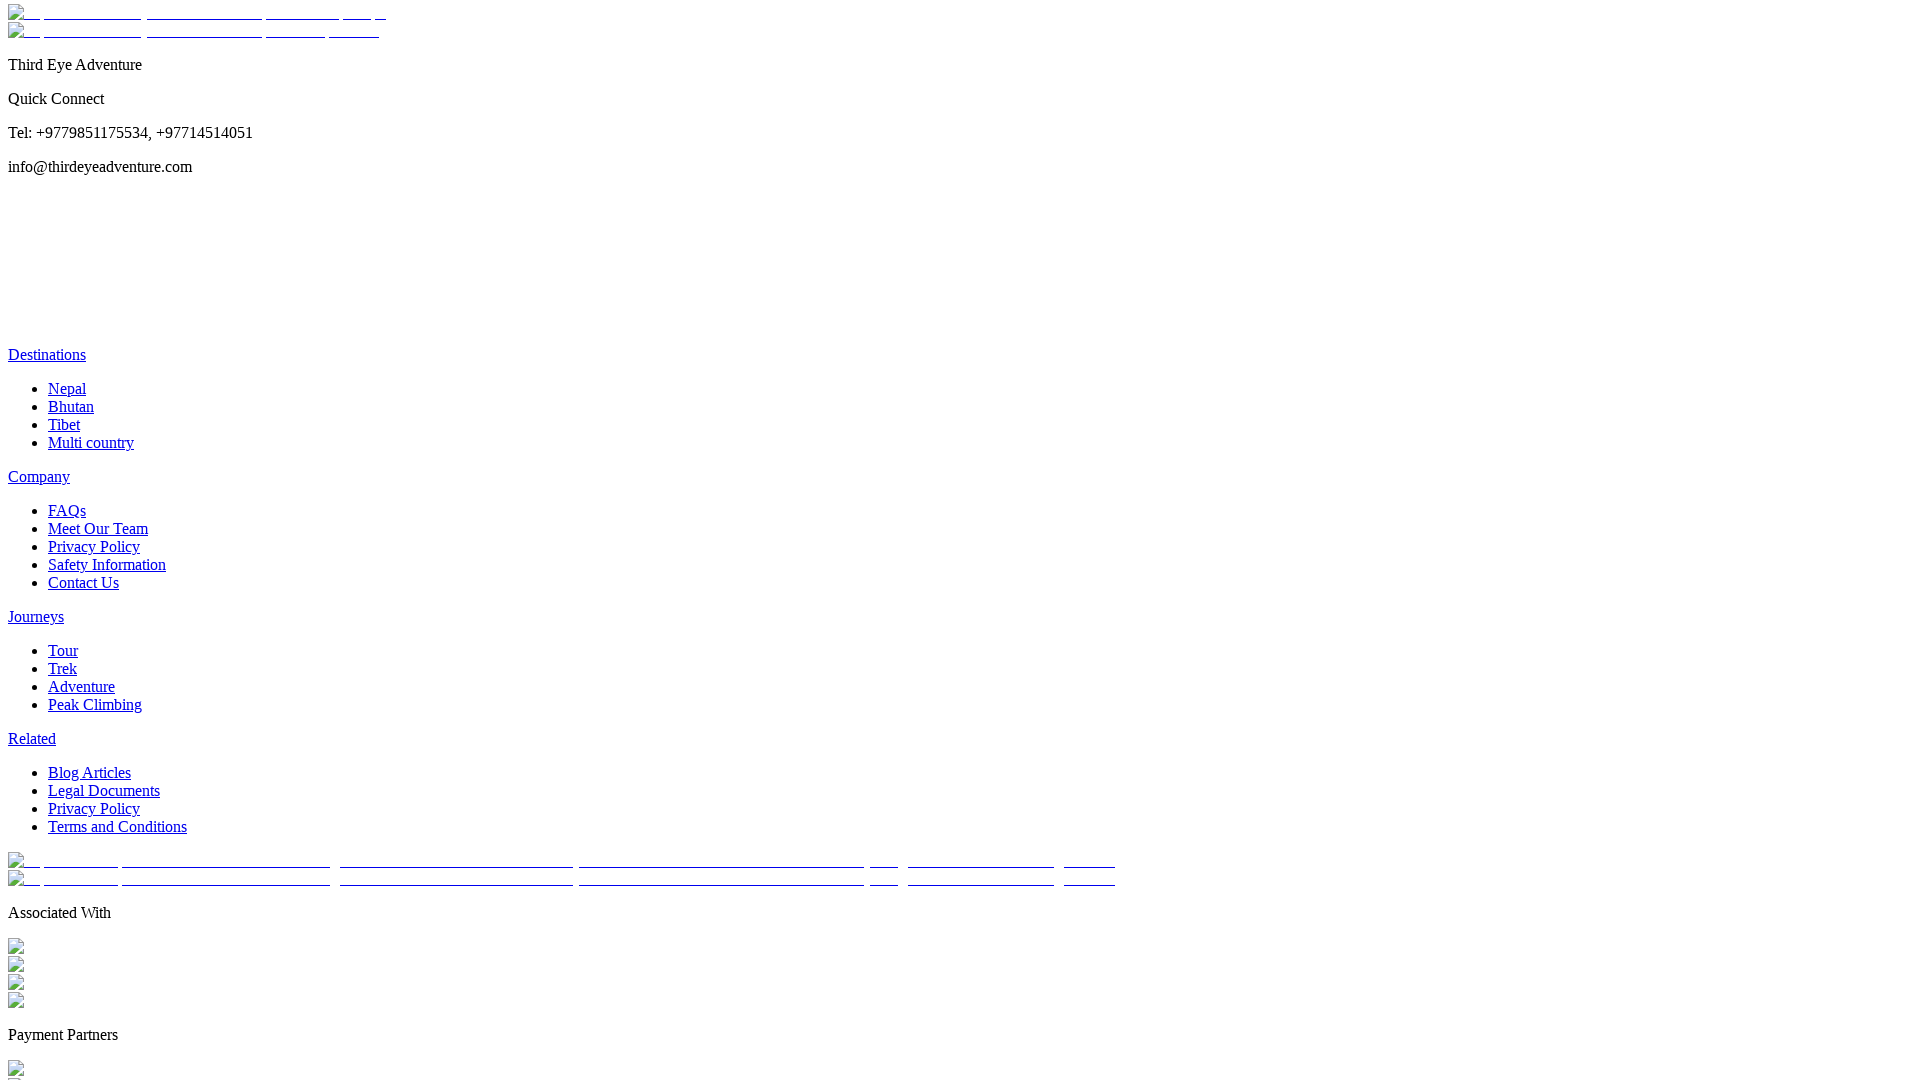

Scrolled down 300px
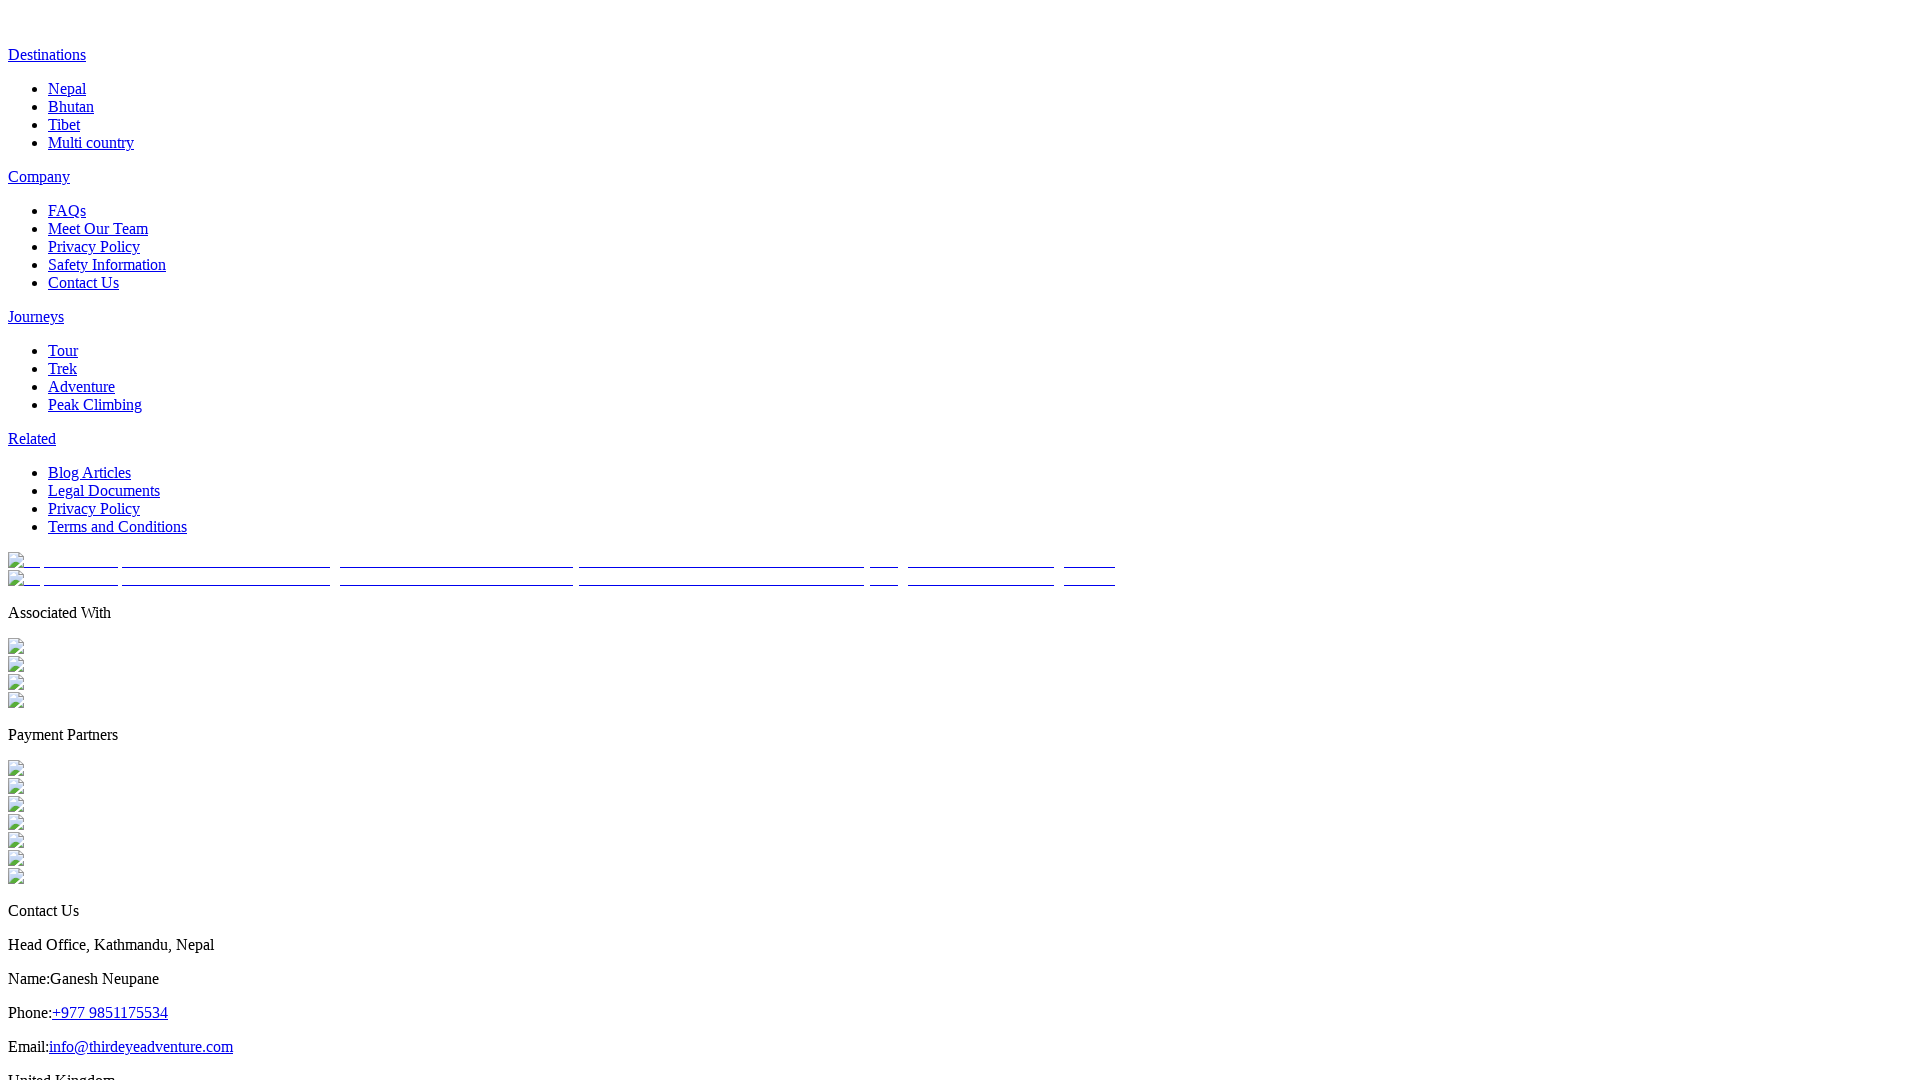

Waited 1 second for content to load
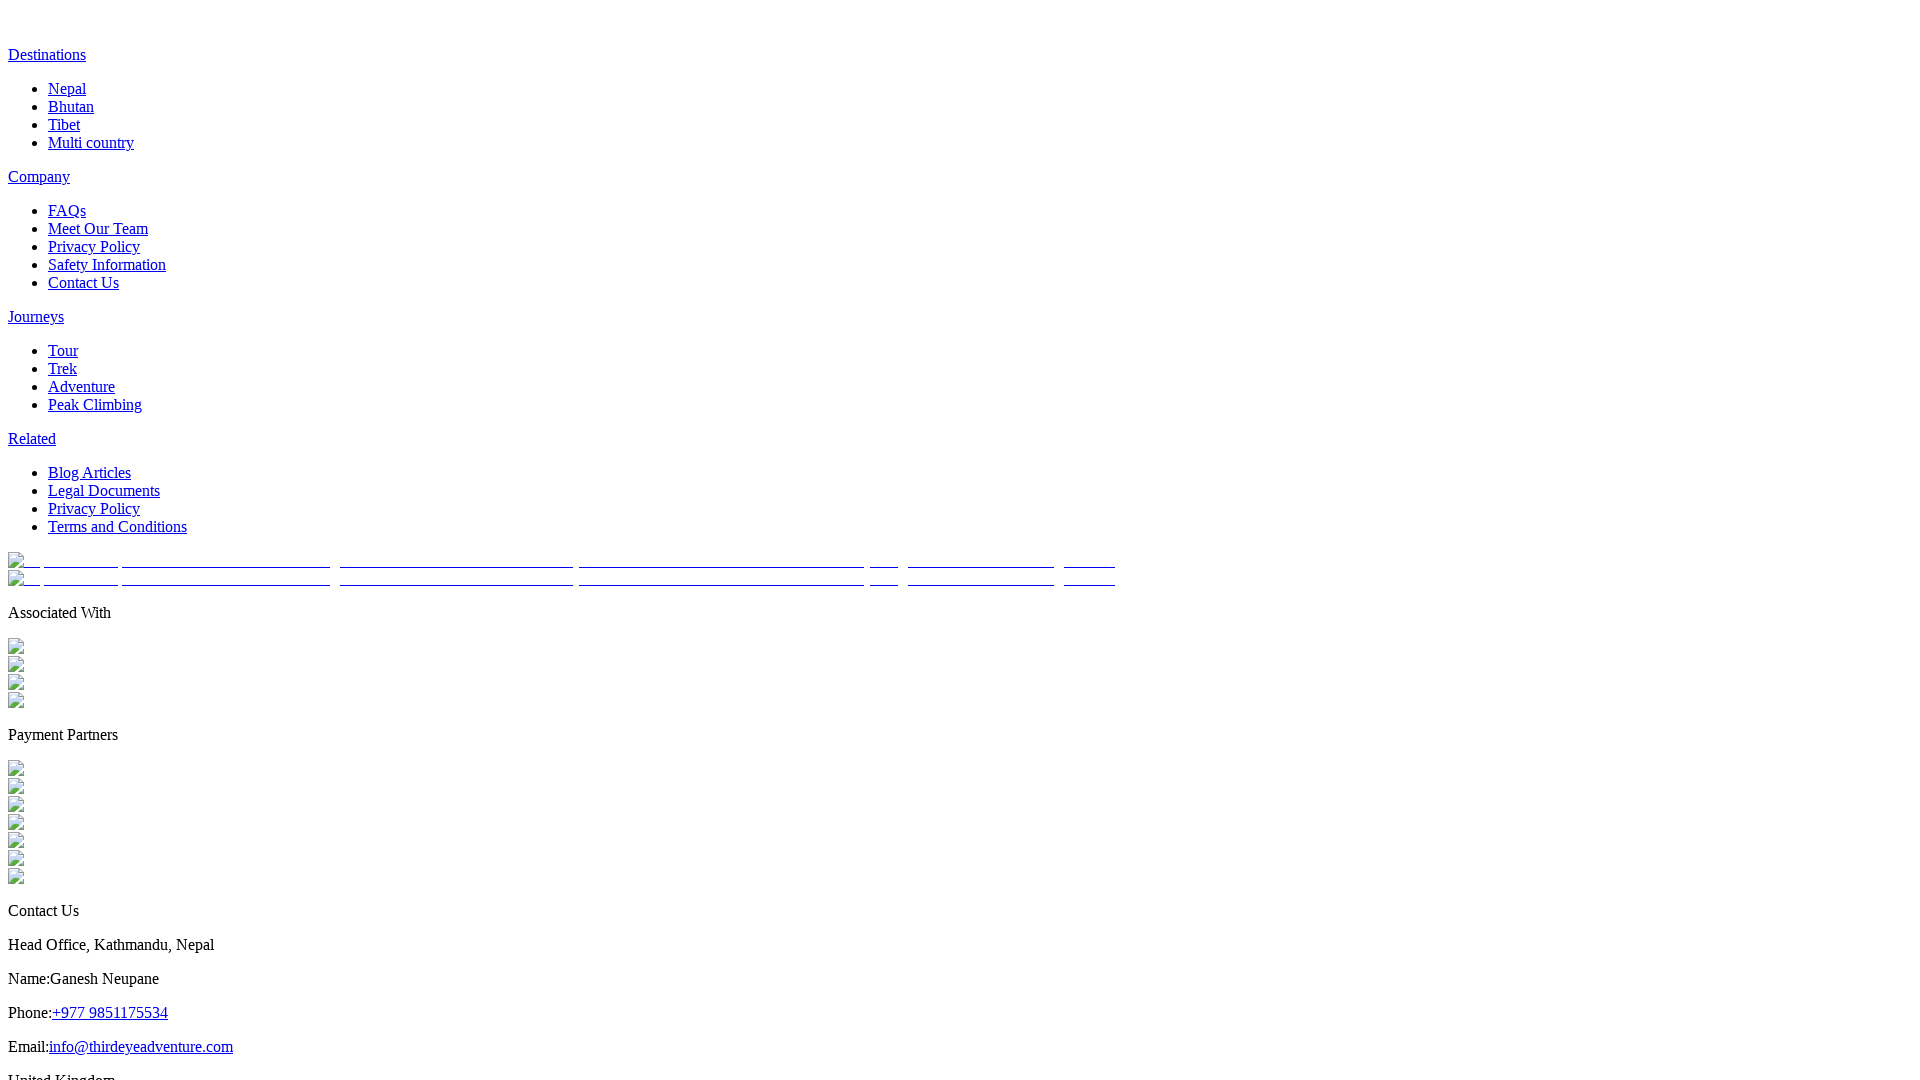

Scrolled down 300px
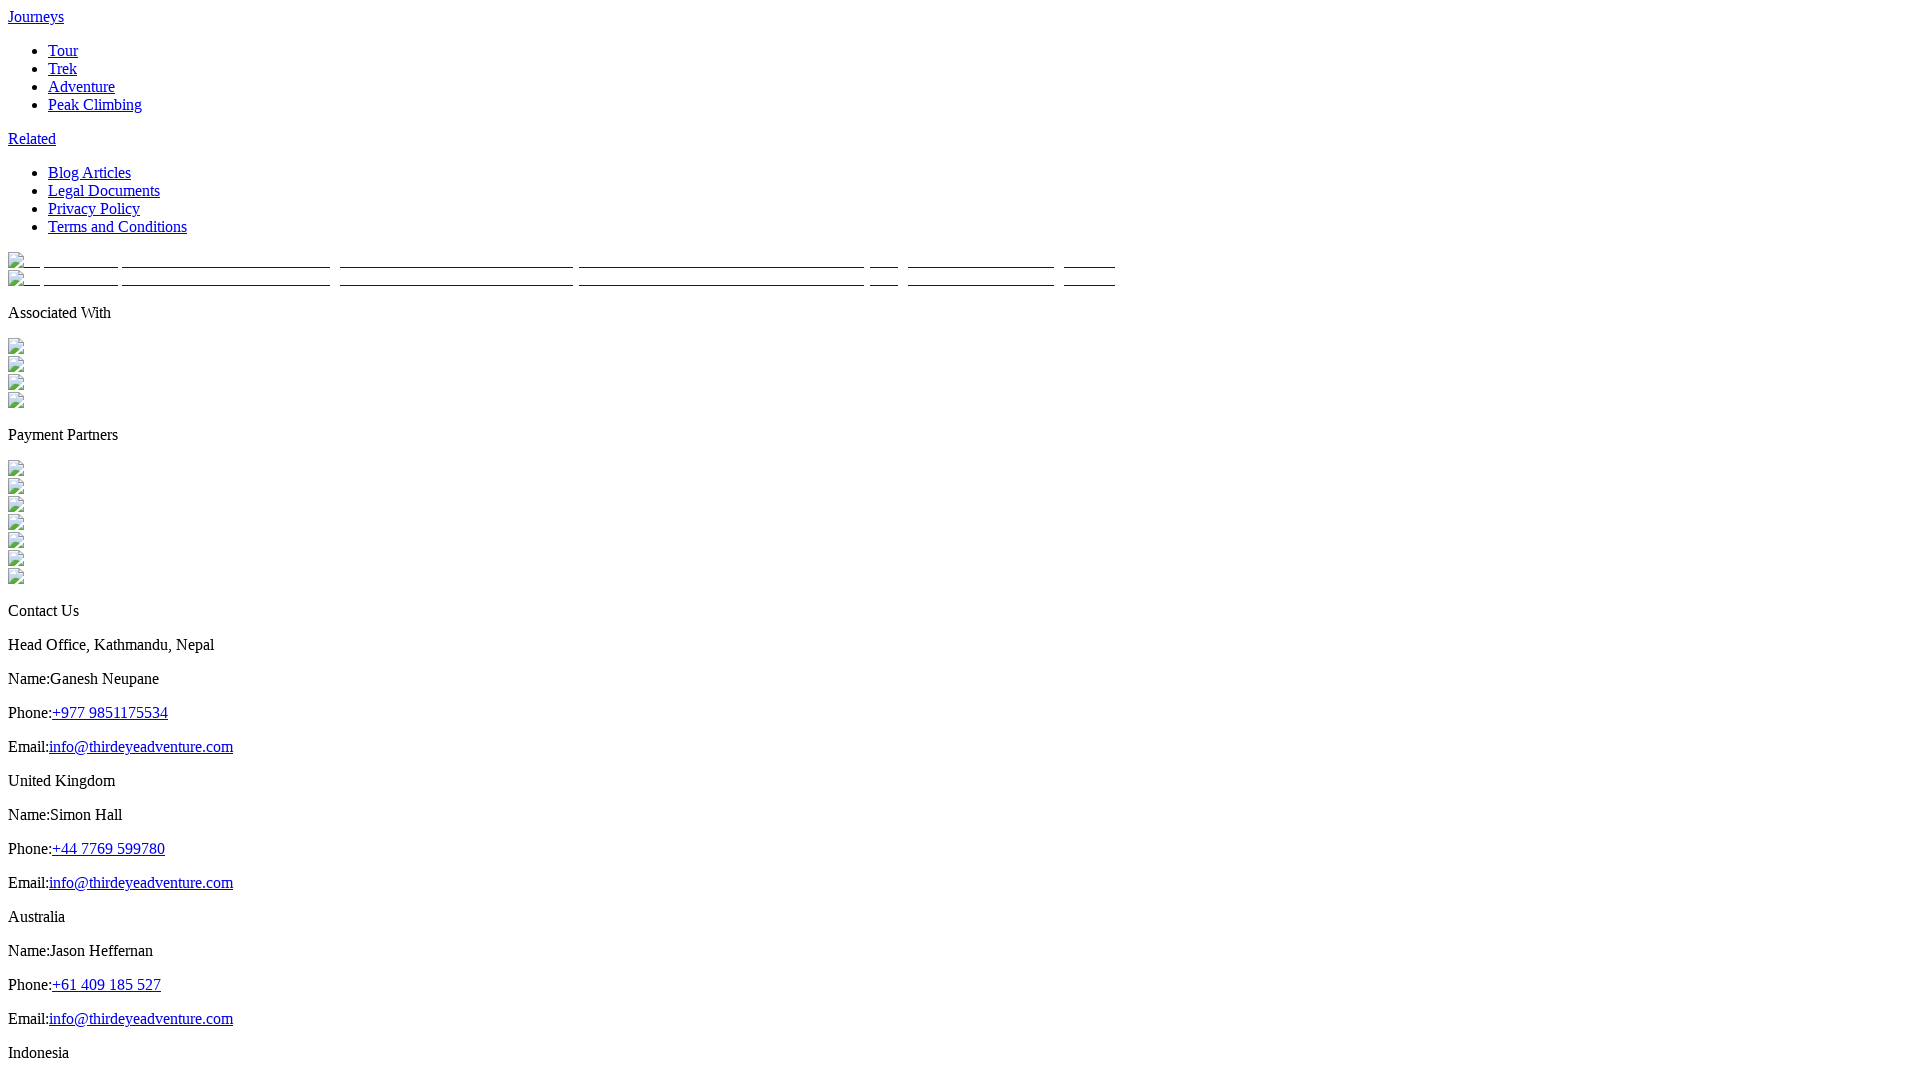

Waited 1 second for content to load
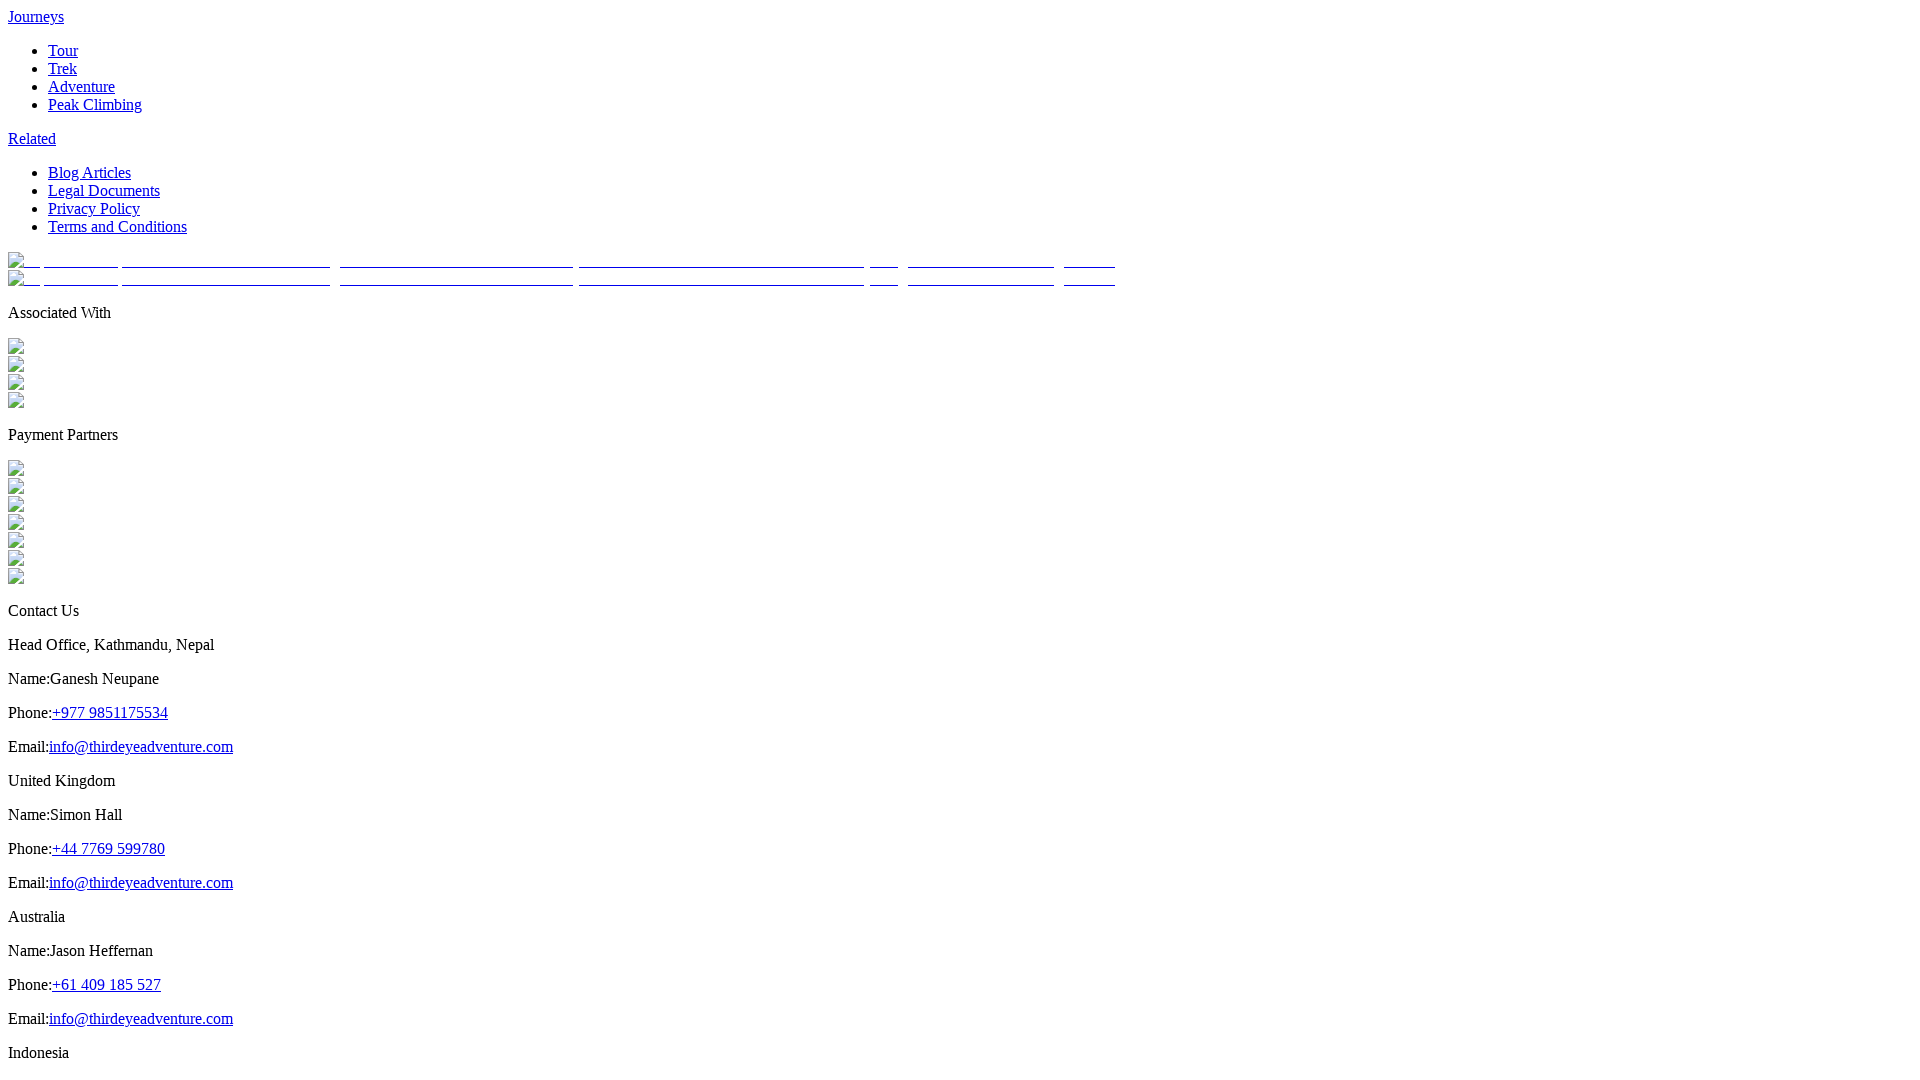

Scrolled down 300px
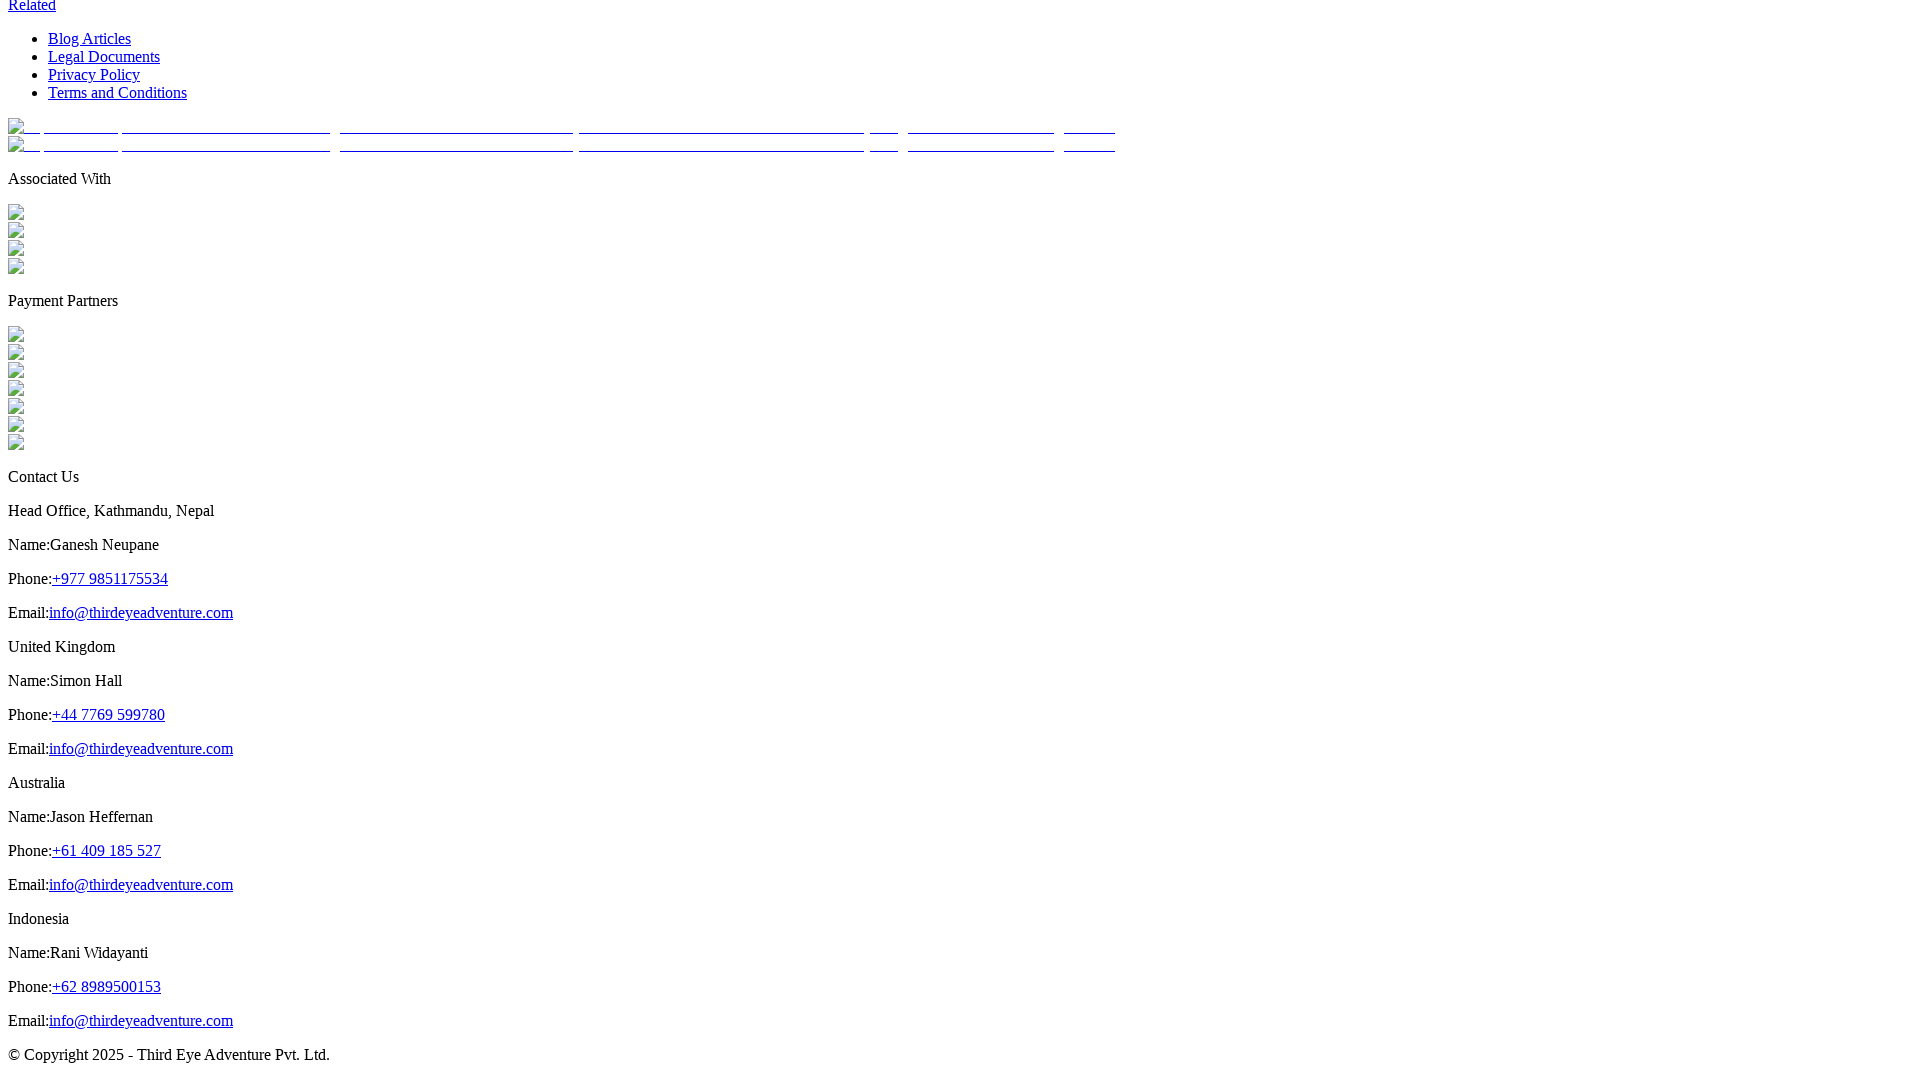

Waited 1 second for content to load
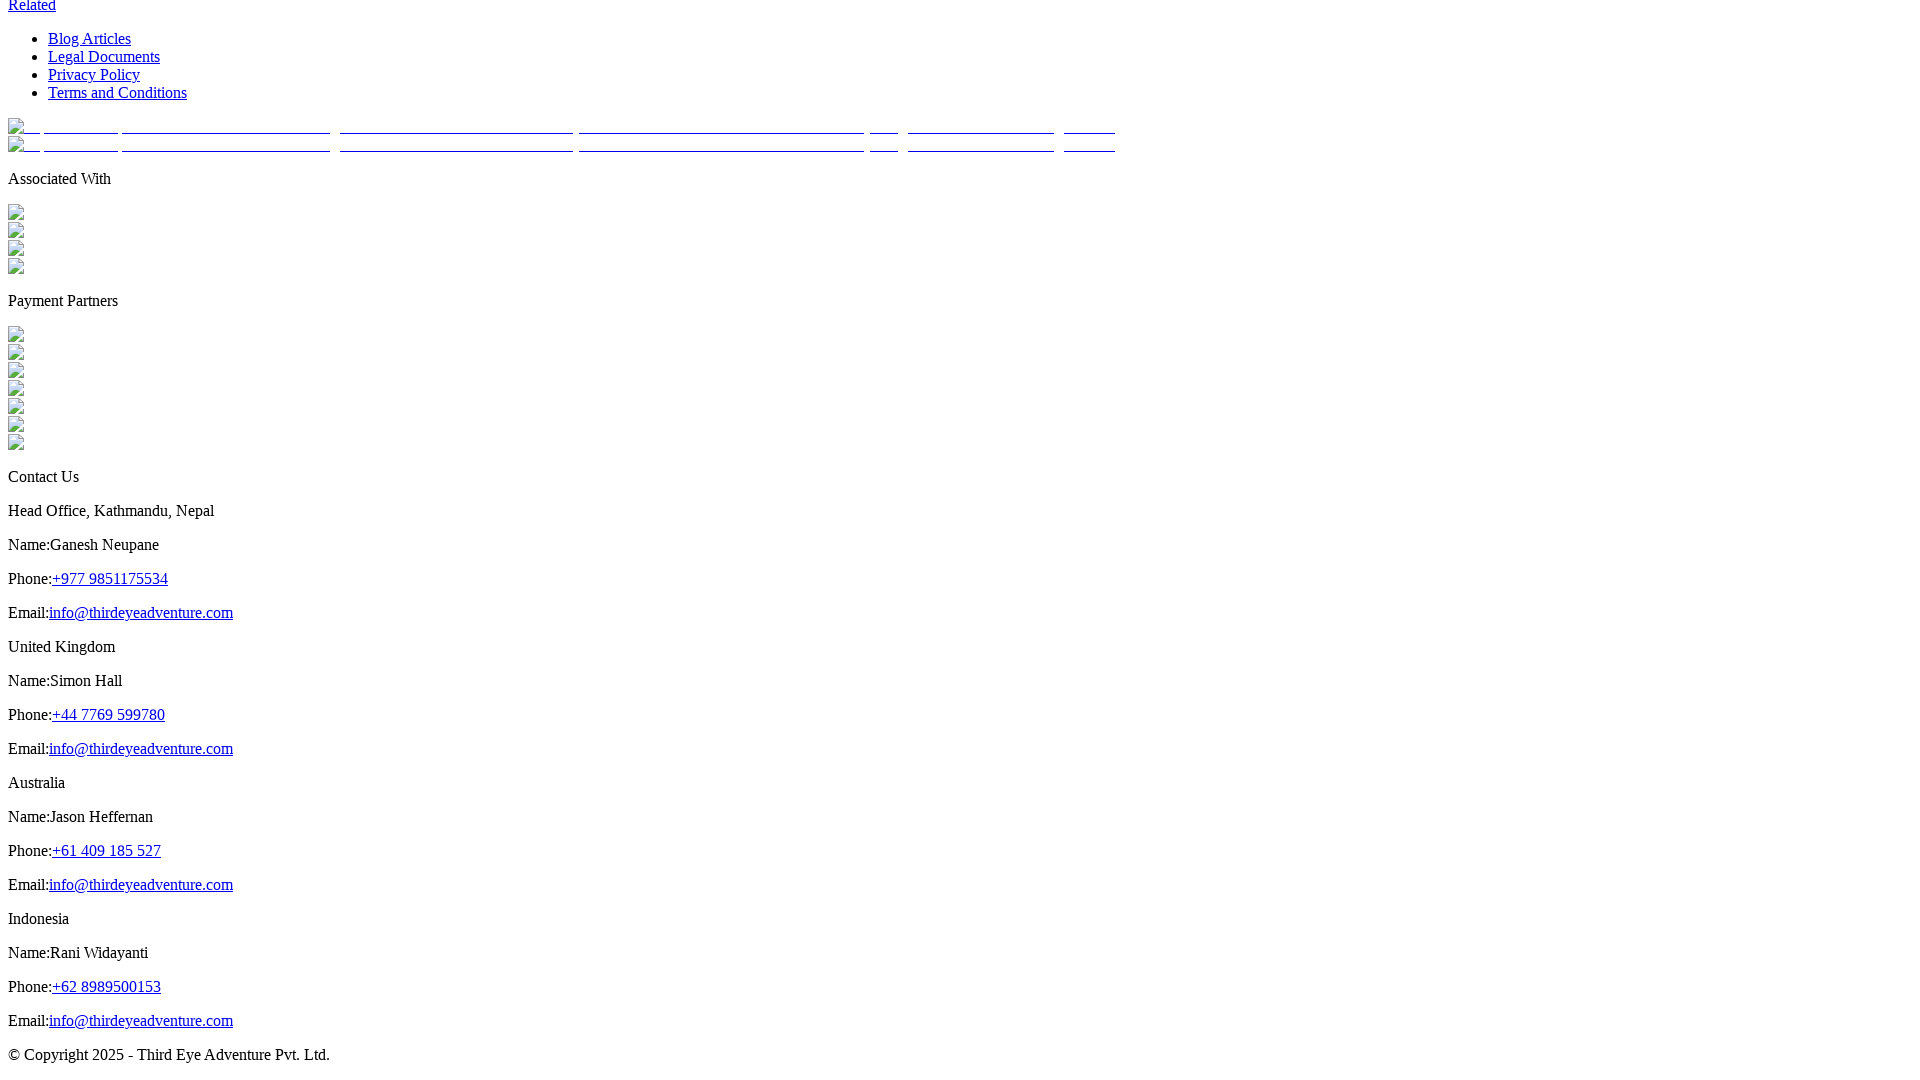

Scrolled down 300px
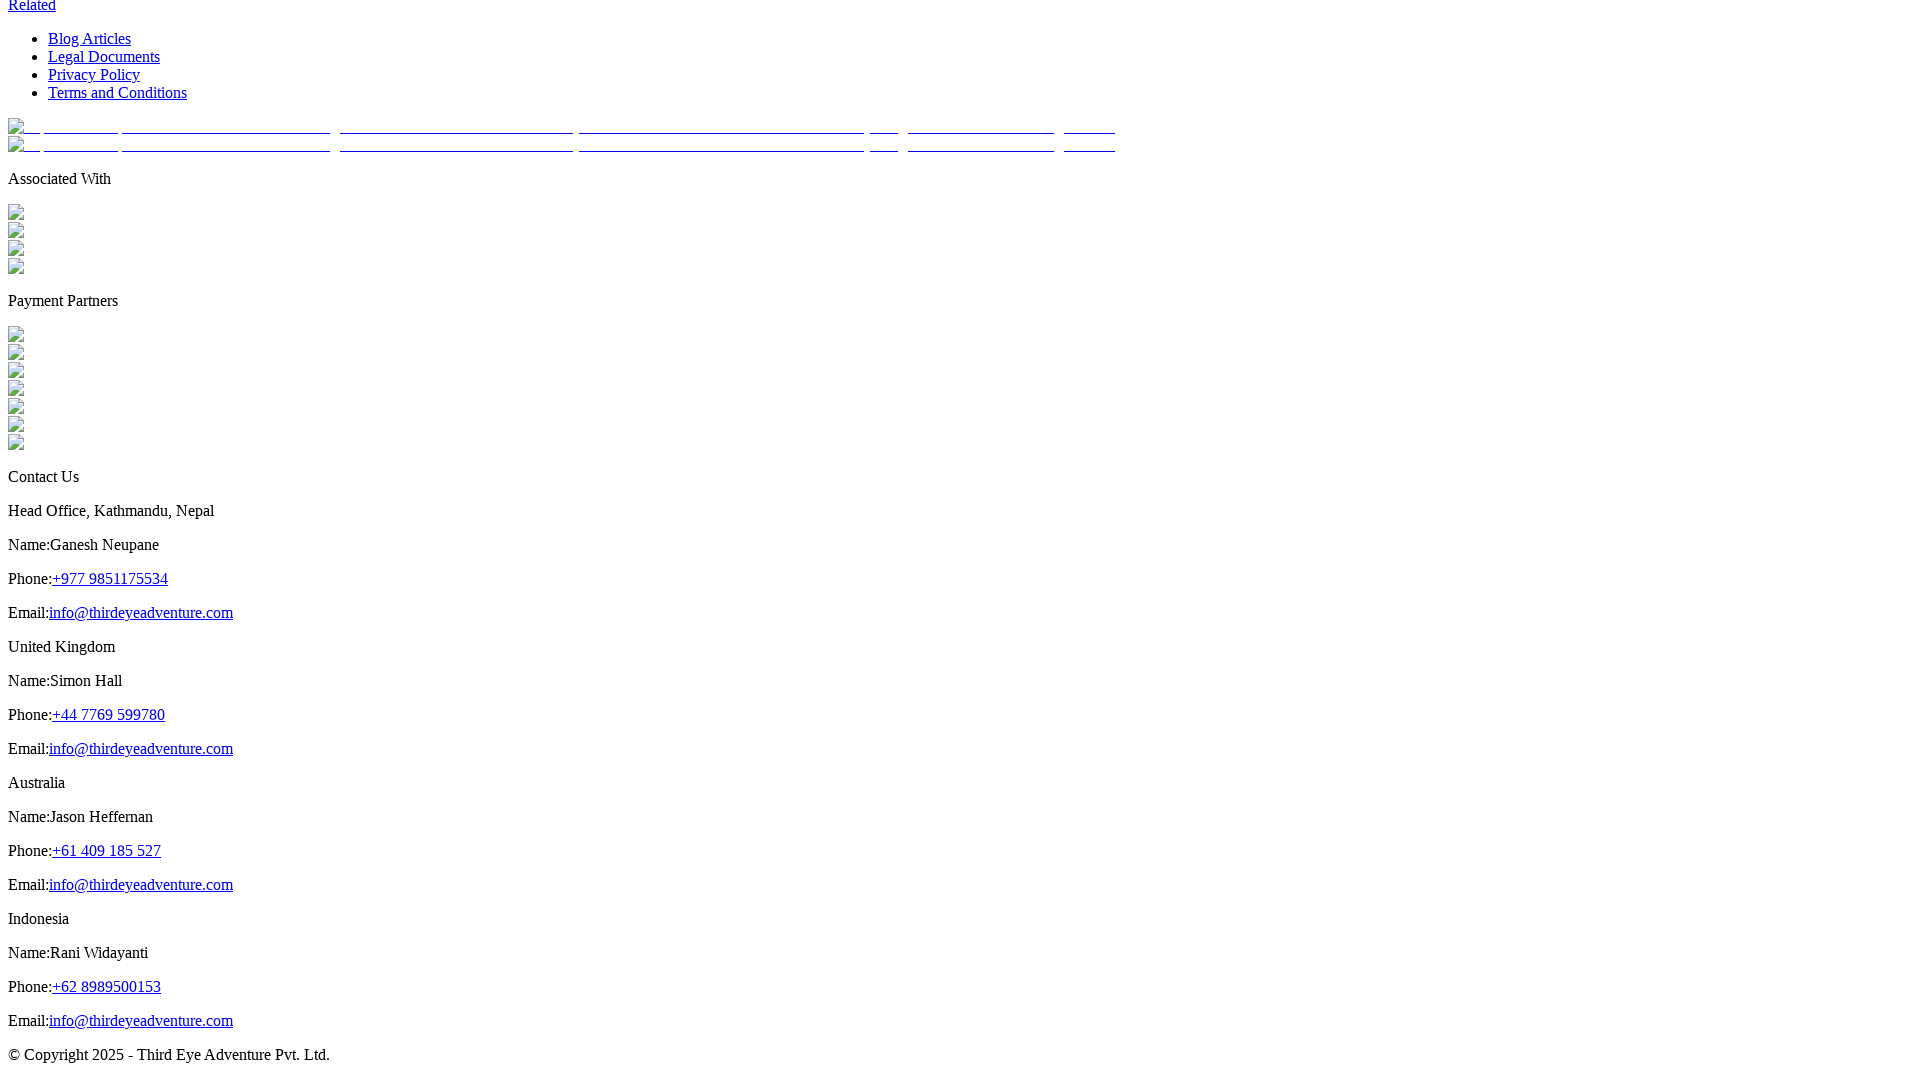

Waited 1 second for content to load
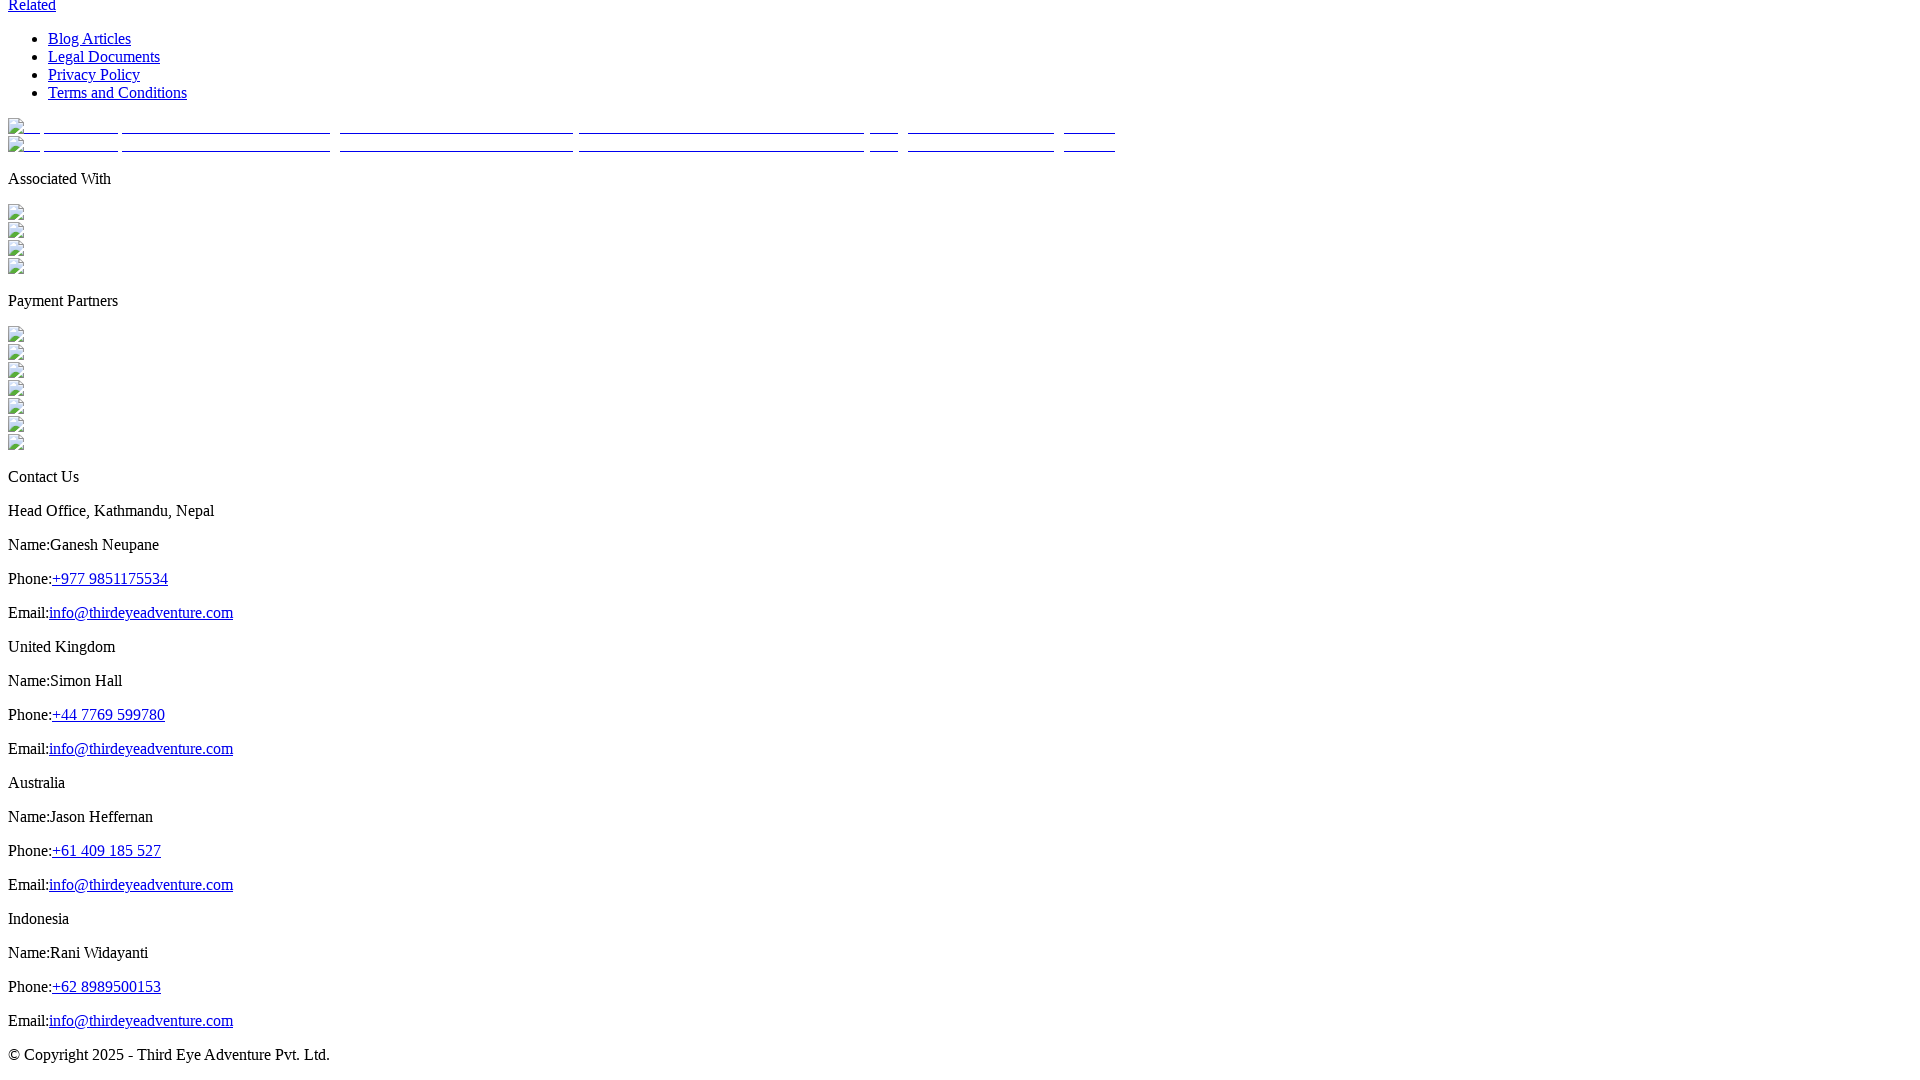

Scrolled down 300px
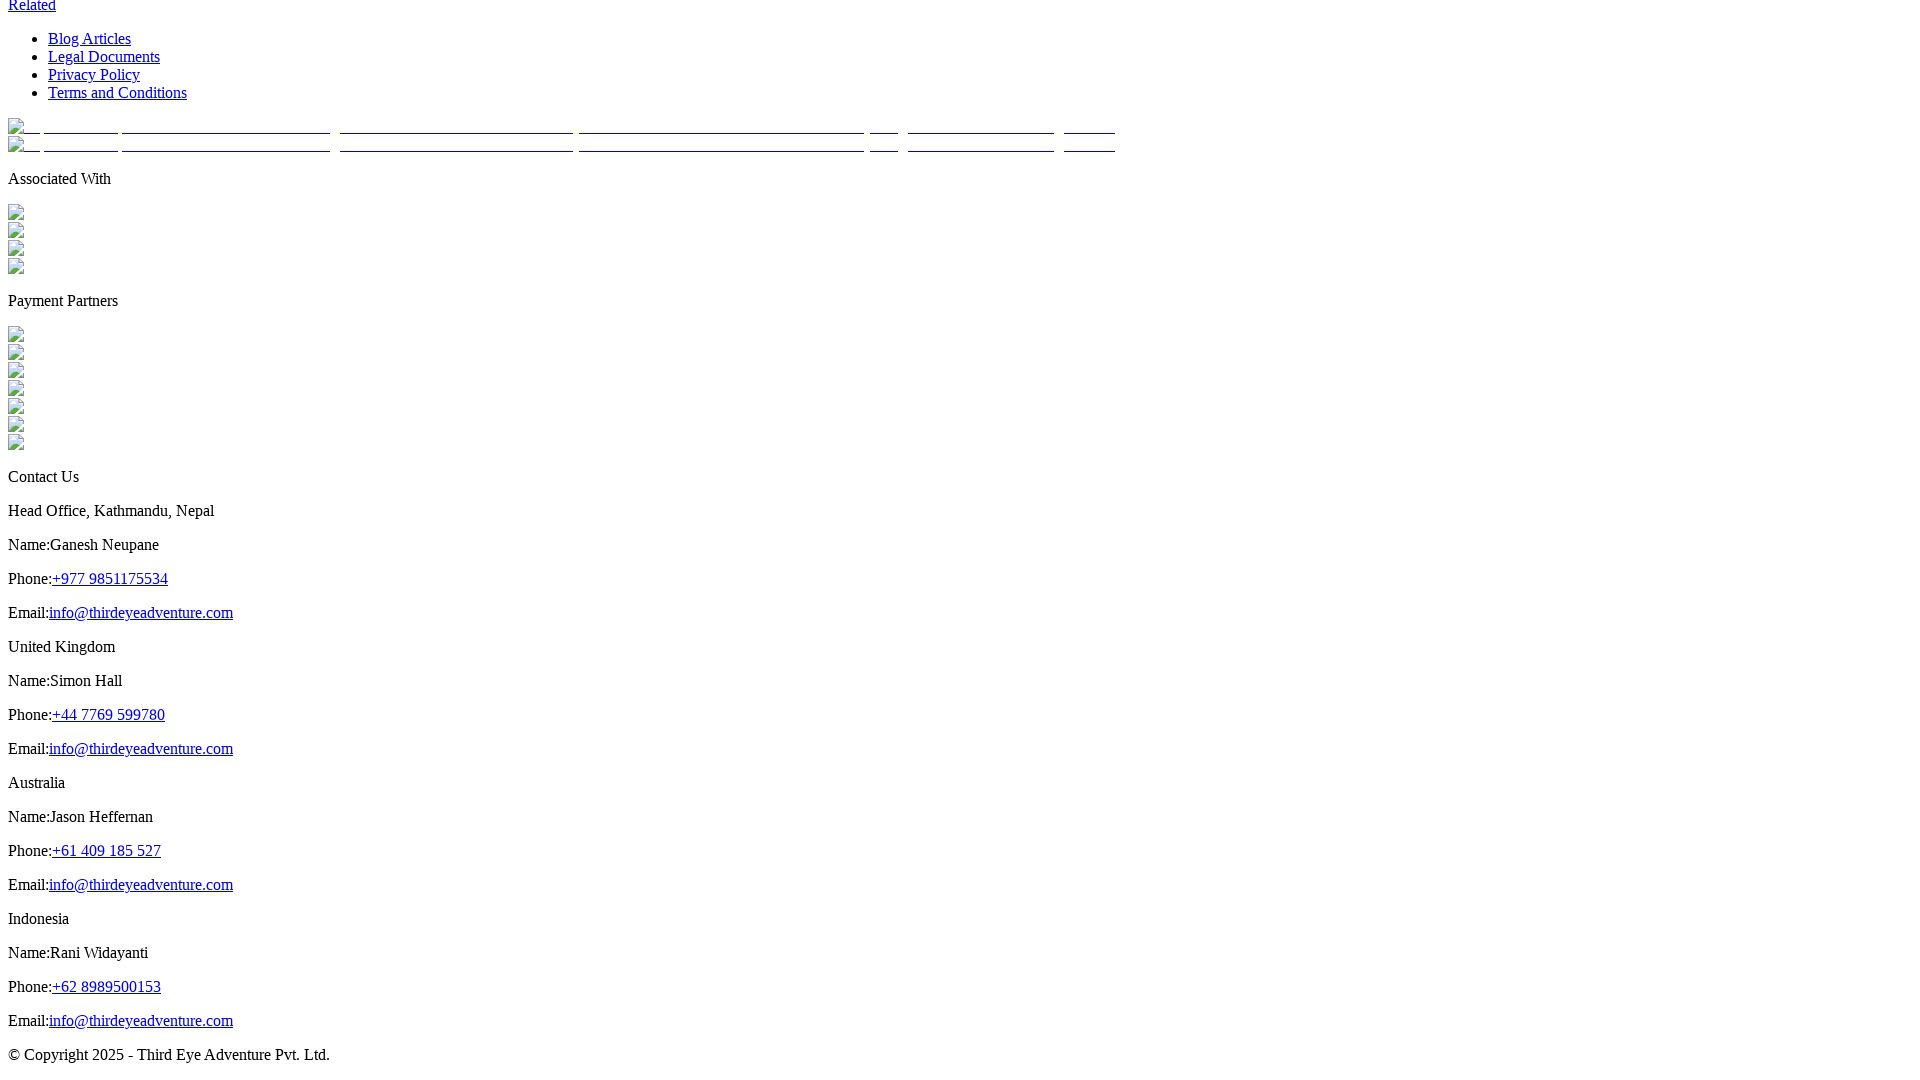

Waited 1 second for content to load
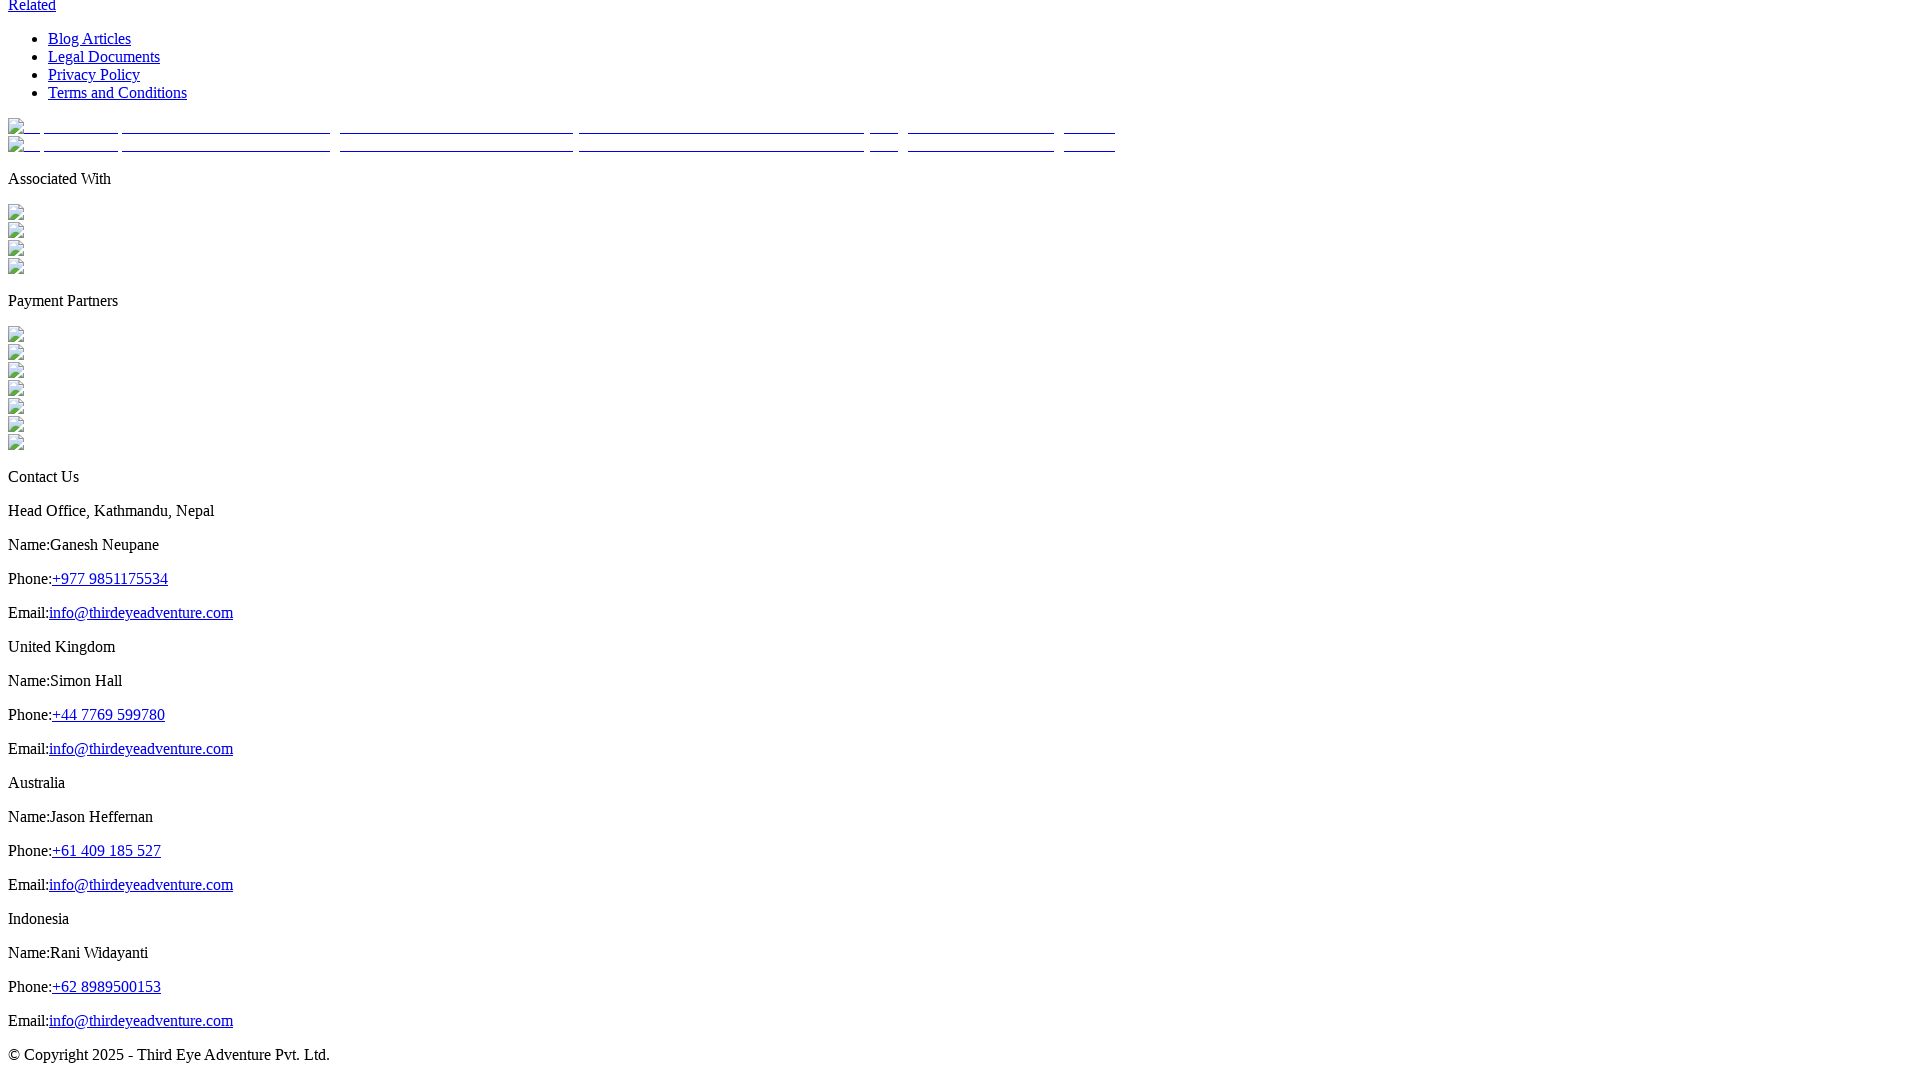

Scrolled down 300px
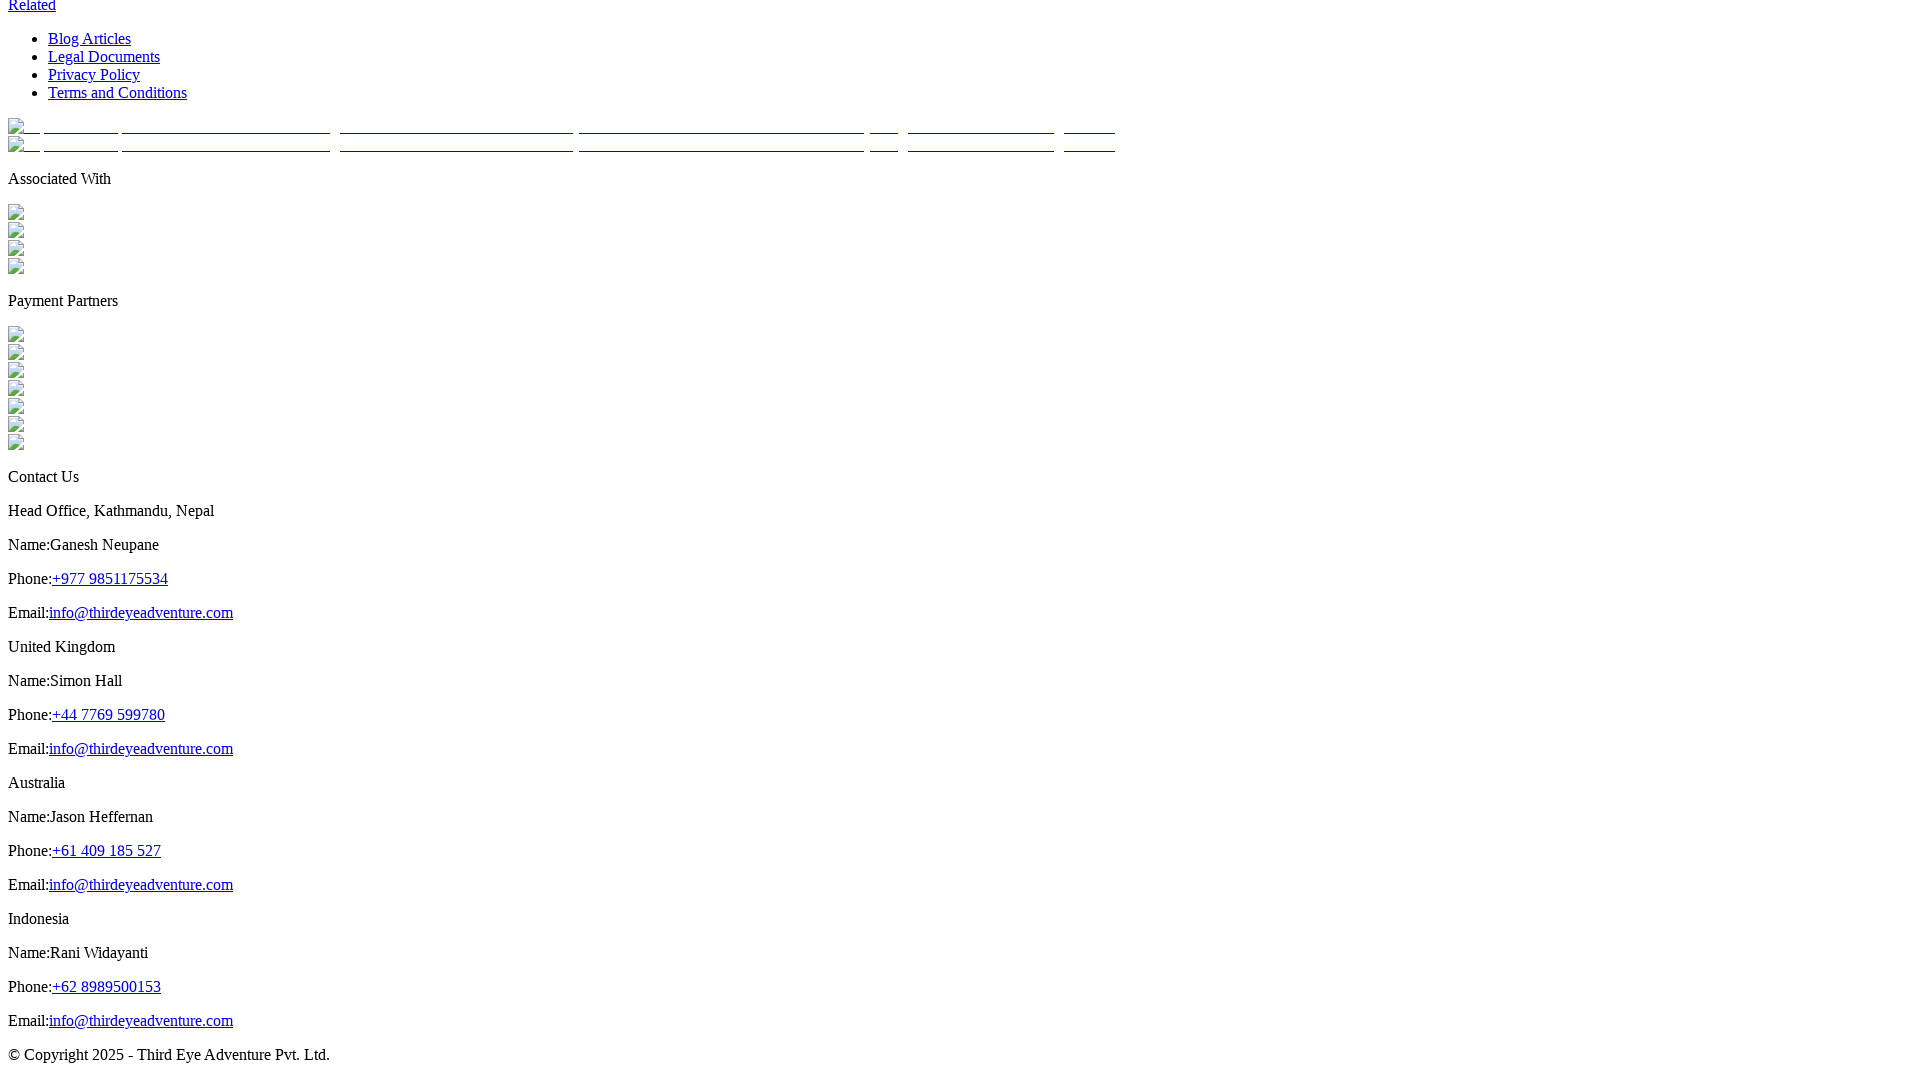

Waited 1 second for content to load
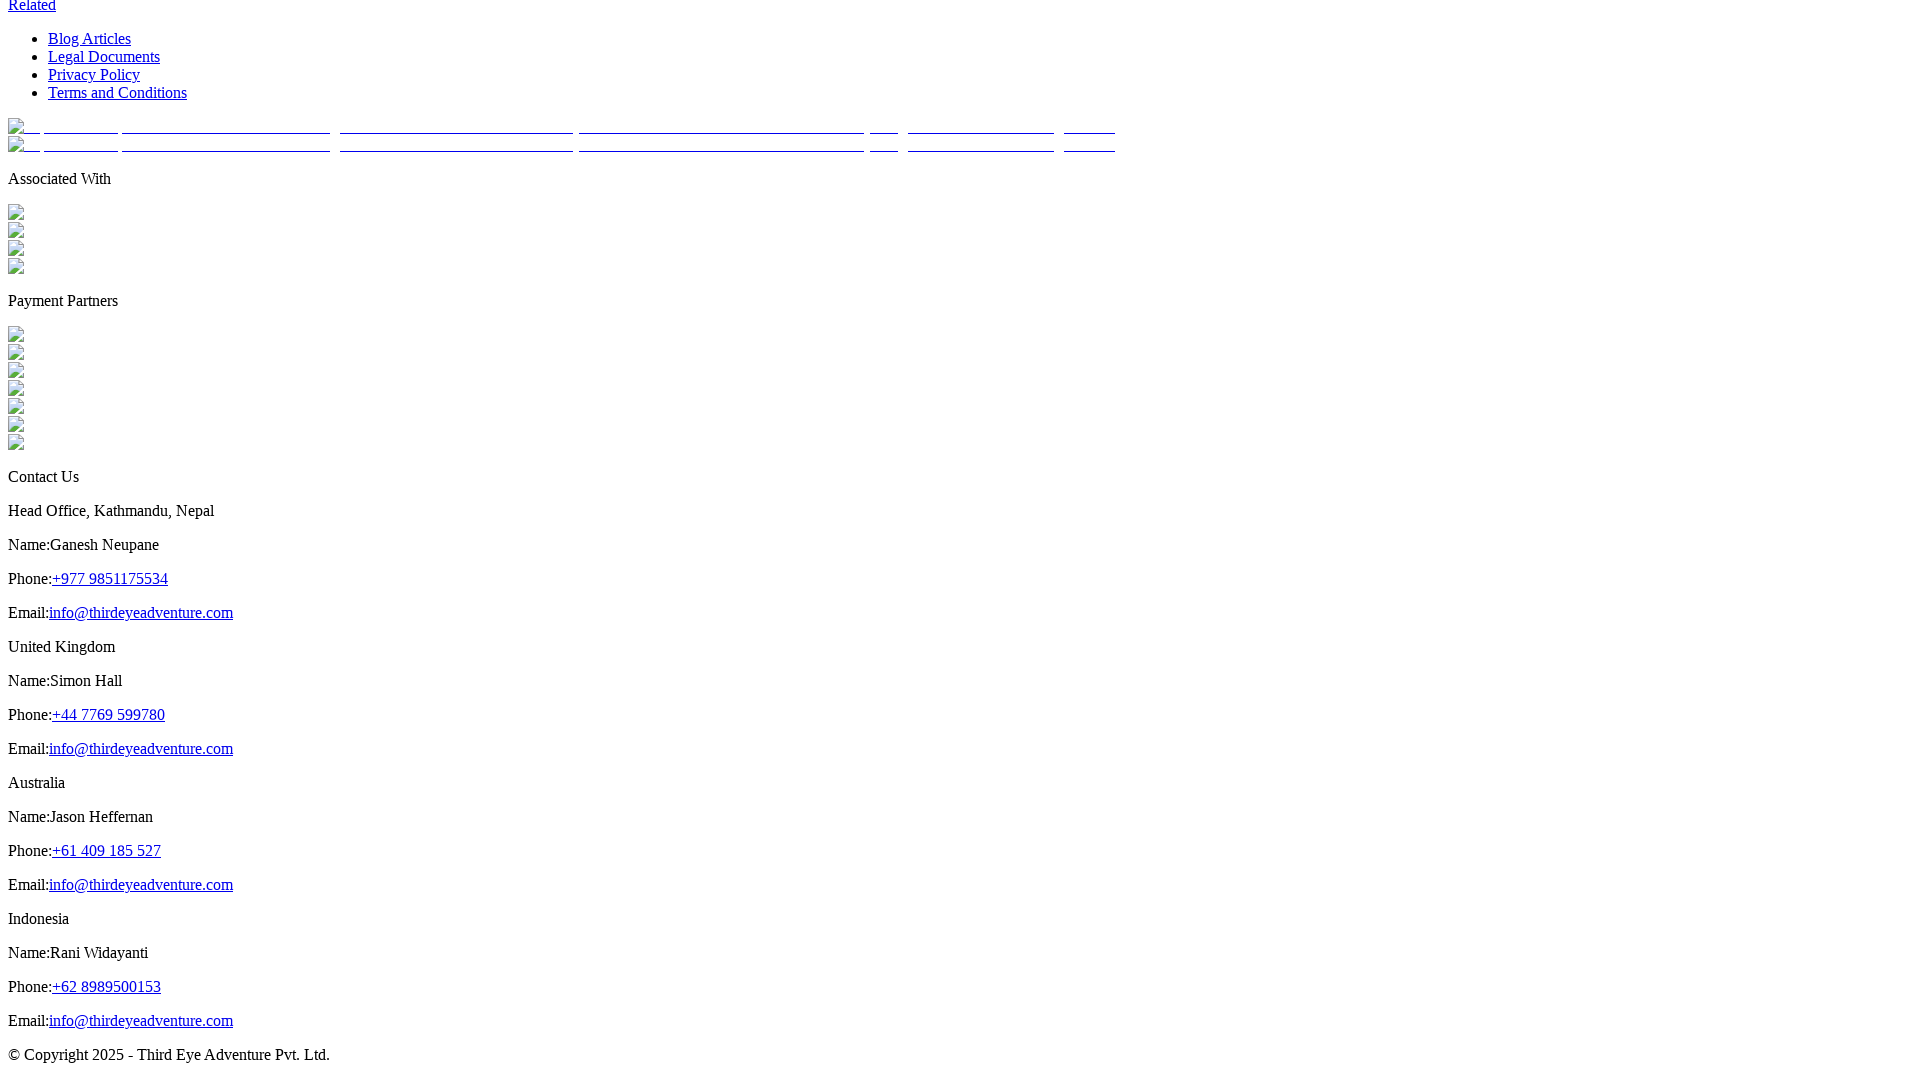

Scrolled down 300px
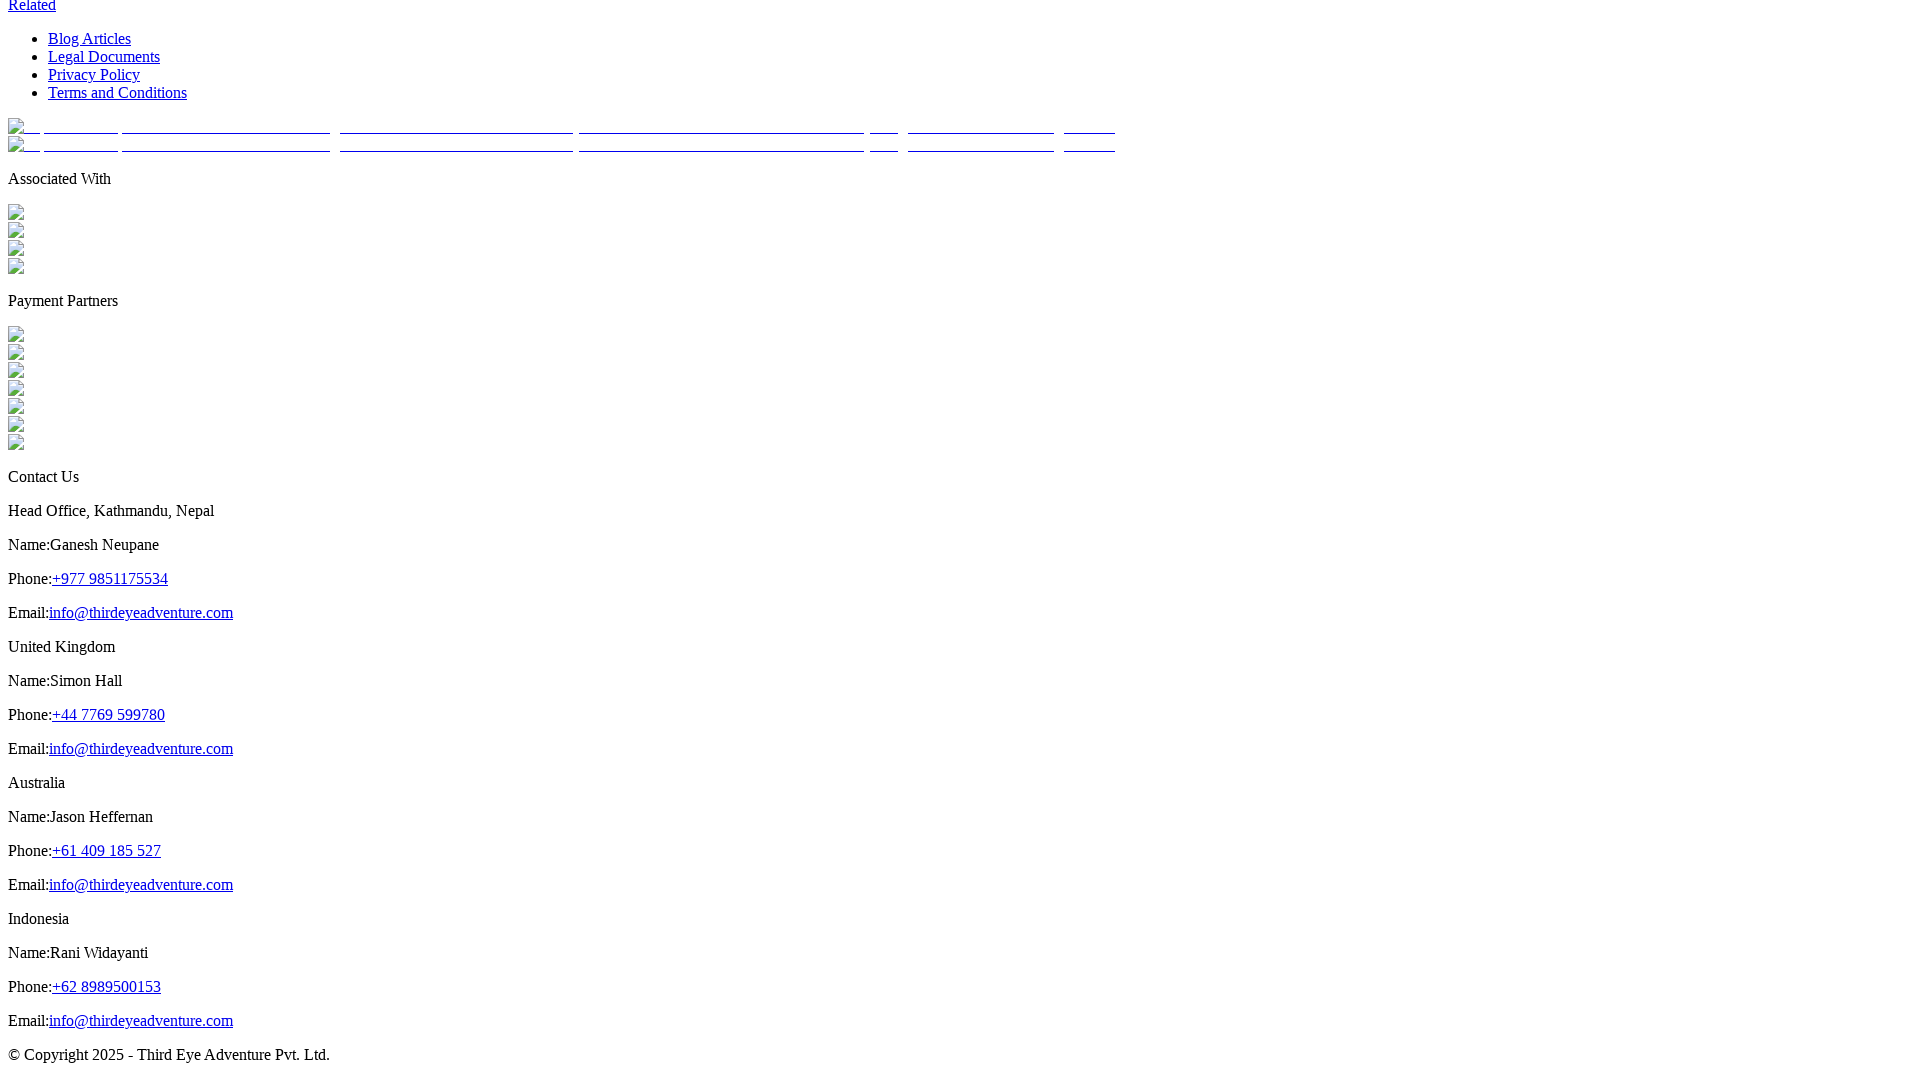

Waited 1 second for content to load
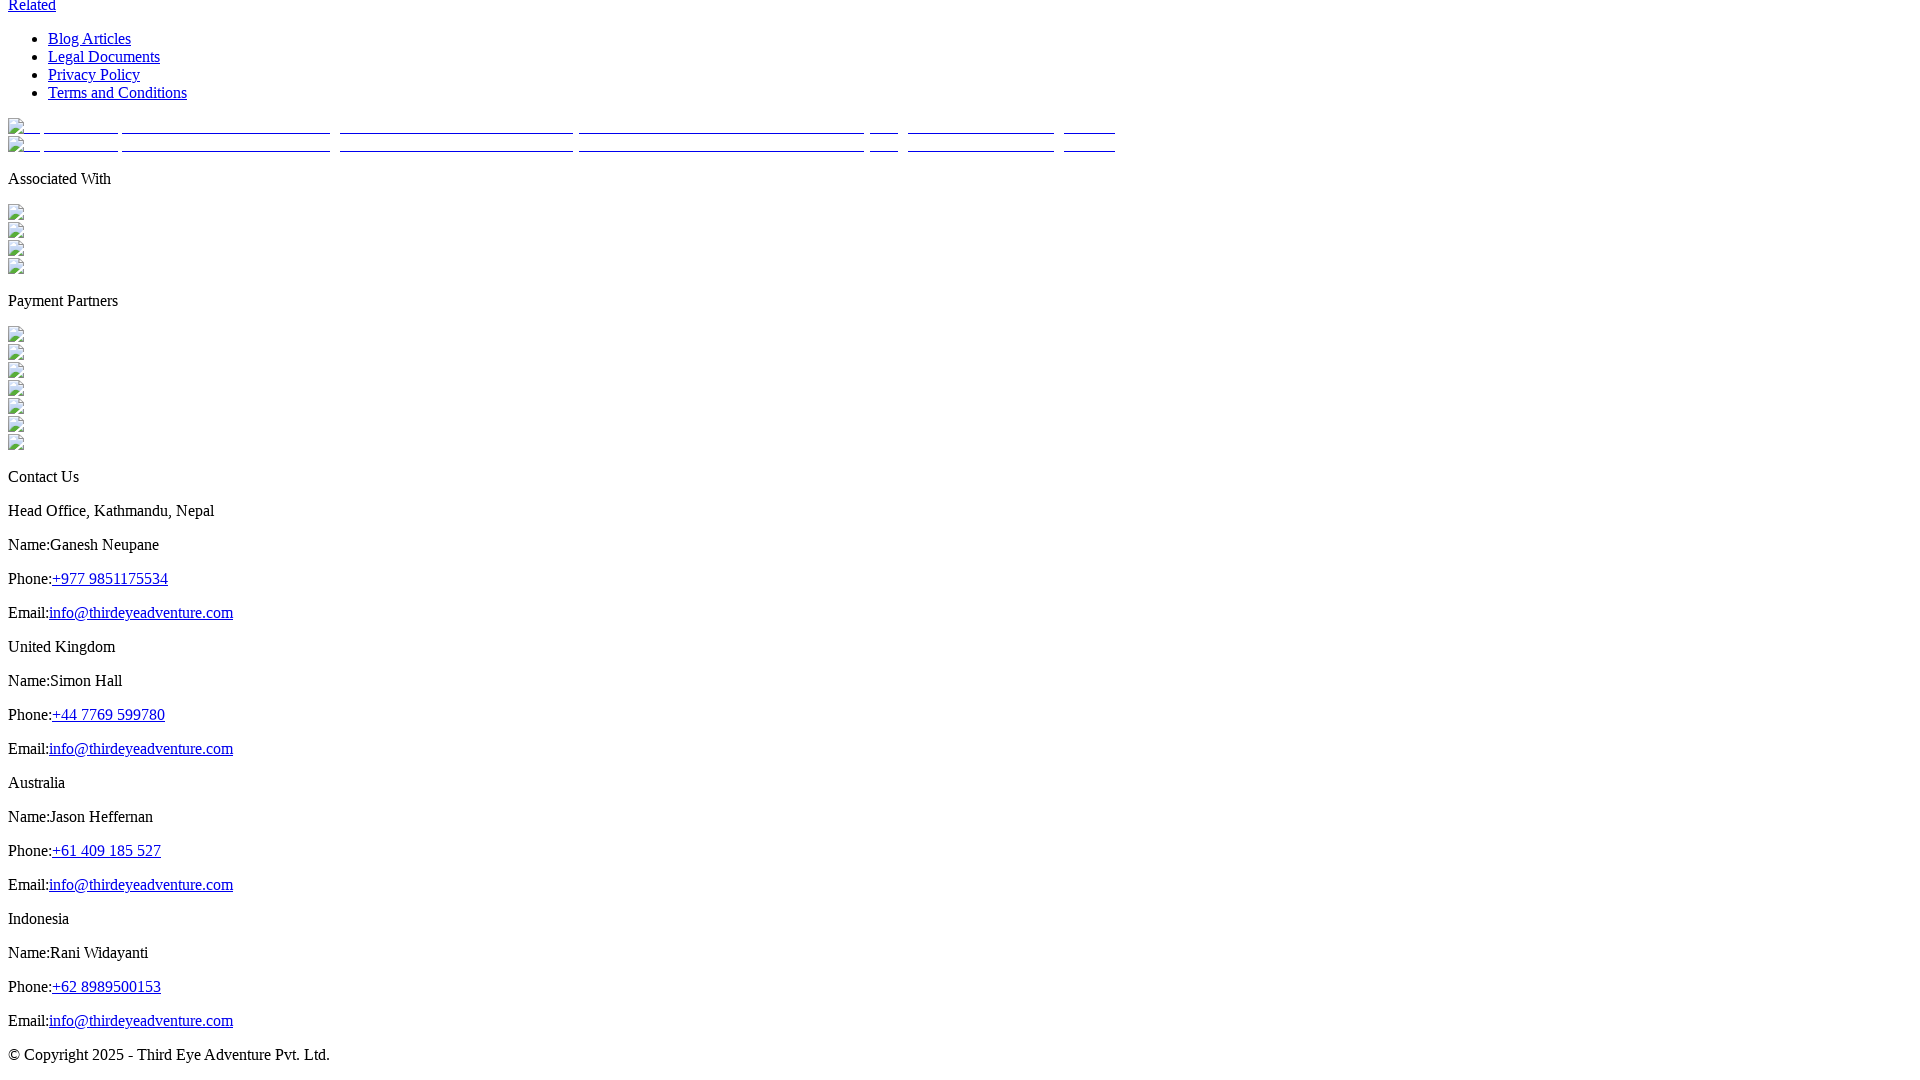

Scrolled down 300px
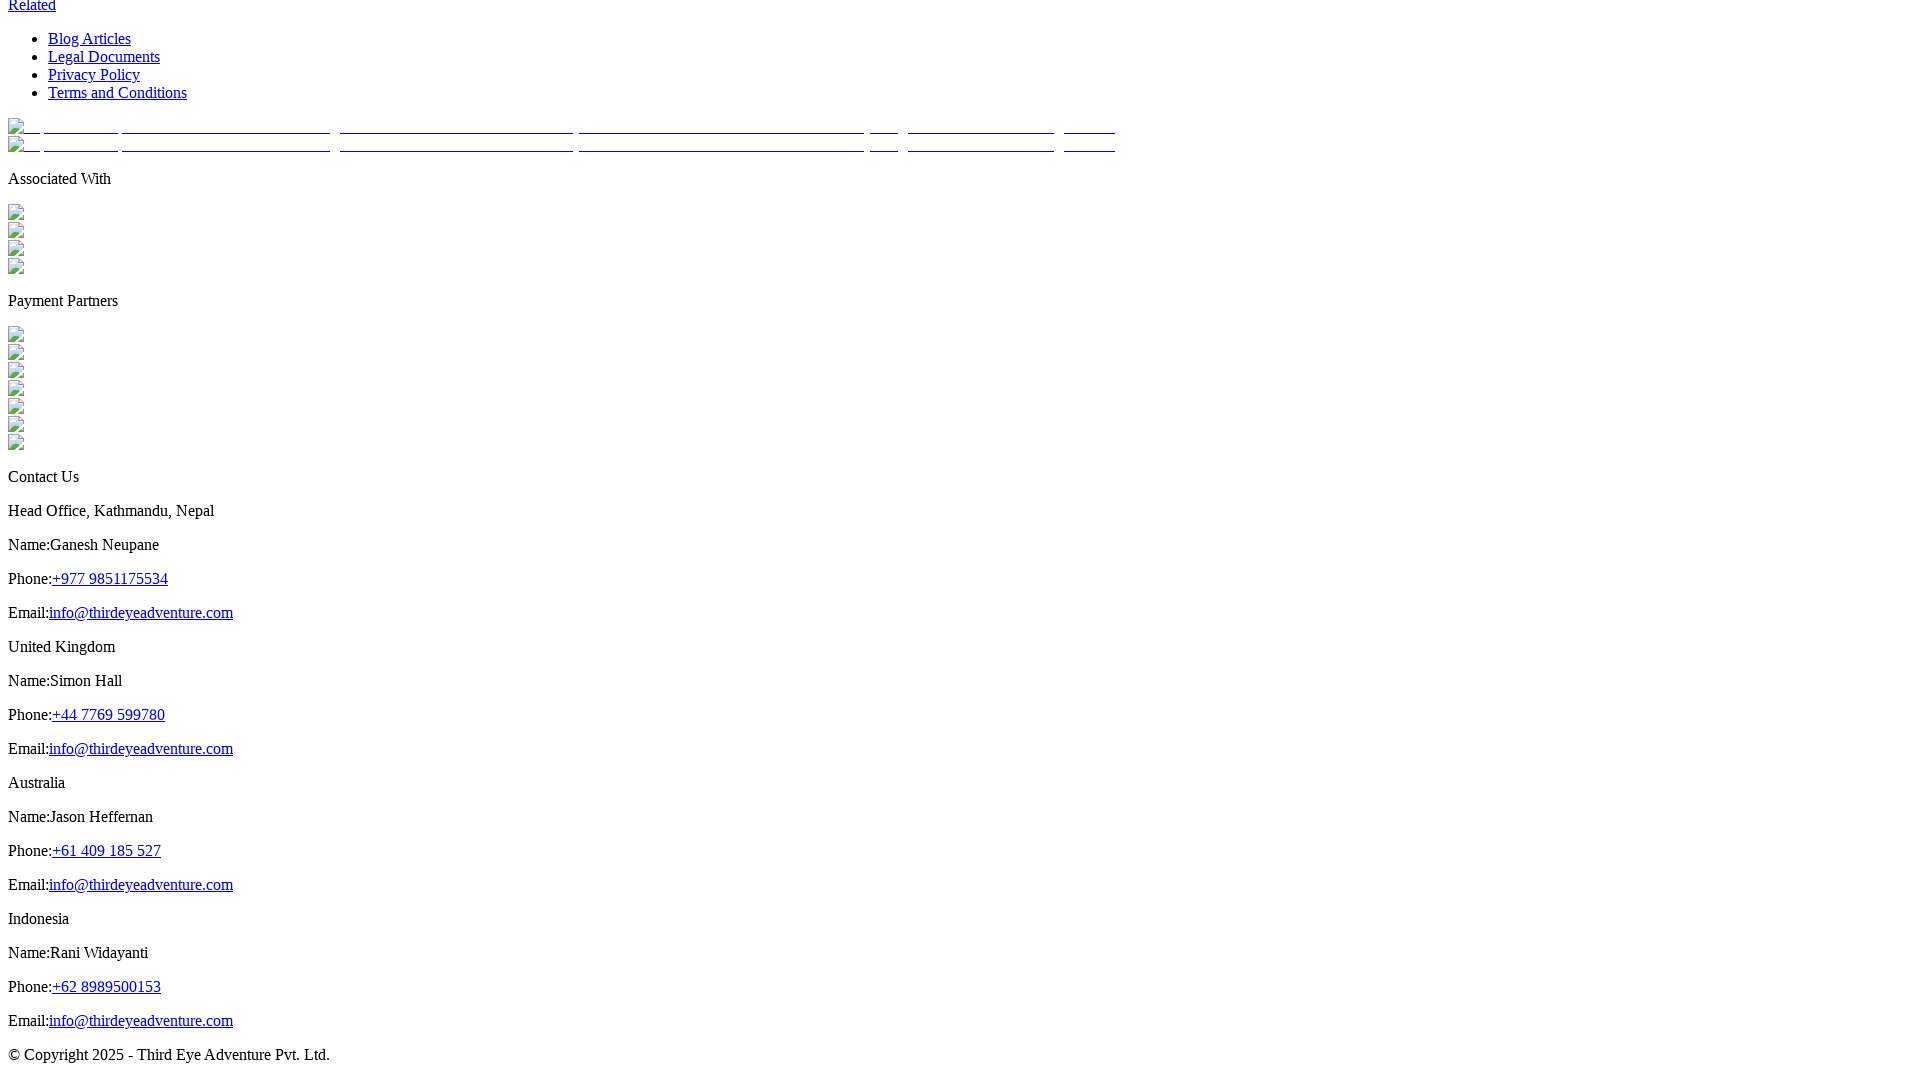

Waited 1 second for content to load
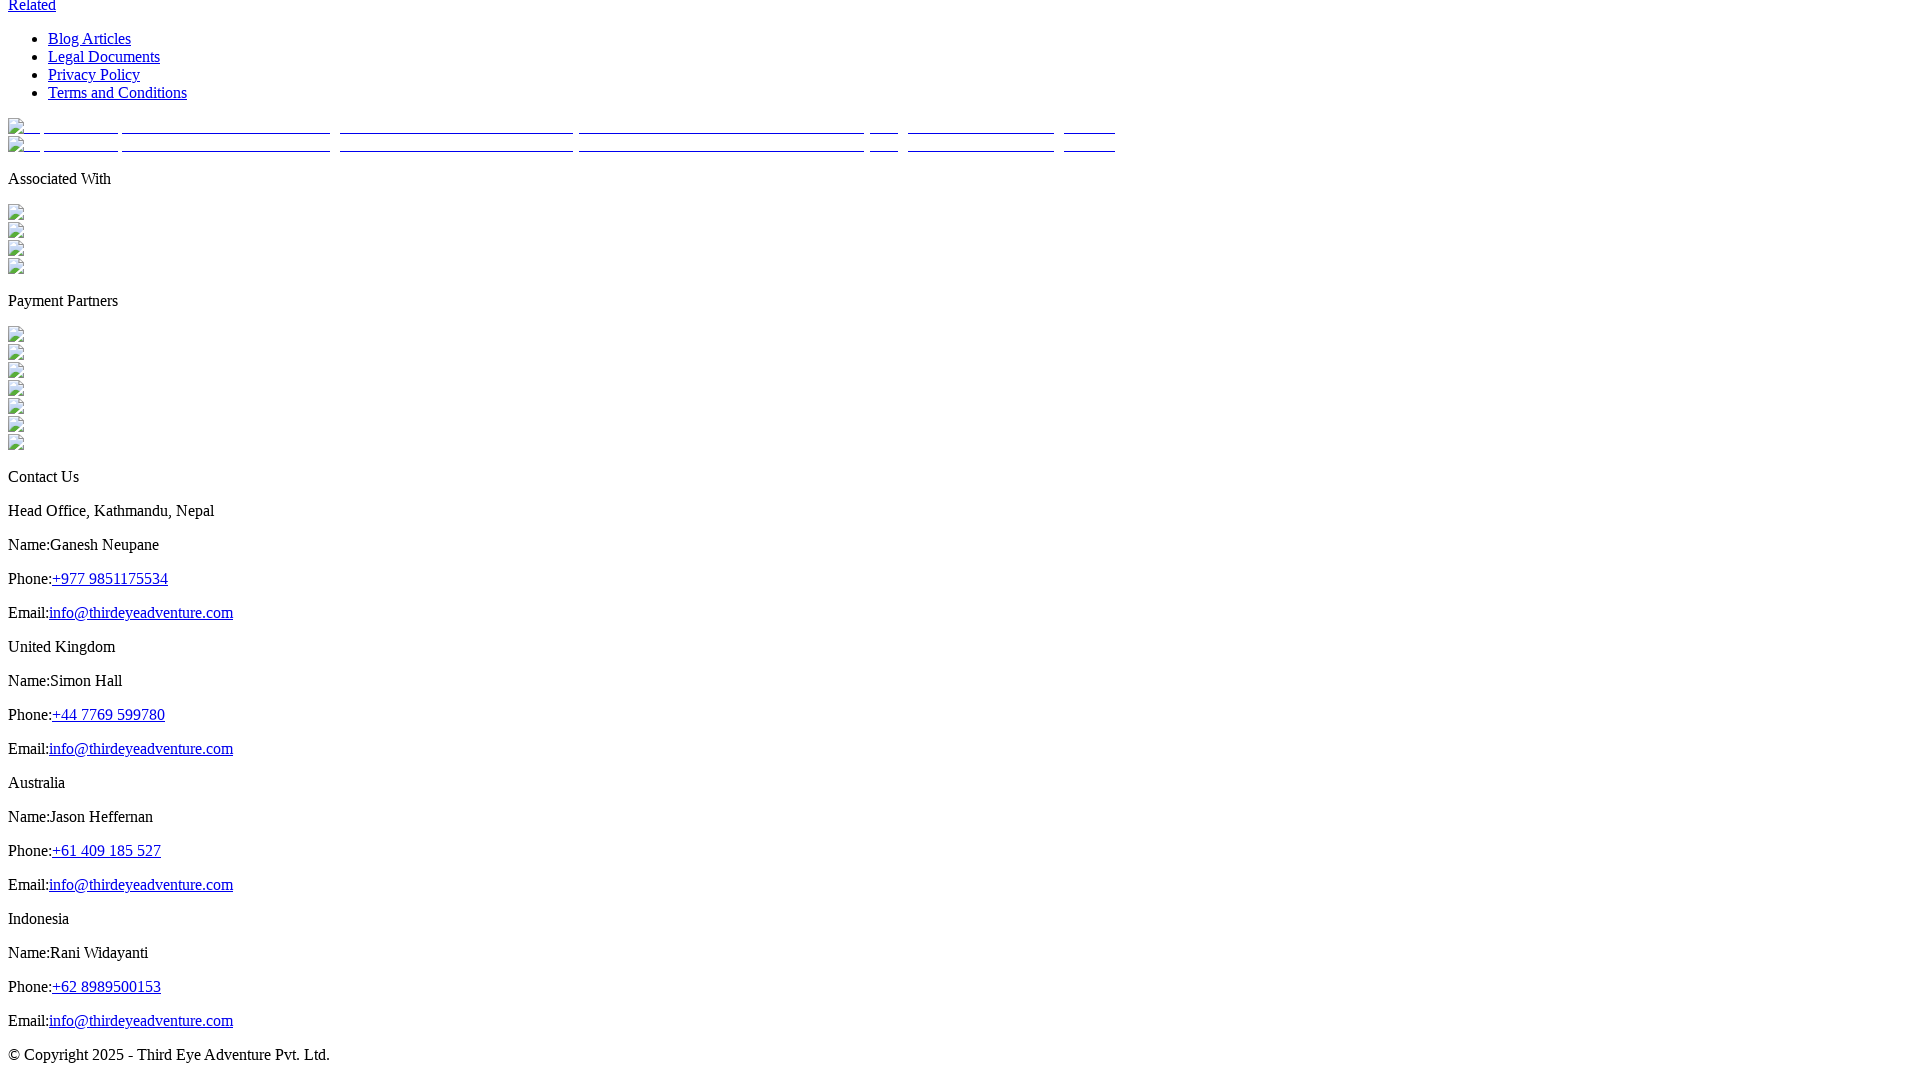

Scrolled down 300px
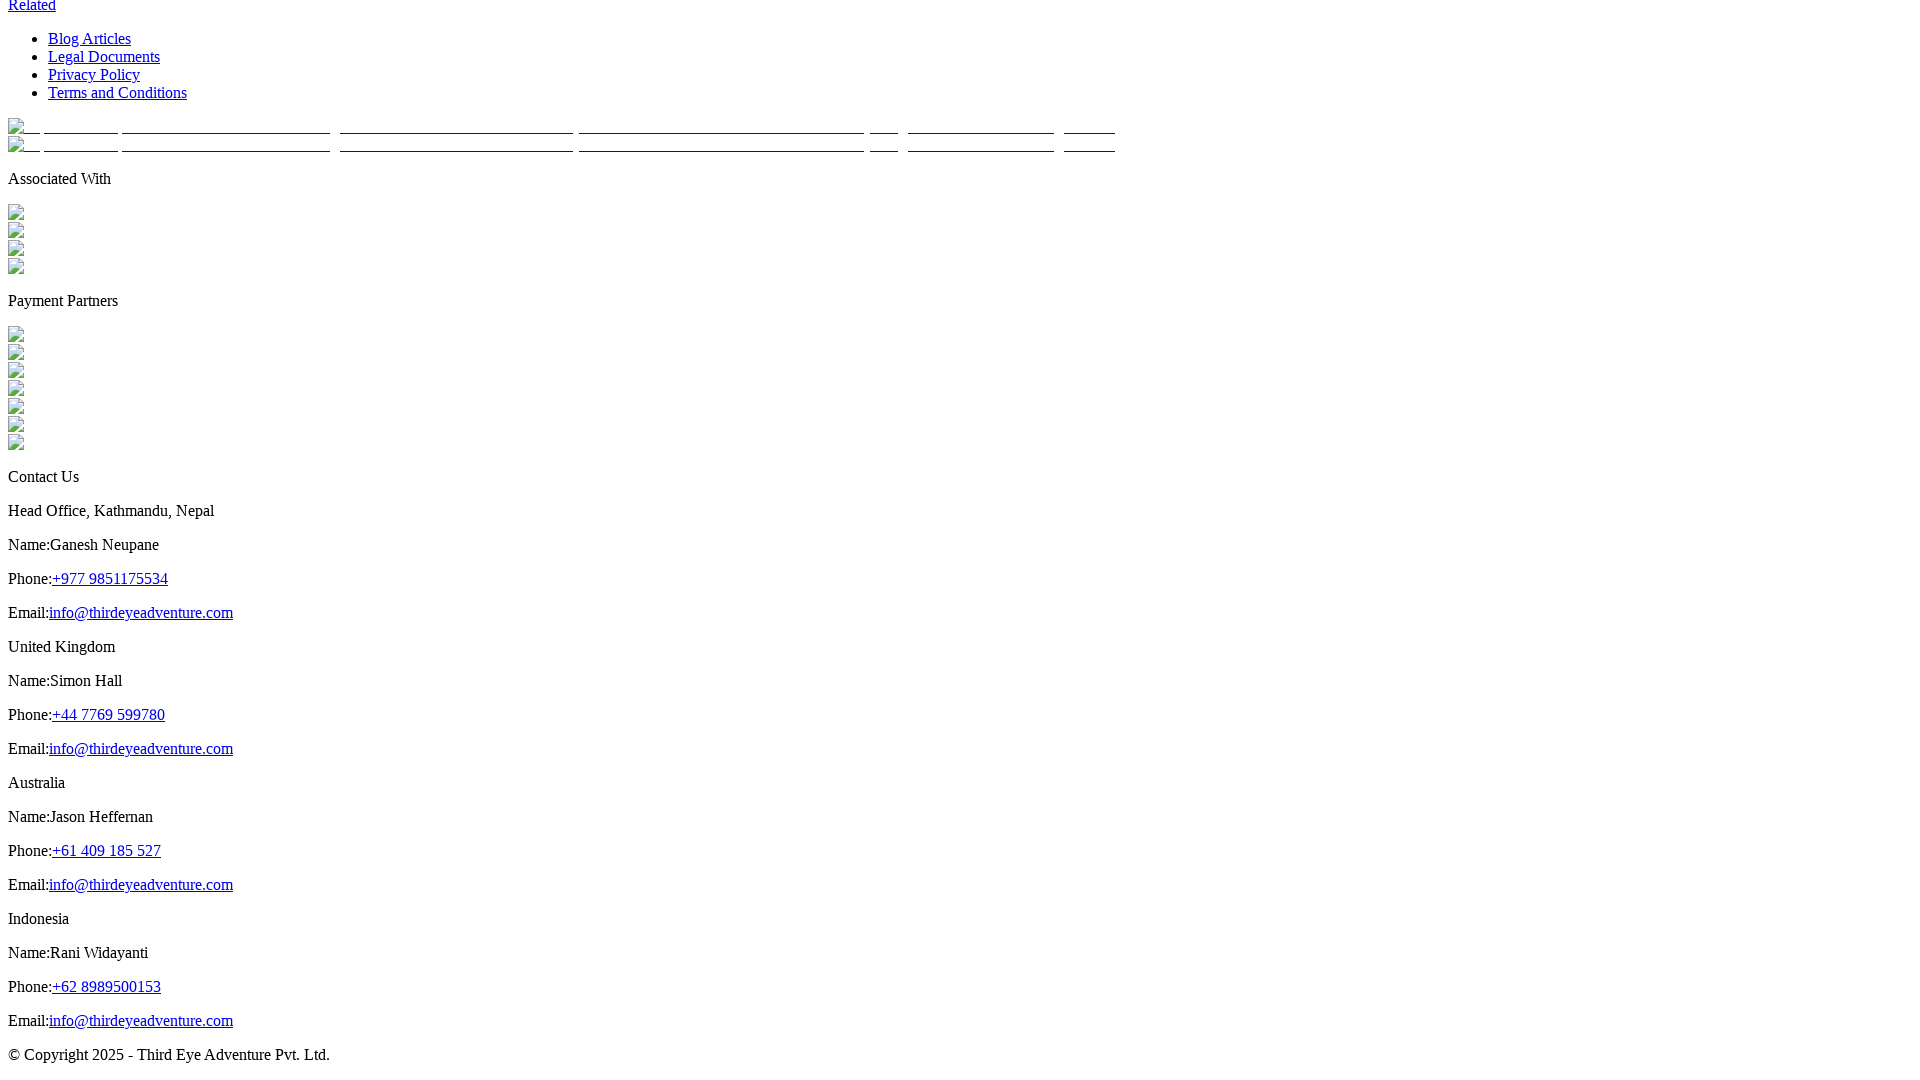

Waited 1 second for content to load
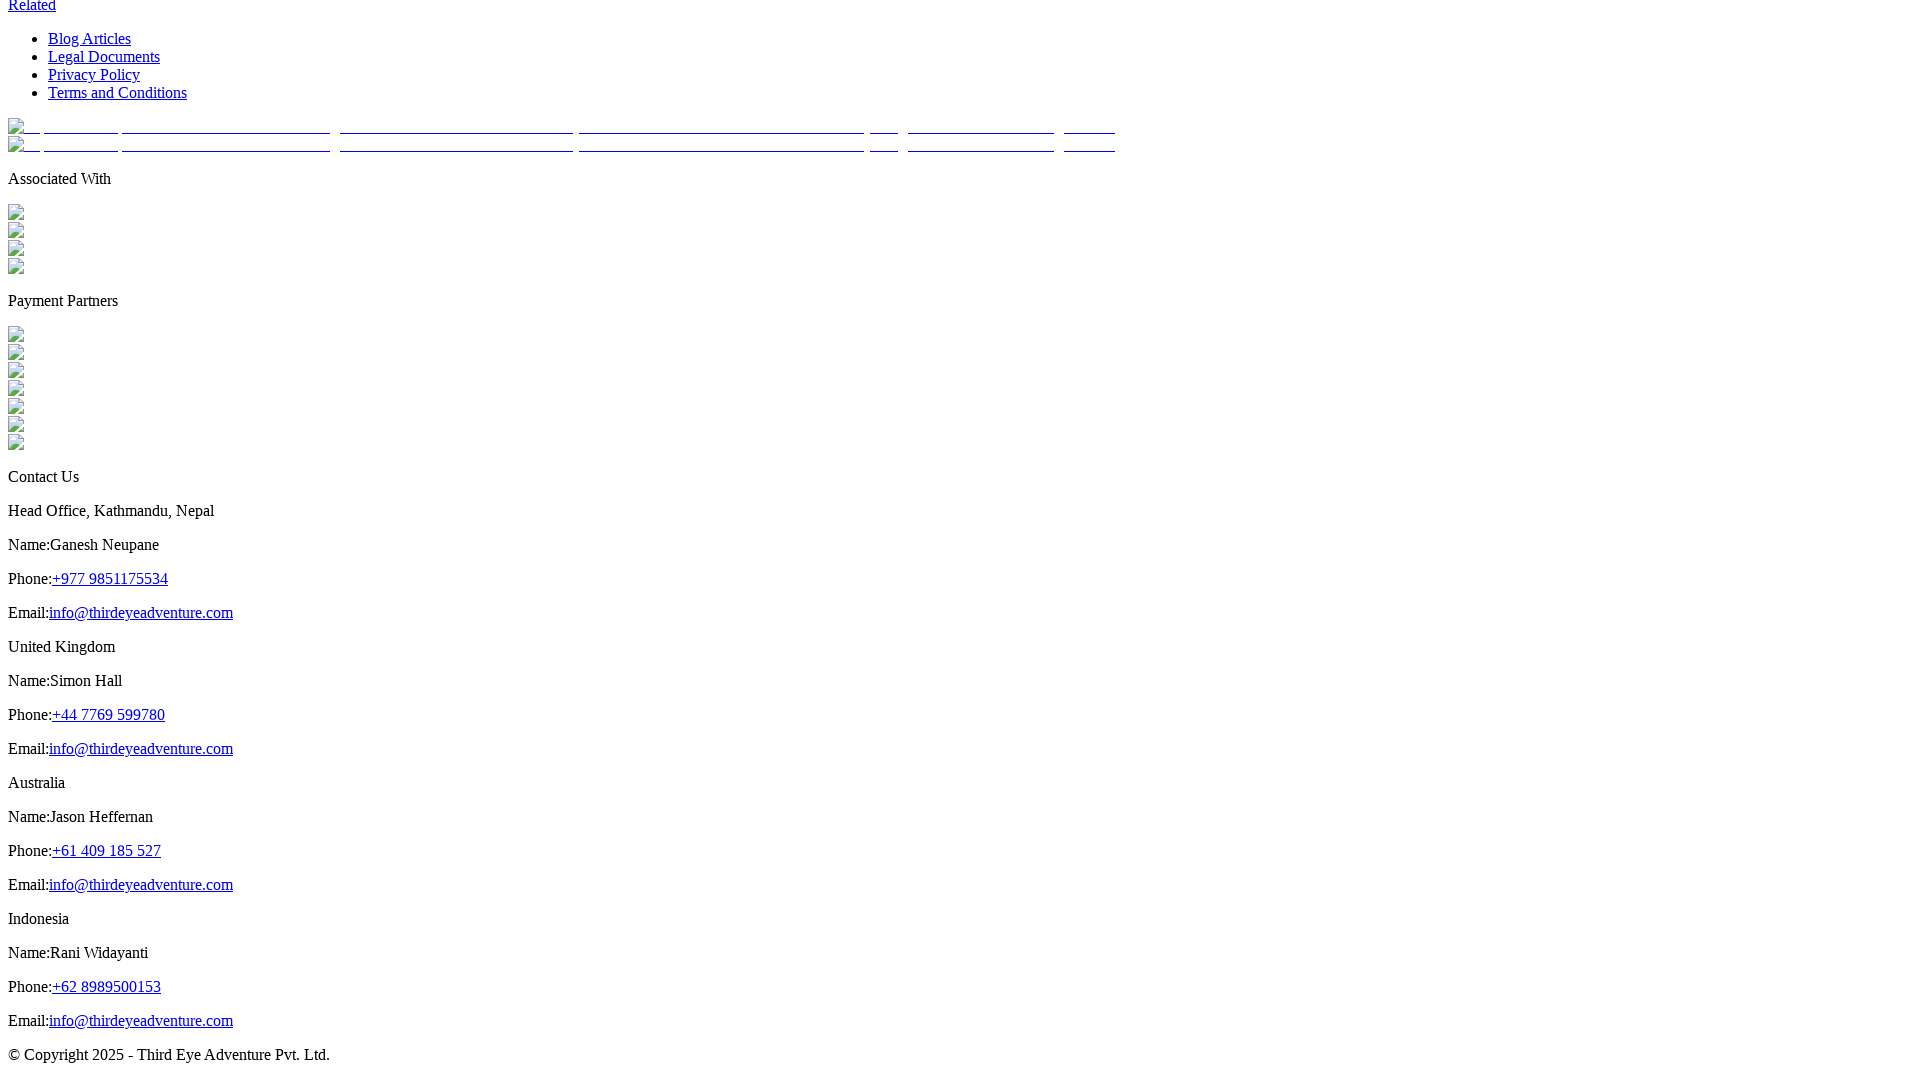

Scrolled down 300px
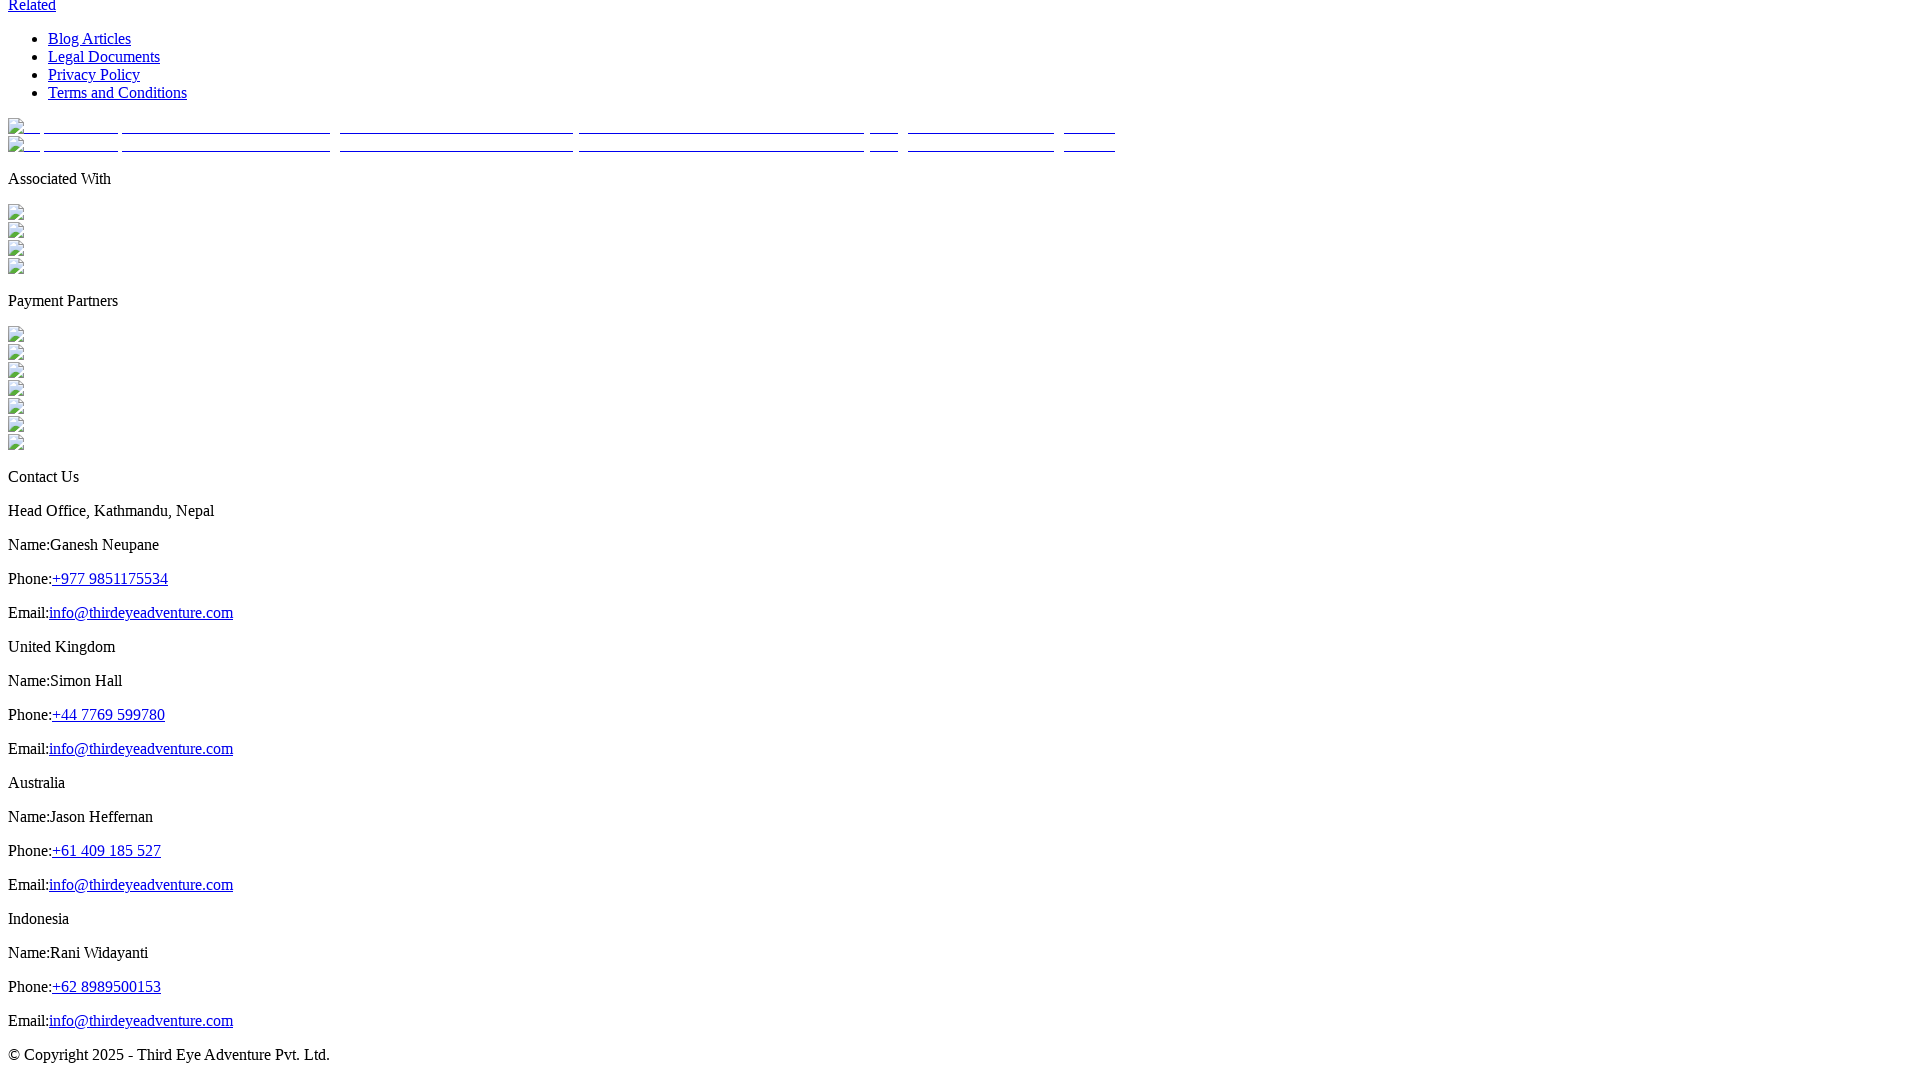

Waited 1 second for content to load
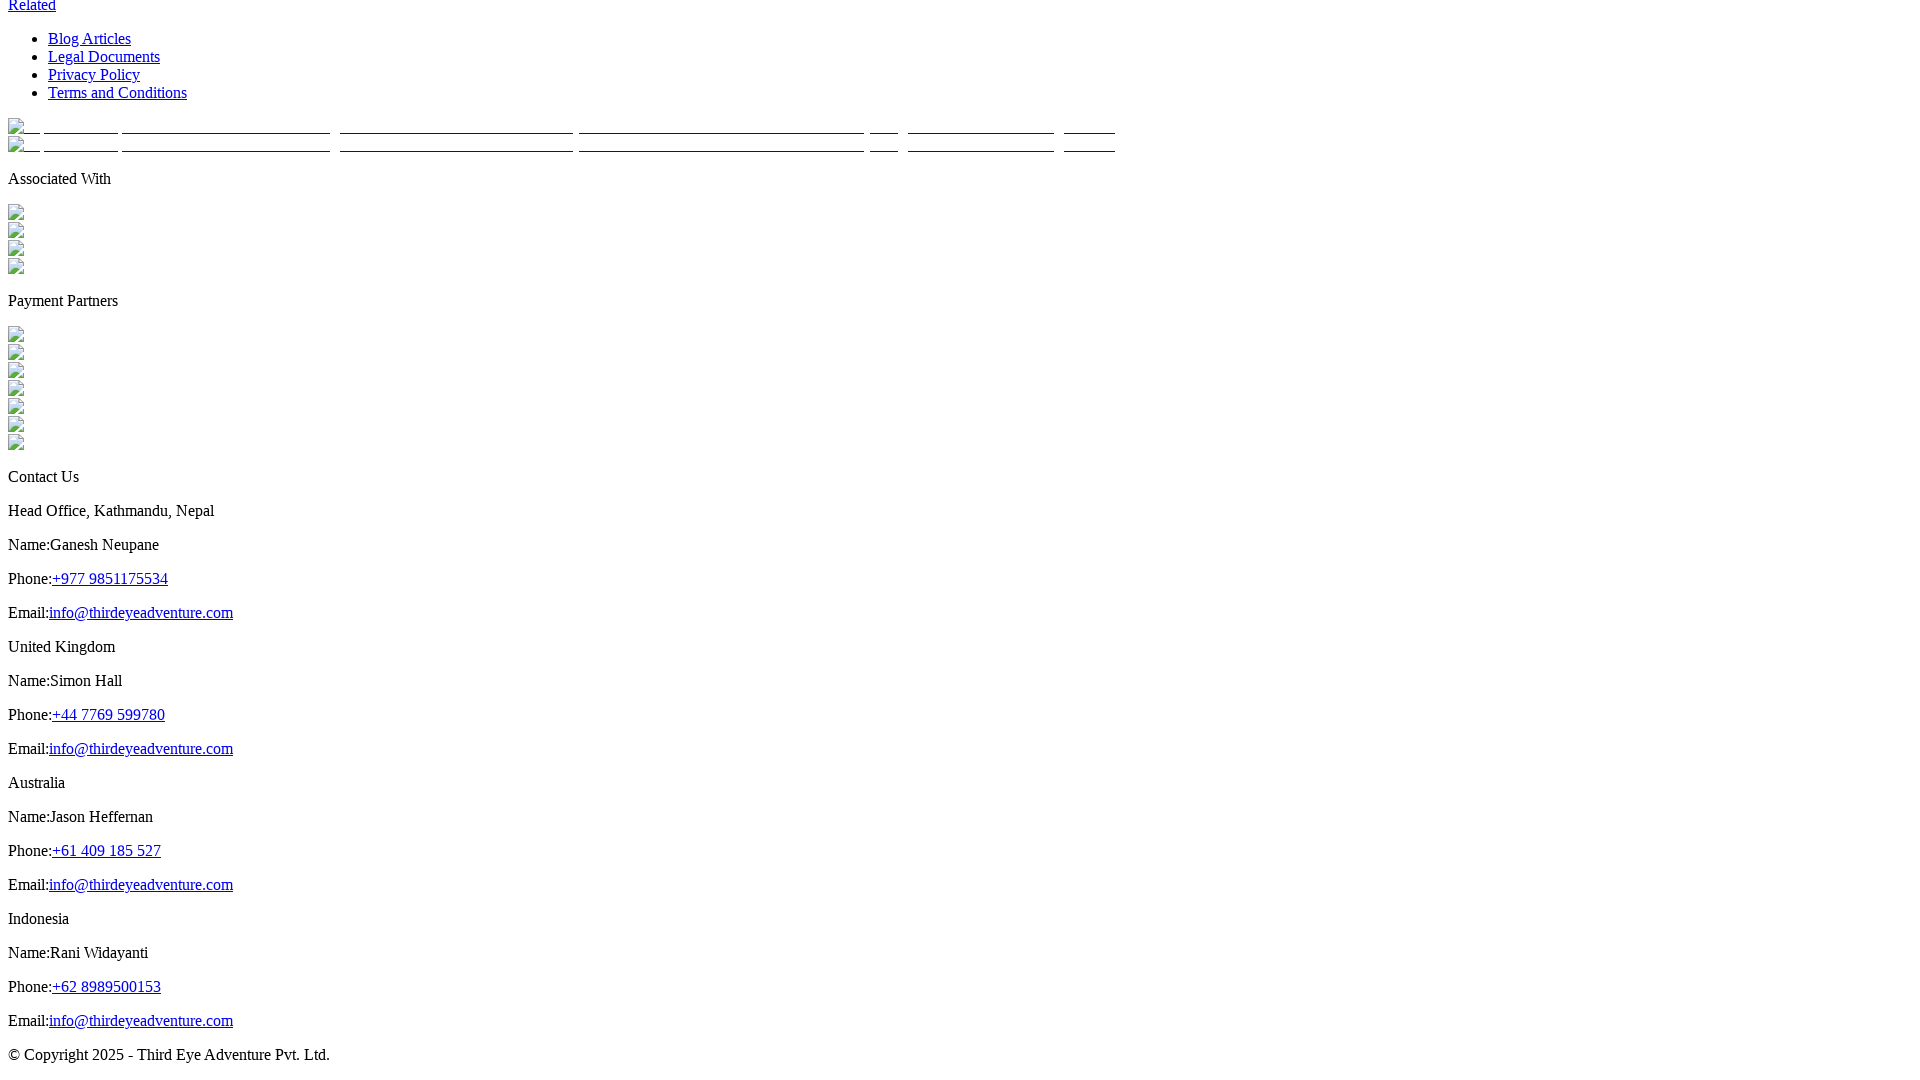

Scrolled down 300px
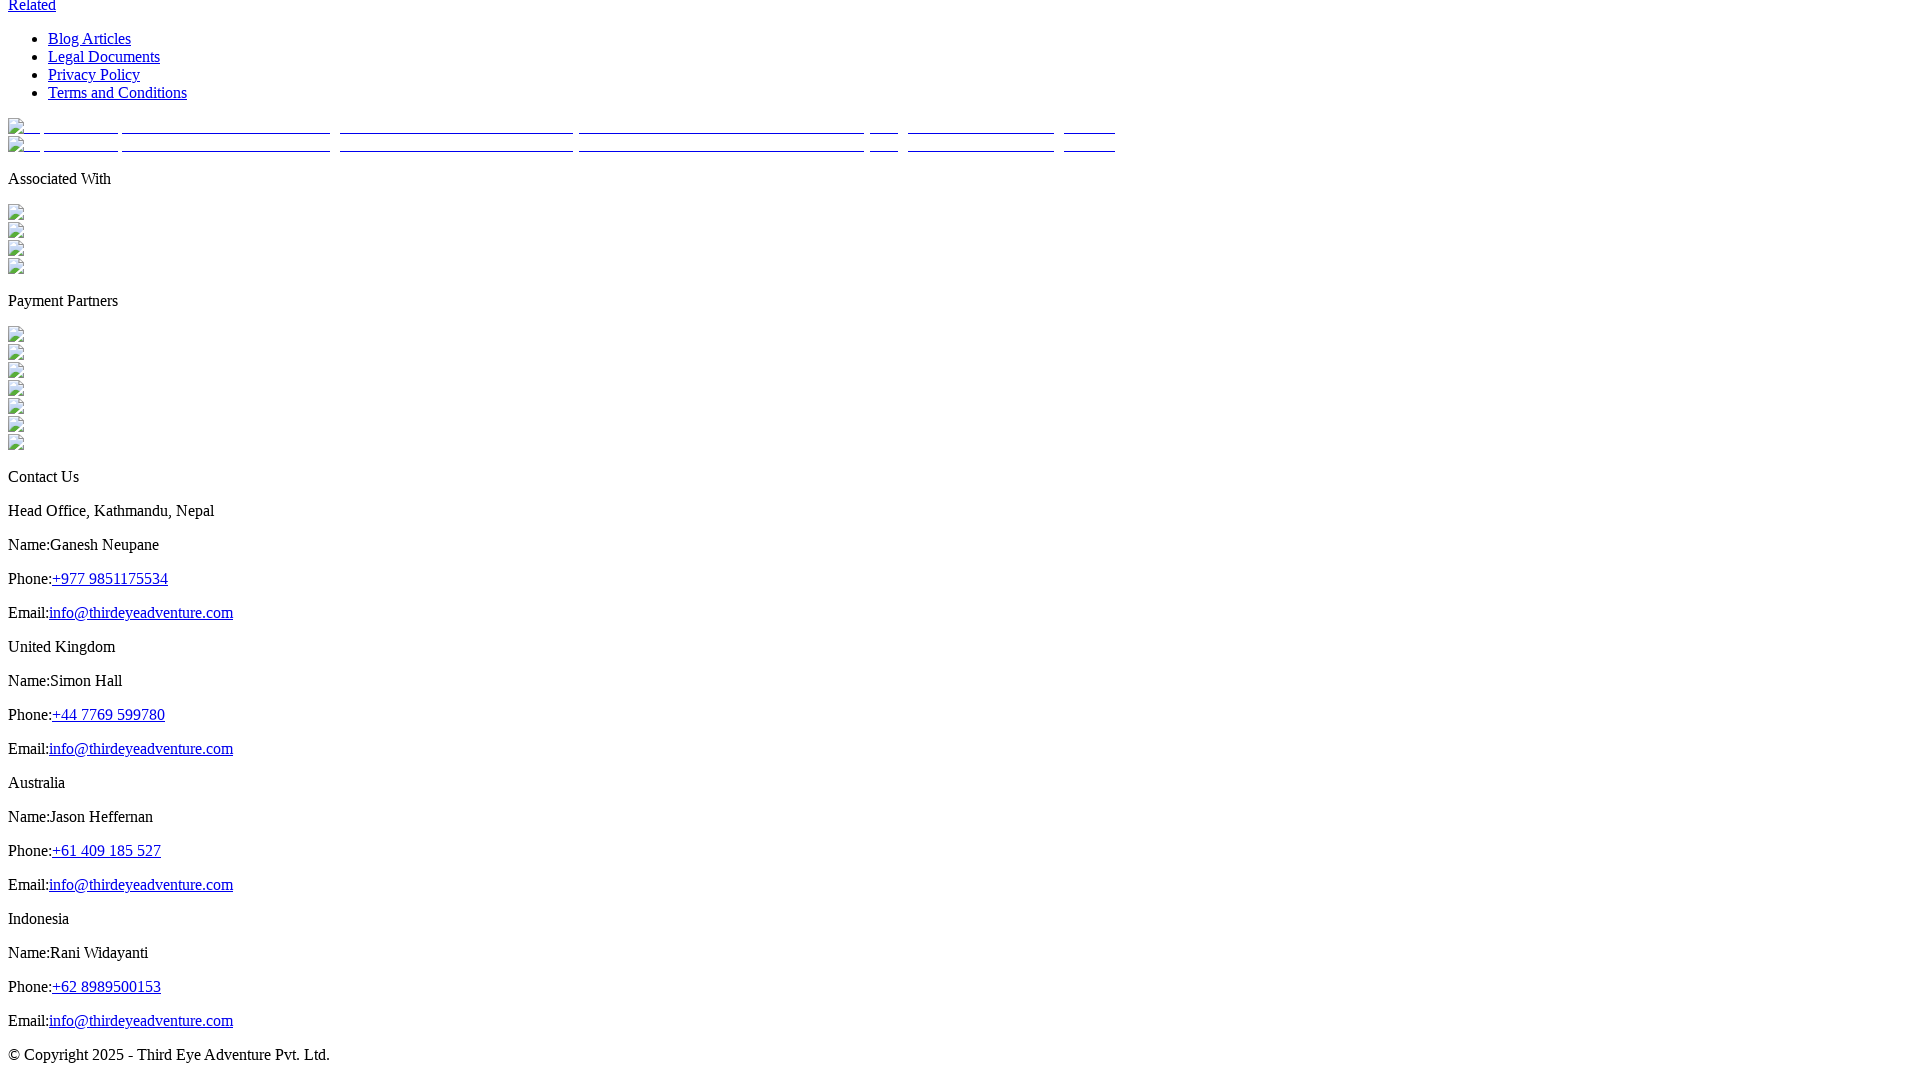

Waited 1 second for content to load
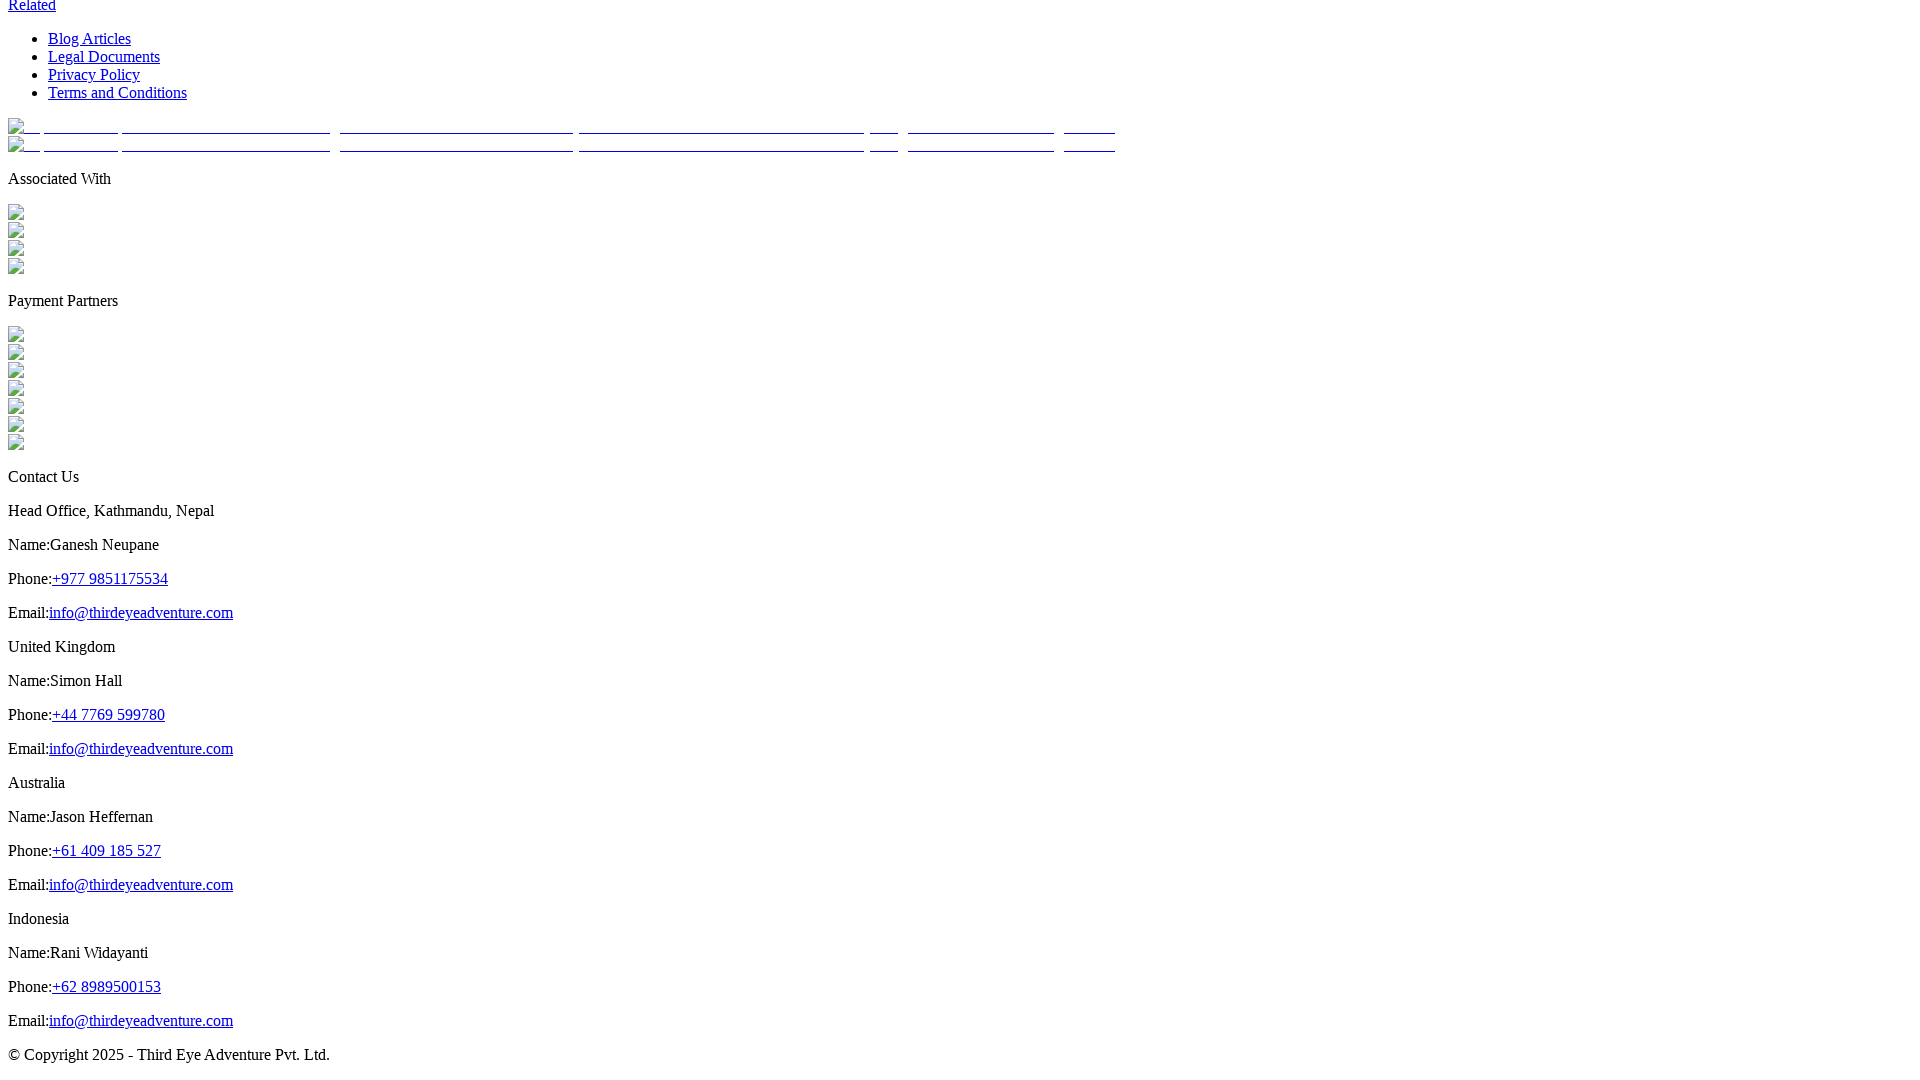

Scrolled down 300px
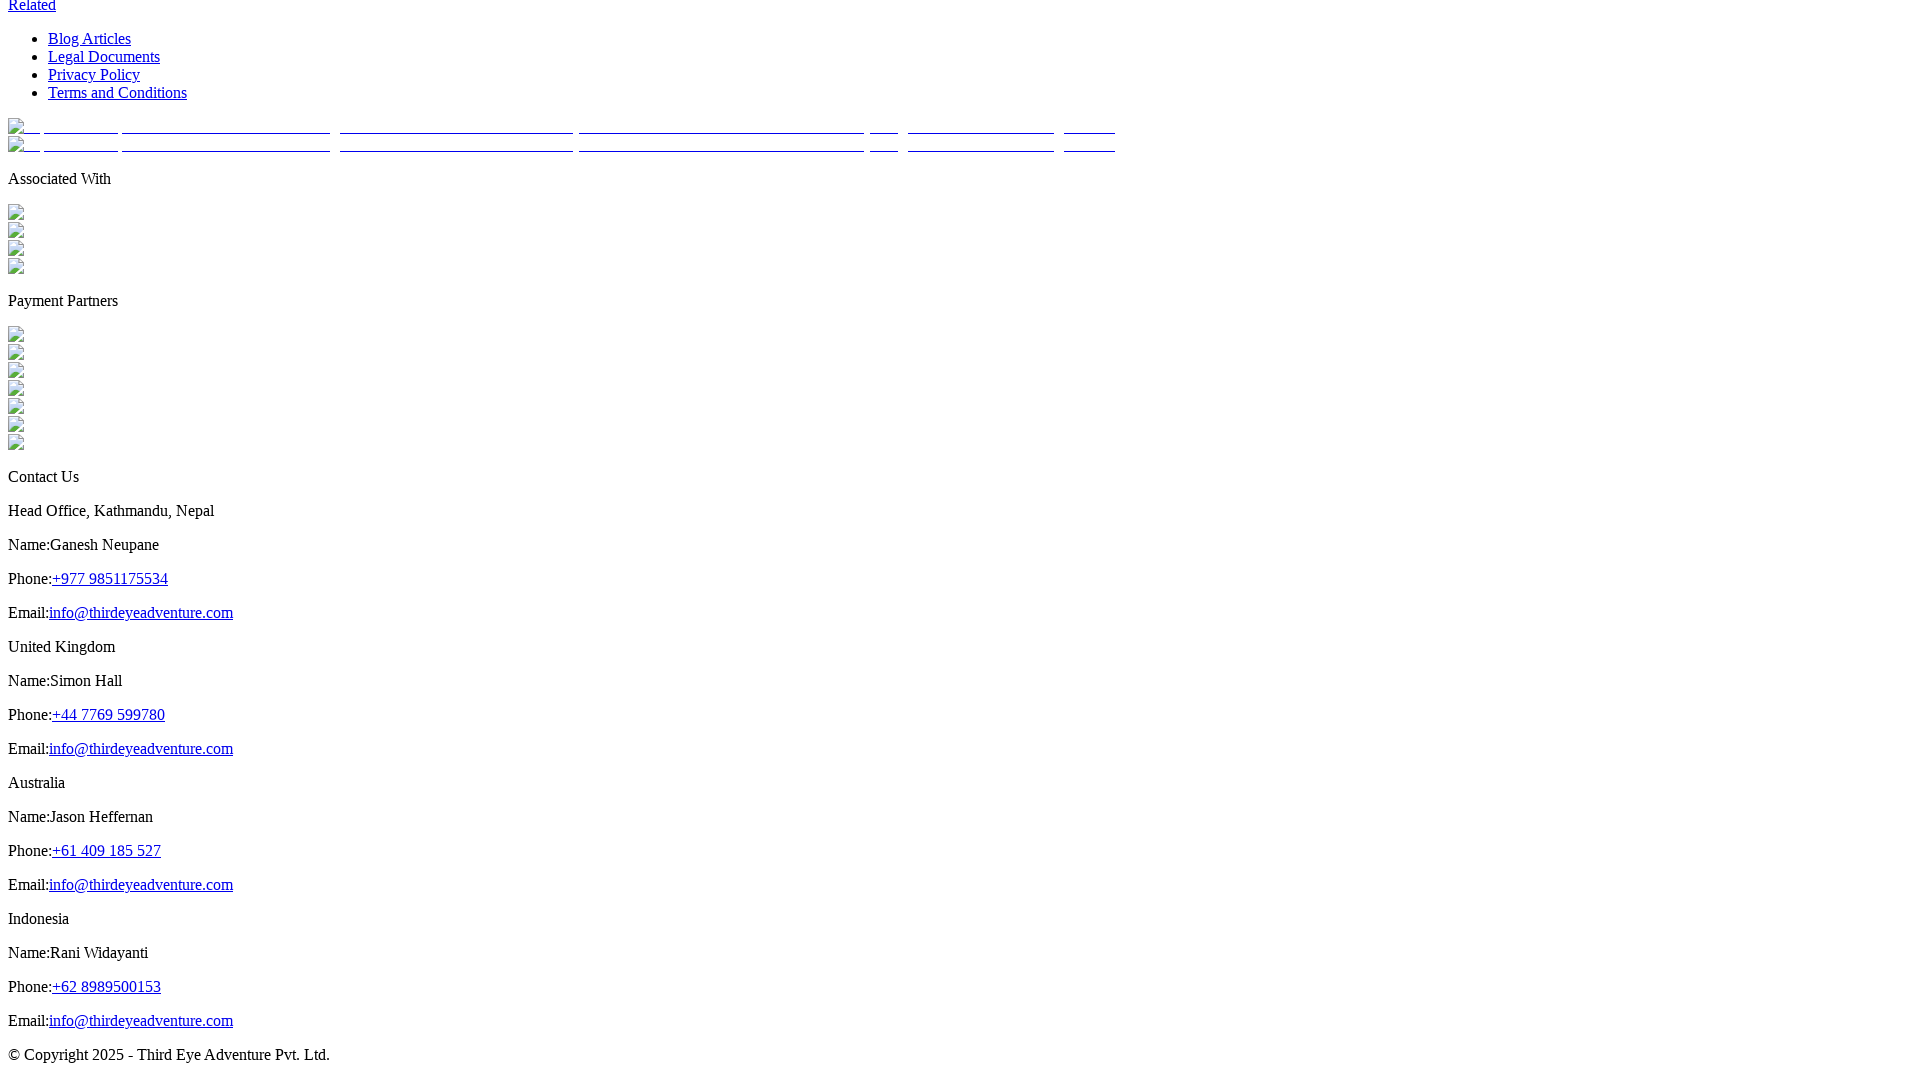

Waited 1 second for content to load
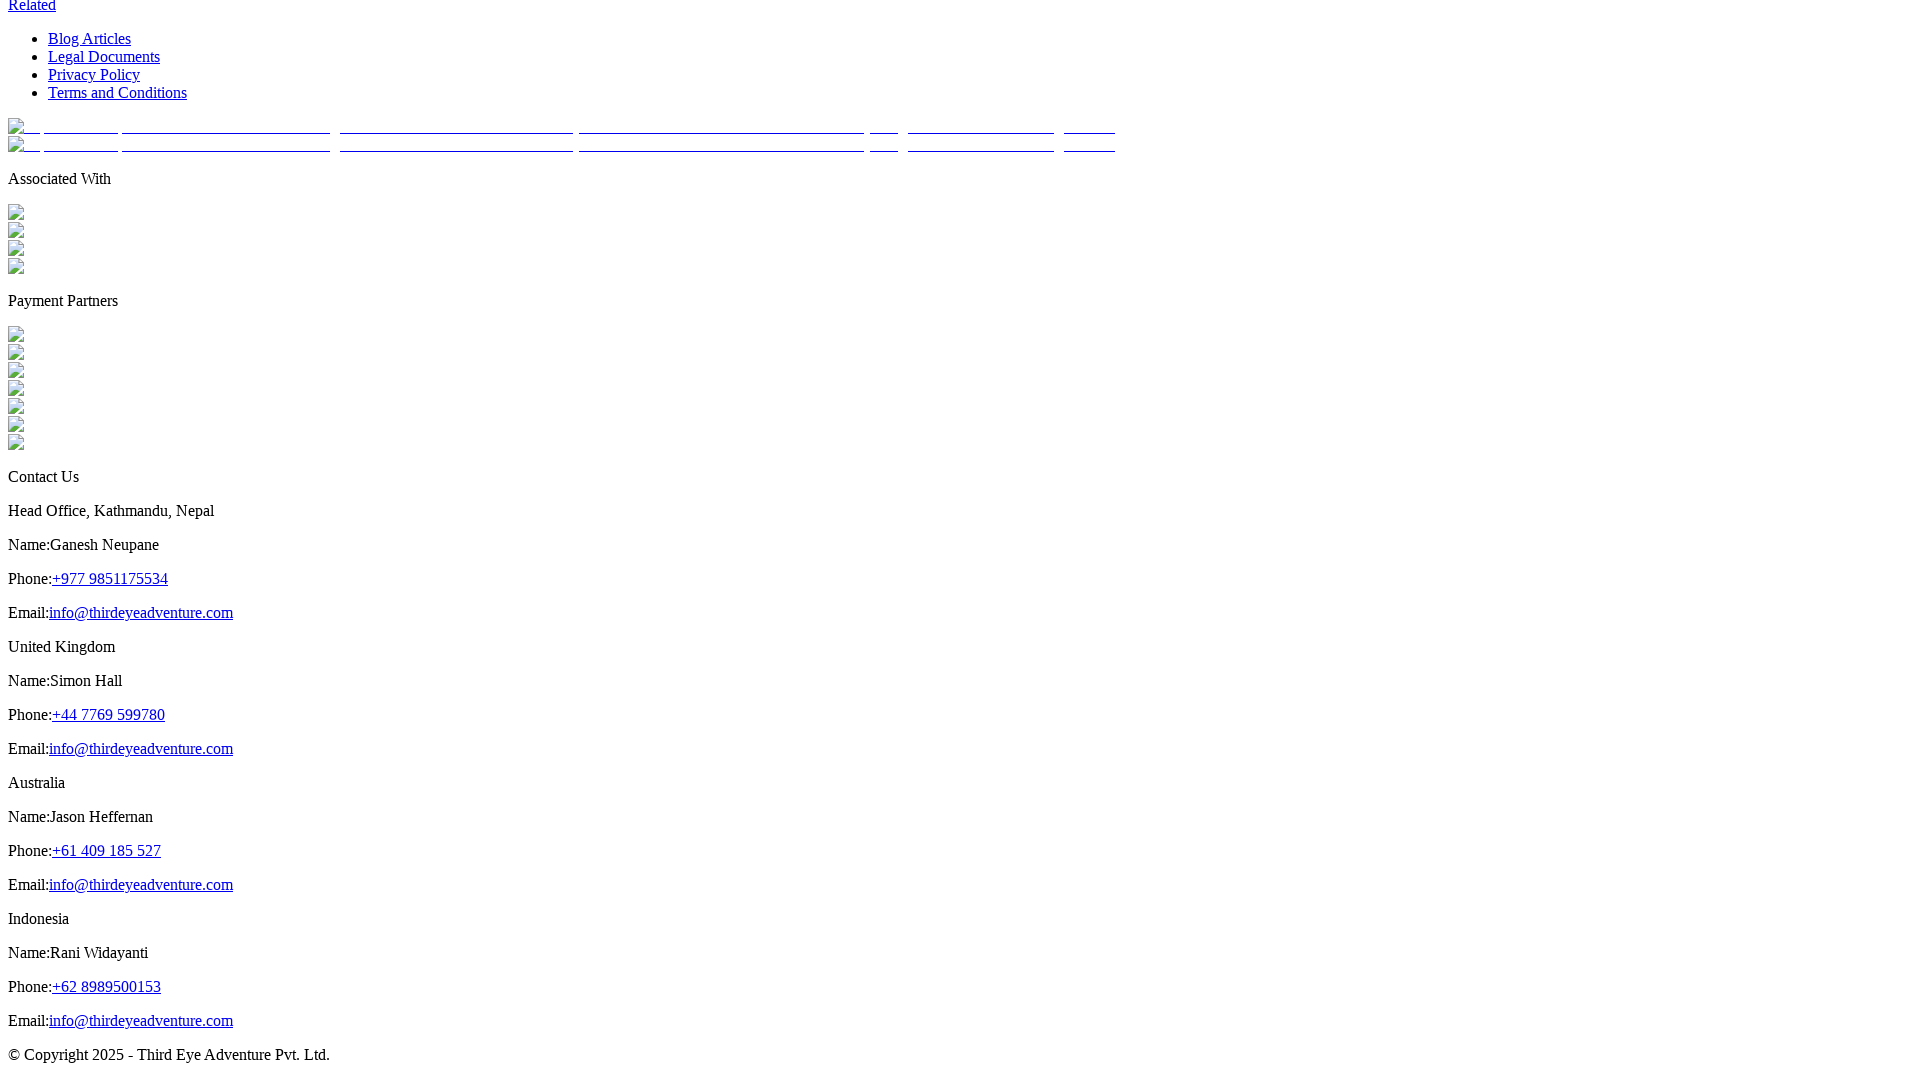

Scrolled down 300px
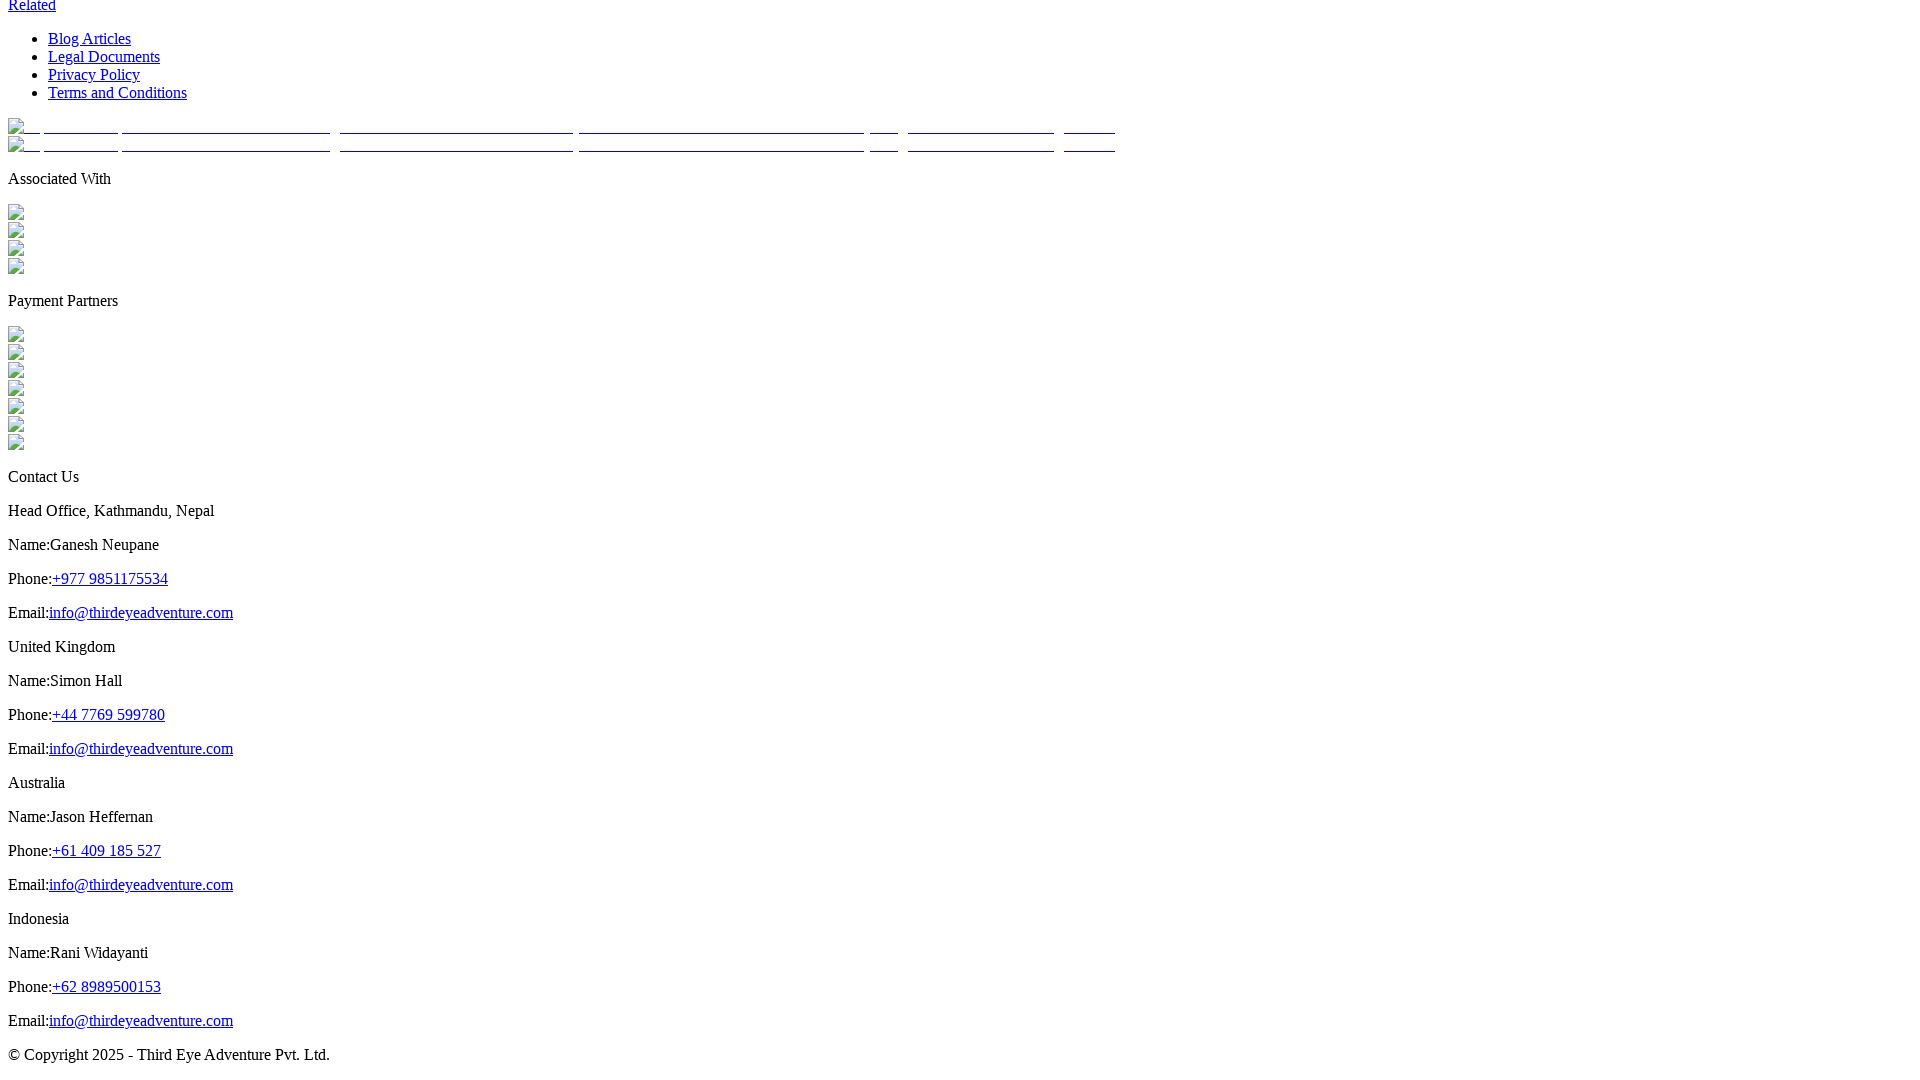

Waited 1 second for content to load
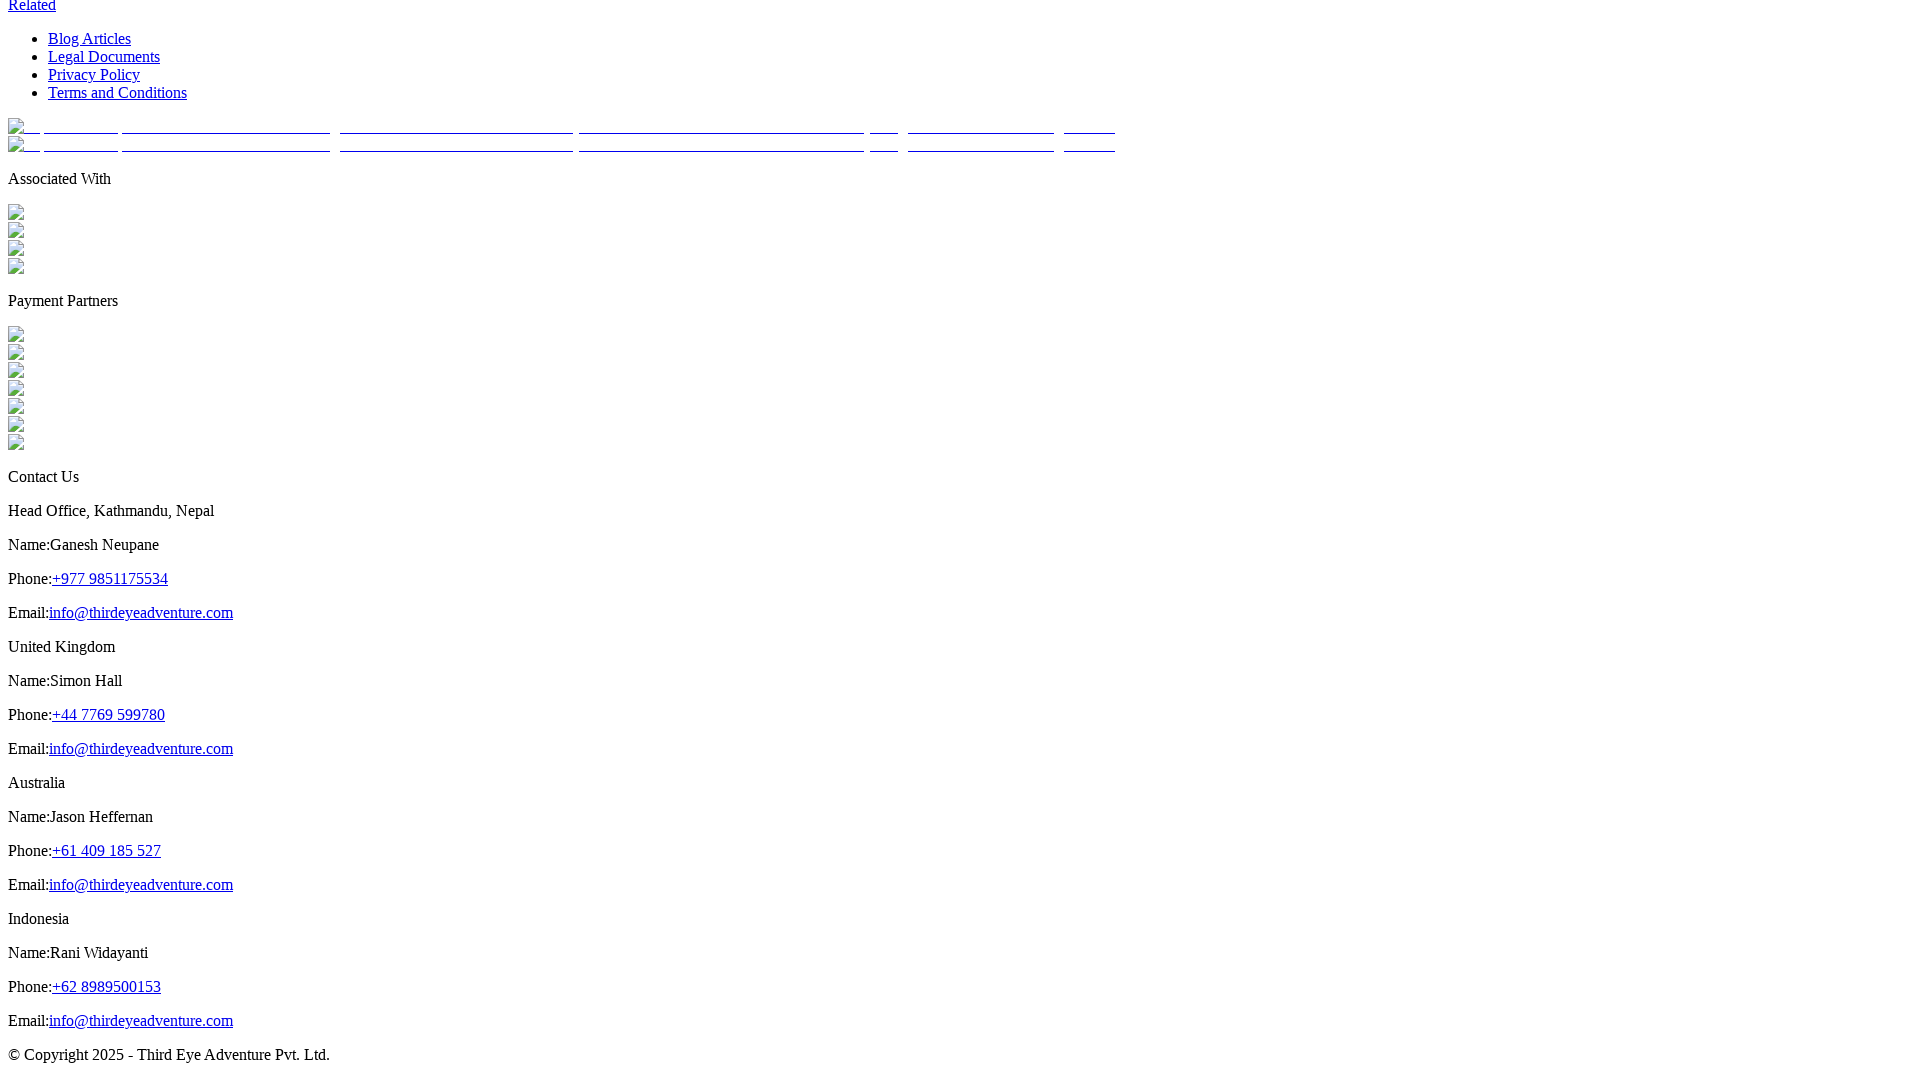

Scrolled down 300px
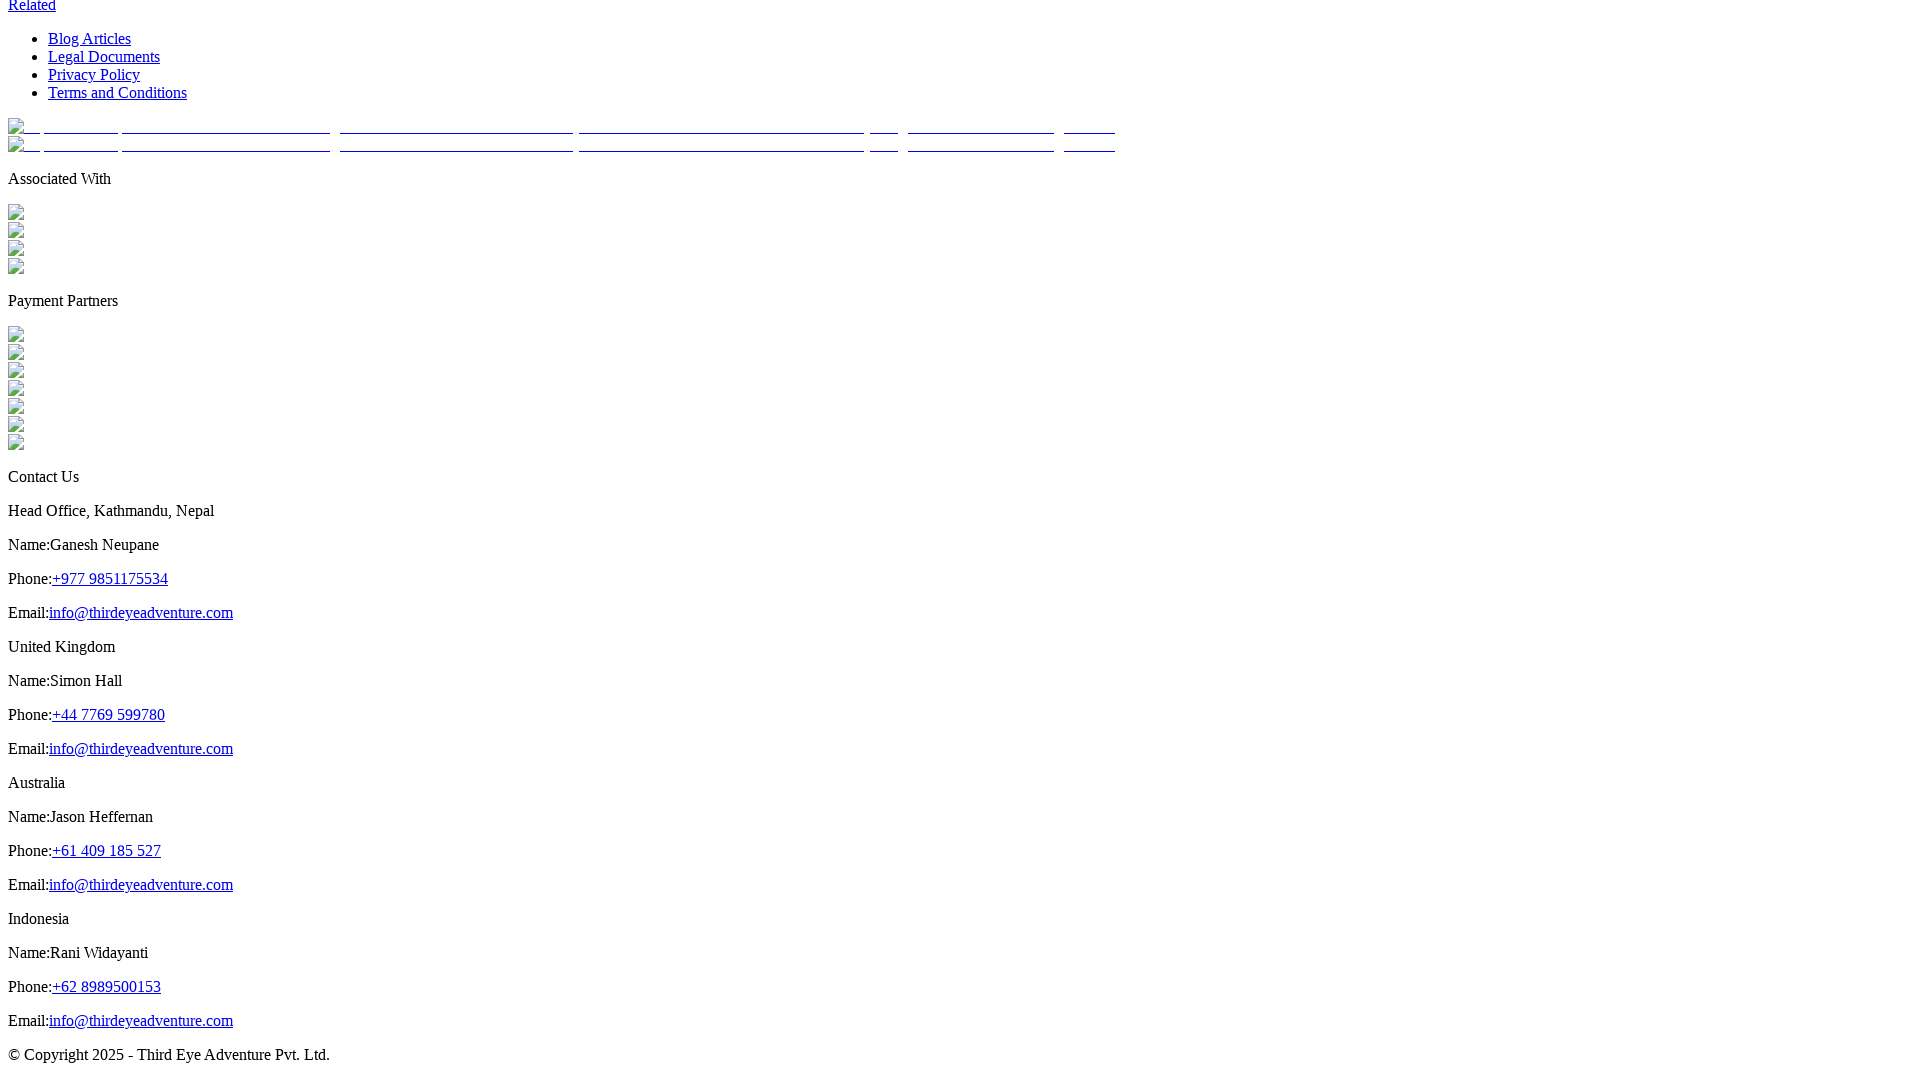

Waited 1 second for content to load
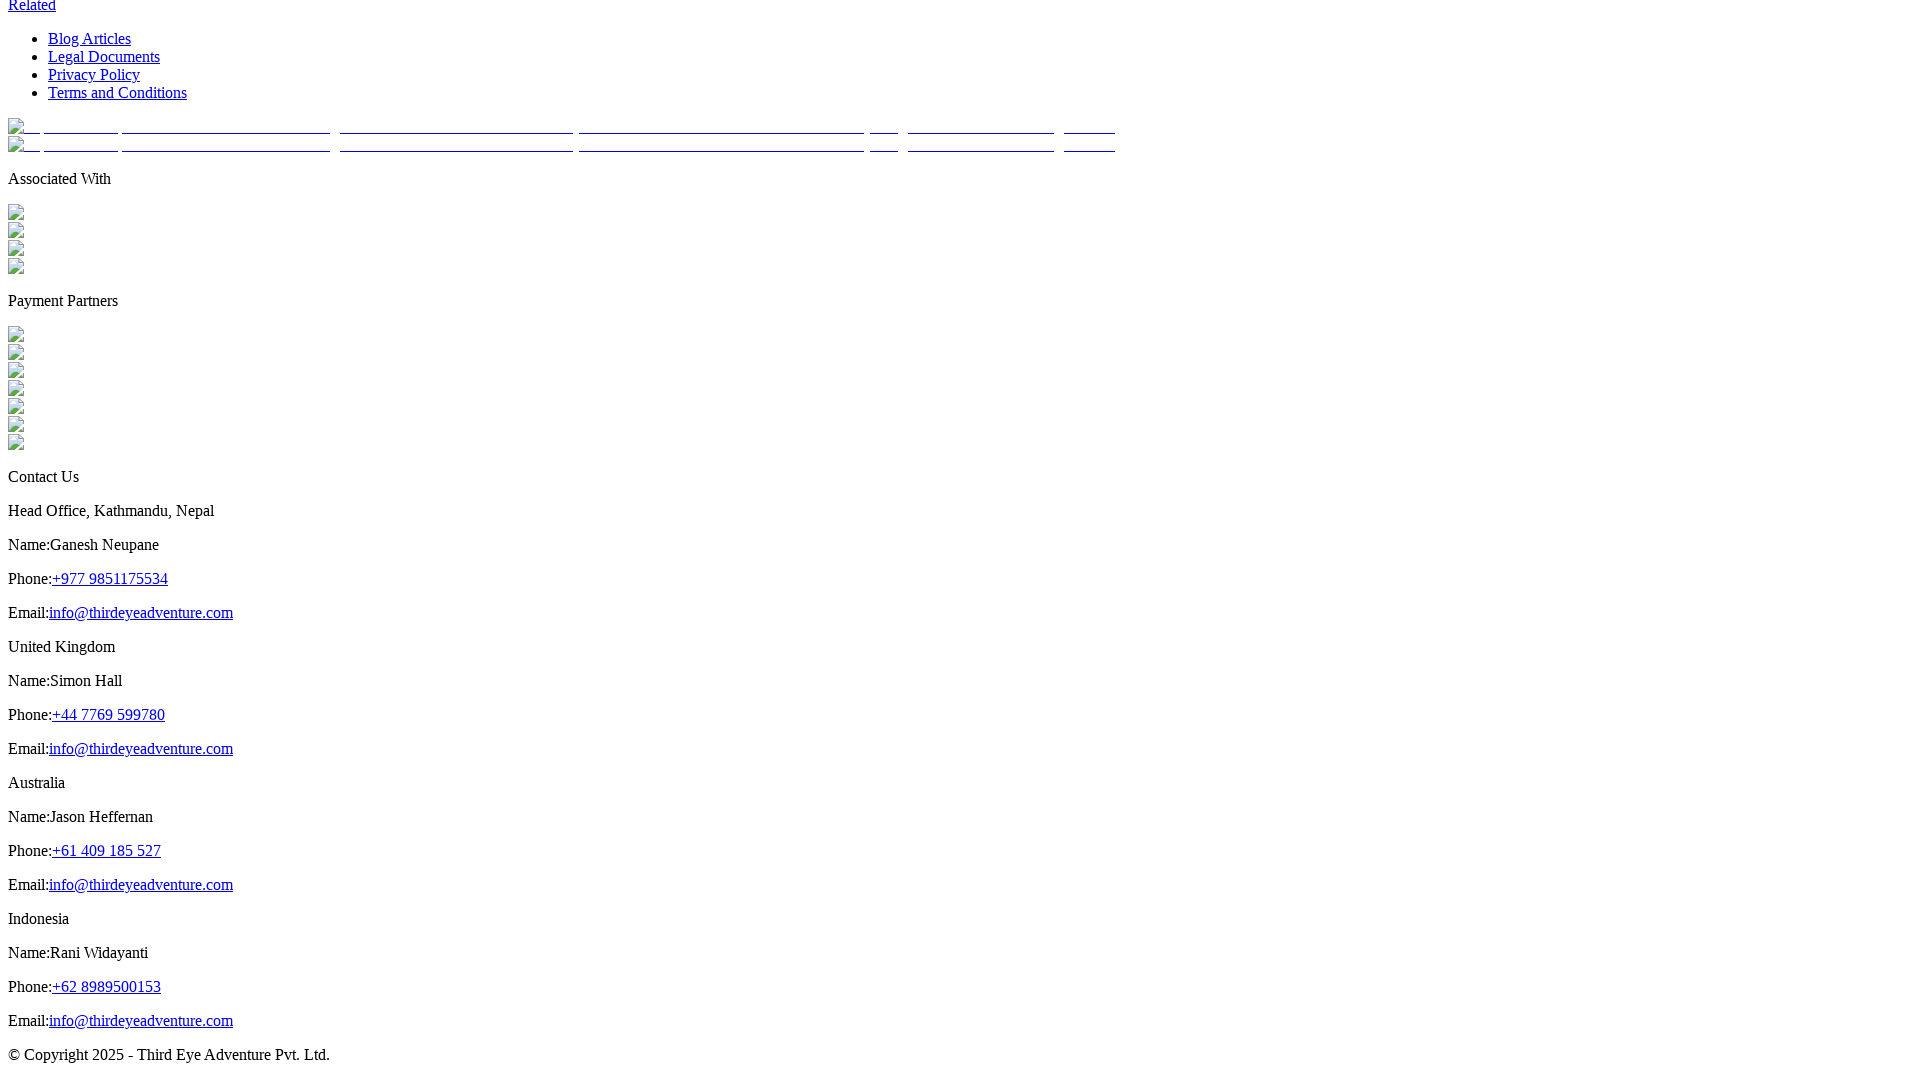

Scrolled down 300px
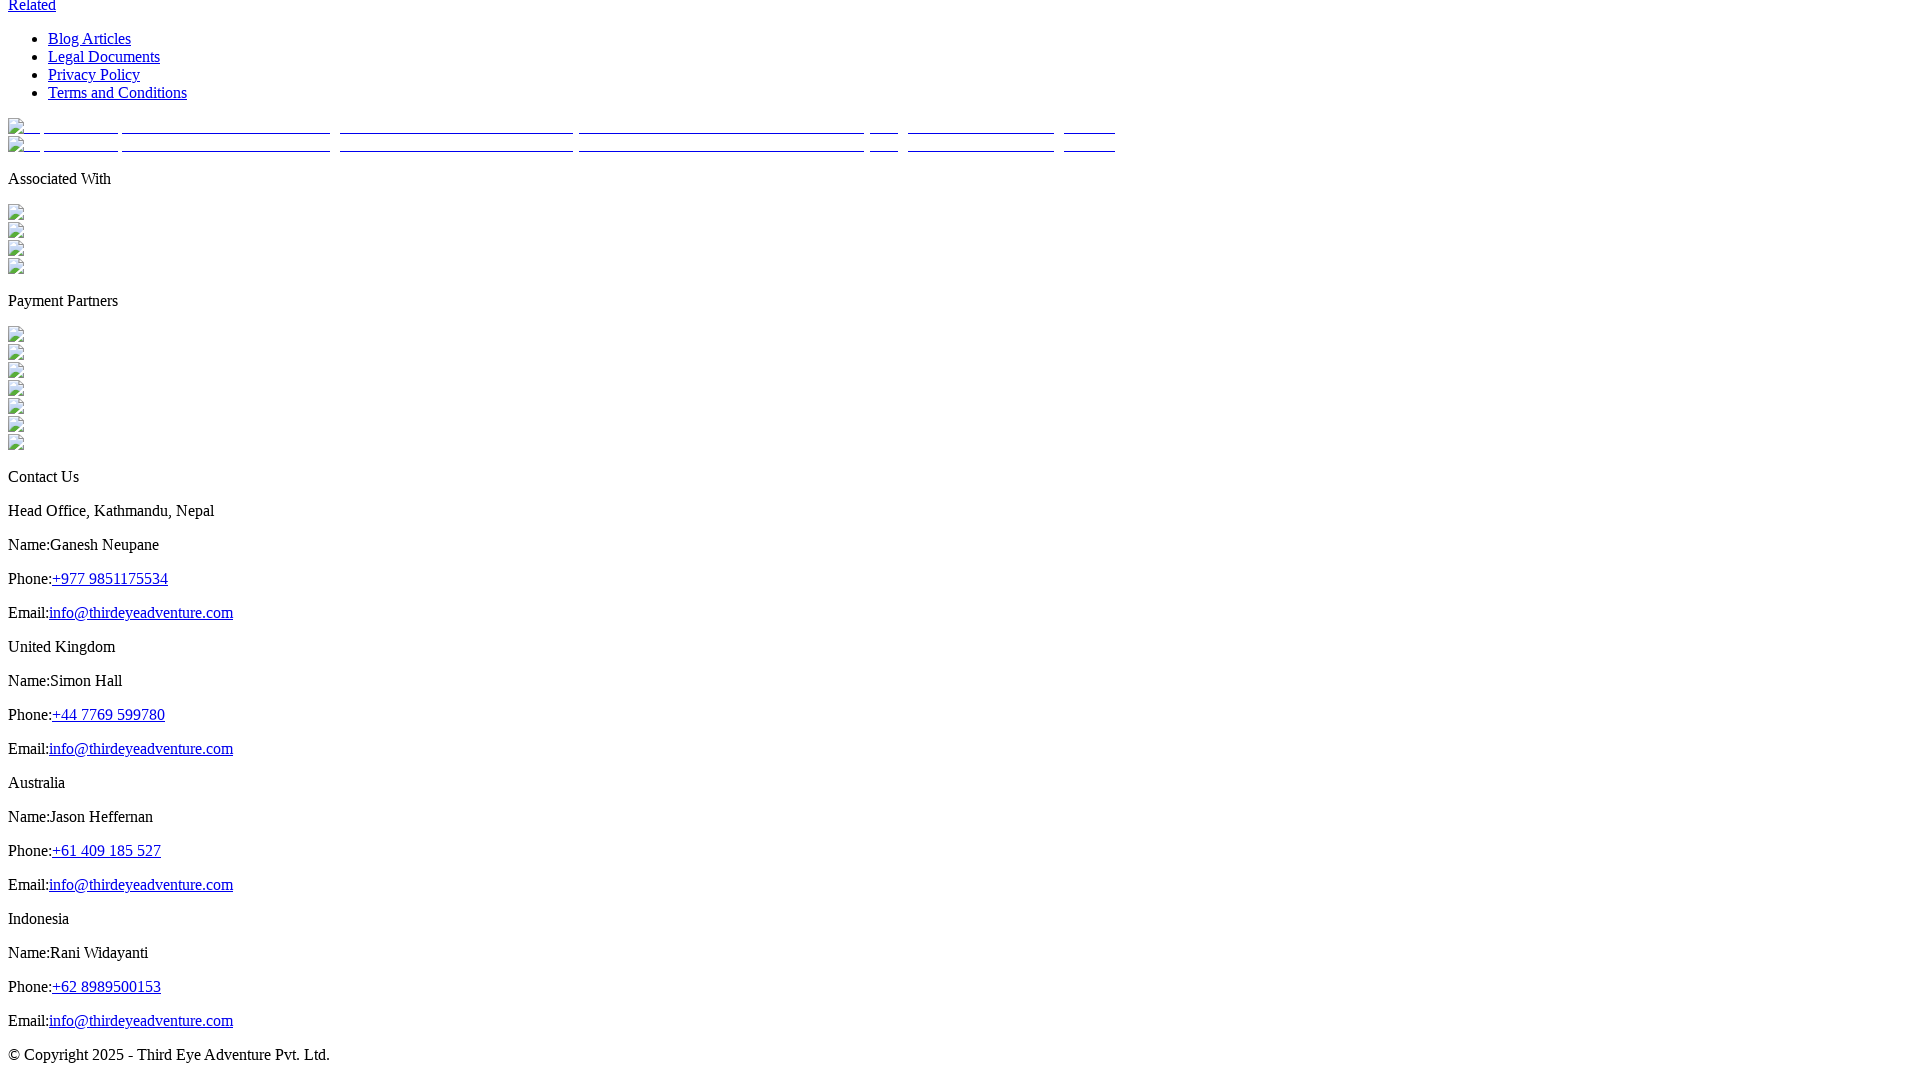

Waited 1 second for content to load
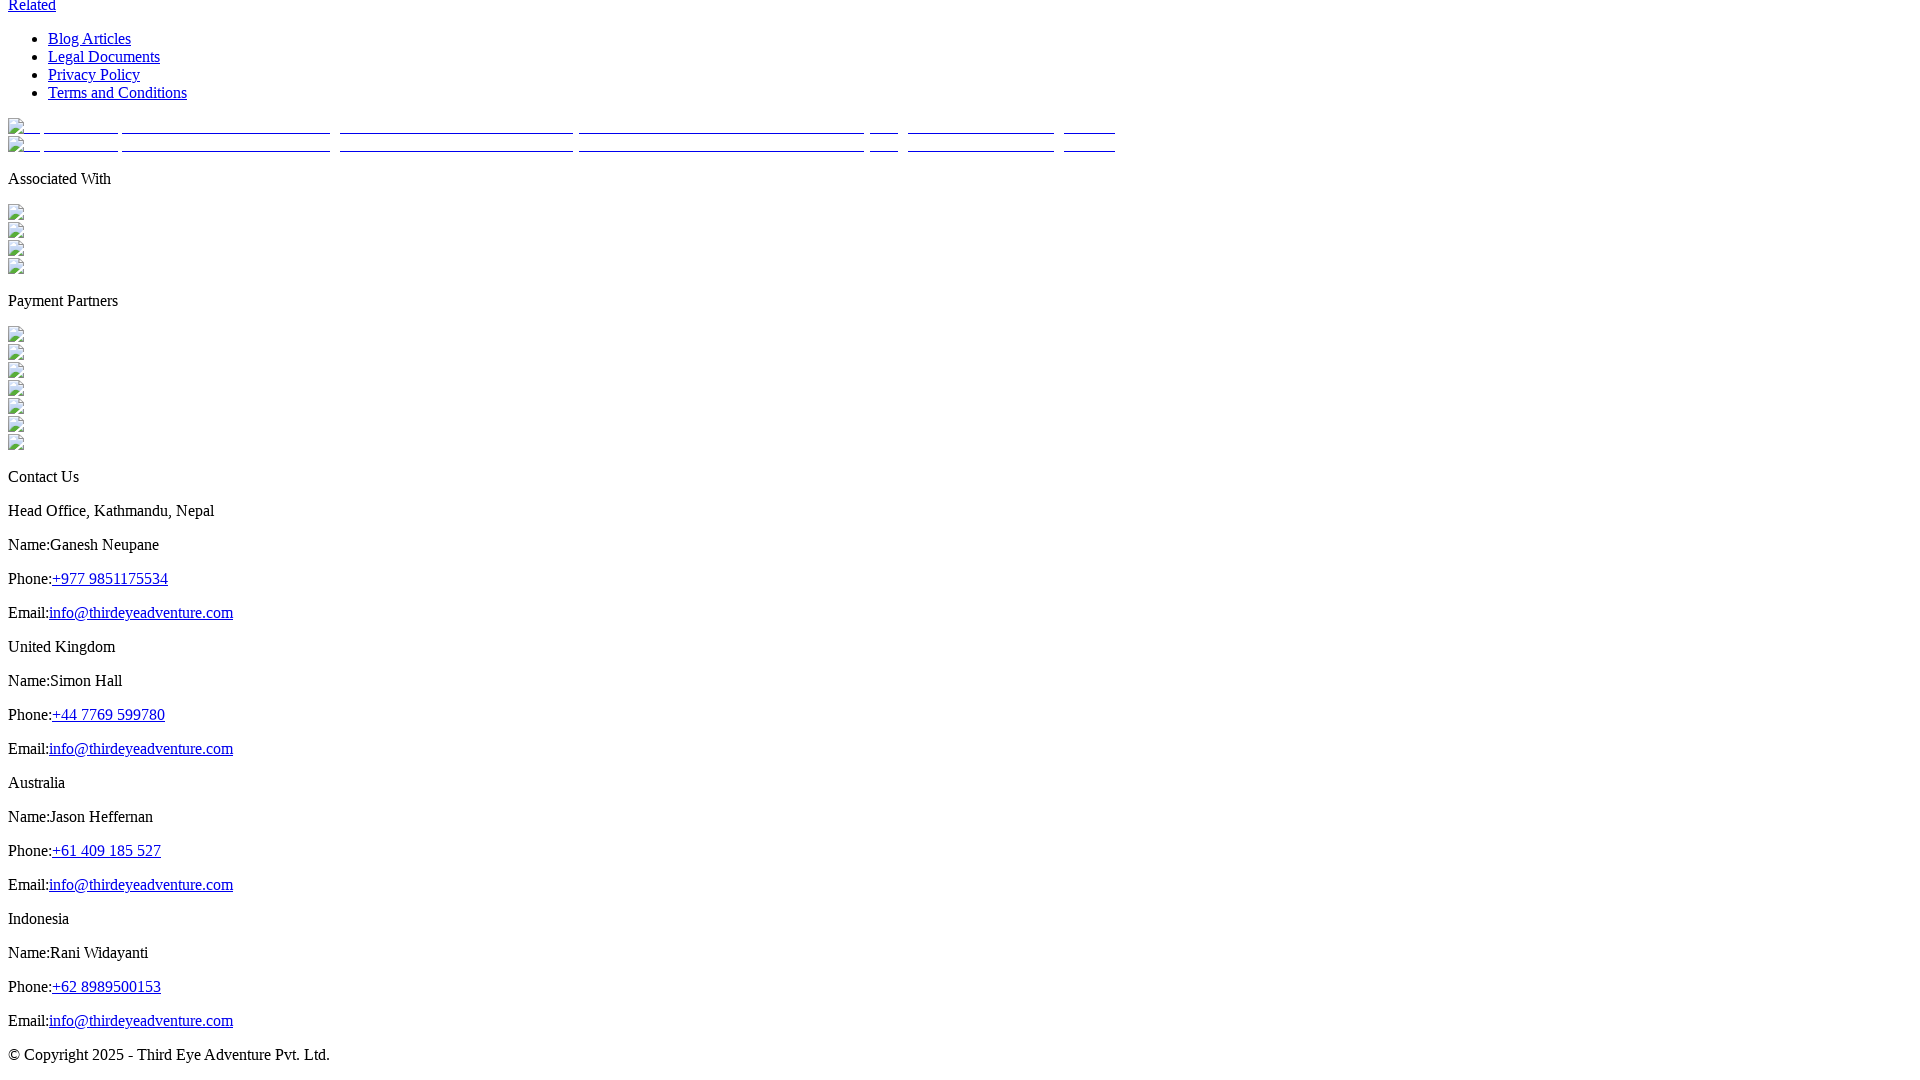

Scrolled down 300px
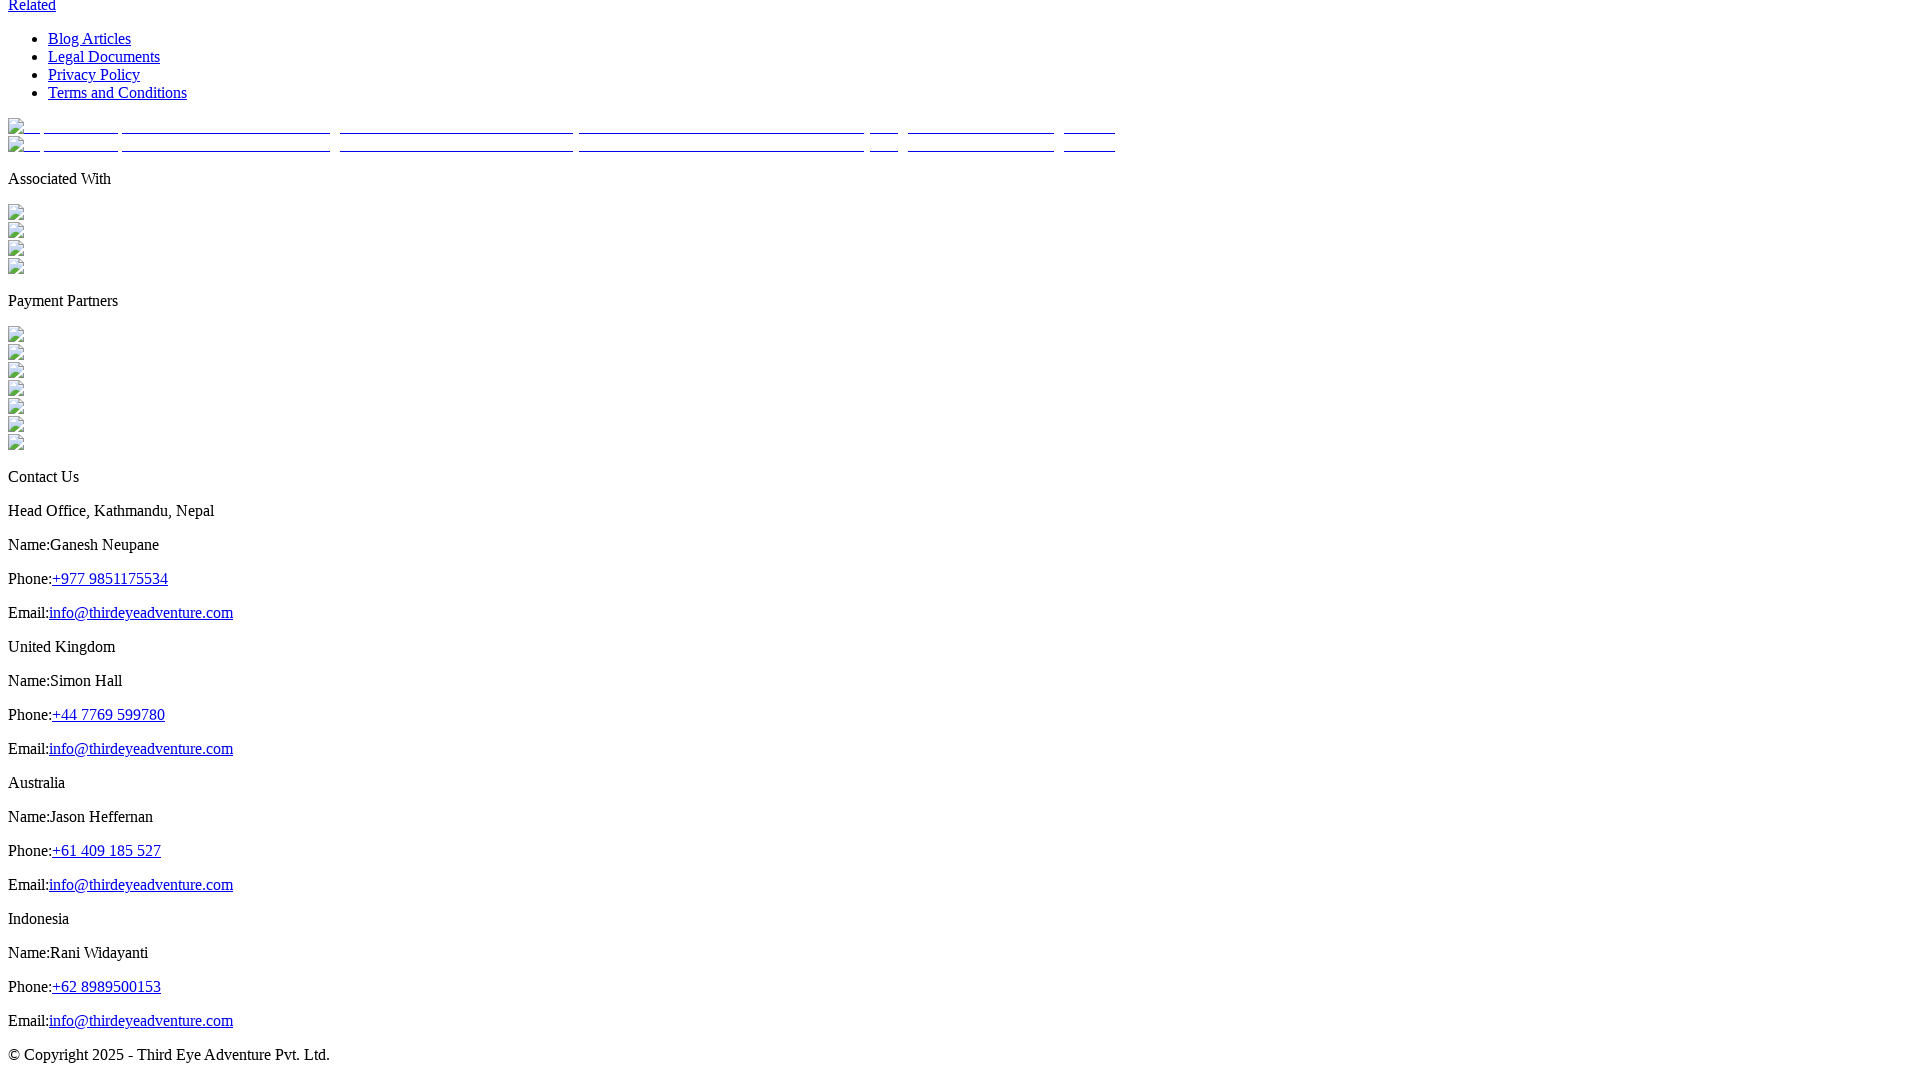

Waited 1 second for content to load
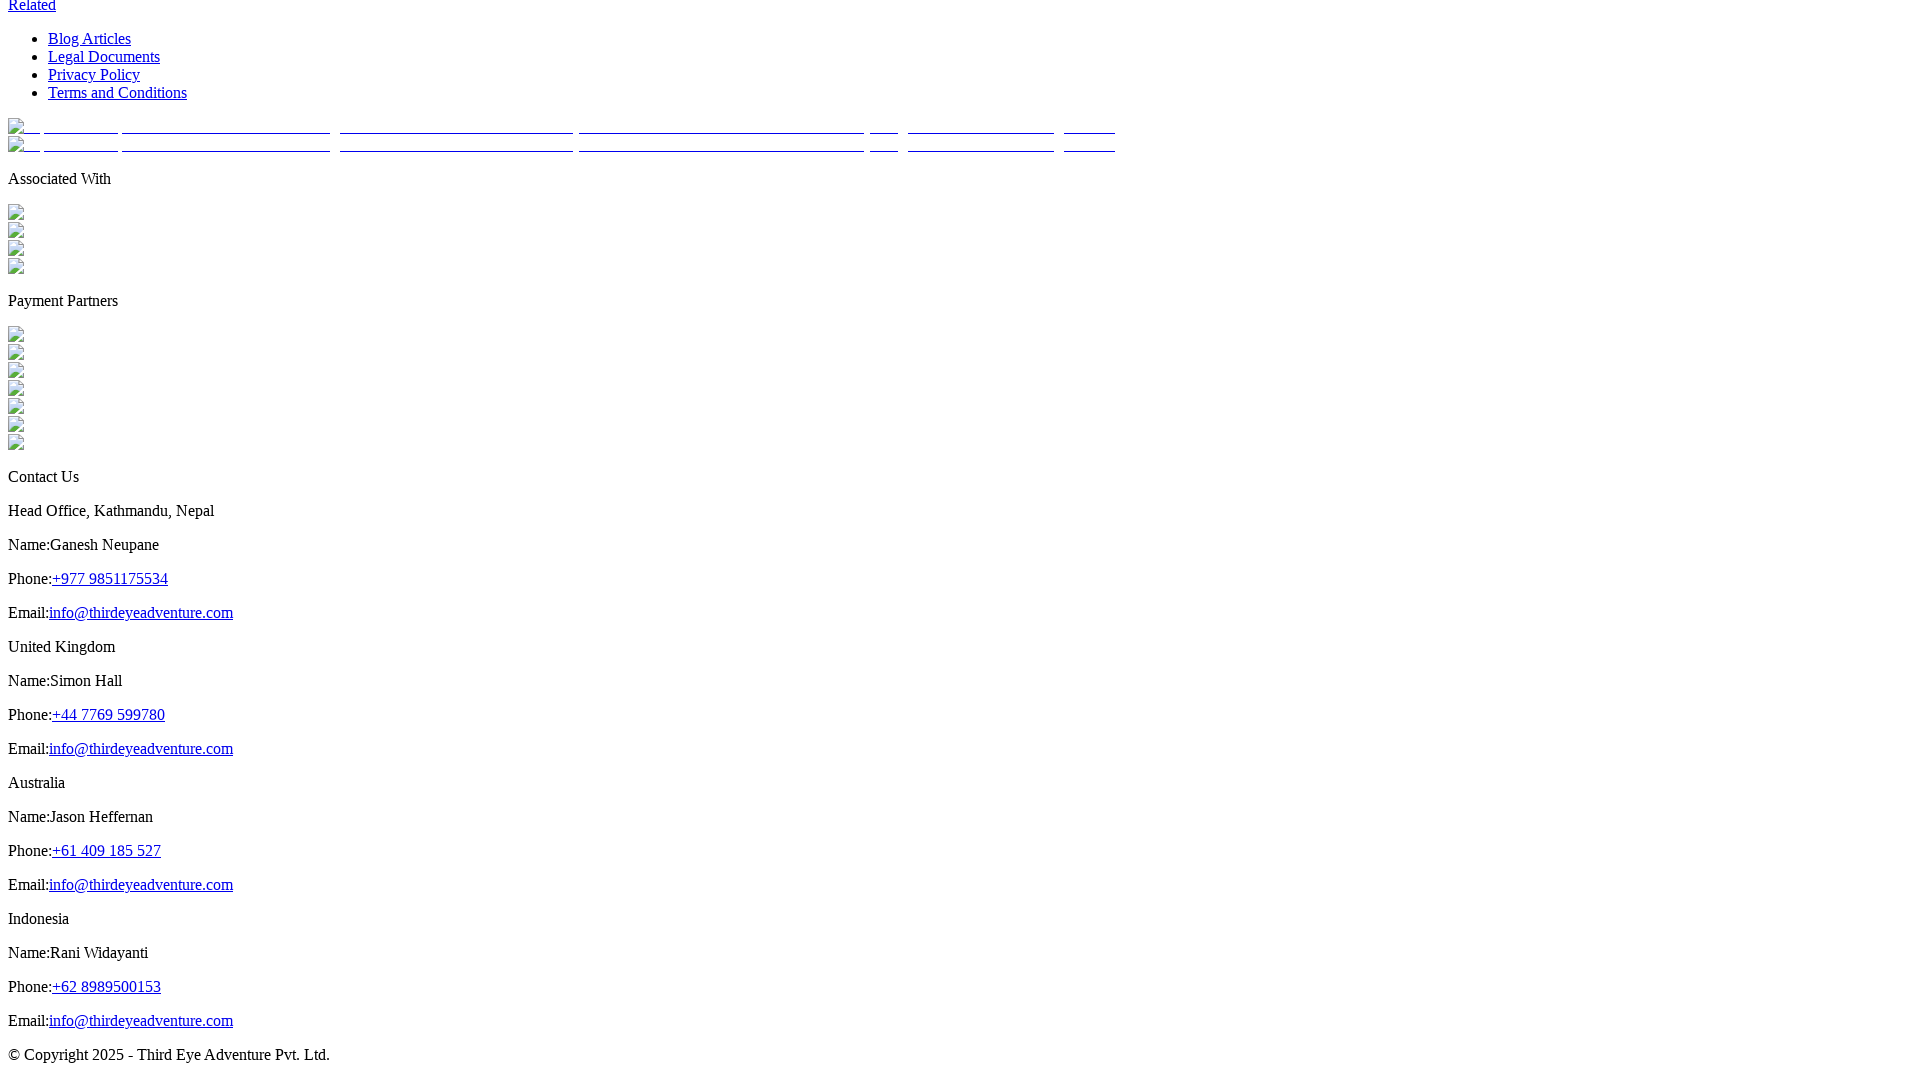

Scrolled down 300px
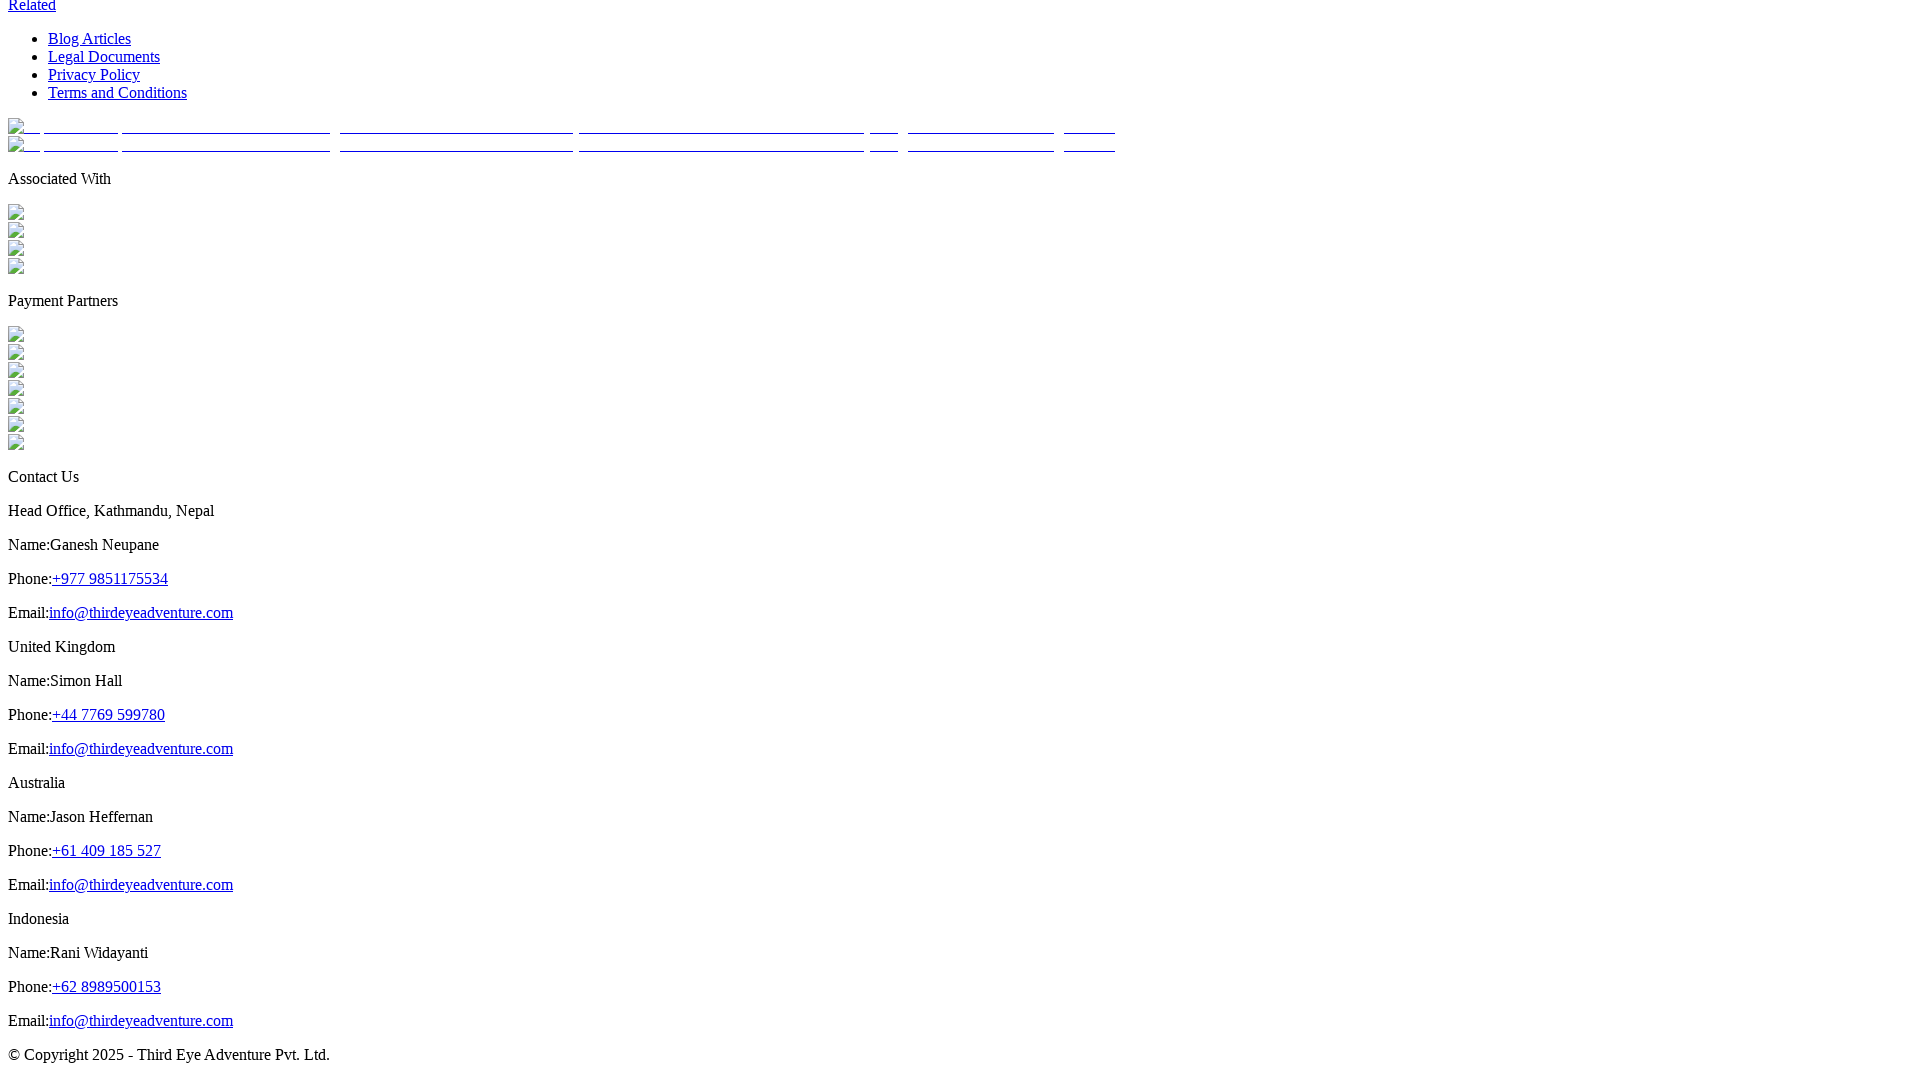

Waited 1 second for content to load
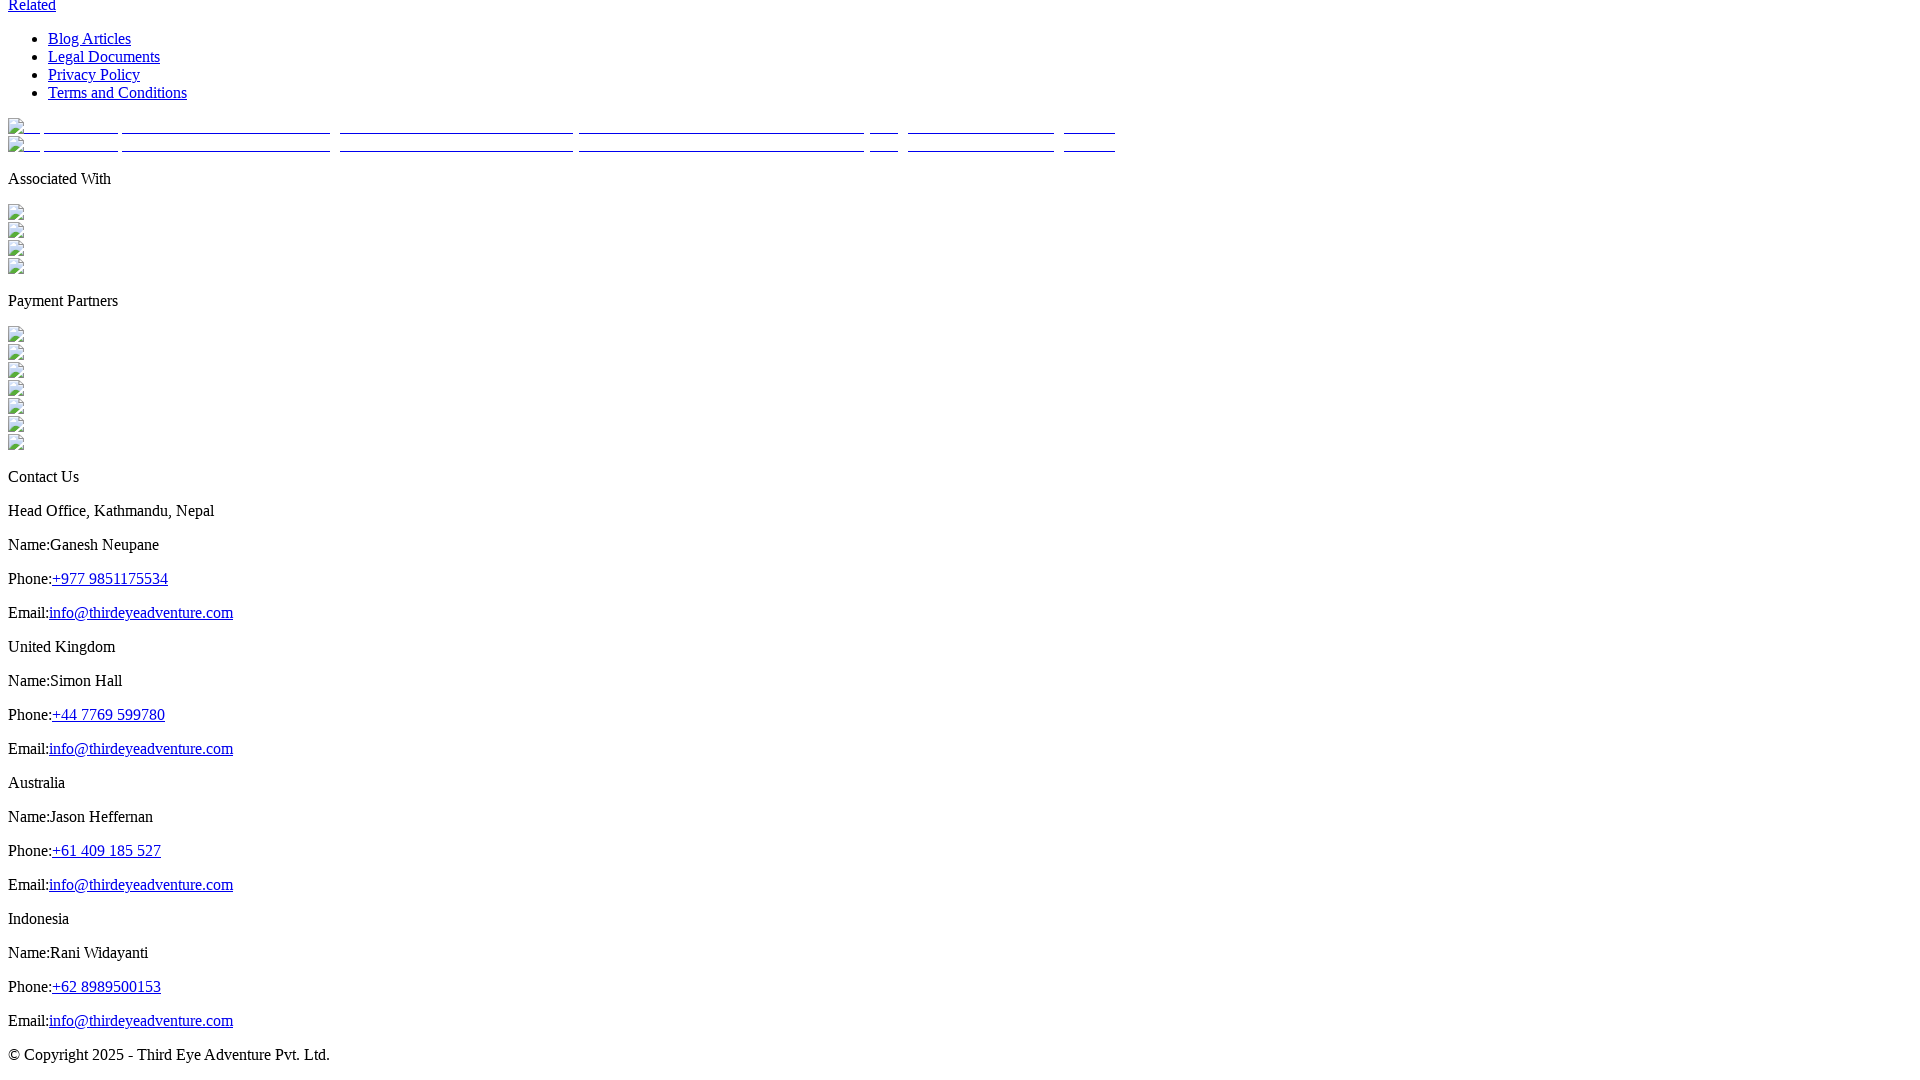

Scrolled down 300px
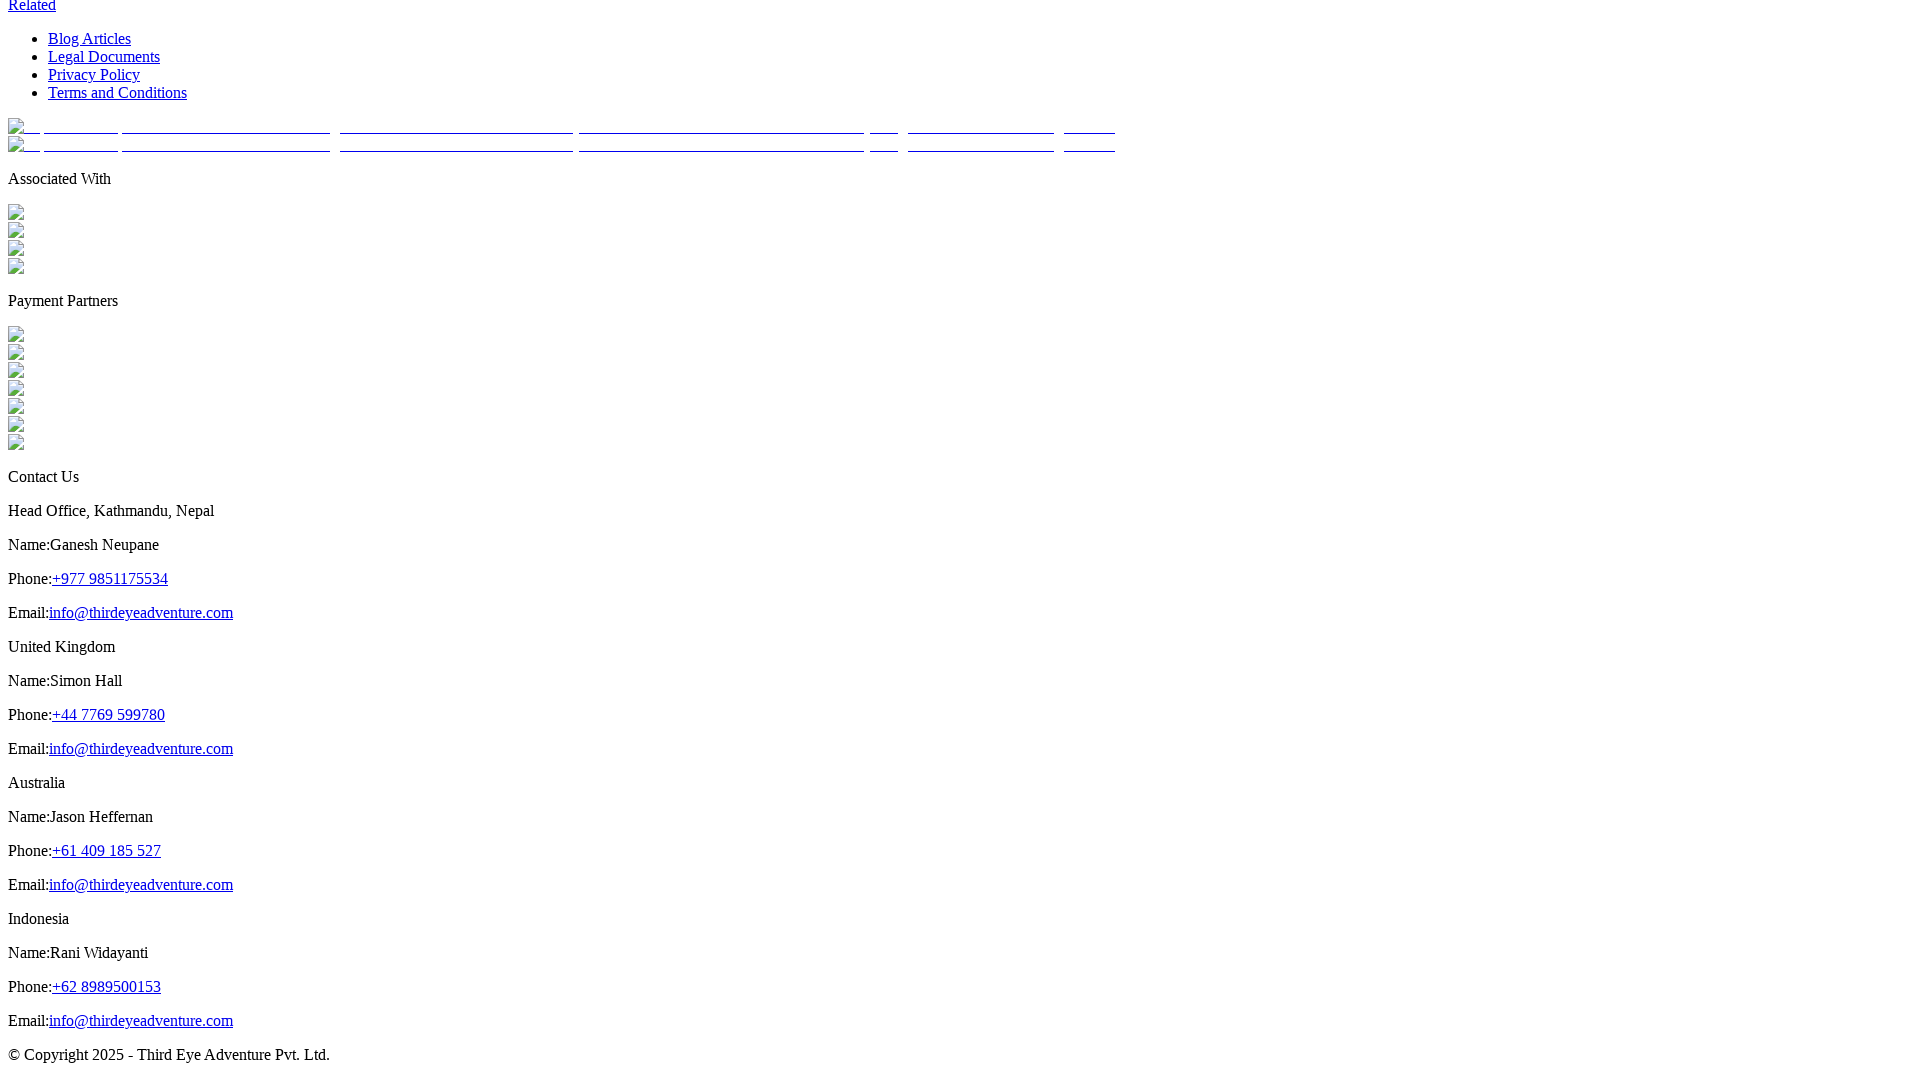

Waited 1 second for content to load
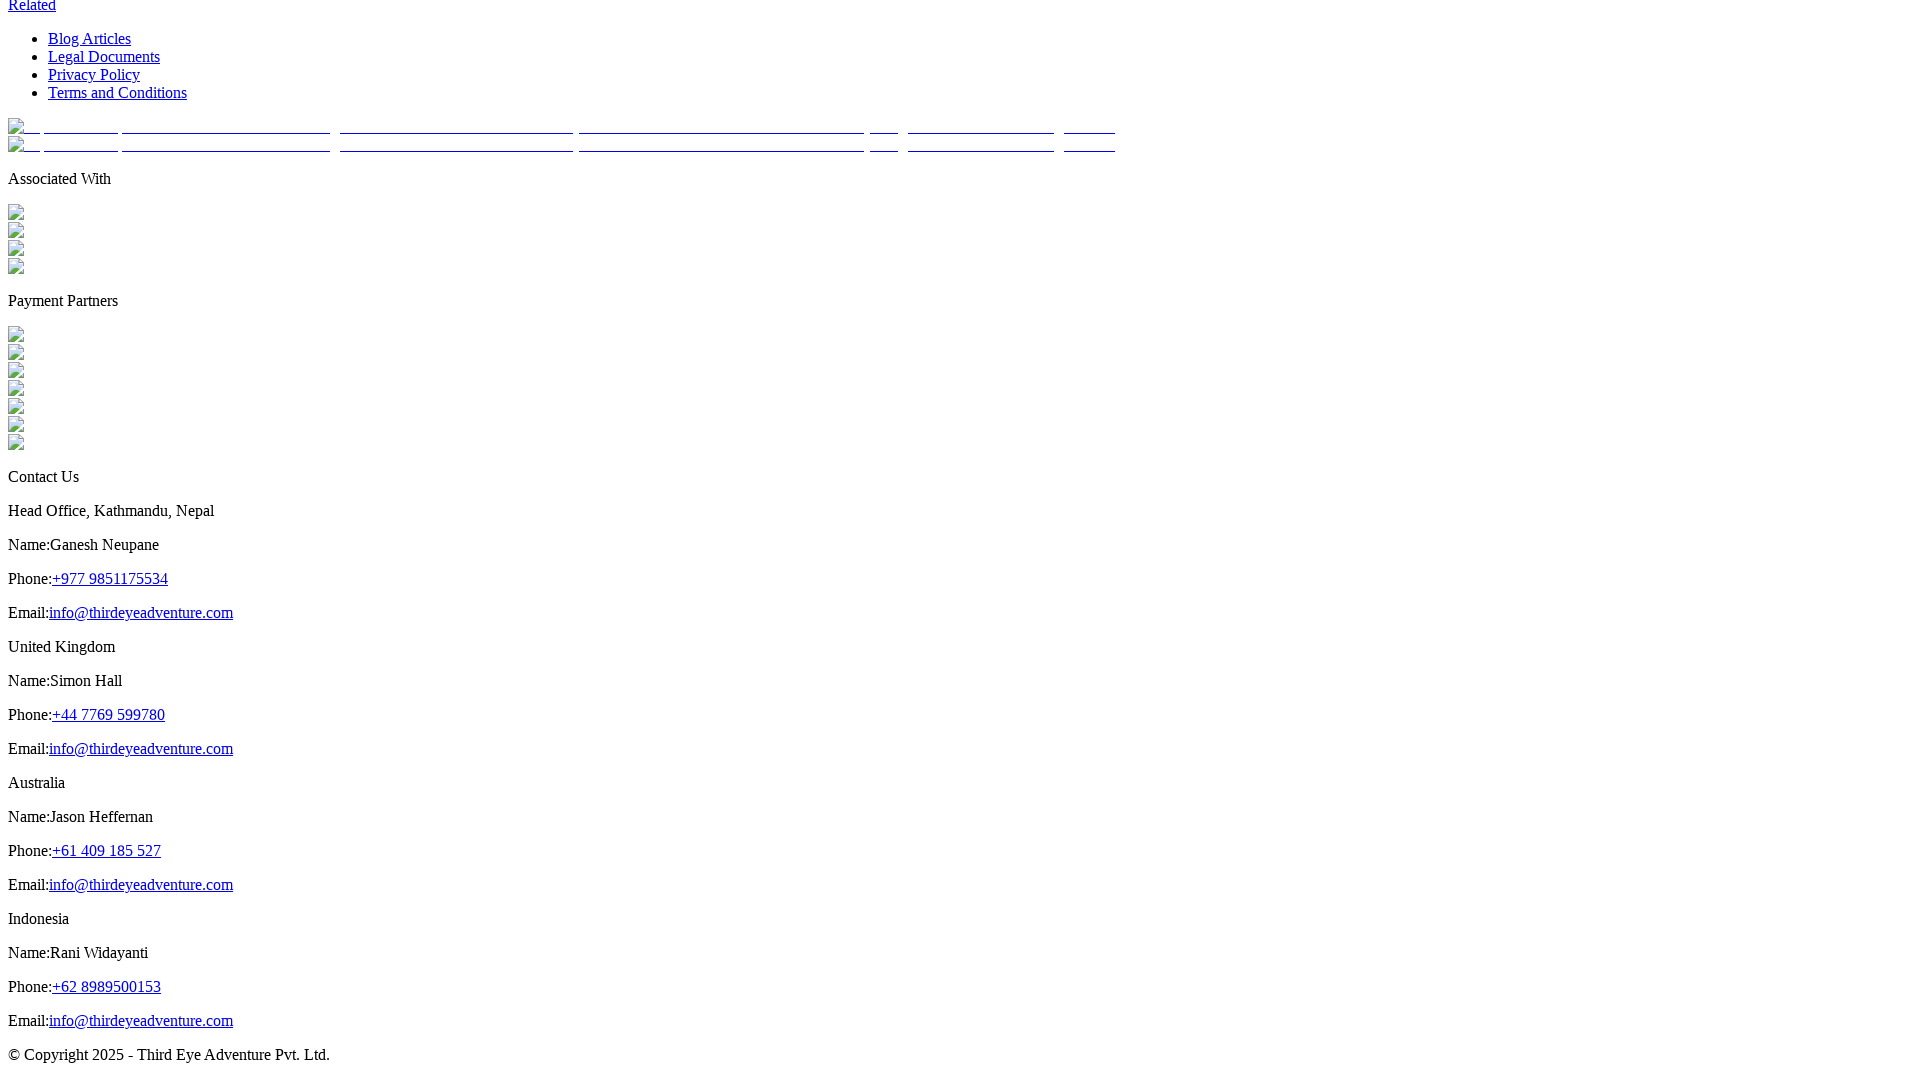

Scrolled down 300px
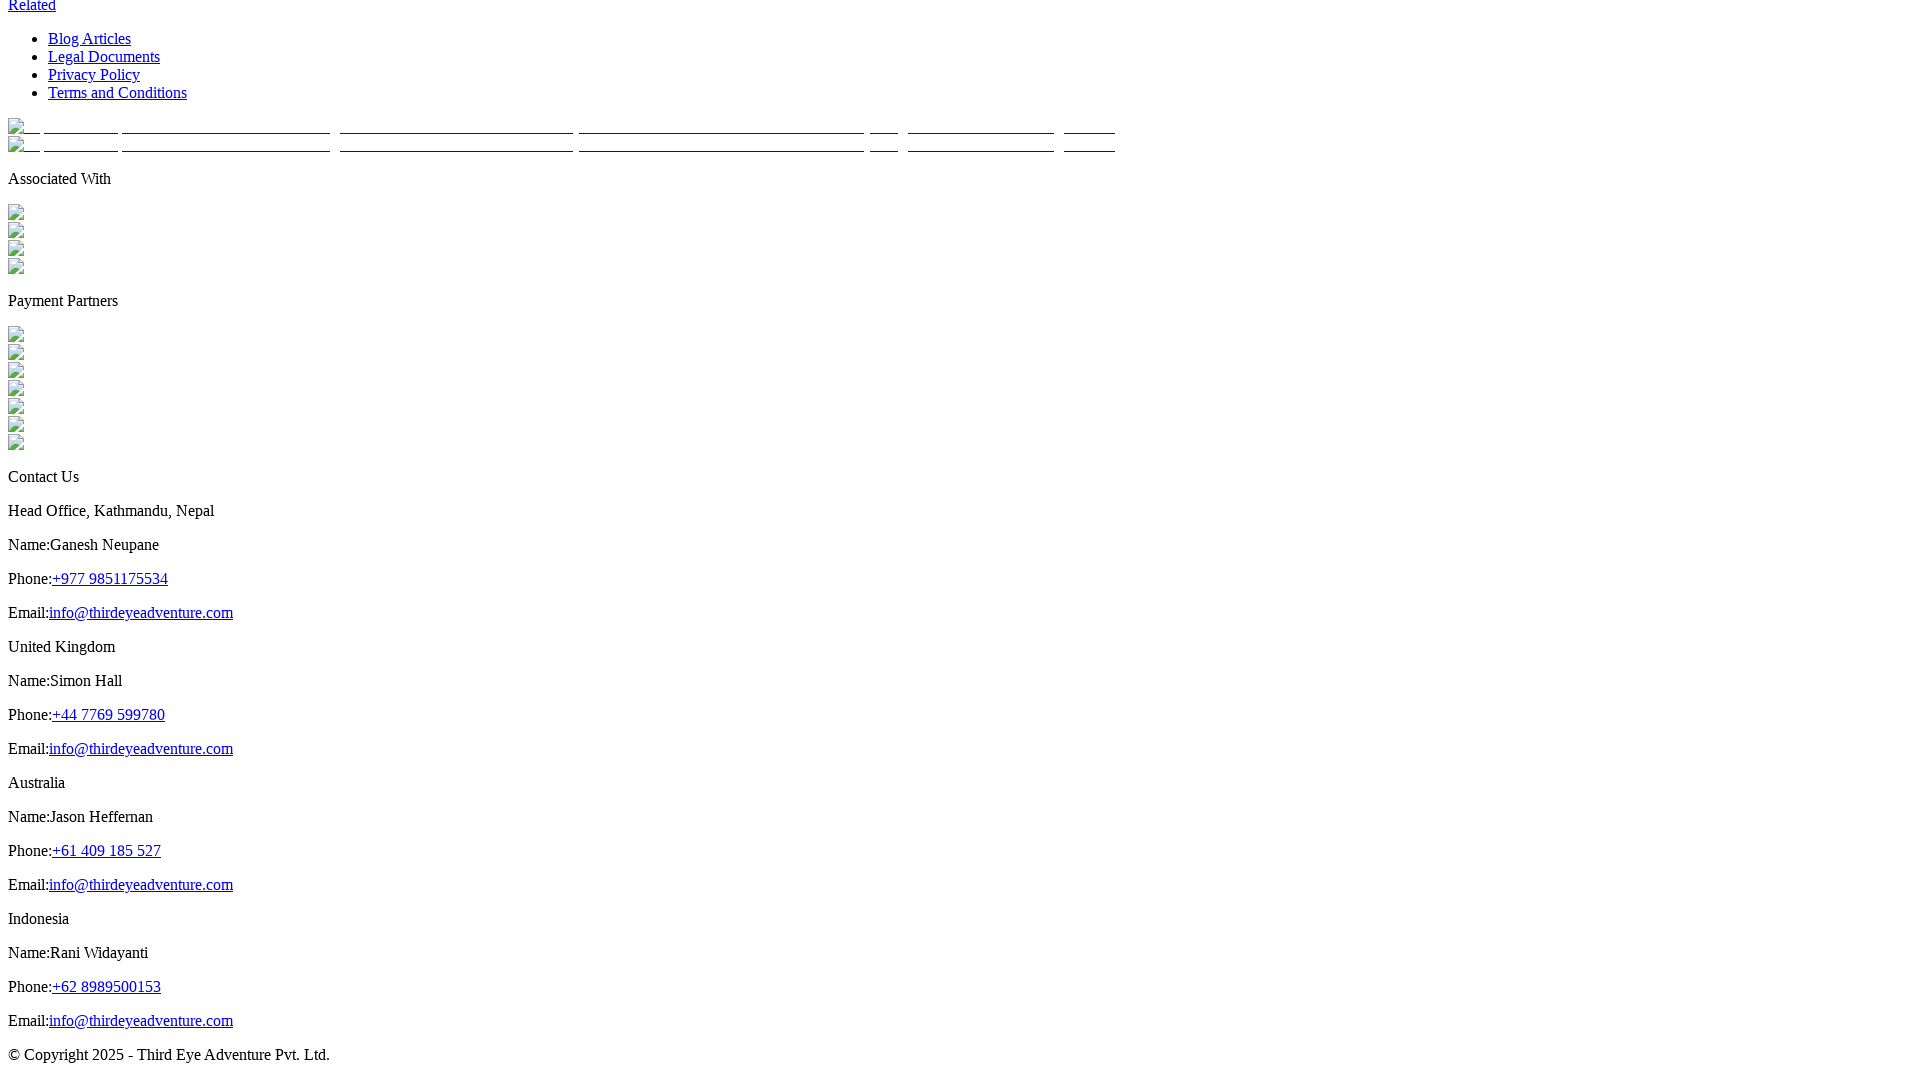

Waited 1 second for content to load
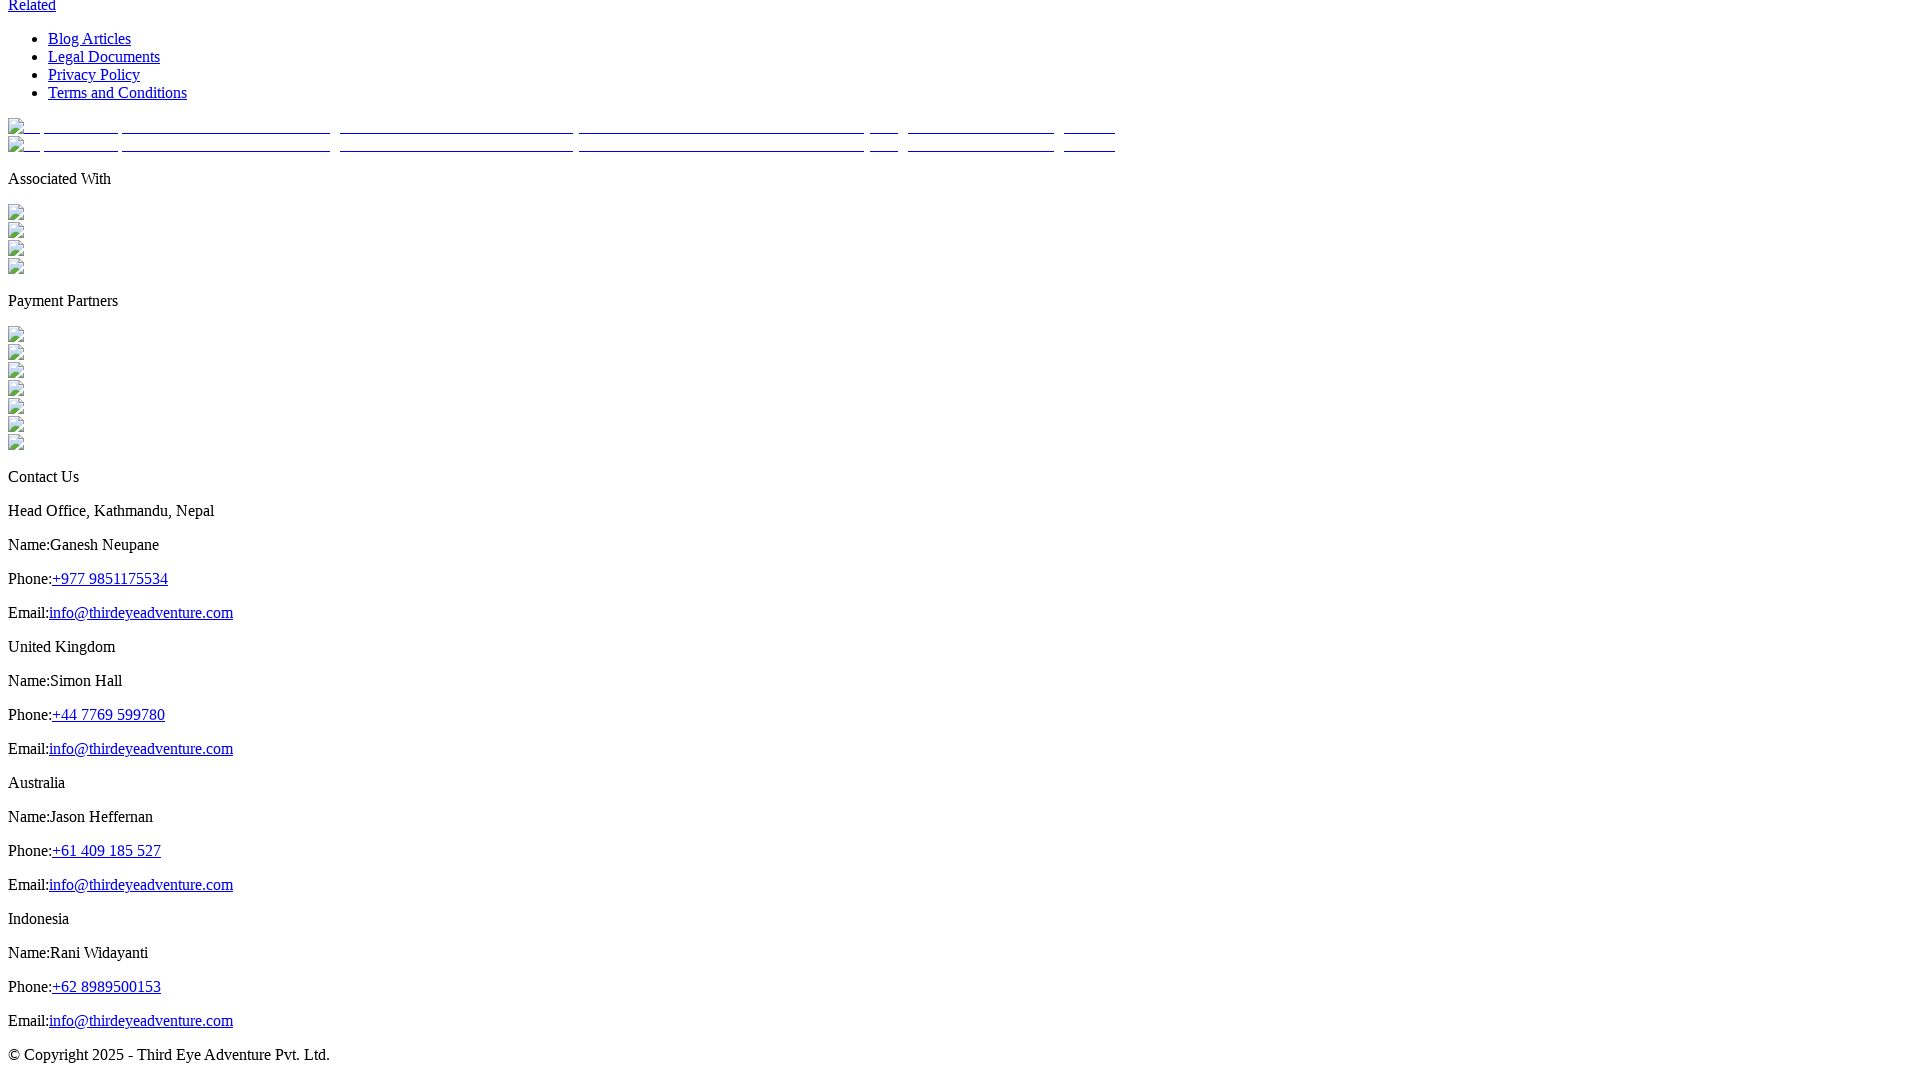

Scrolled down 300px
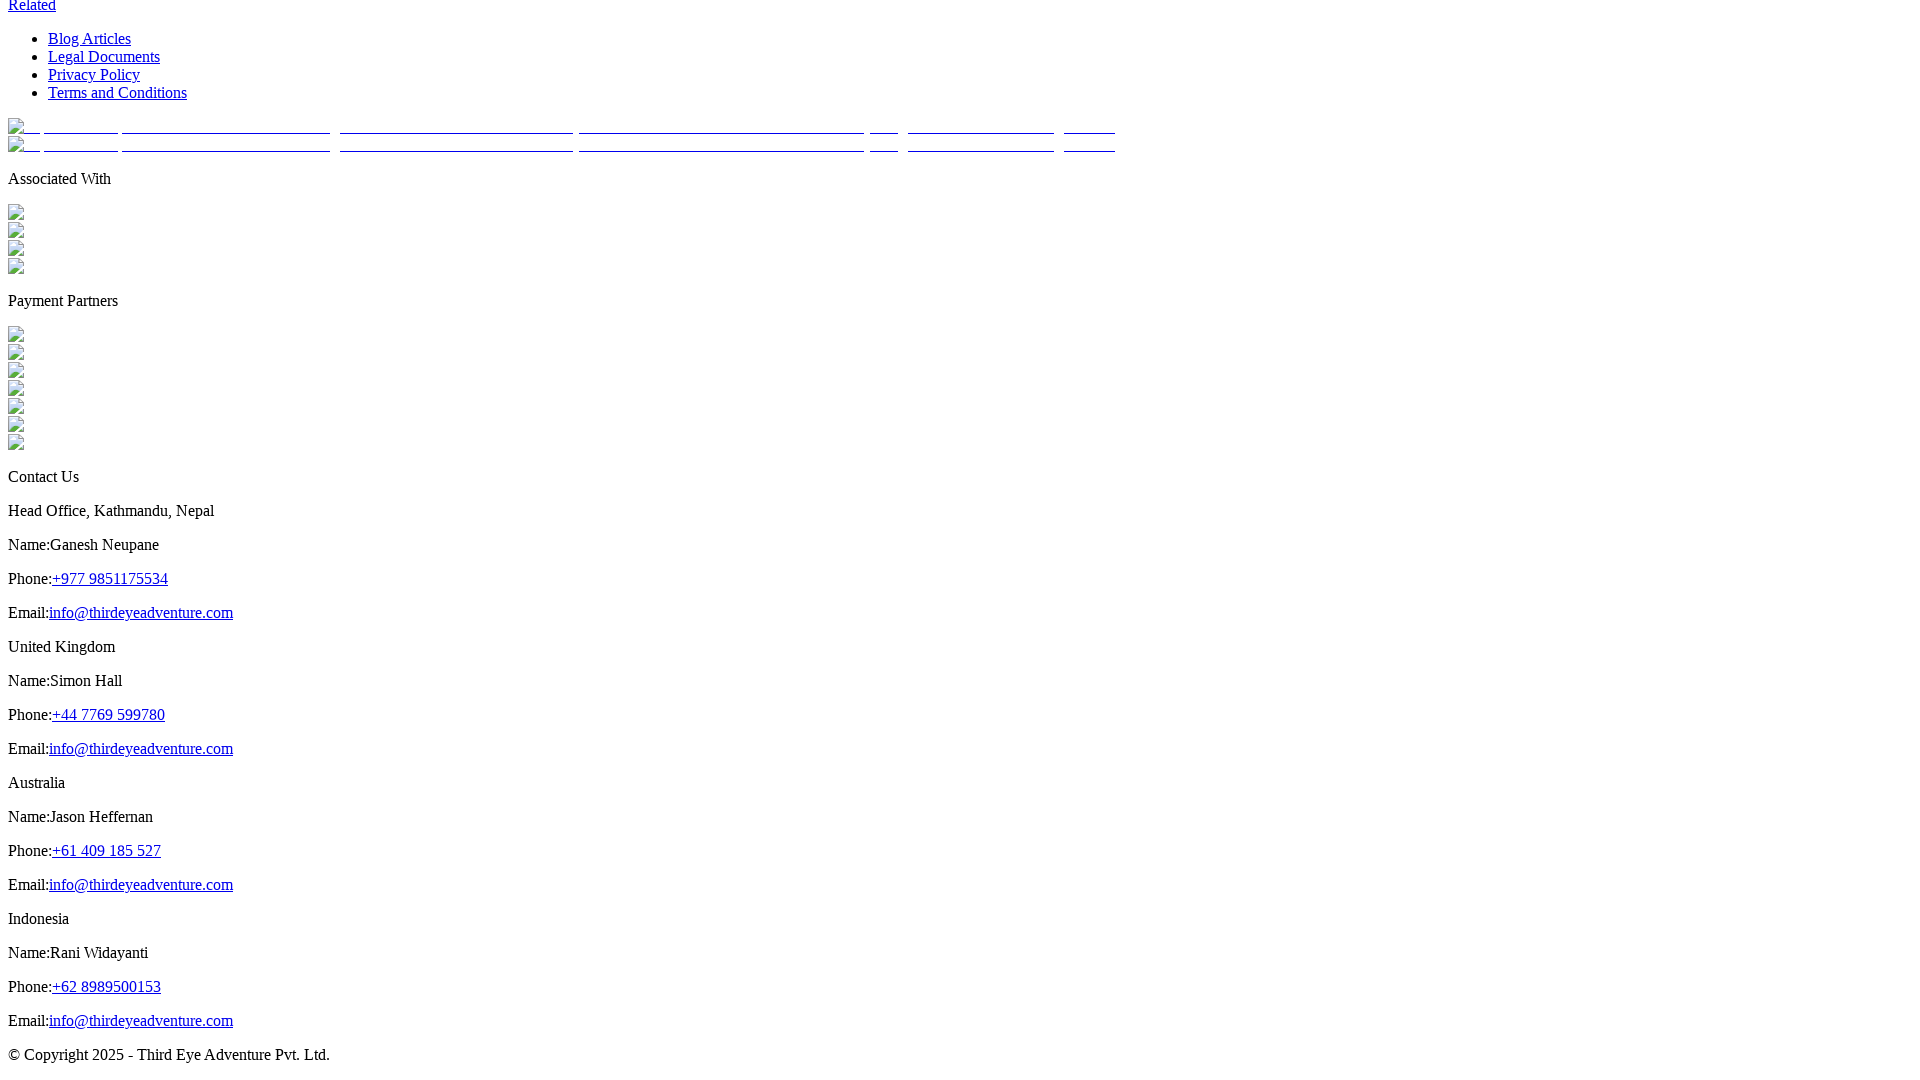

Waited 1 second for content to load
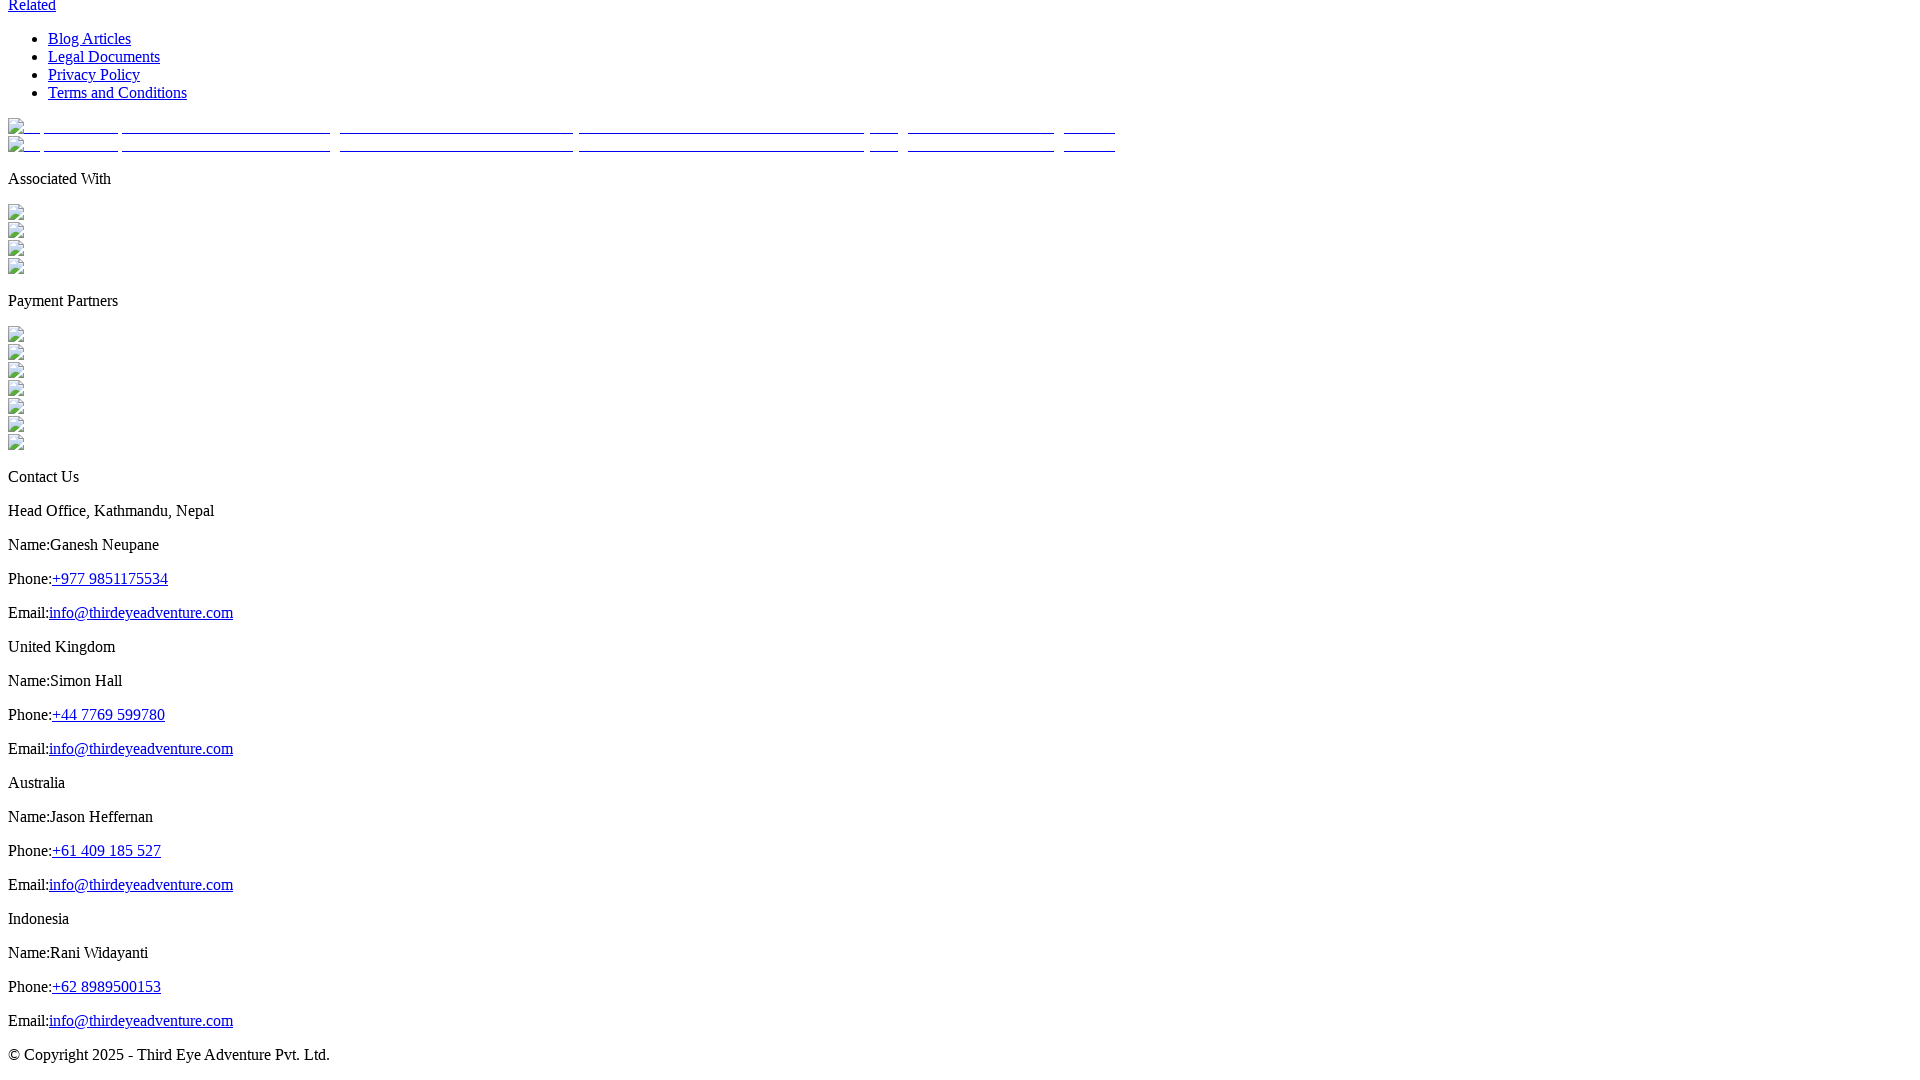

Scrolled down 300px
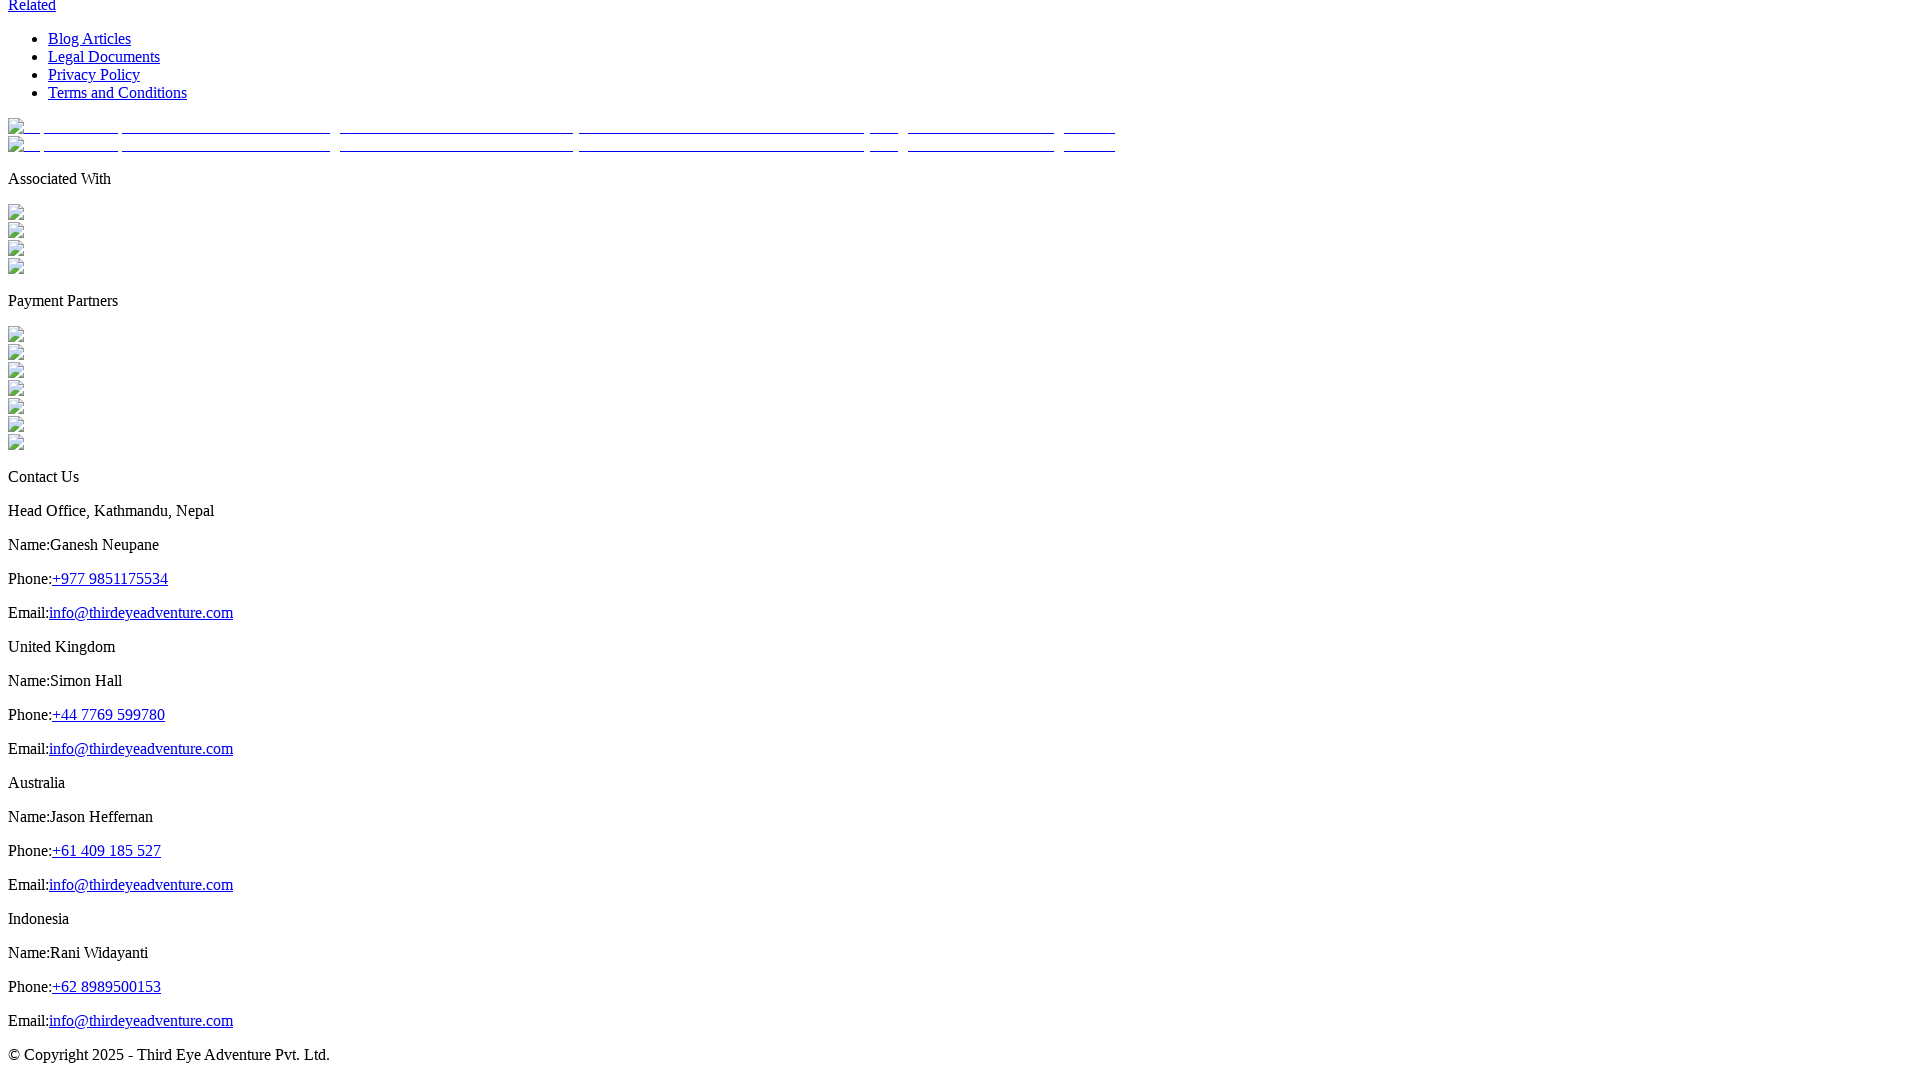

Waited 1 second for content to load
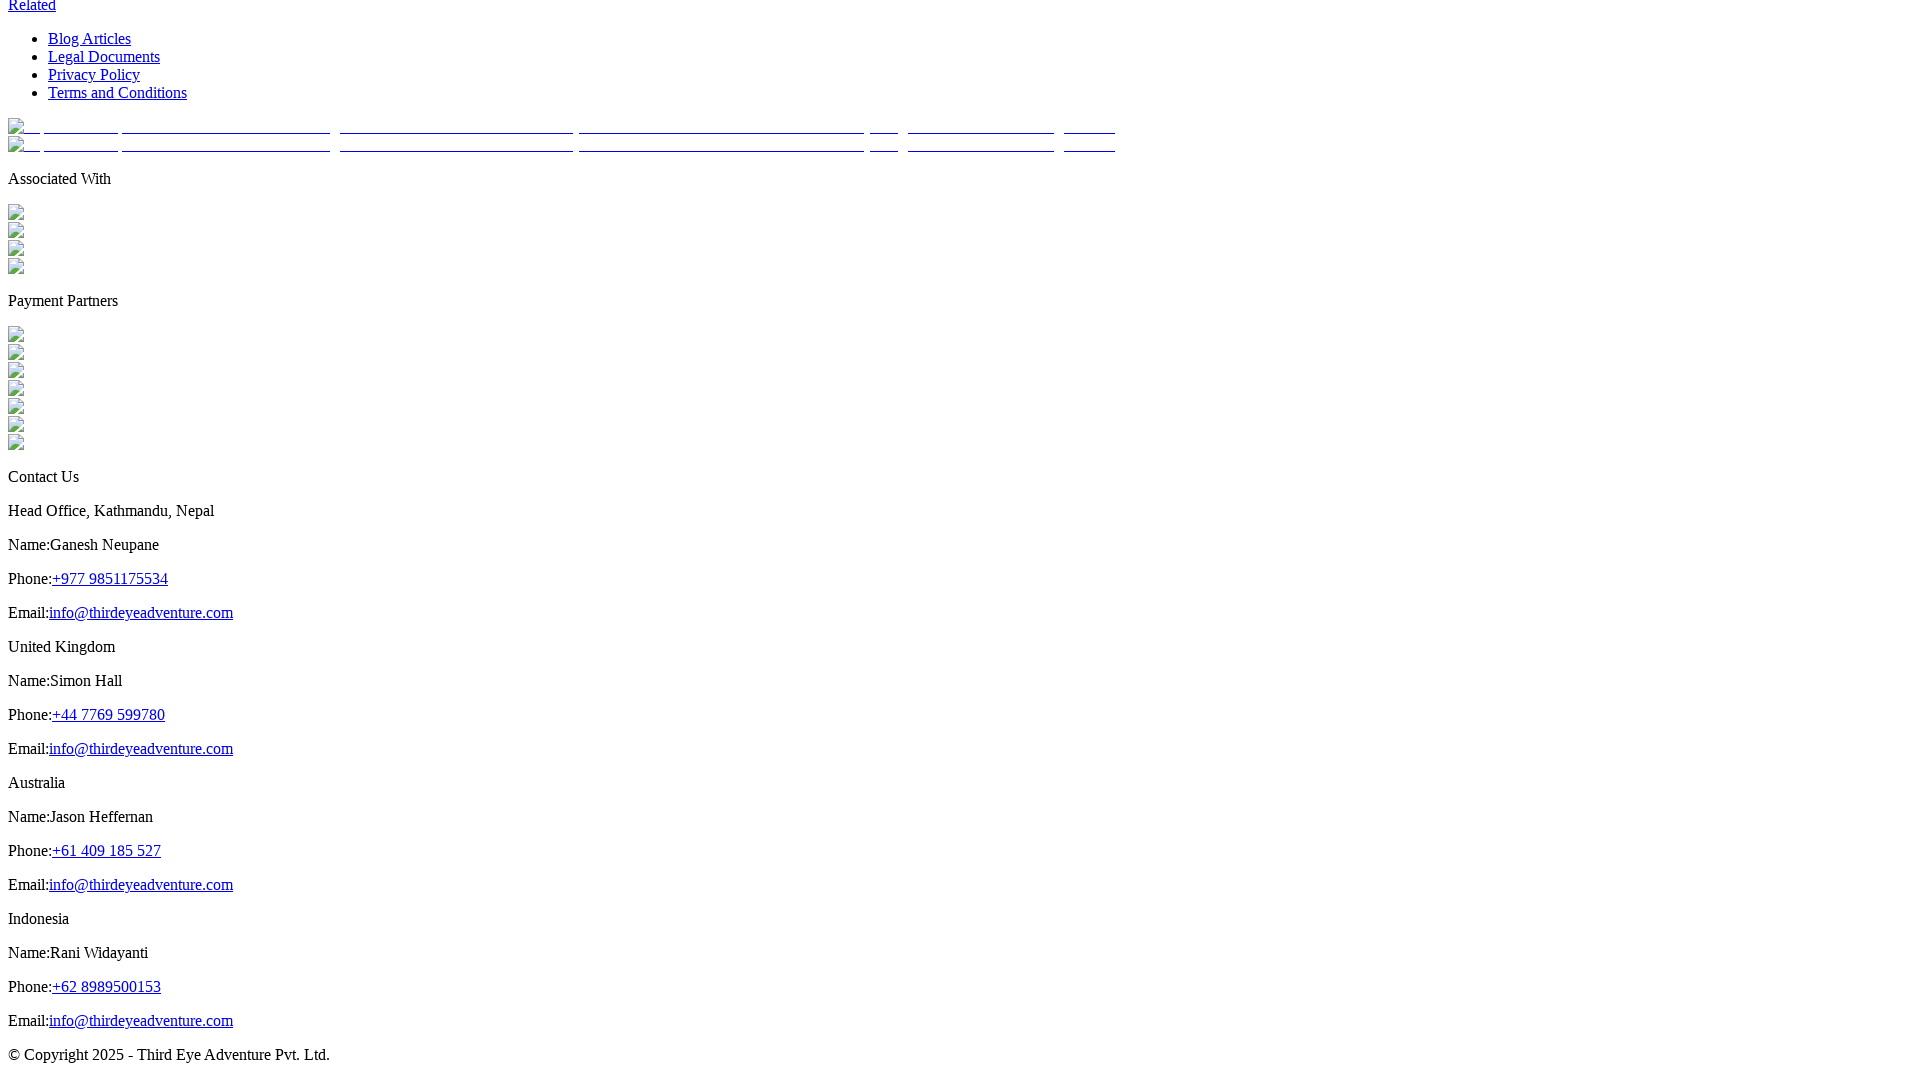

Scrolled down 300px
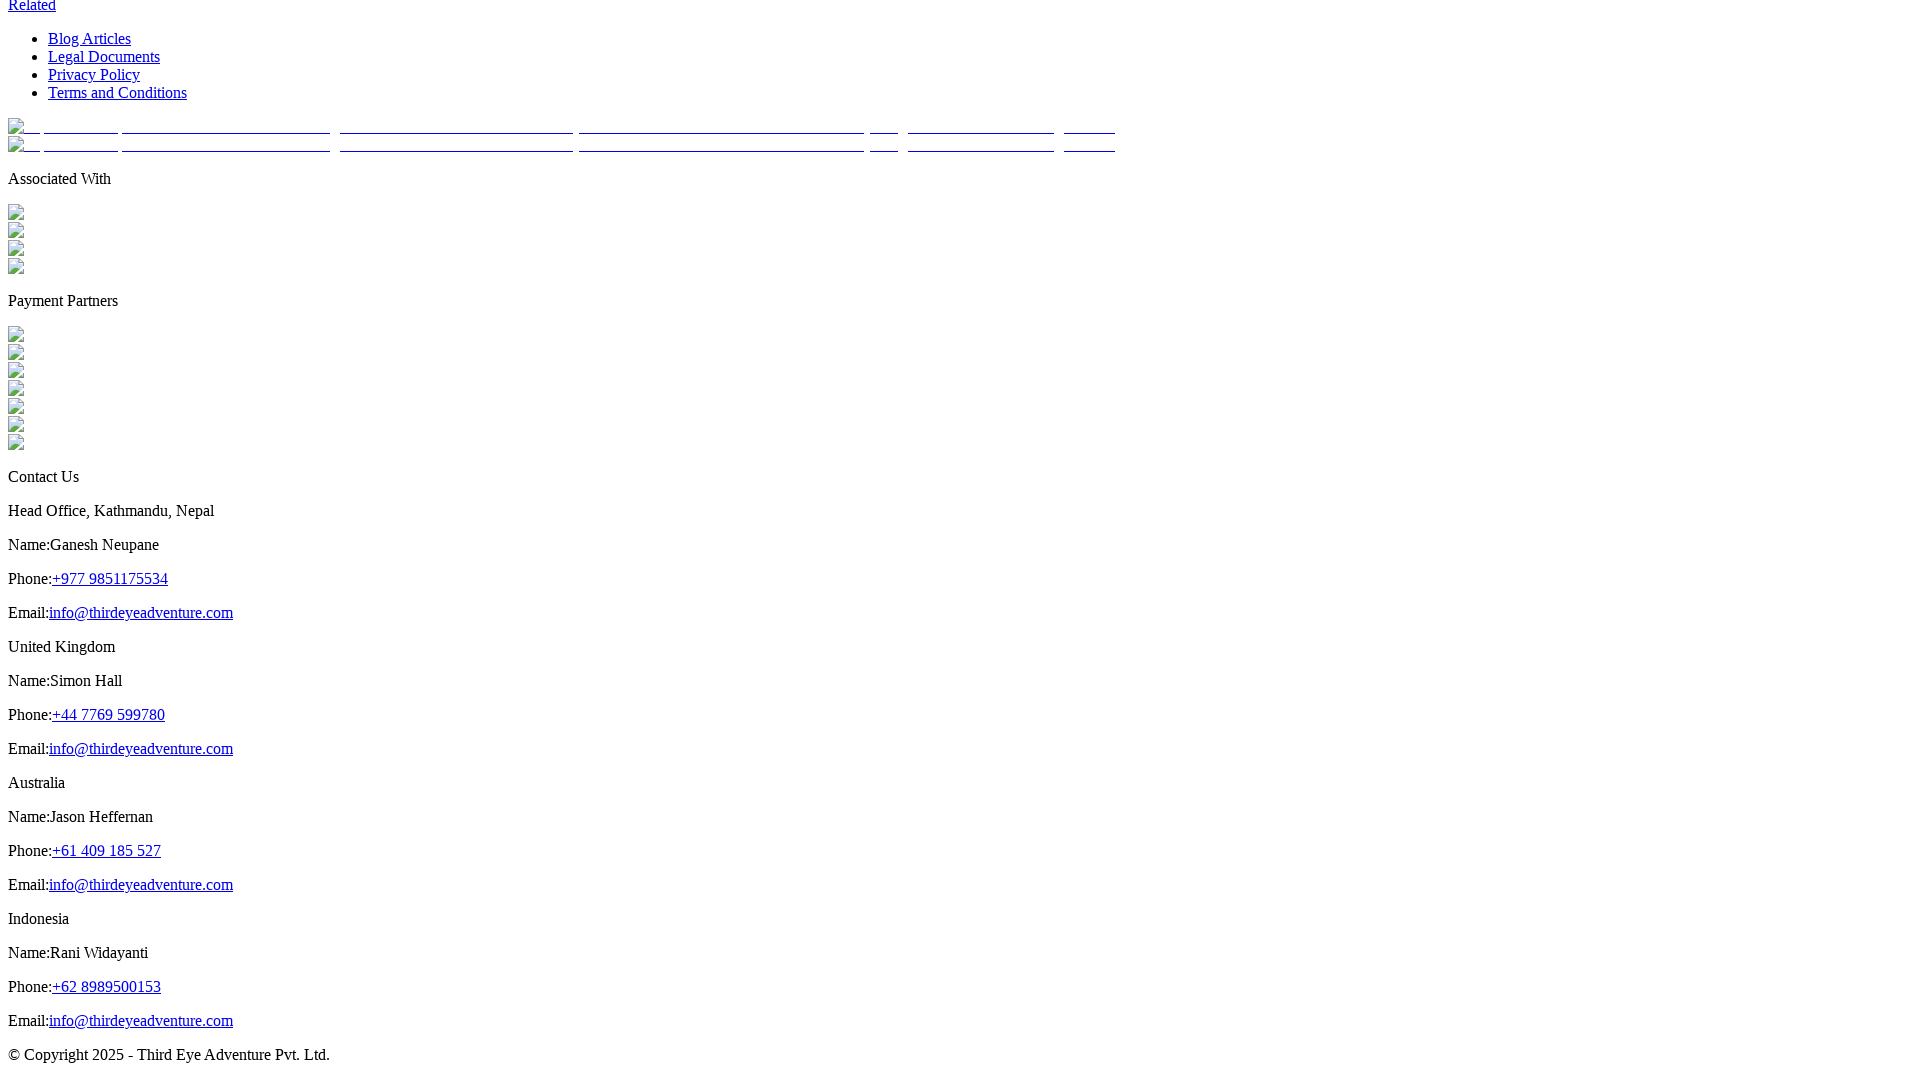

Waited 1 second for content to load
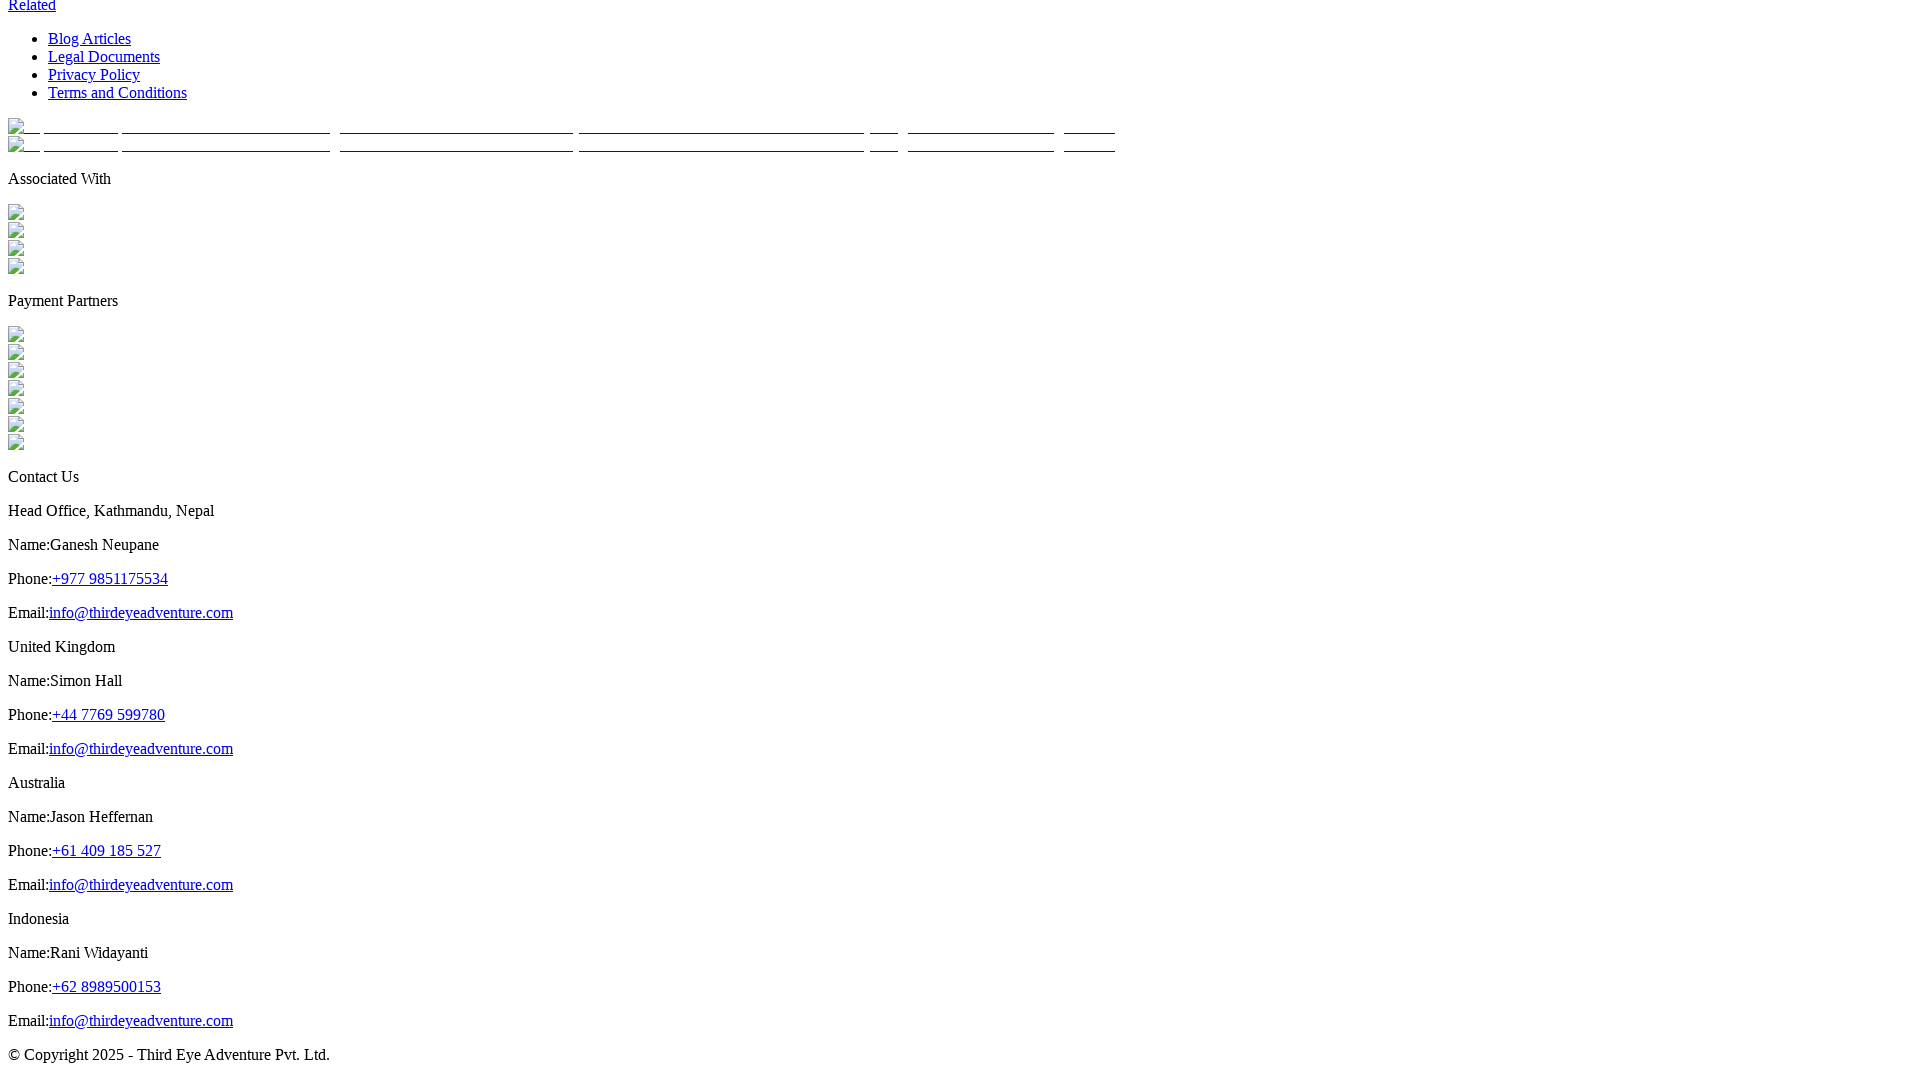

Scrolled down 300px
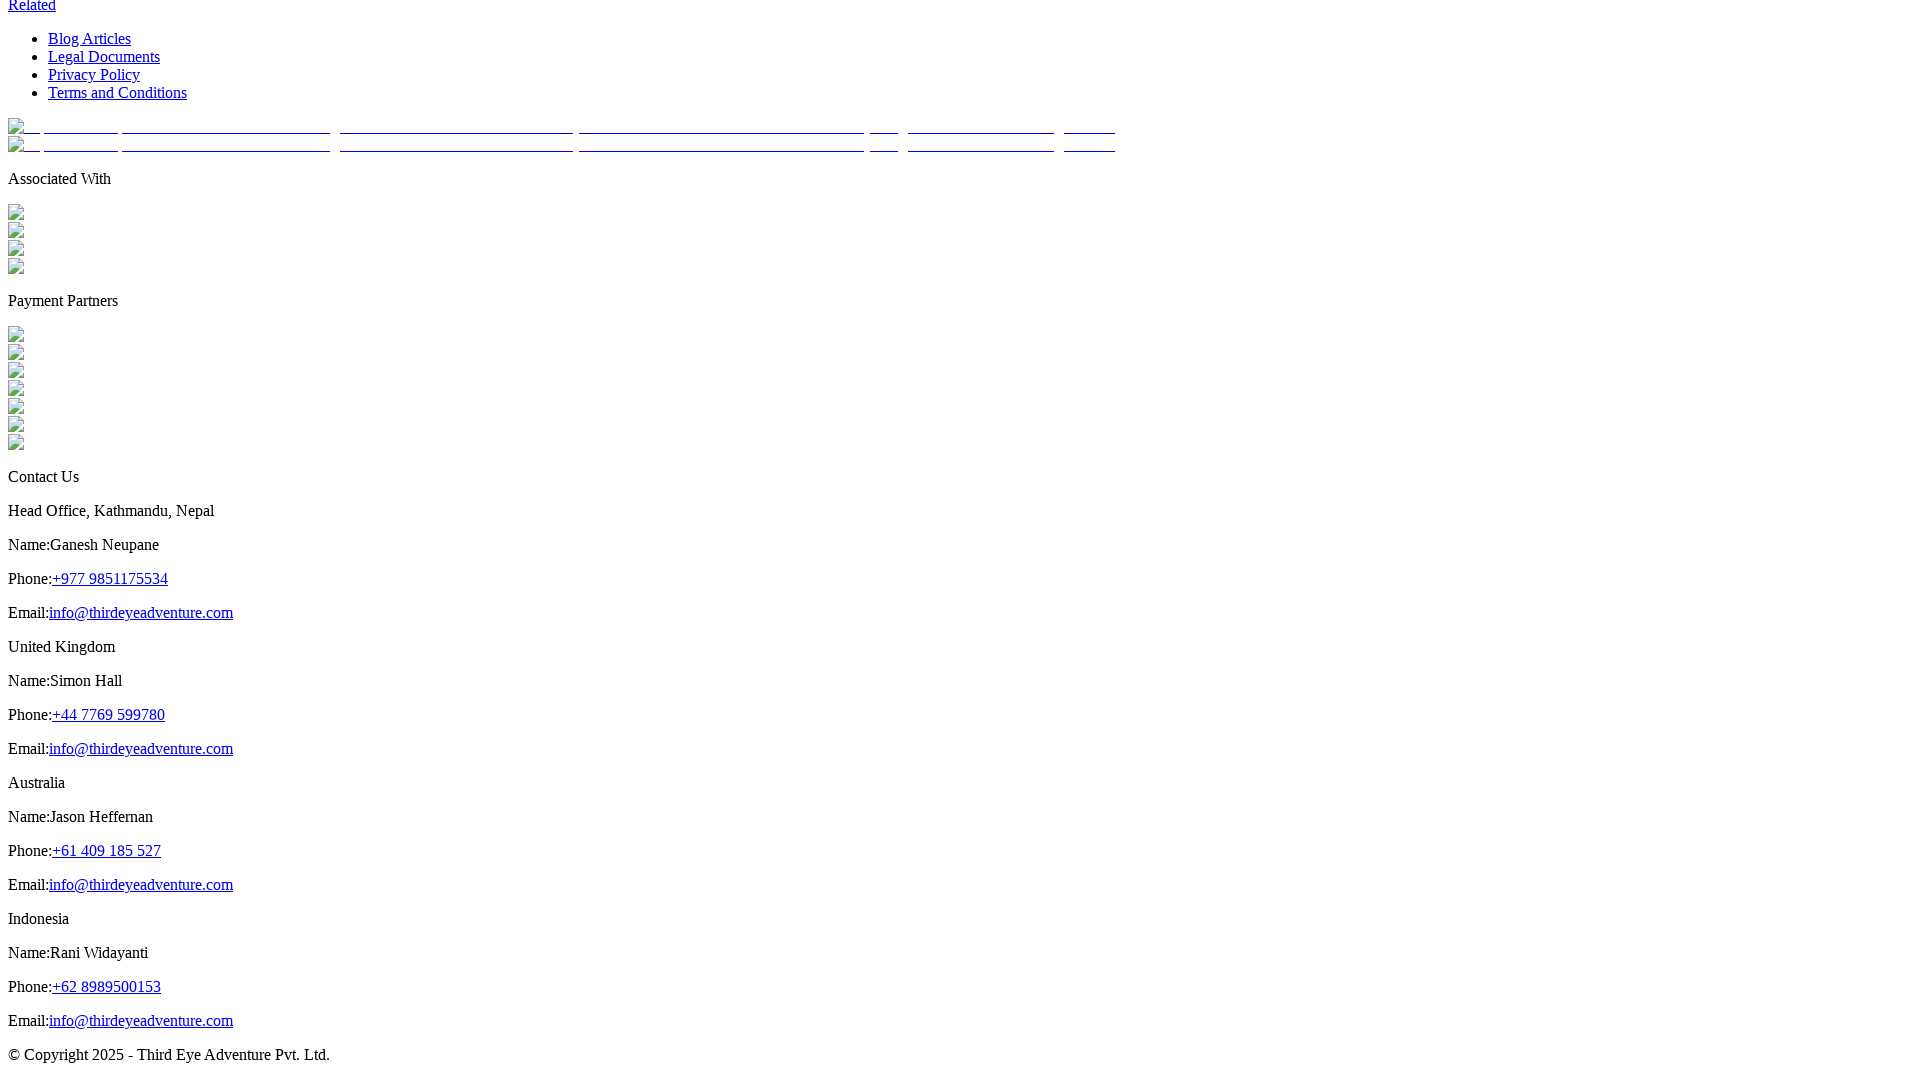

Waited 1 second for content to load
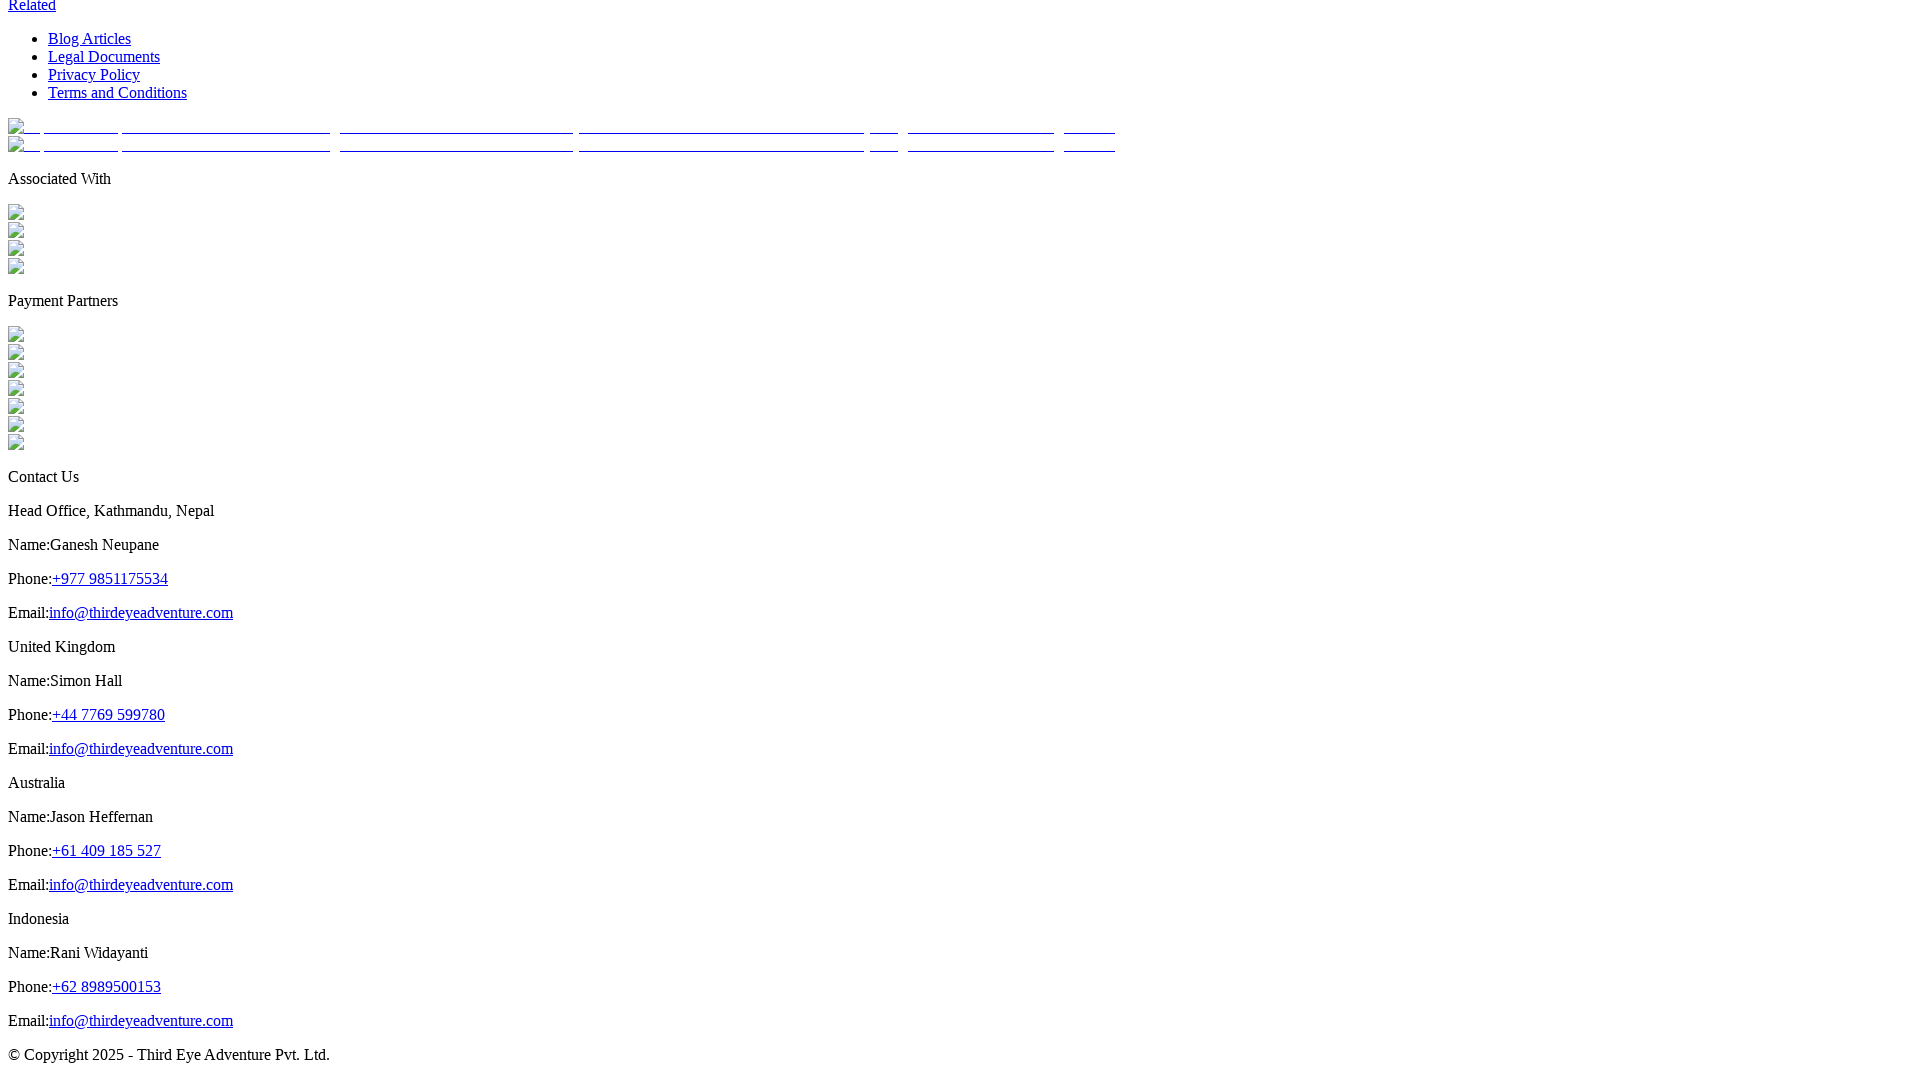

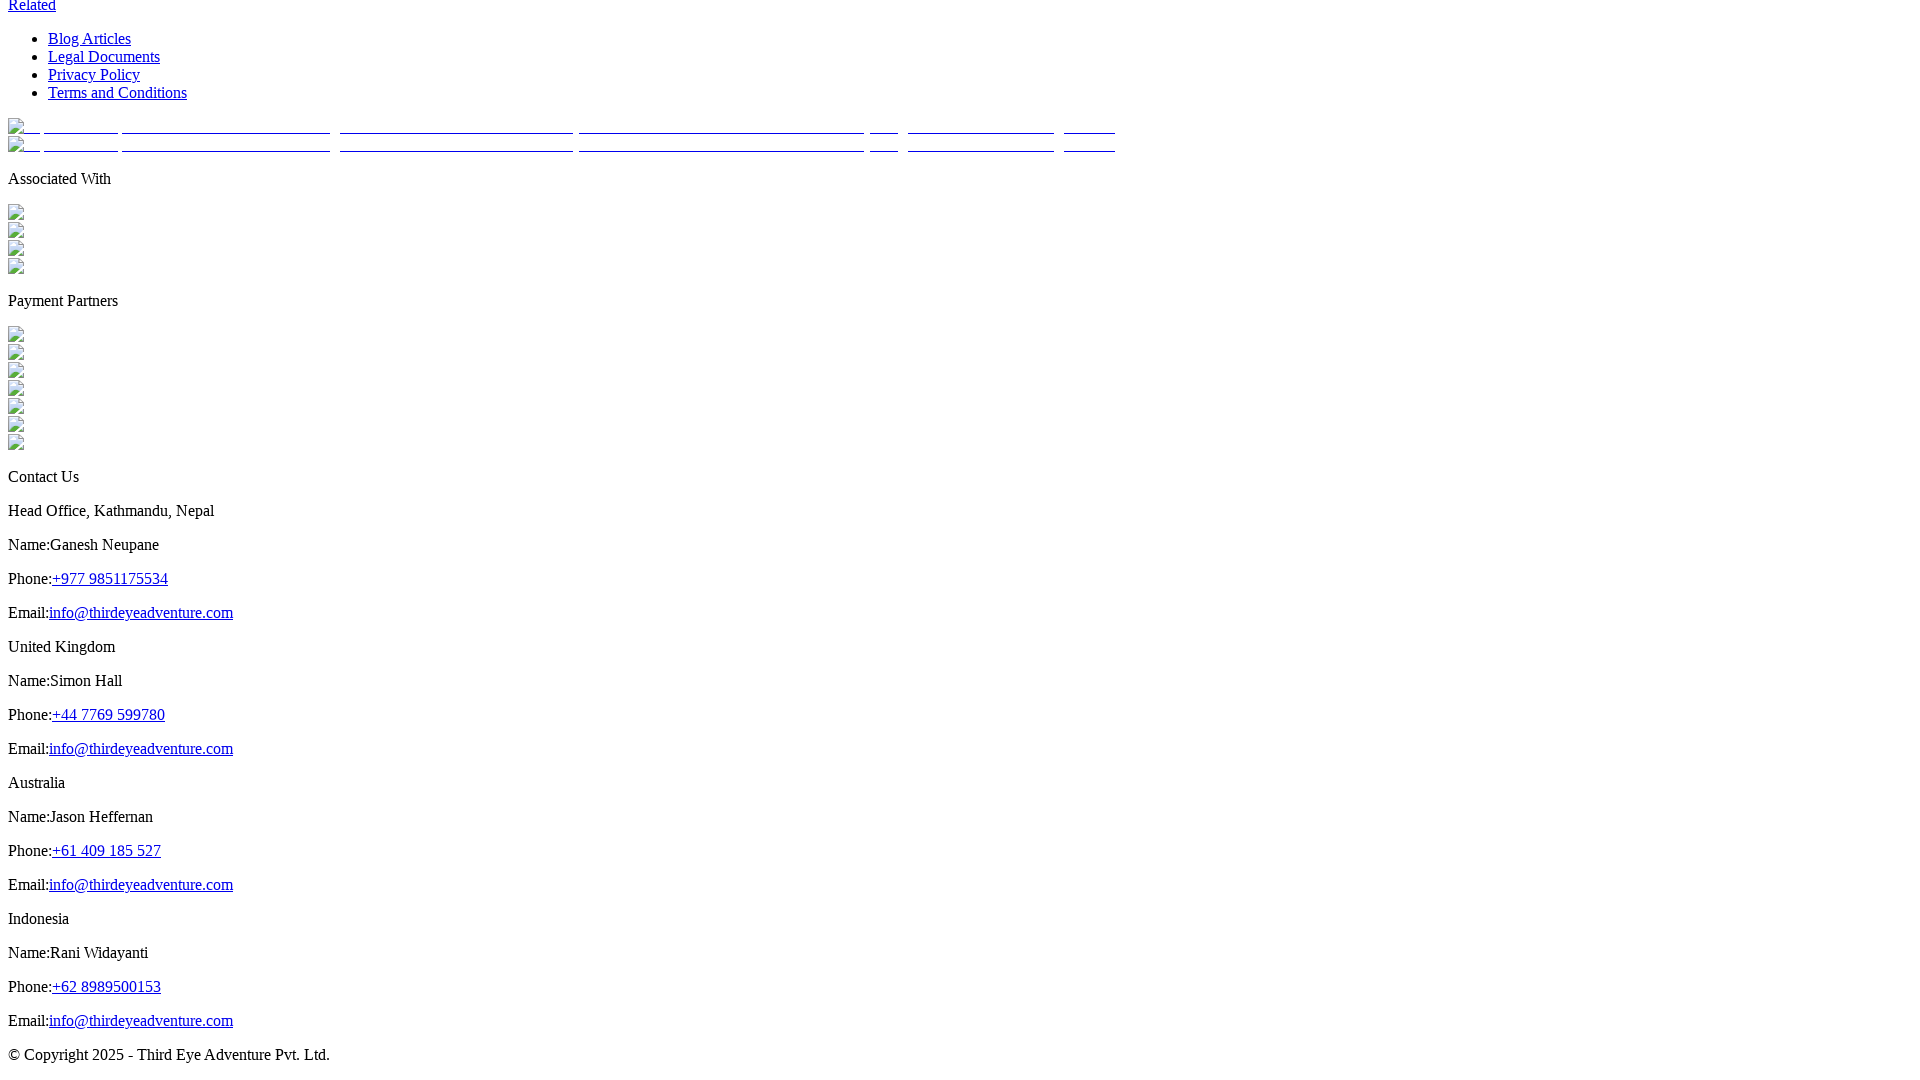